Tests the add/remove elements functionality by clicking the Add Element button 100 times, verifying 100 elements were created, then clicking delete 90 times and verifying 10 elements remain.

Starting URL: http://the-internet.herokuapp.com/add_remove_elements/

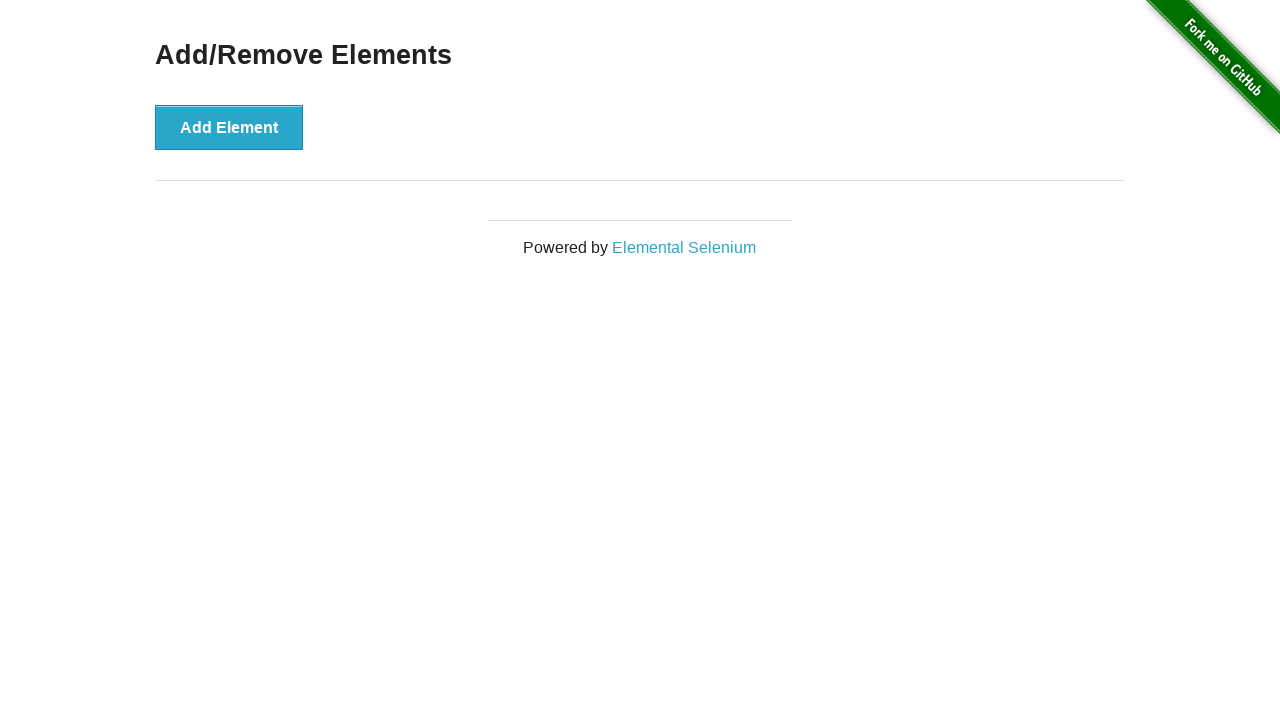

Navigated to add/remove elements page
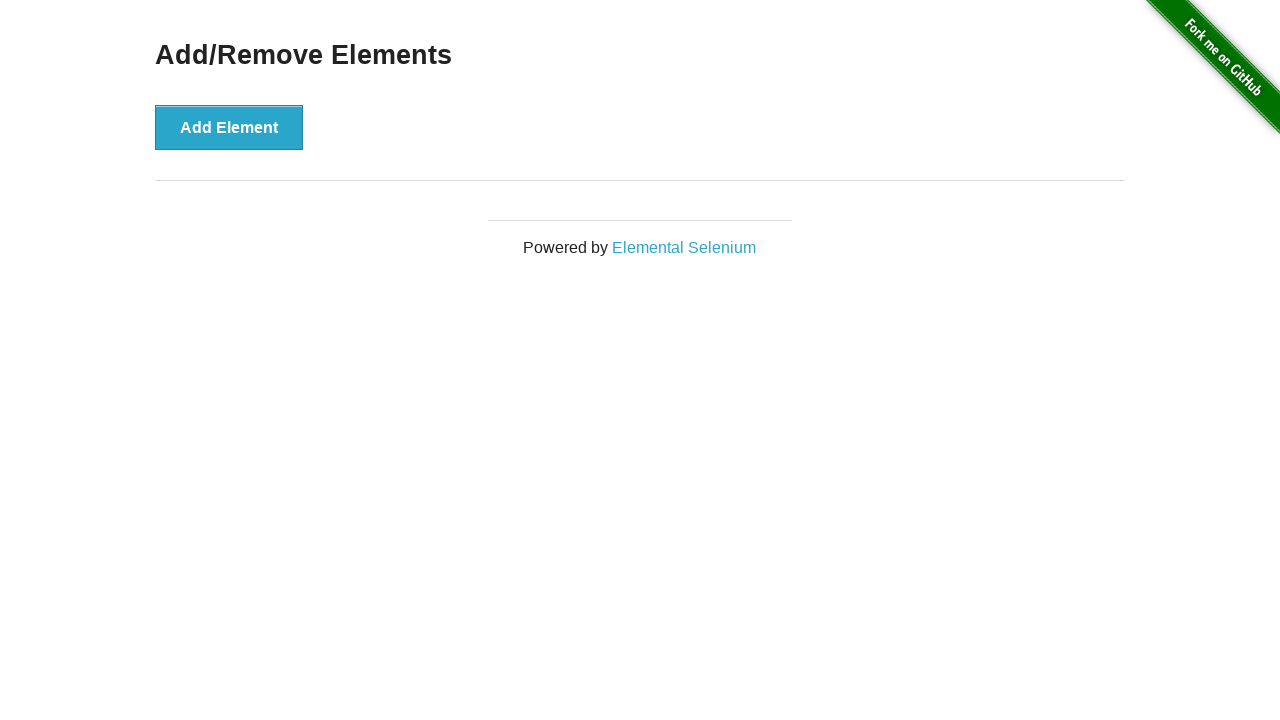

Clicked Add Element button (iteration 1/100) at (229, 127) on xpath=//*[@onclick='addElement()']
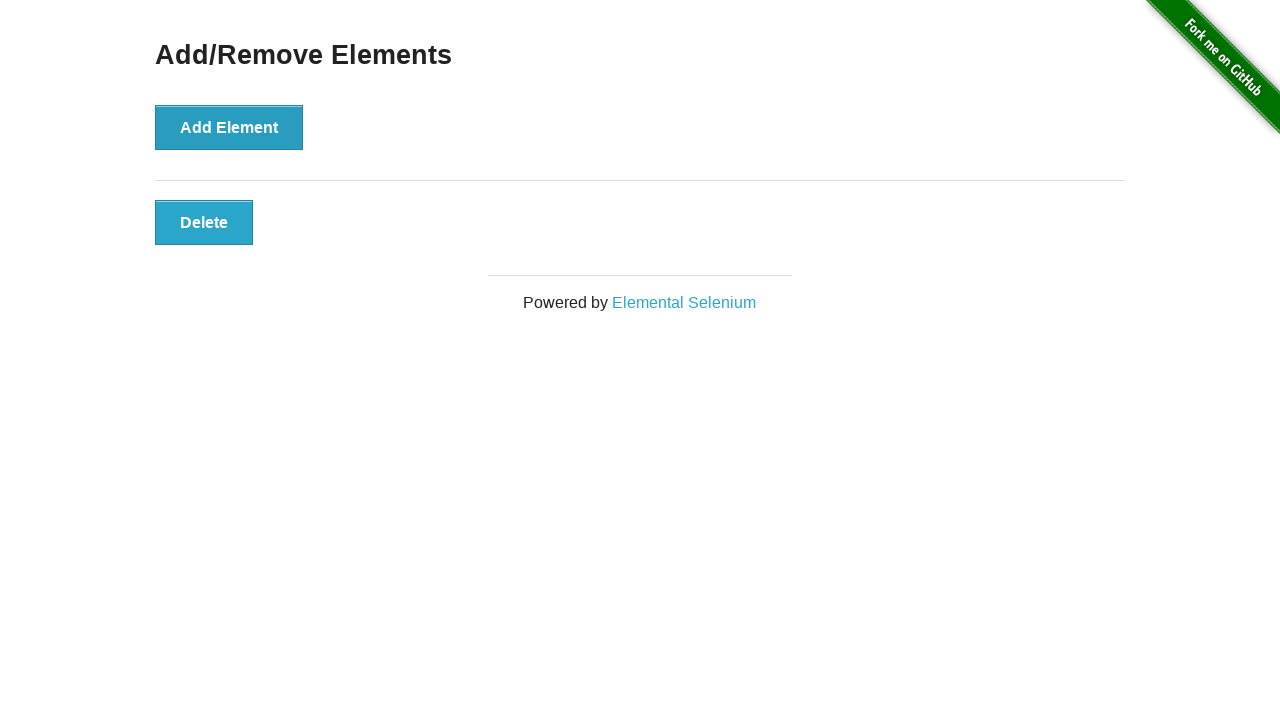

Clicked Add Element button (iteration 2/100) at (229, 127) on xpath=//*[@onclick='addElement()']
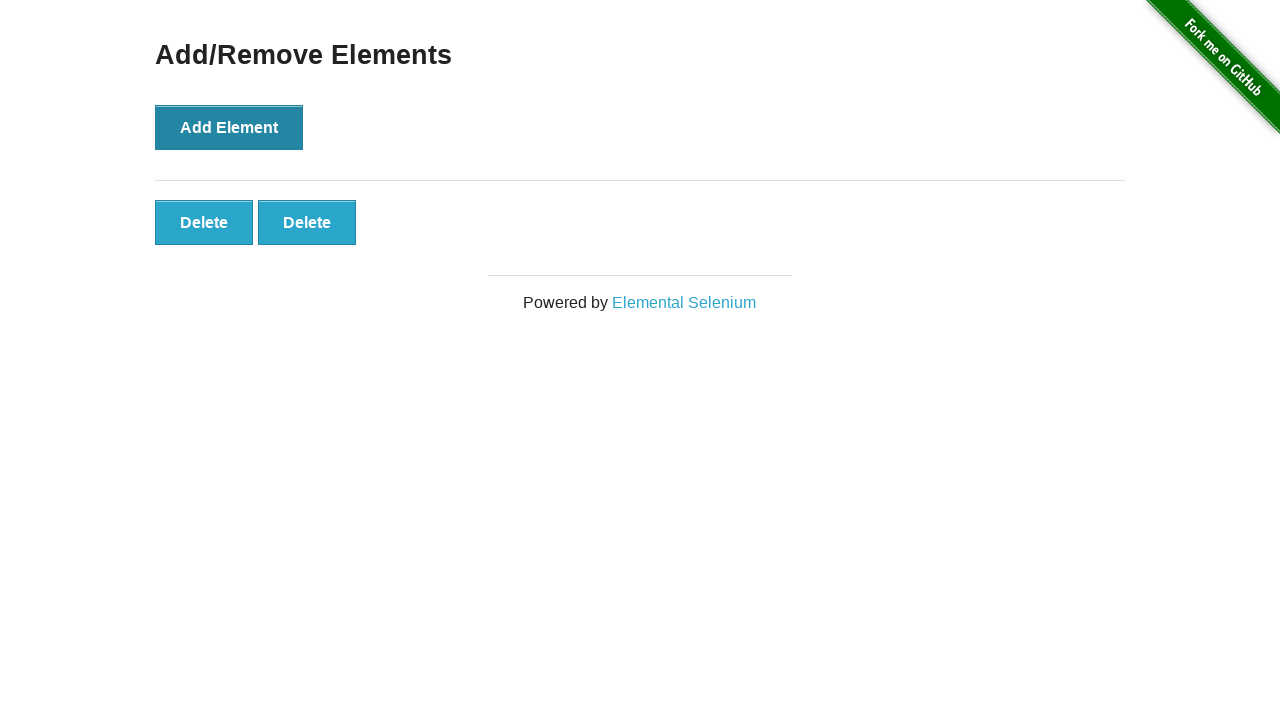

Clicked Add Element button (iteration 3/100) at (229, 127) on xpath=//*[@onclick='addElement()']
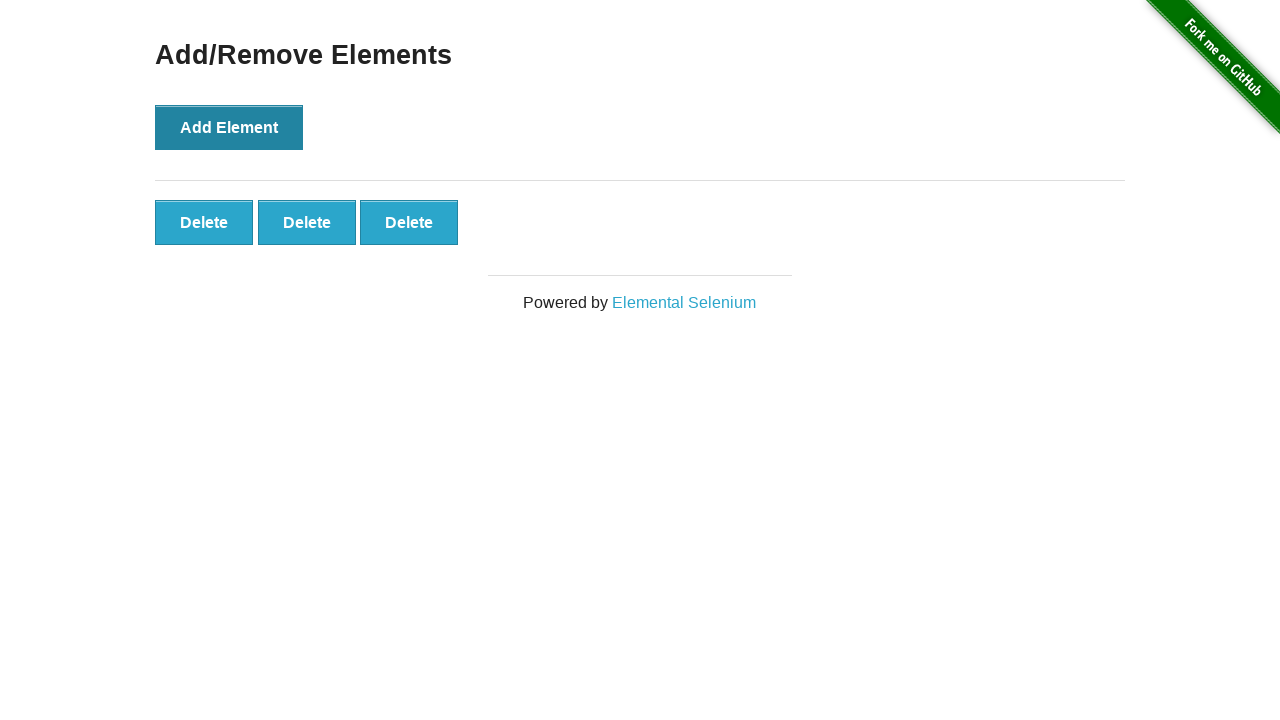

Clicked Add Element button (iteration 4/100) at (229, 127) on xpath=//*[@onclick='addElement()']
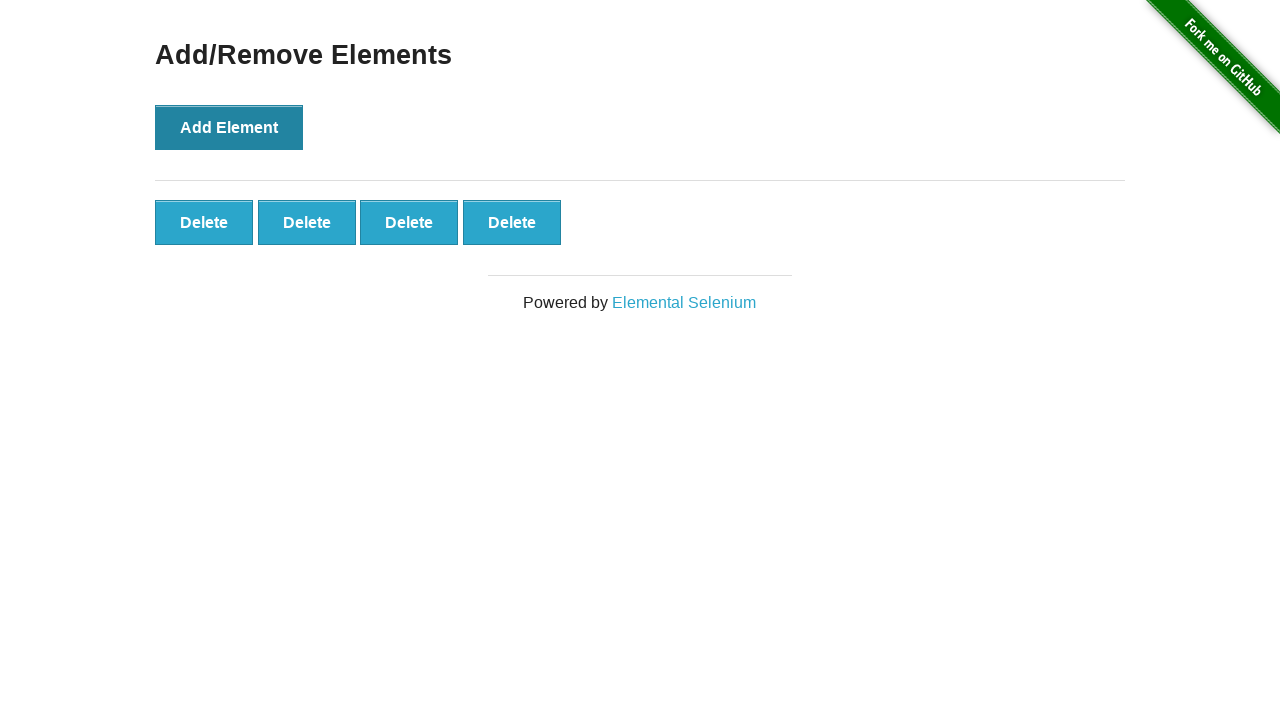

Clicked Add Element button (iteration 5/100) at (229, 127) on xpath=//*[@onclick='addElement()']
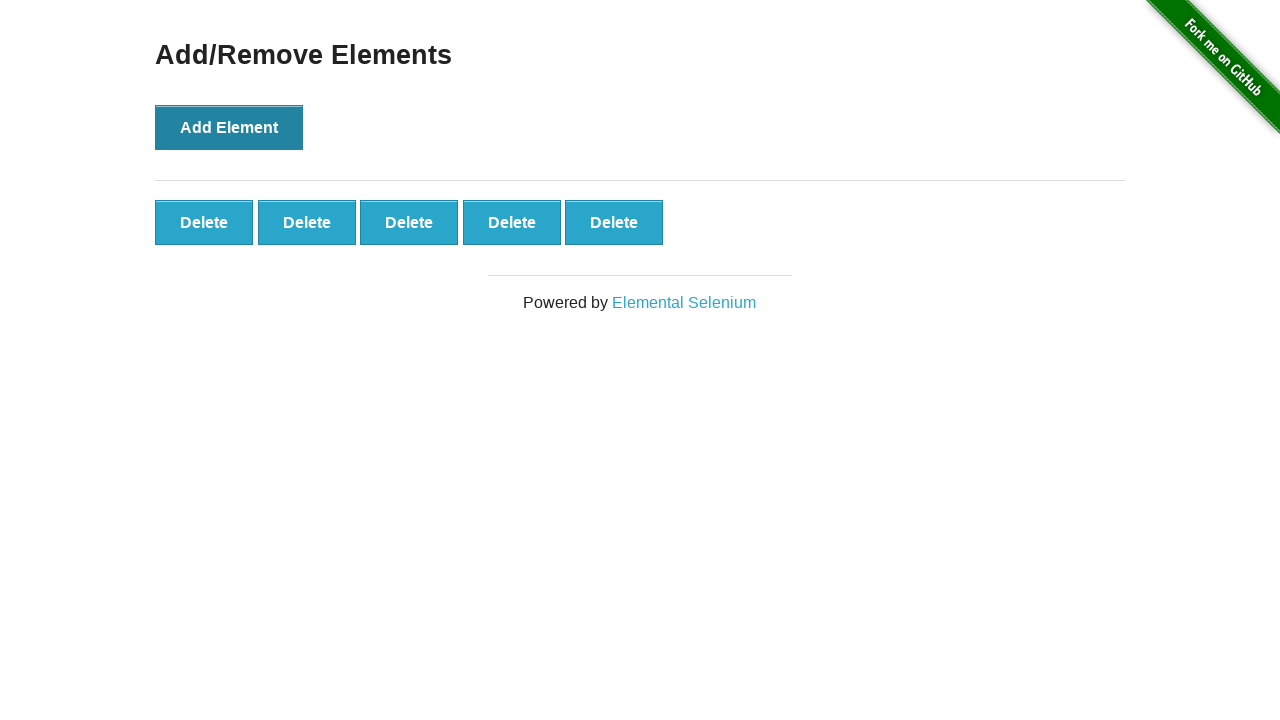

Clicked Add Element button (iteration 6/100) at (229, 127) on xpath=//*[@onclick='addElement()']
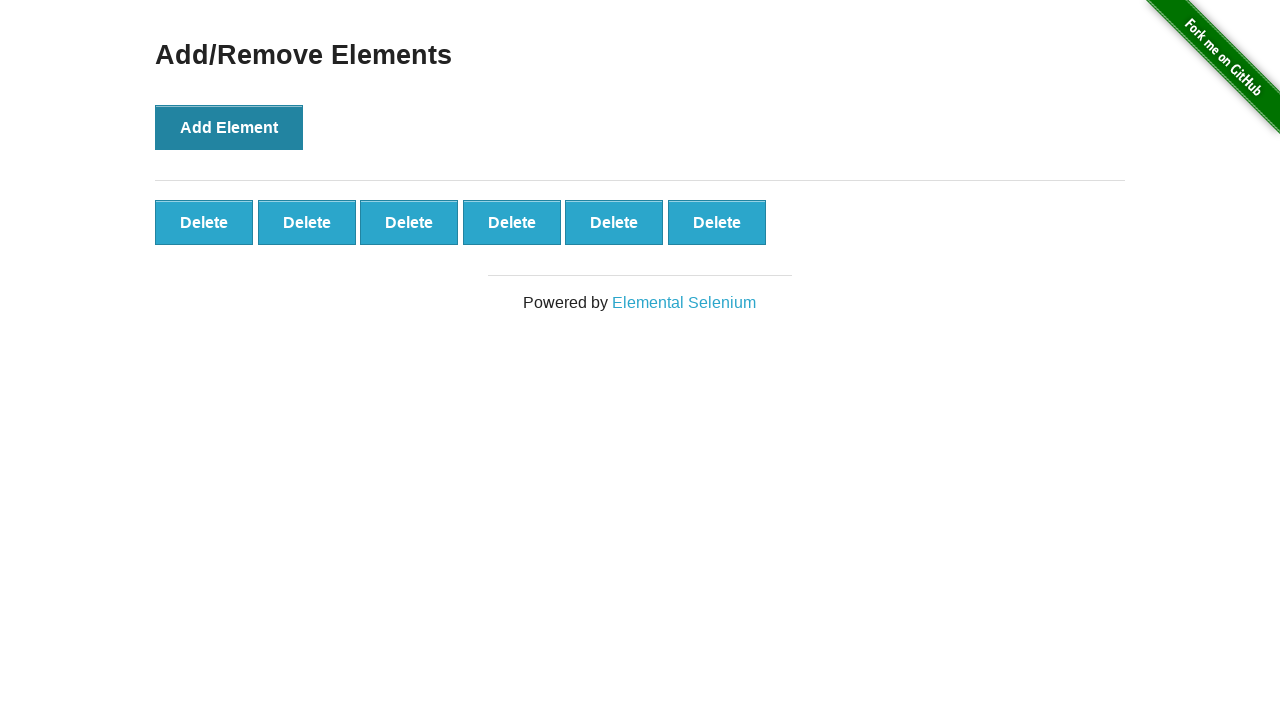

Clicked Add Element button (iteration 7/100) at (229, 127) on xpath=//*[@onclick='addElement()']
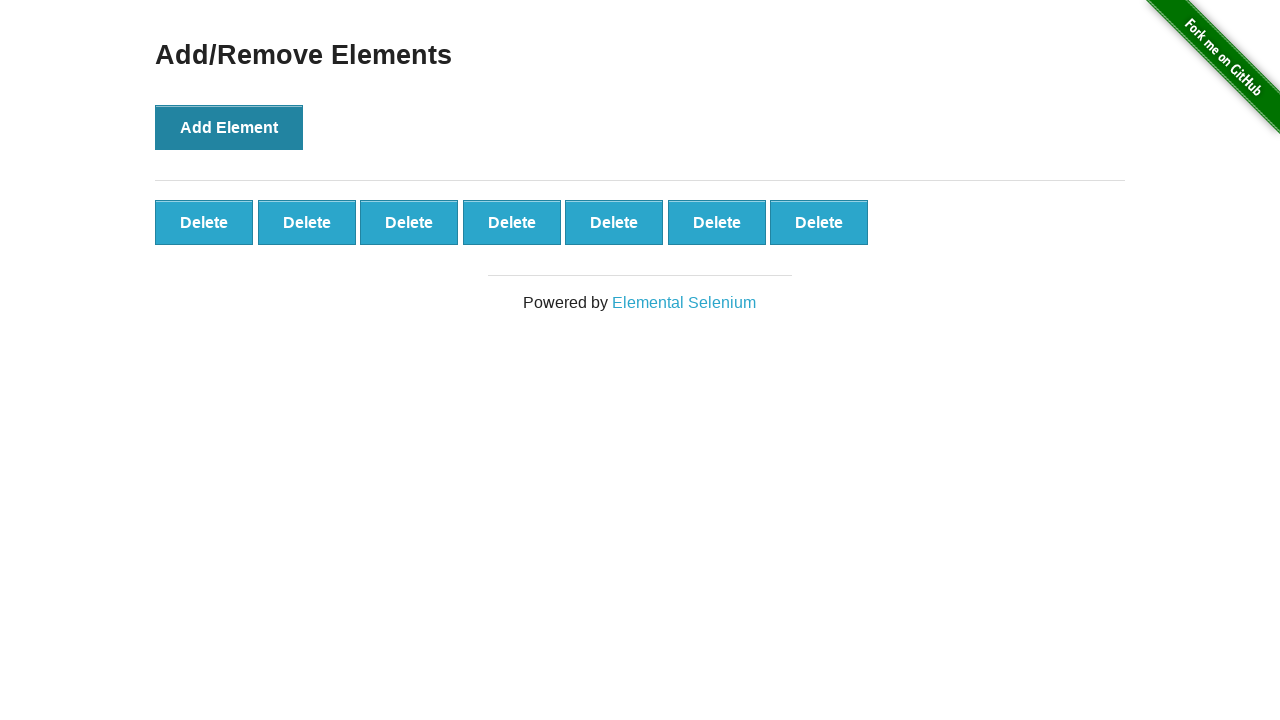

Clicked Add Element button (iteration 8/100) at (229, 127) on xpath=//*[@onclick='addElement()']
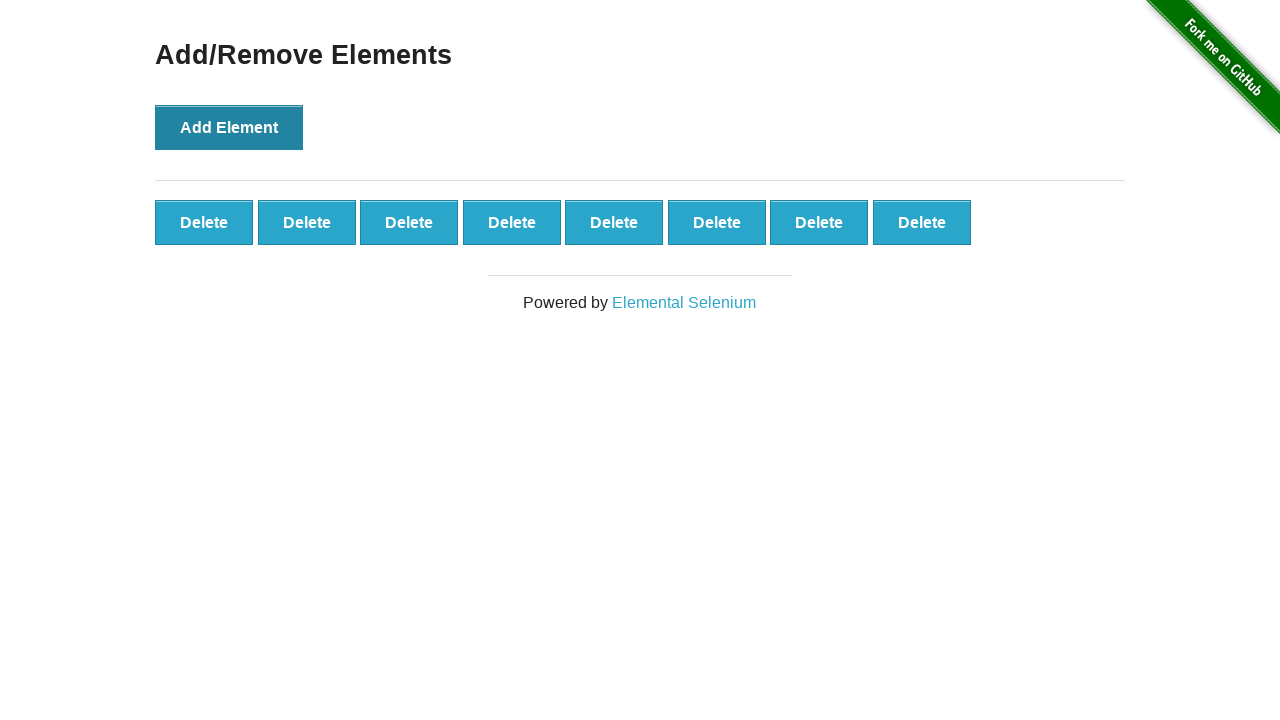

Clicked Add Element button (iteration 9/100) at (229, 127) on xpath=//*[@onclick='addElement()']
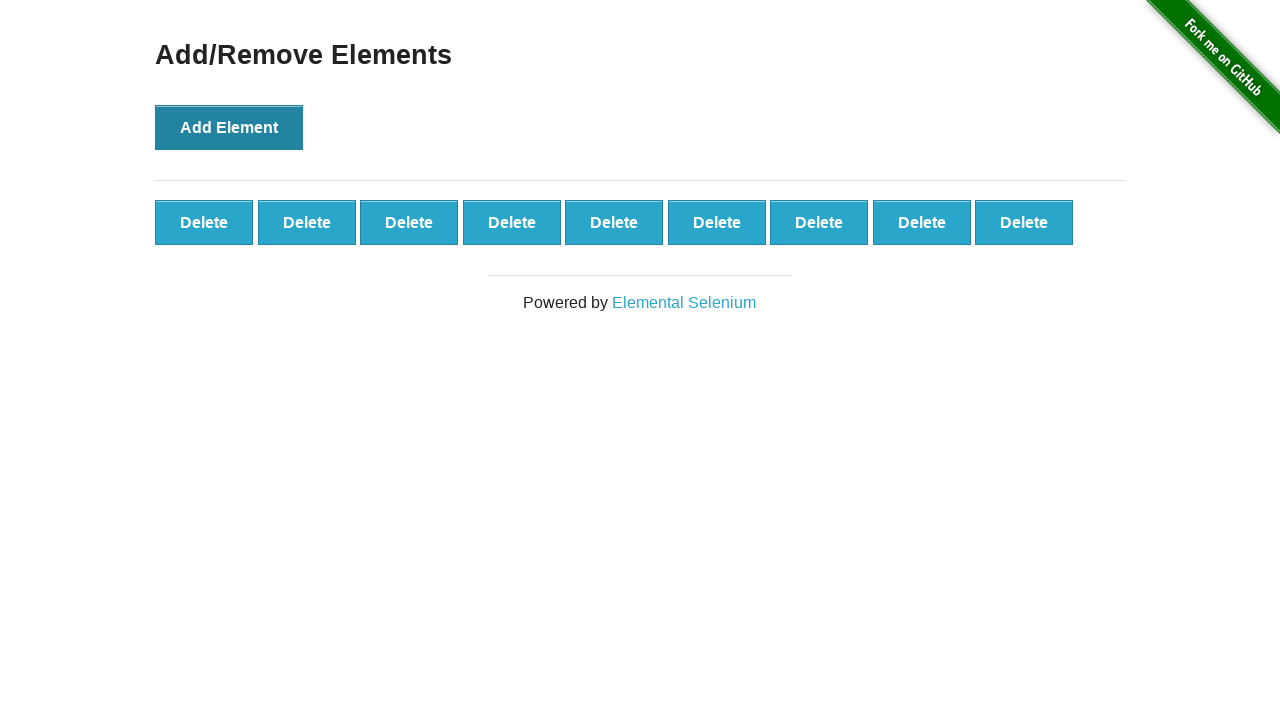

Clicked Add Element button (iteration 10/100) at (229, 127) on xpath=//*[@onclick='addElement()']
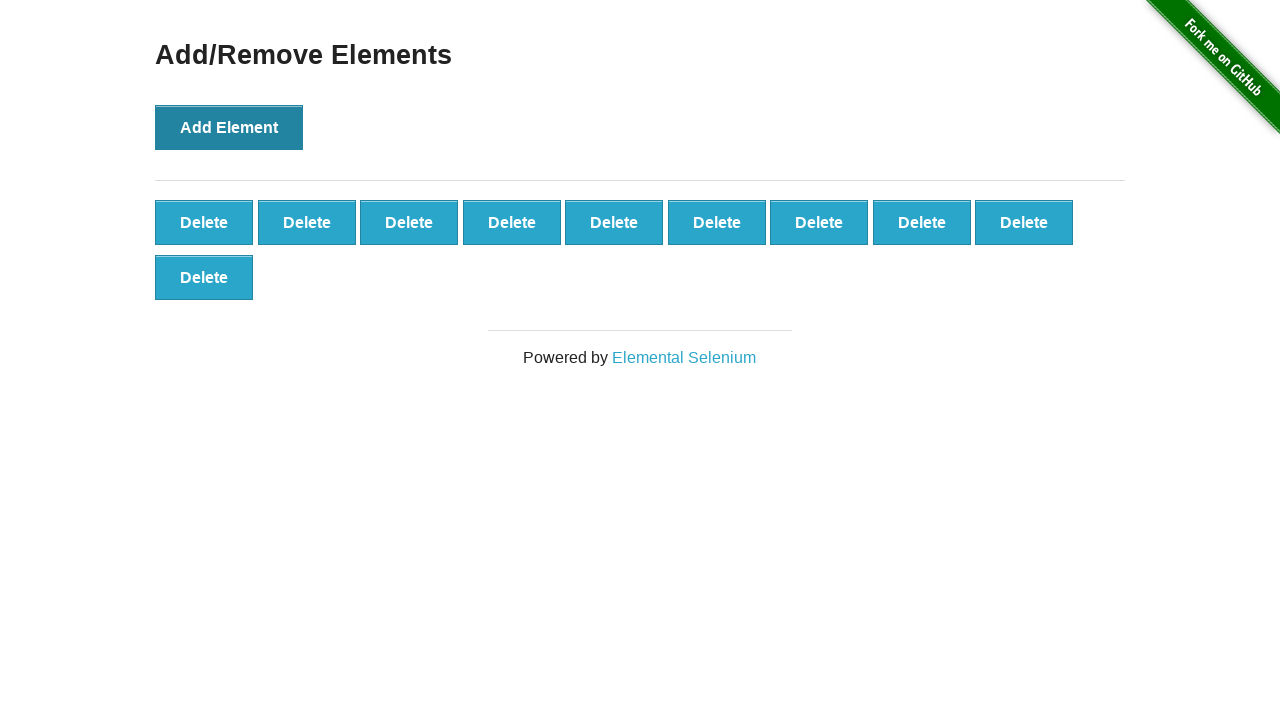

Clicked Add Element button (iteration 11/100) at (229, 127) on xpath=//*[@onclick='addElement()']
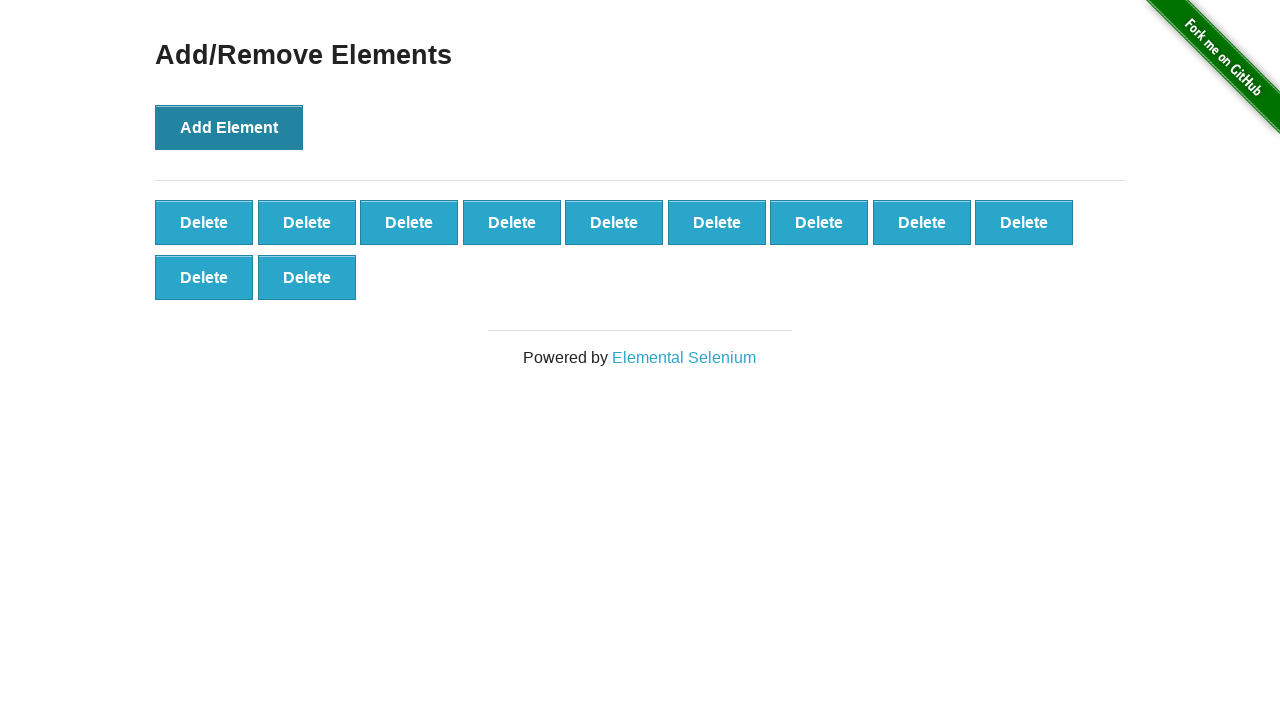

Clicked Add Element button (iteration 12/100) at (229, 127) on xpath=//*[@onclick='addElement()']
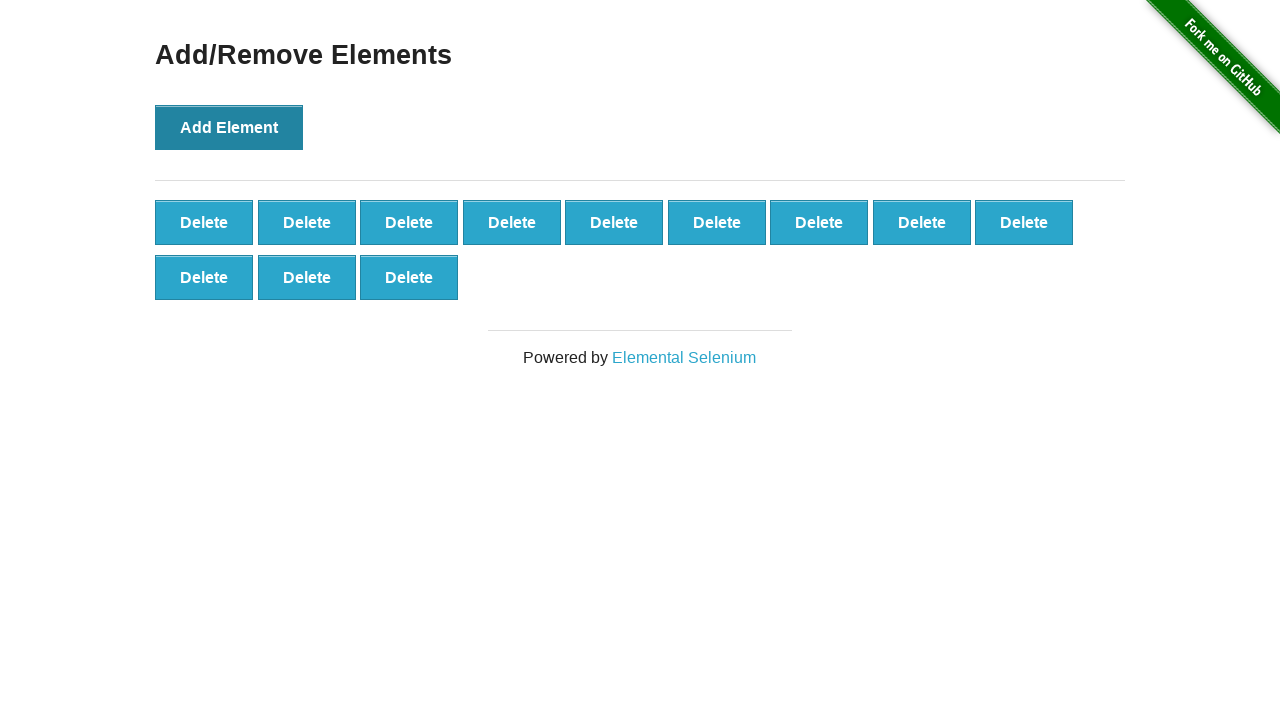

Clicked Add Element button (iteration 13/100) at (229, 127) on xpath=//*[@onclick='addElement()']
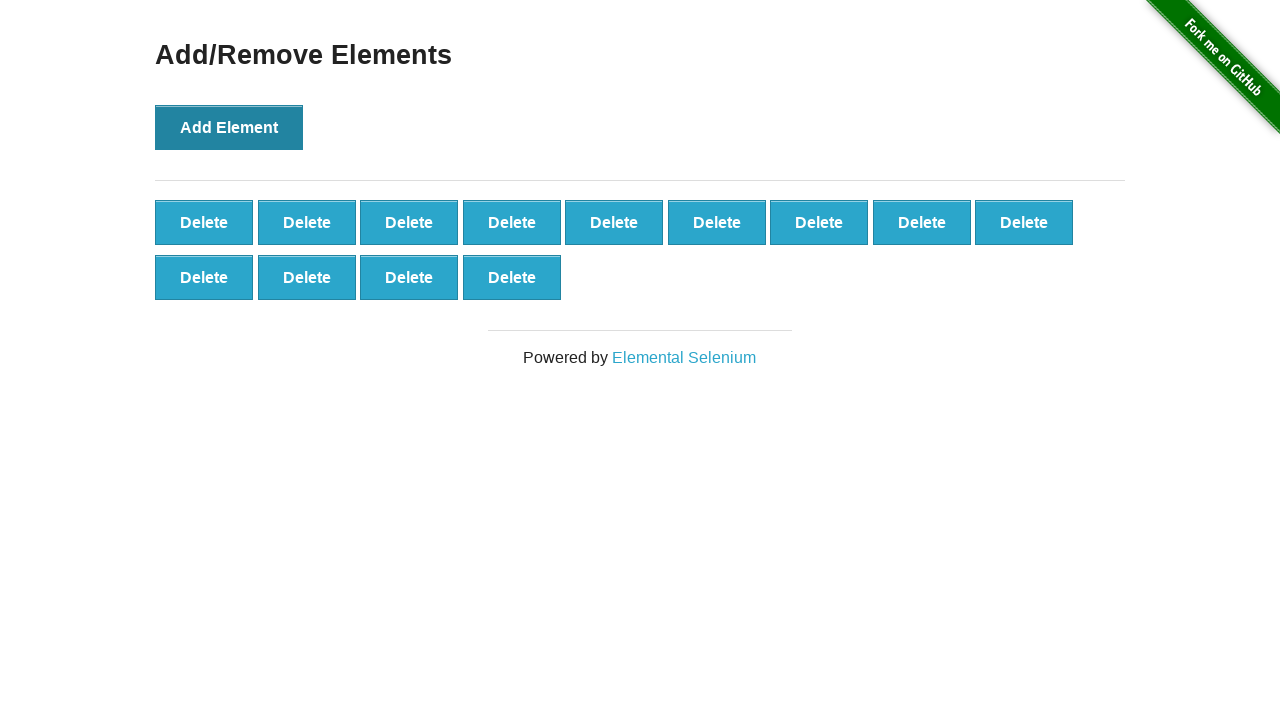

Clicked Add Element button (iteration 14/100) at (229, 127) on xpath=//*[@onclick='addElement()']
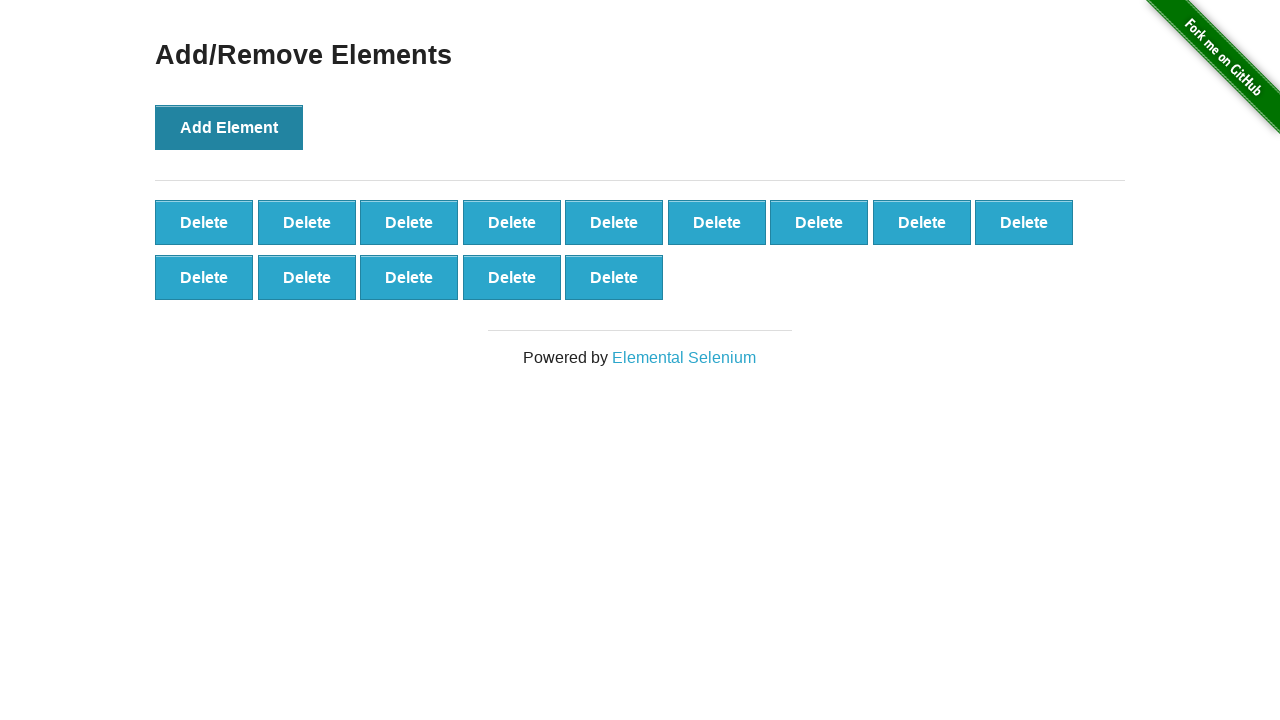

Clicked Add Element button (iteration 15/100) at (229, 127) on xpath=//*[@onclick='addElement()']
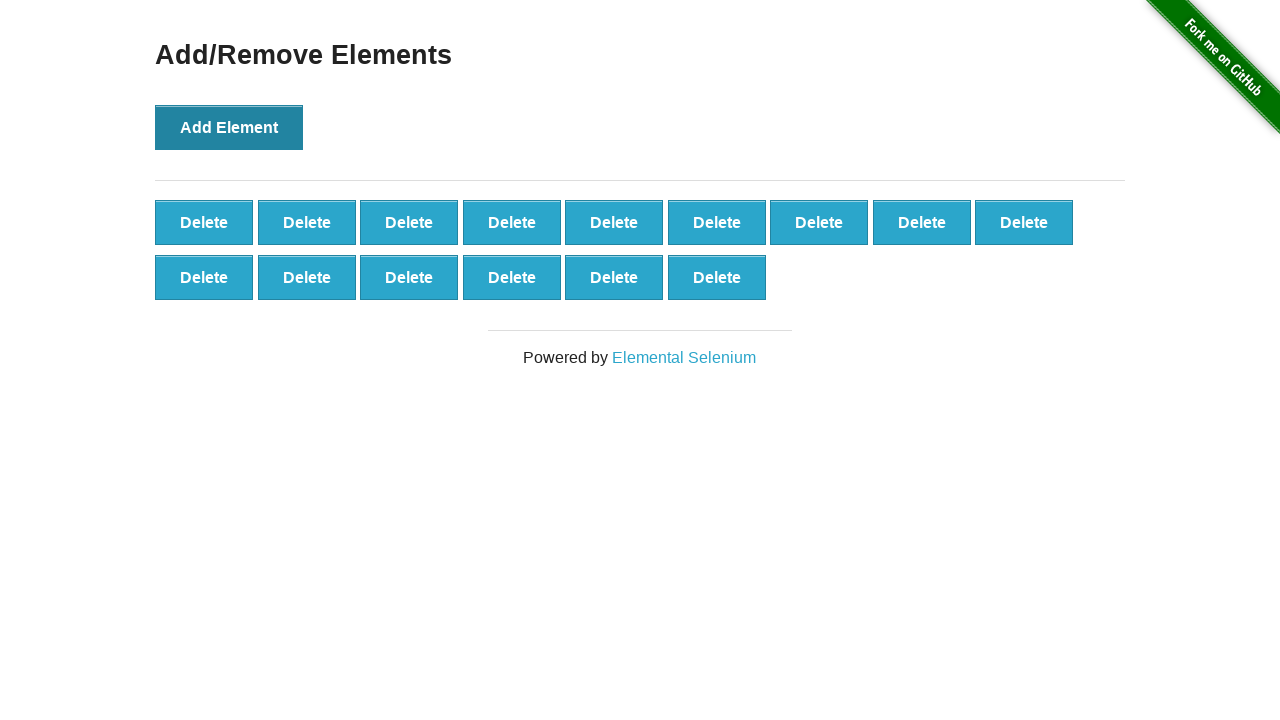

Clicked Add Element button (iteration 16/100) at (229, 127) on xpath=//*[@onclick='addElement()']
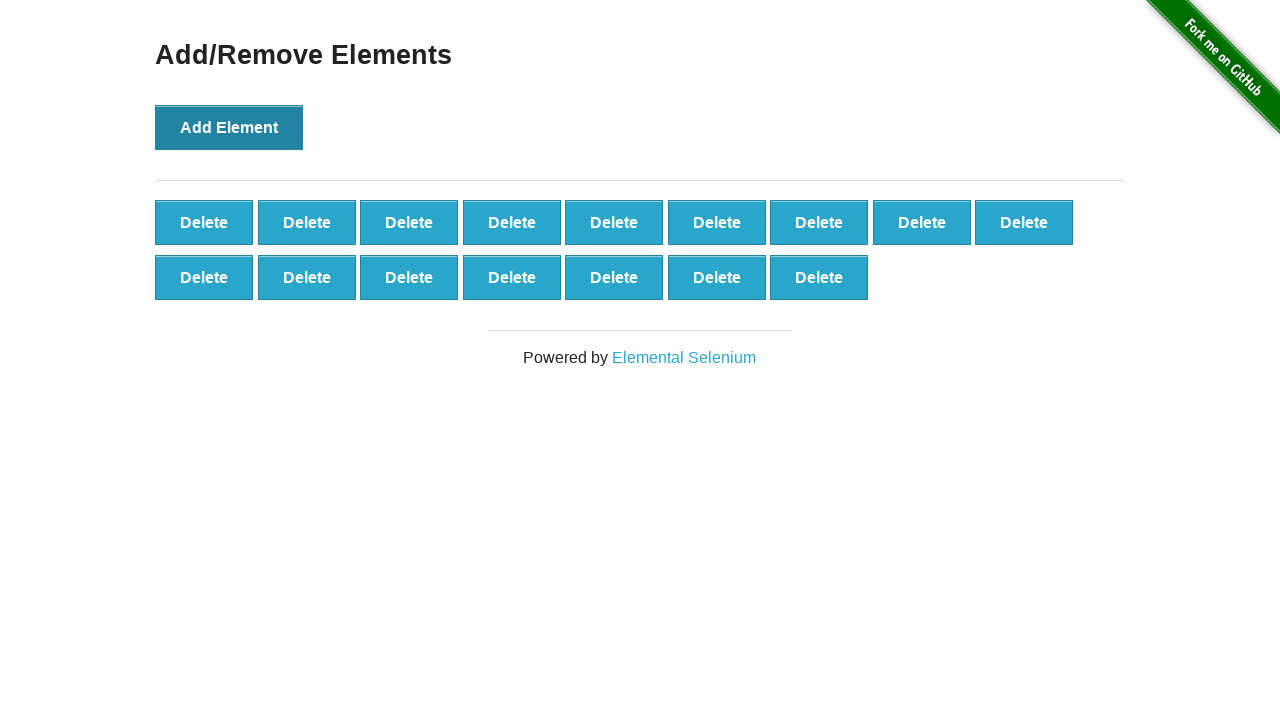

Clicked Add Element button (iteration 17/100) at (229, 127) on xpath=//*[@onclick='addElement()']
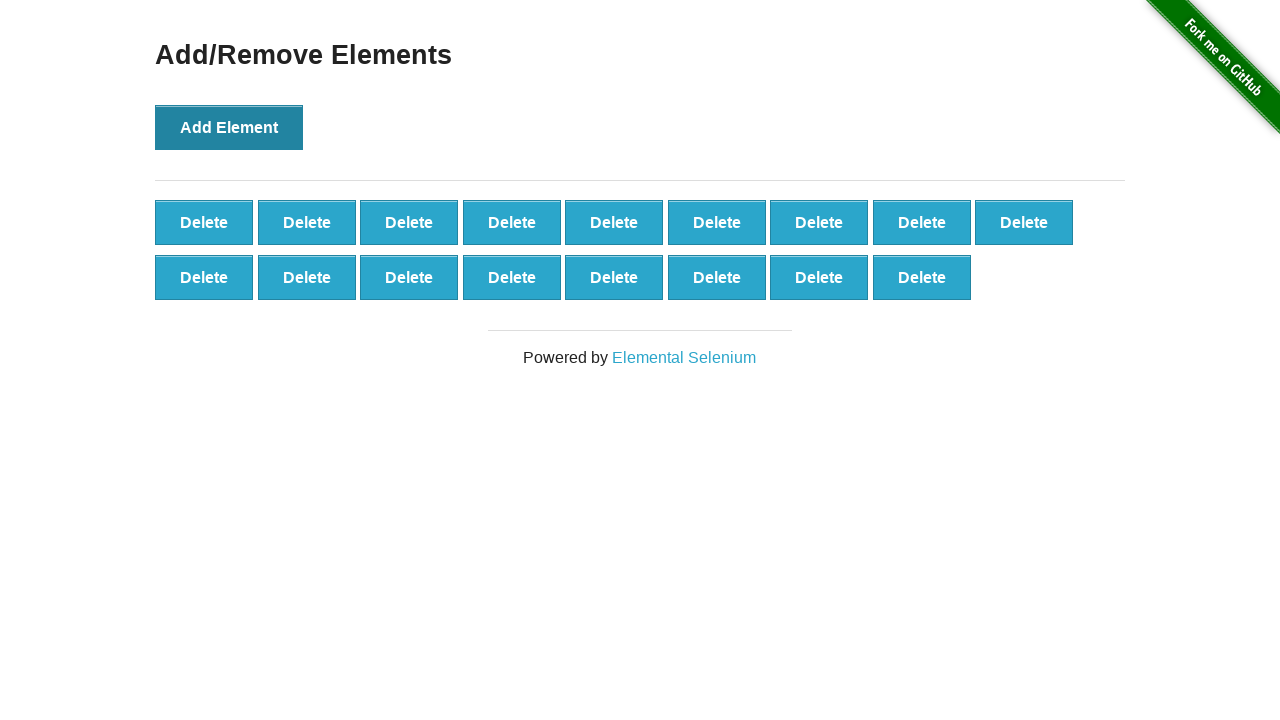

Clicked Add Element button (iteration 18/100) at (229, 127) on xpath=//*[@onclick='addElement()']
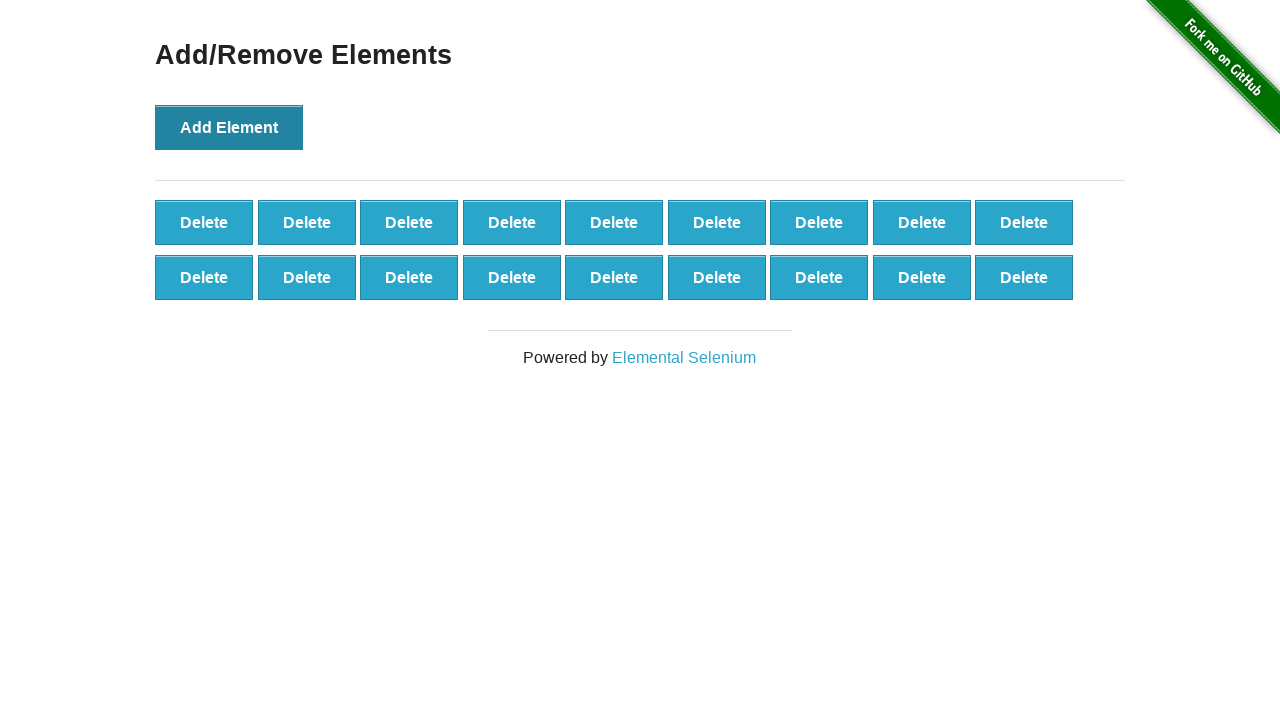

Clicked Add Element button (iteration 19/100) at (229, 127) on xpath=//*[@onclick='addElement()']
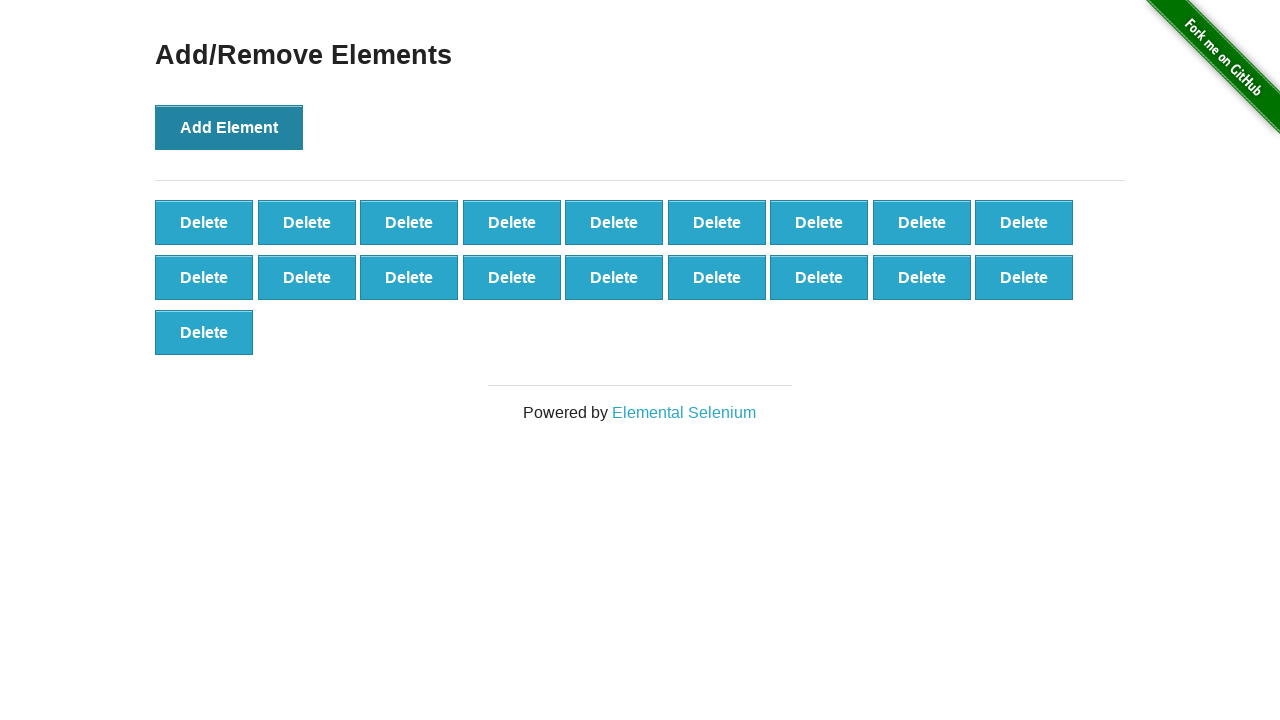

Clicked Add Element button (iteration 20/100) at (229, 127) on xpath=//*[@onclick='addElement()']
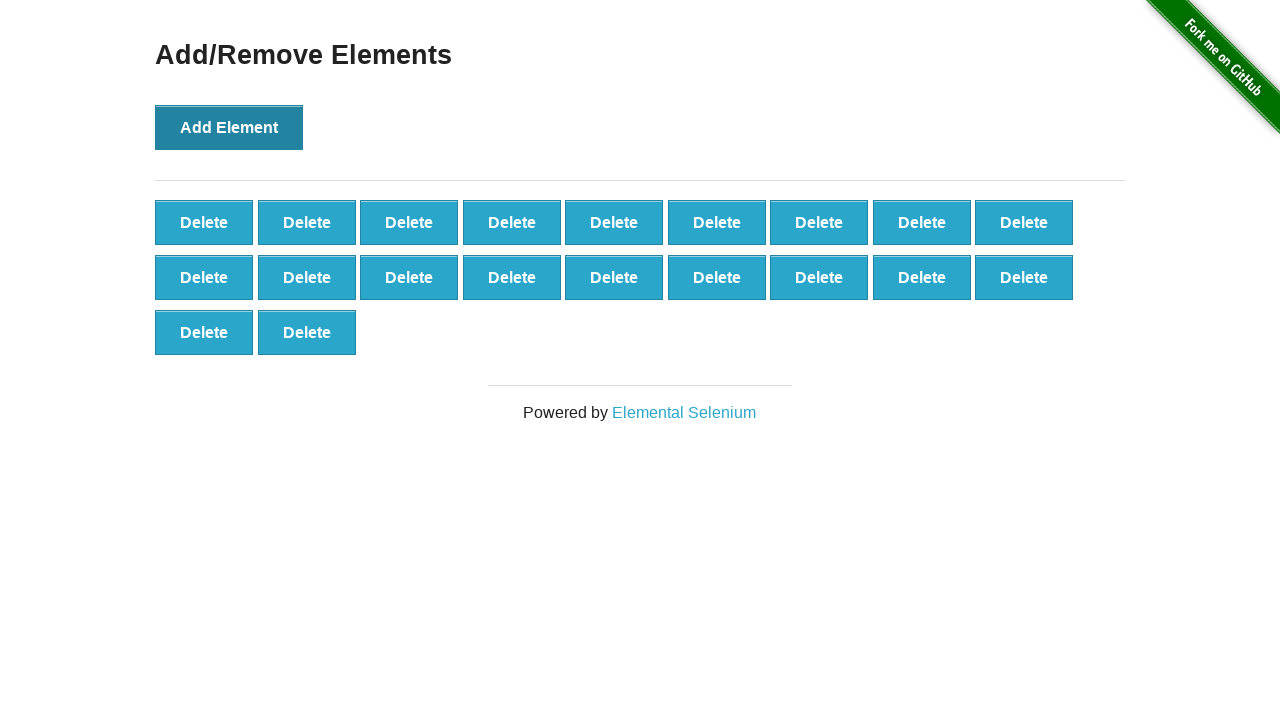

Clicked Add Element button (iteration 21/100) at (229, 127) on xpath=//*[@onclick='addElement()']
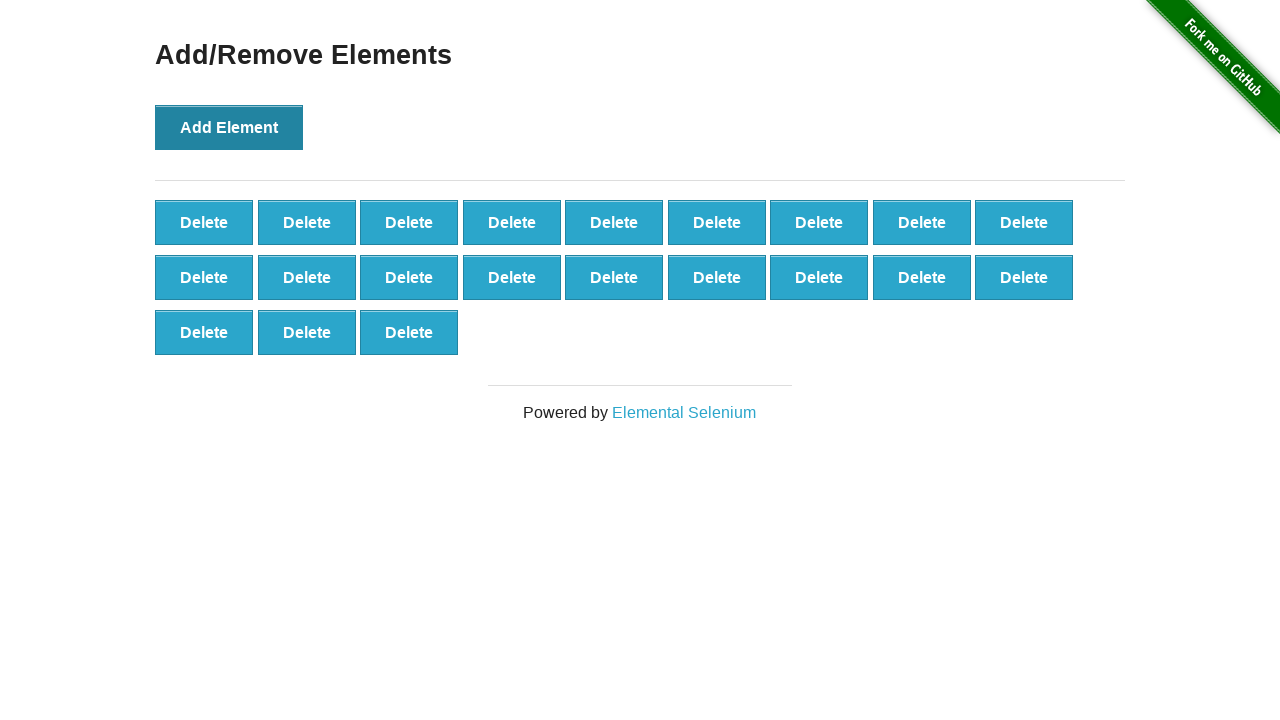

Clicked Add Element button (iteration 22/100) at (229, 127) on xpath=//*[@onclick='addElement()']
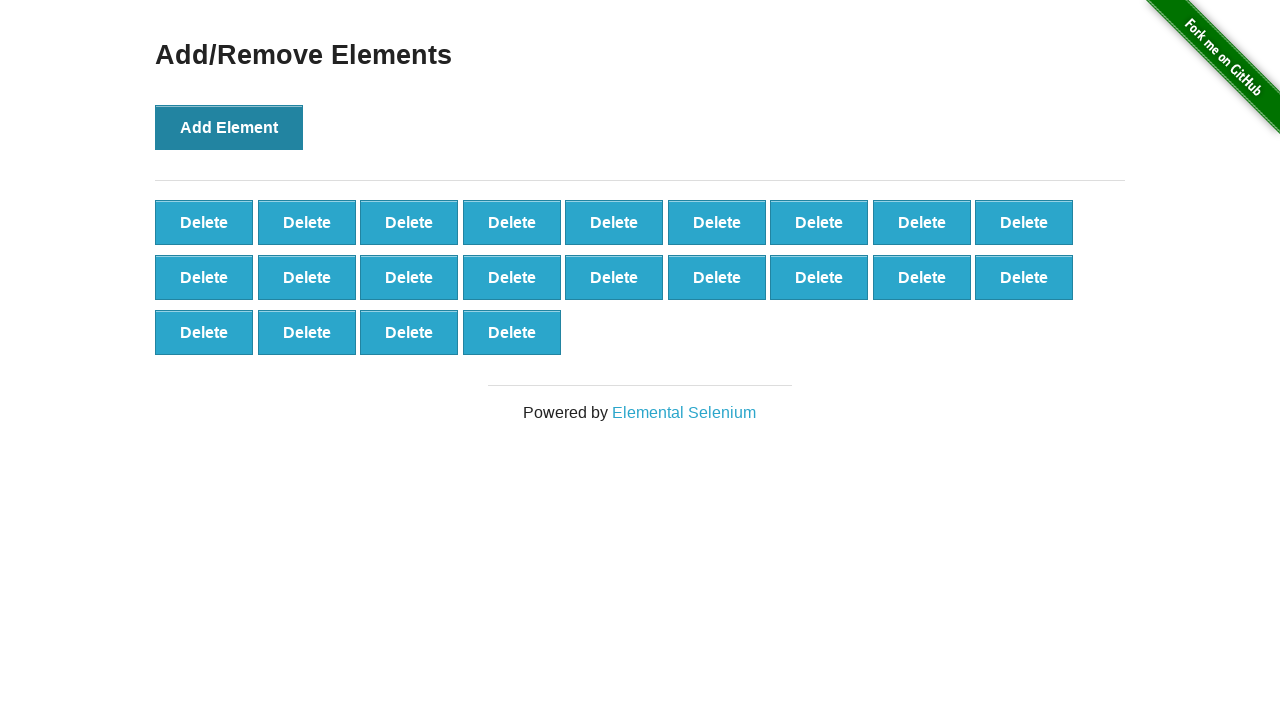

Clicked Add Element button (iteration 23/100) at (229, 127) on xpath=//*[@onclick='addElement()']
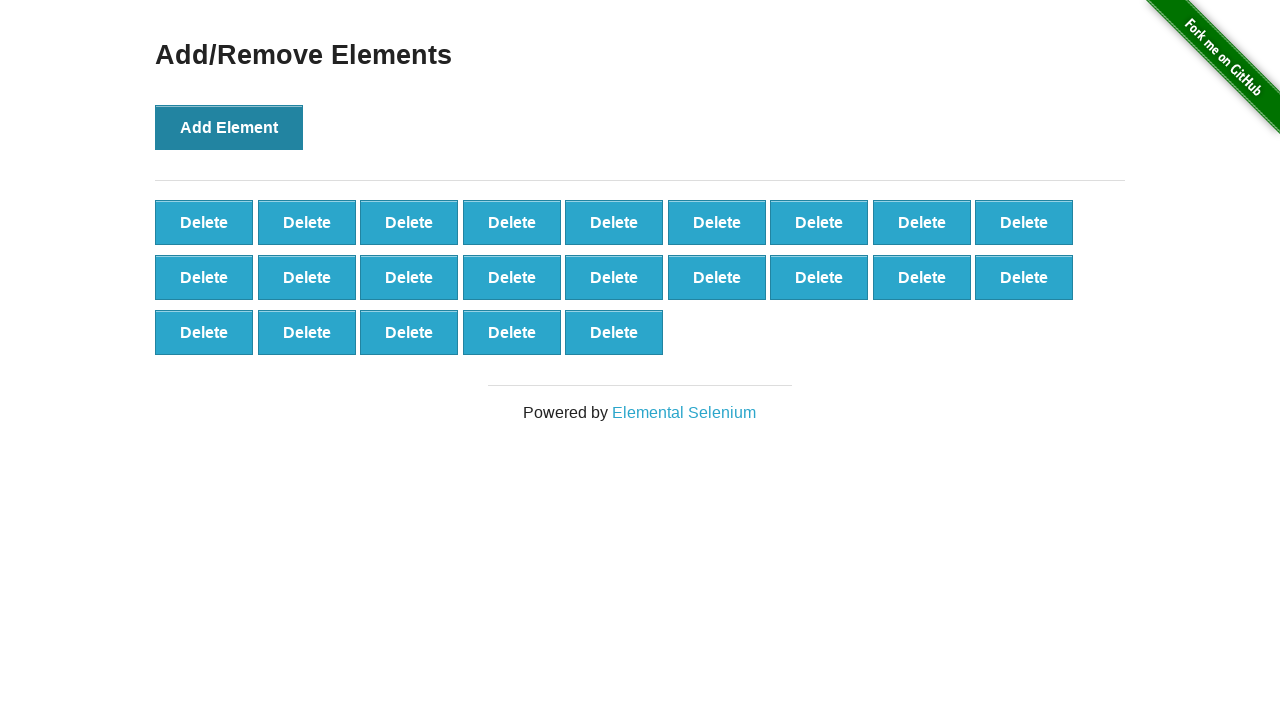

Clicked Add Element button (iteration 24/100) at (229, 127) on xpath=//*[@onclick='addElement()']
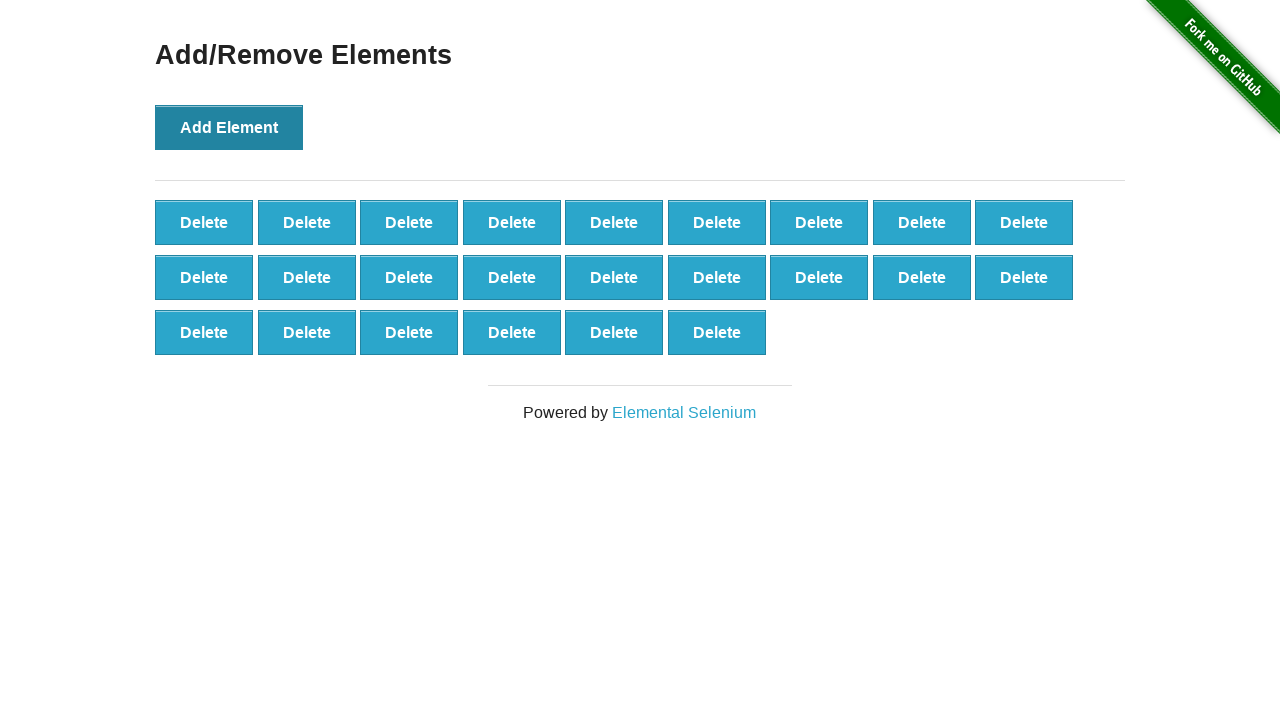

Clicked Add Element button (iteration 25/100) at (229, 127) on xpath=//*[@onclick='addElement()']
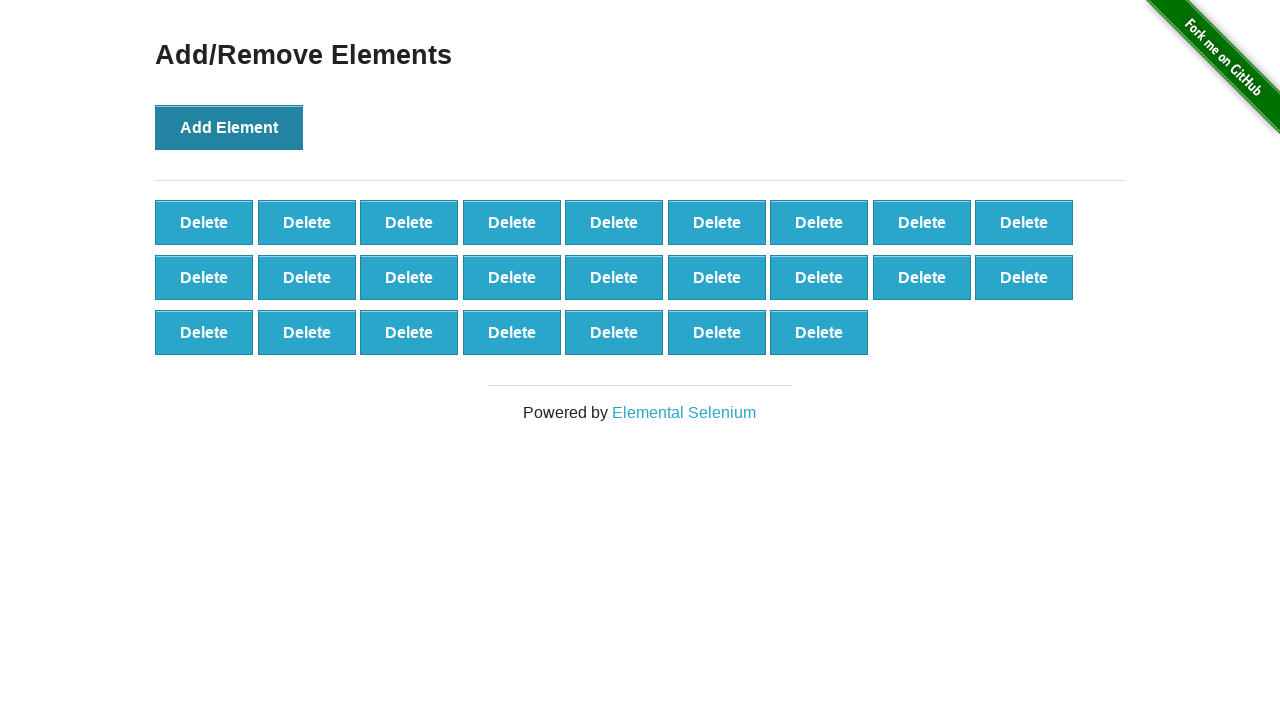

Clicked Add Element button (iteration 26/100) at (229, 127) on xpath=//*[@onclick='addElement()']
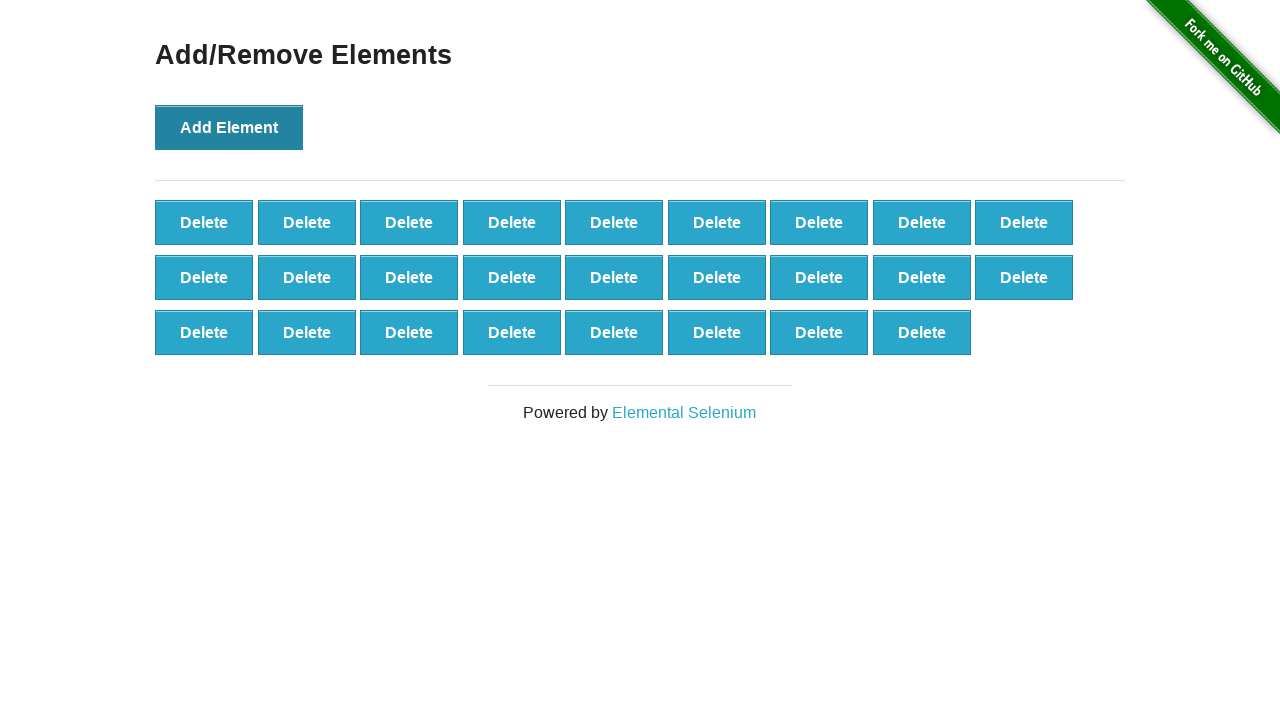

Clicked Add Element button (iteration 27/100) at (229, 127) on xpath=//*[@onclick='addElement()']
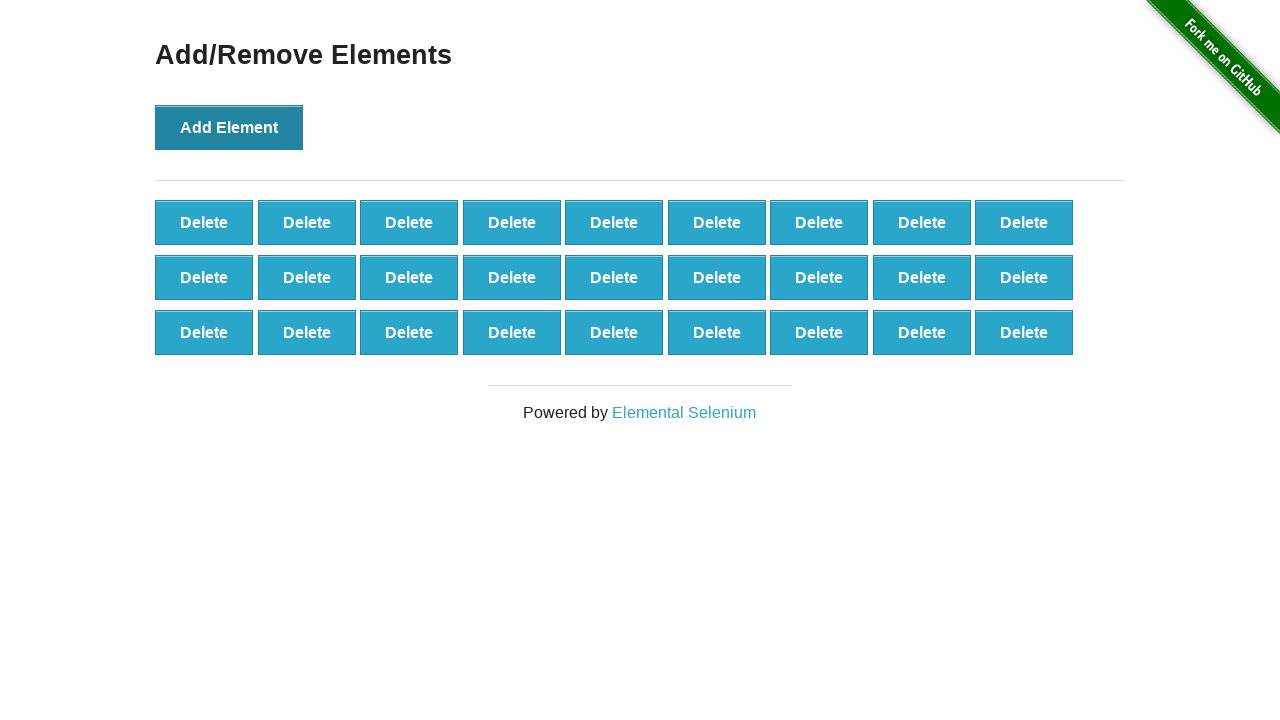

Clicked Add Element button (iteration 28/100) at (229, 127) on xpath=//*[@onclick='addElement()']
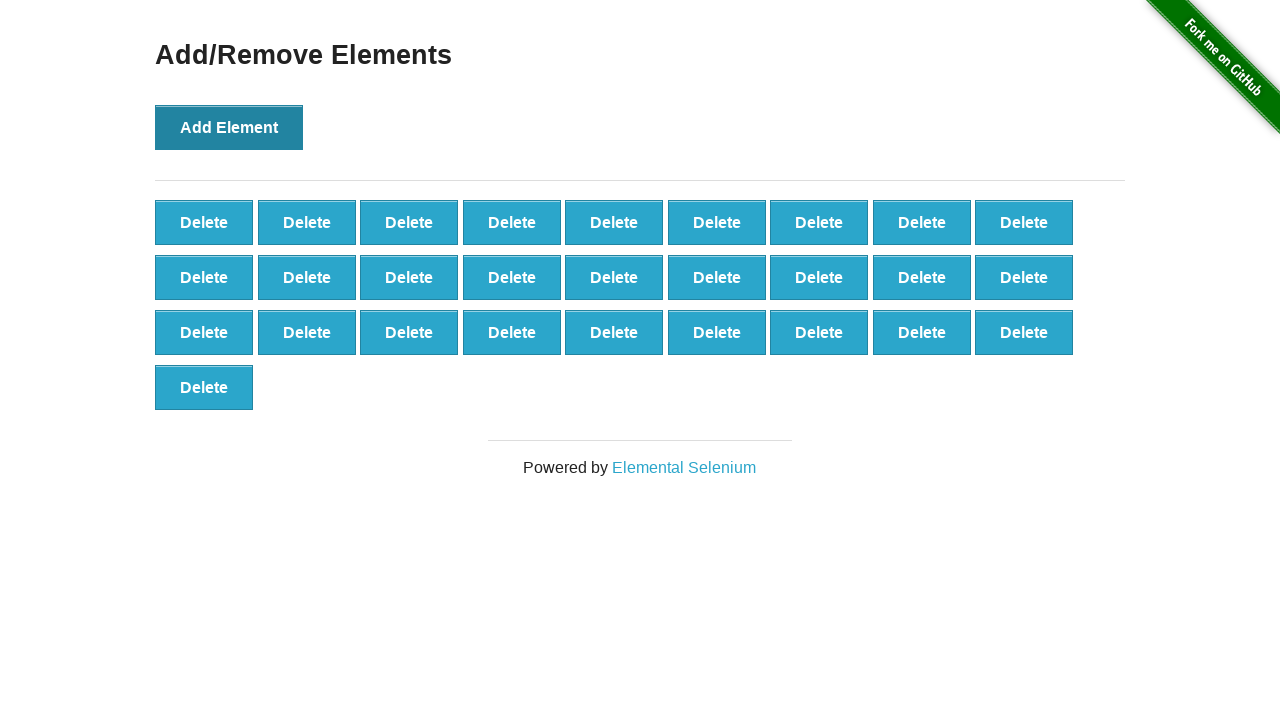

Clicked Add Element button (iteration 29/100) at (229, 127) on xpath=//*[@onclick='addElement()']
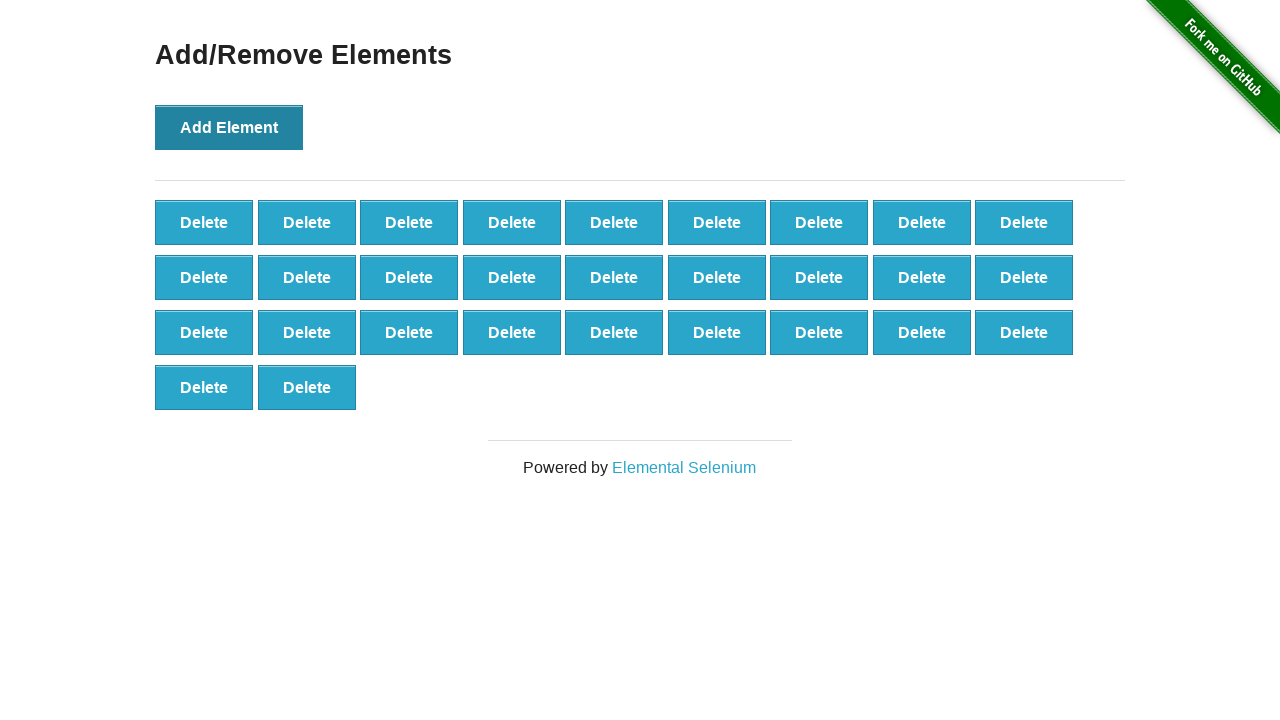

Clicked Add Element button (iteration 30/100) at (229, 127) on xpath=//*[@onclick='addElement()']
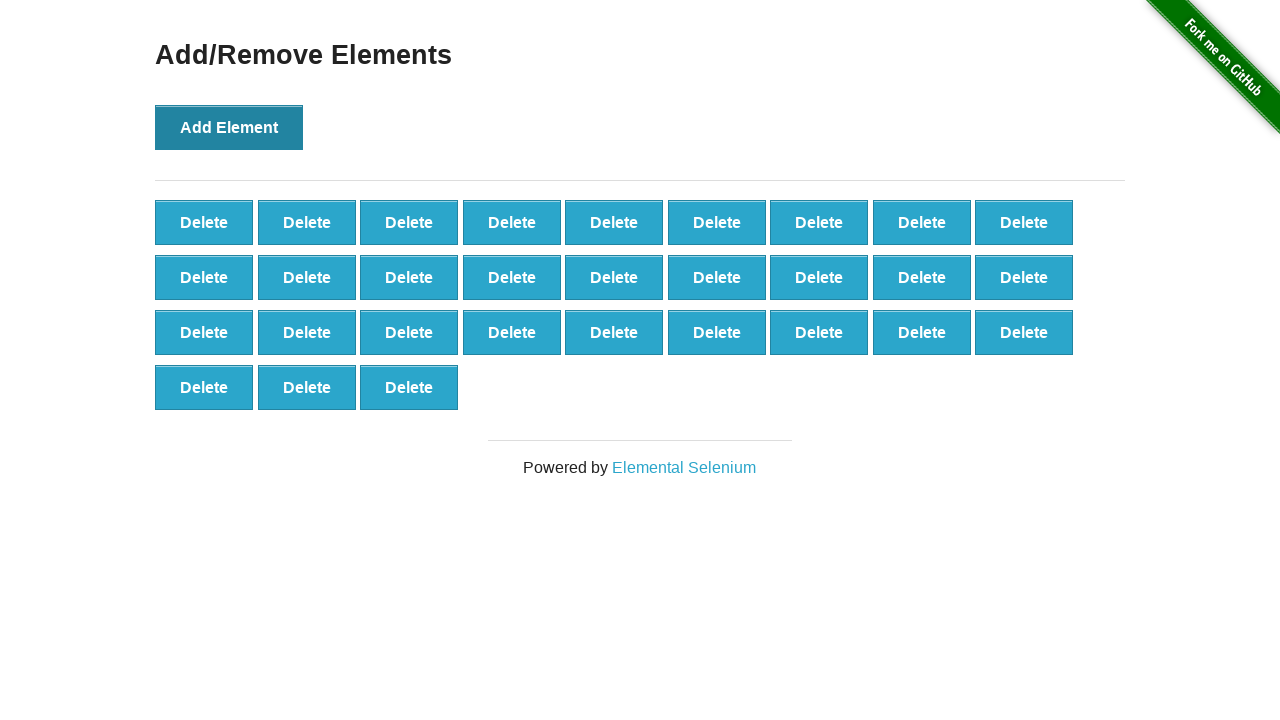

Clicked Add Element button (iteration 31/100) at (229, 127) on xpath=//*[@onclick='addElement()']
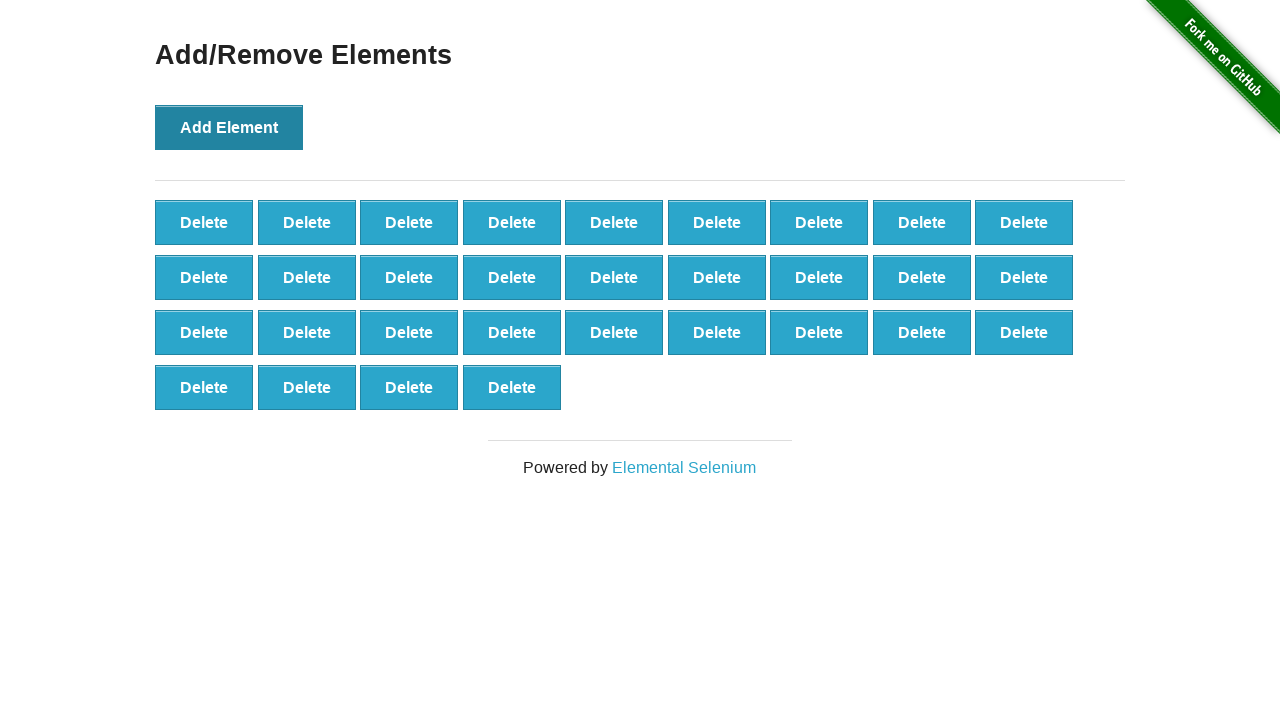

Clicked Add Element button (iteration 32/100) at (229, 127) on xpath=//*[@onclick='addElement()']
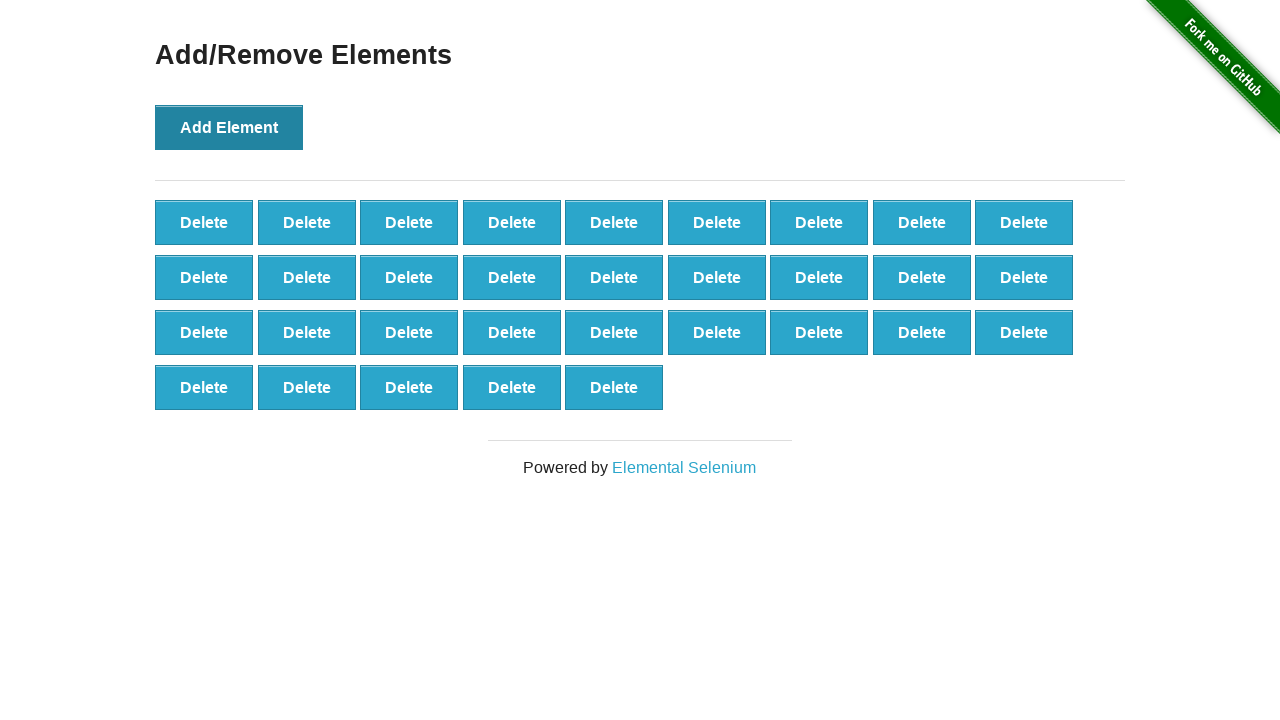

Clicked Add Element button (iteration 33/100) at (229, 127) on xpath=//*[@onclick='addElement()']
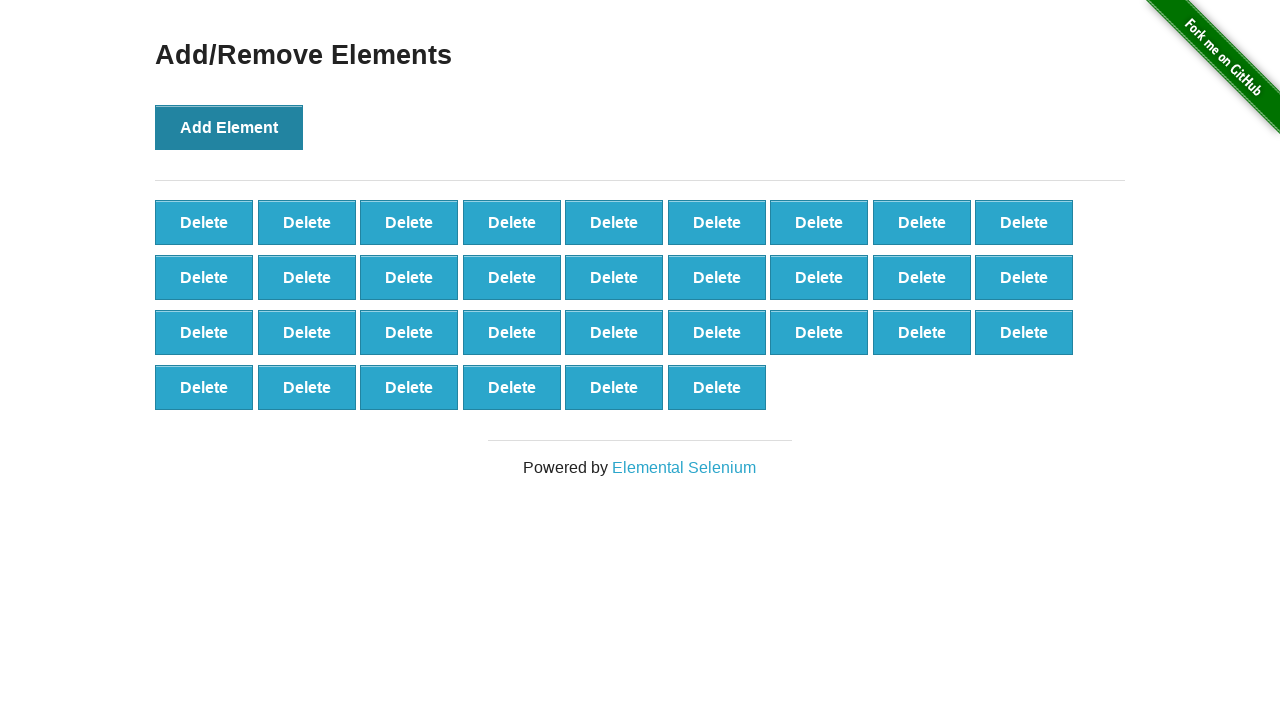

Clicked Add Element button (iteration 34/100) at (229, 127) on xpath=//*[@onclick='addElement()']
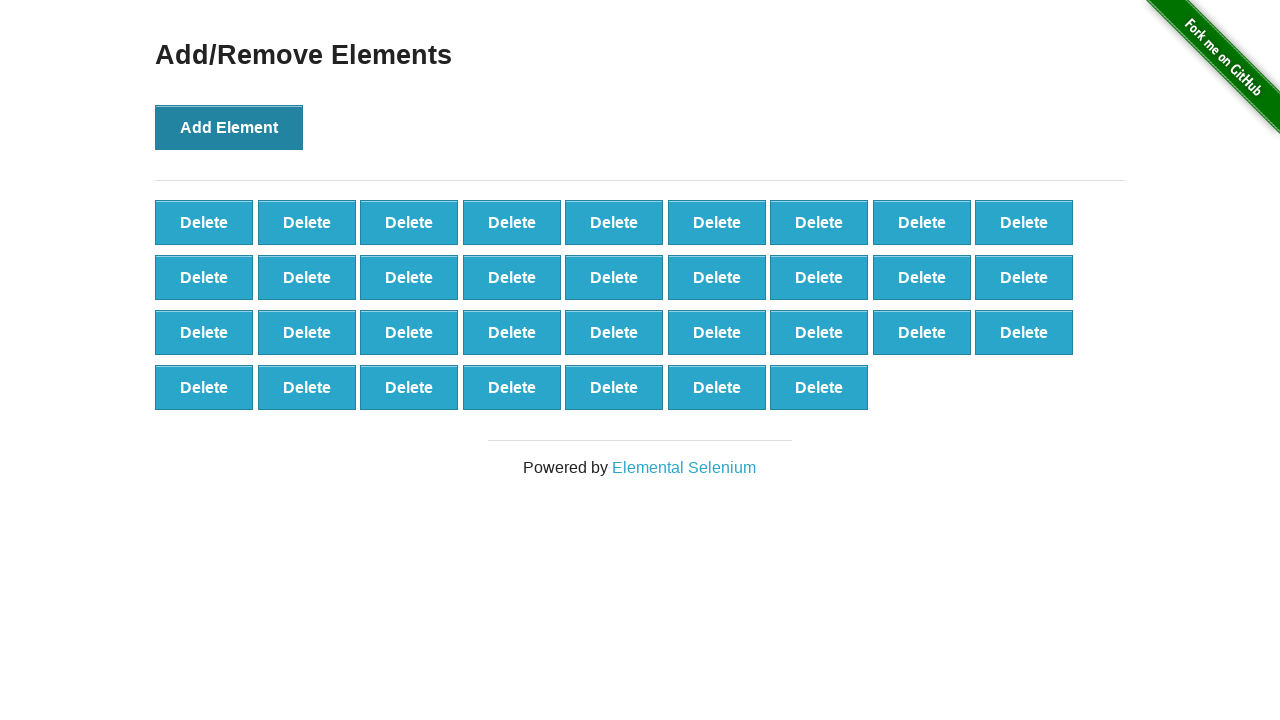

Clicked Add Element button (iteration 35/100) at (229, 127) on xpath=//*[@onclick='addElement()']
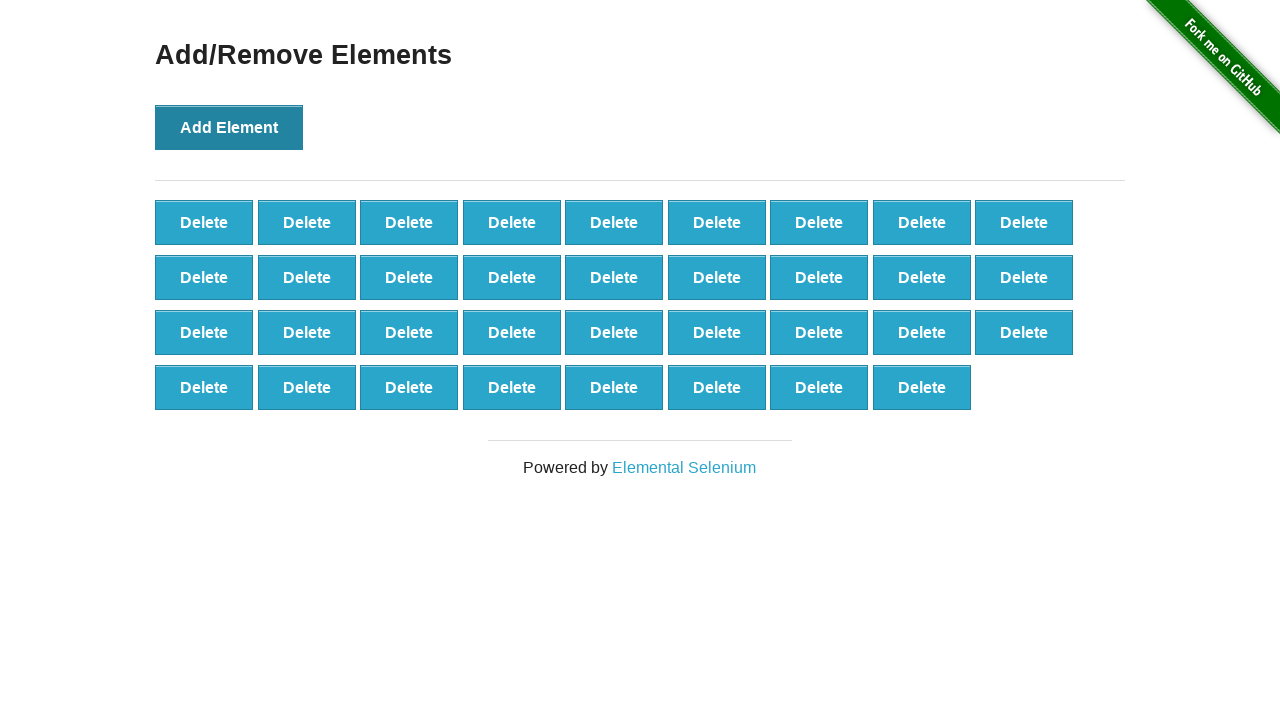

Clicked Add Element button (iteration 36/100) at (229, 127) on xpath=//*[@onclick='addElement()']
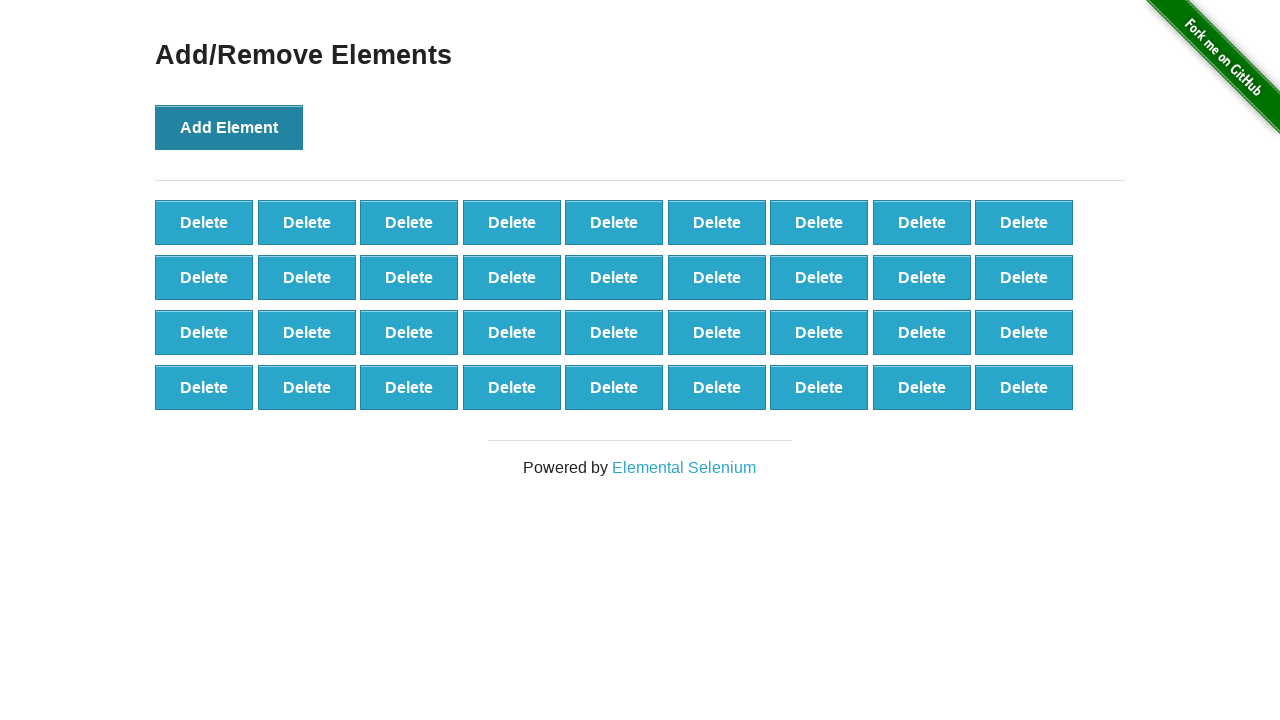

Clicked Add Element button (iteration 37/100) at (229, 127) on xpath=//*[@onclick='addElement()']
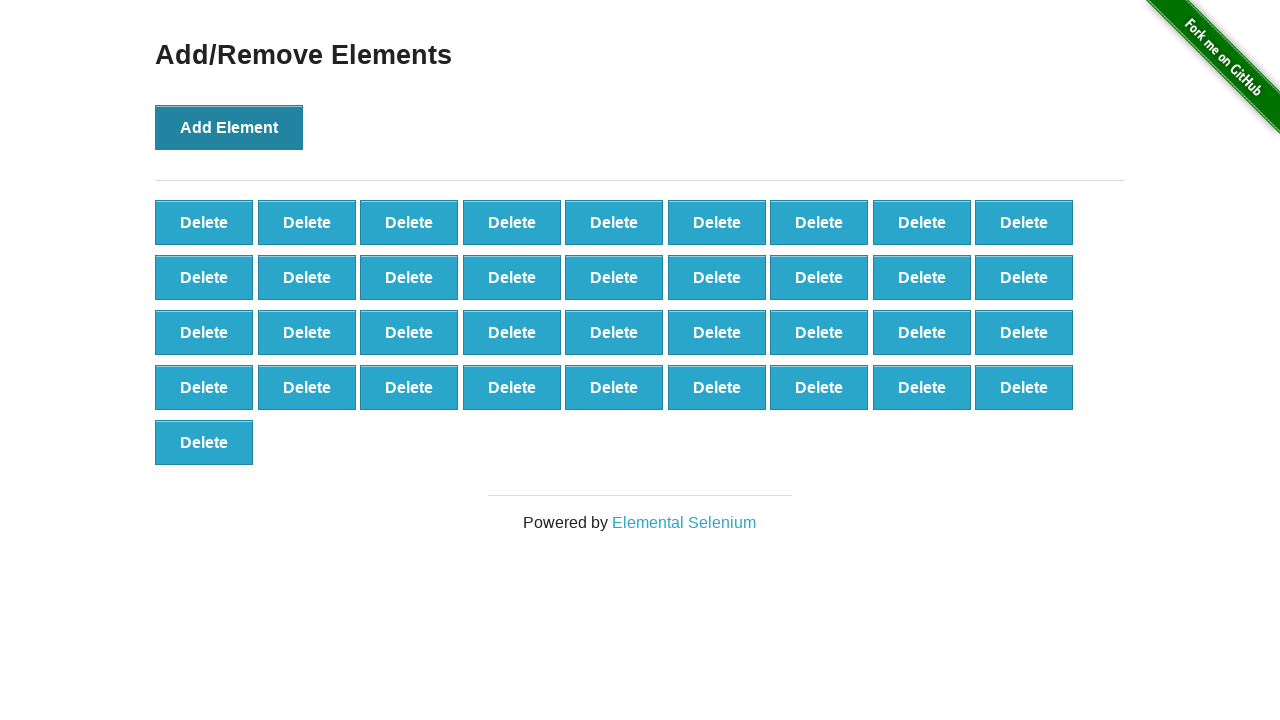

Clicked Add Element button (iteration 38/100) at (229, 127) on xpath=//*[@onclick='addElement()']
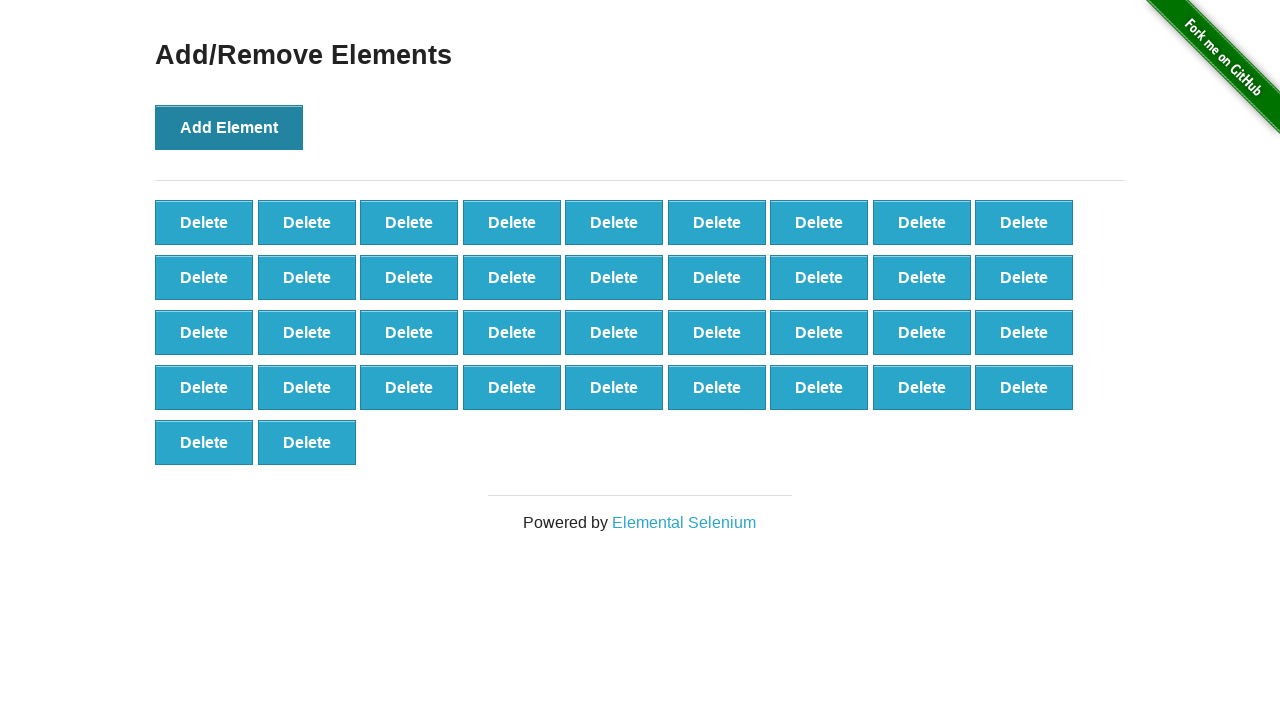

Clicked Add Element button (iteration 39/100) at (229, 127) on xpath=//*[@onclick='addElement()']
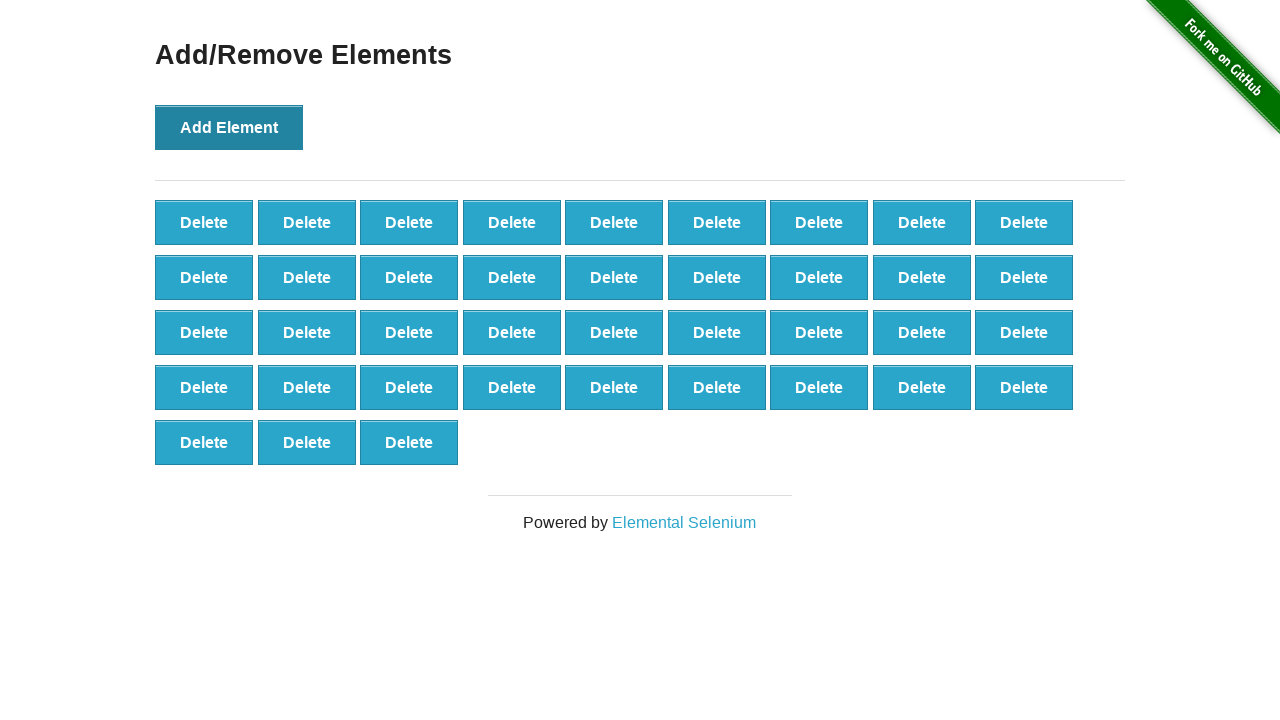

Clicked Add Element button (iteration 40/100) at (229, 127) on xpath=//*[@onclick='addElement()']
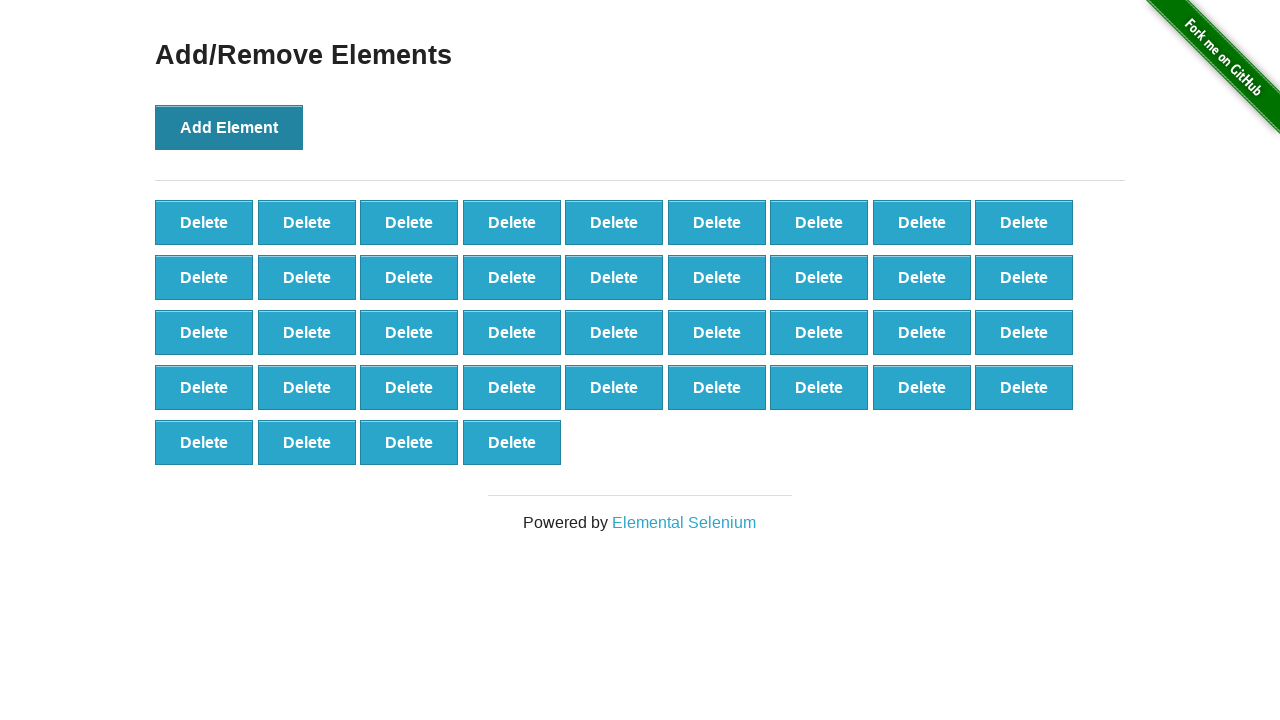

Clicked Add Element button (iteration 41/100) at (229, 127) on xpath=//*[@onclick='addElement()']
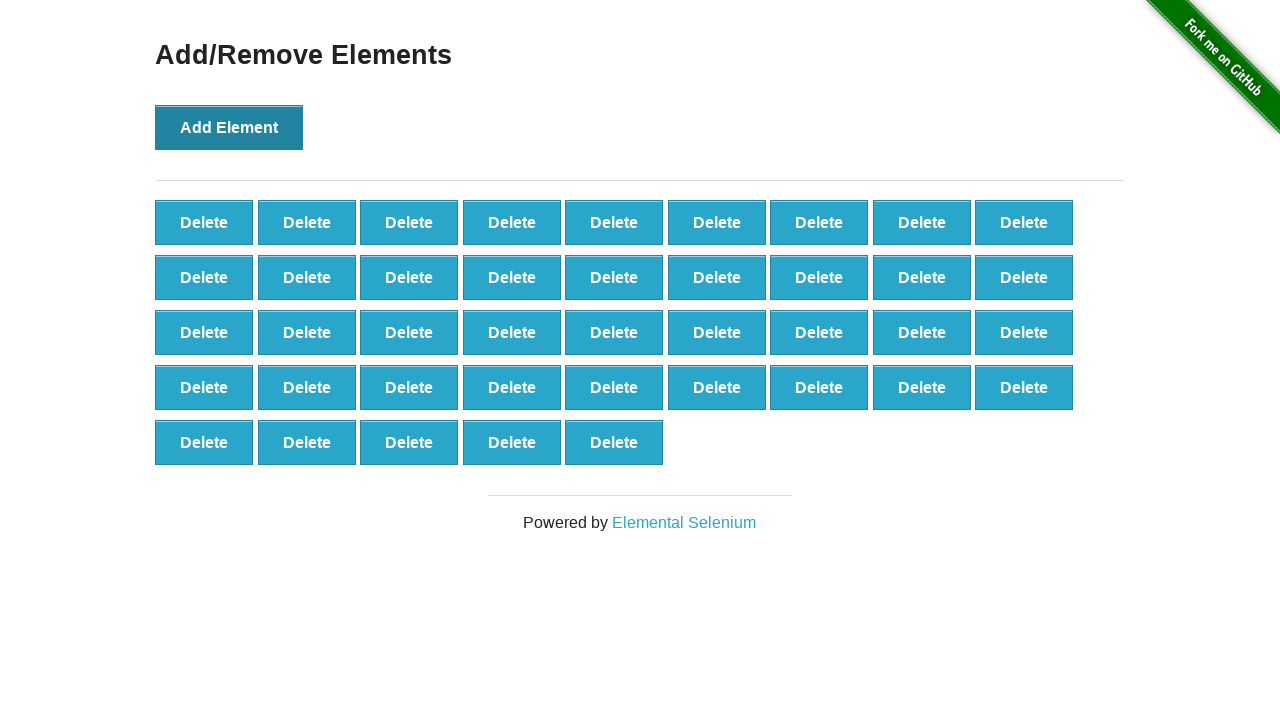

Clicked Add Element button (iteration 42/100) at (229, 127) on xpath=//*[@onclick='addElement()']
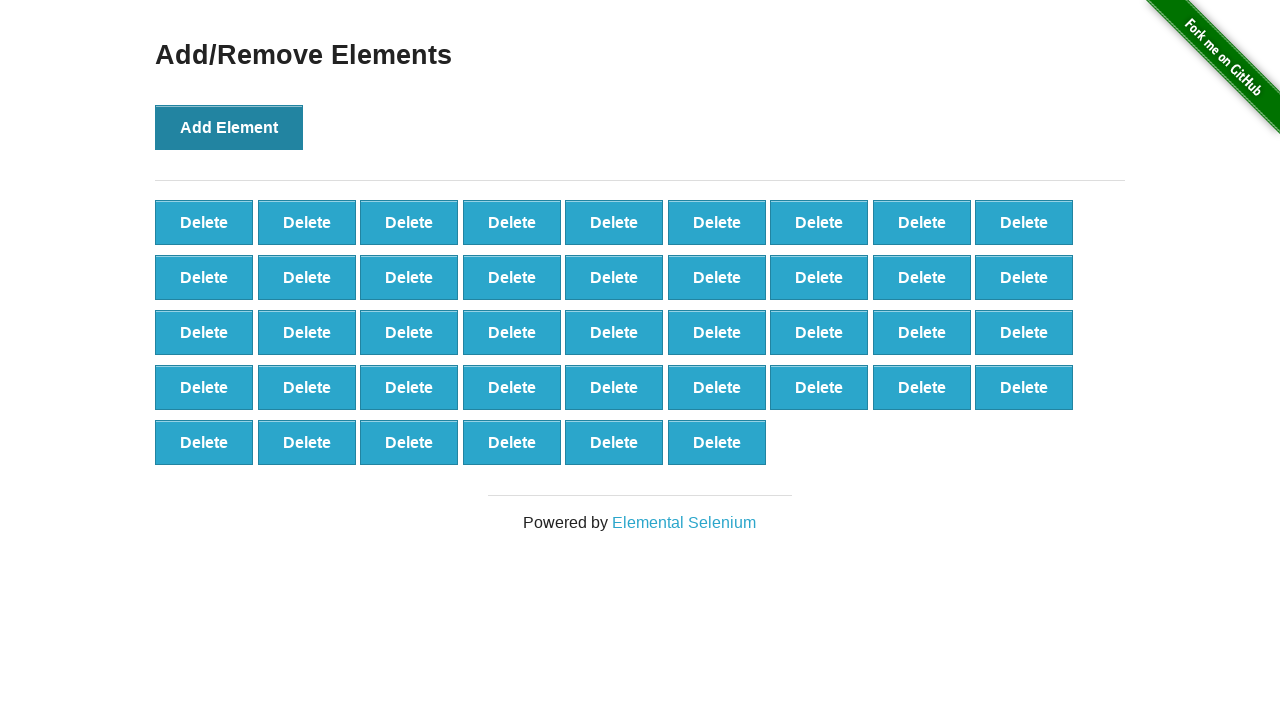

Clicked Add Element button (iteration 43/100) at (229, 127) on xpath=//*[@onclick='addElement()']
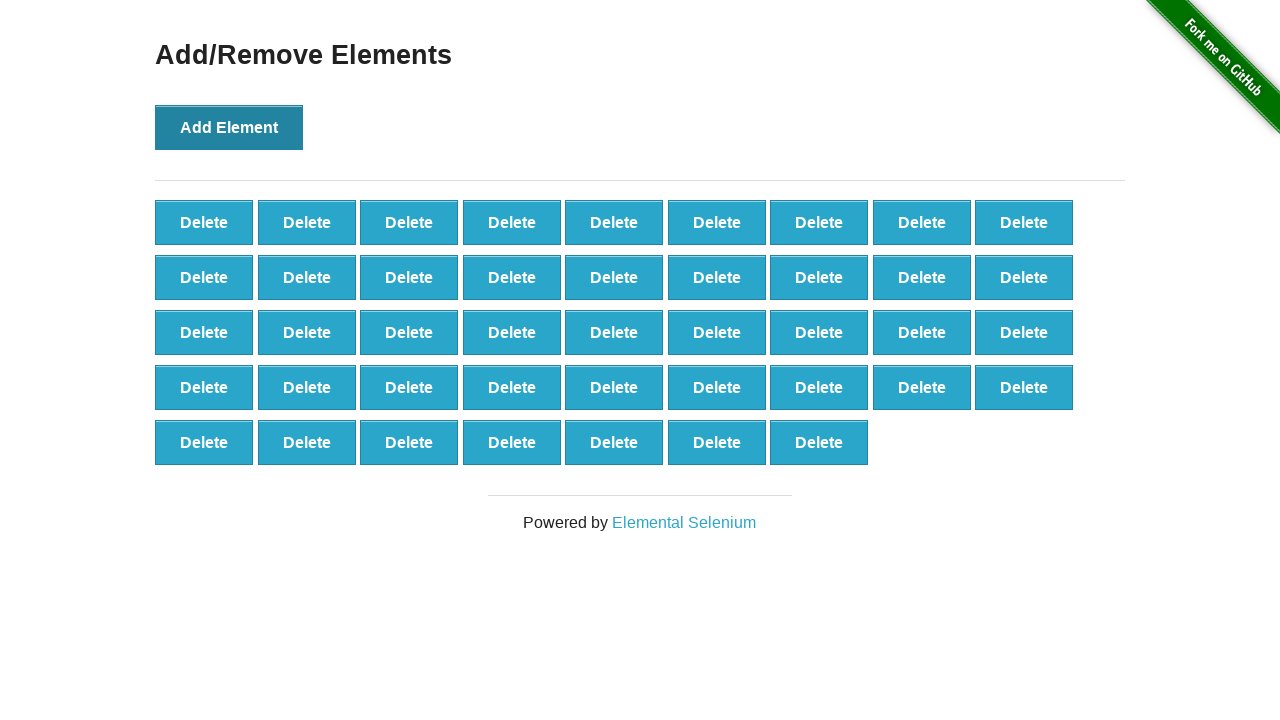

Clicked Add Element button (iteration 44/100) at (229, 127) on xpath=//*[@onclick='addElement()']
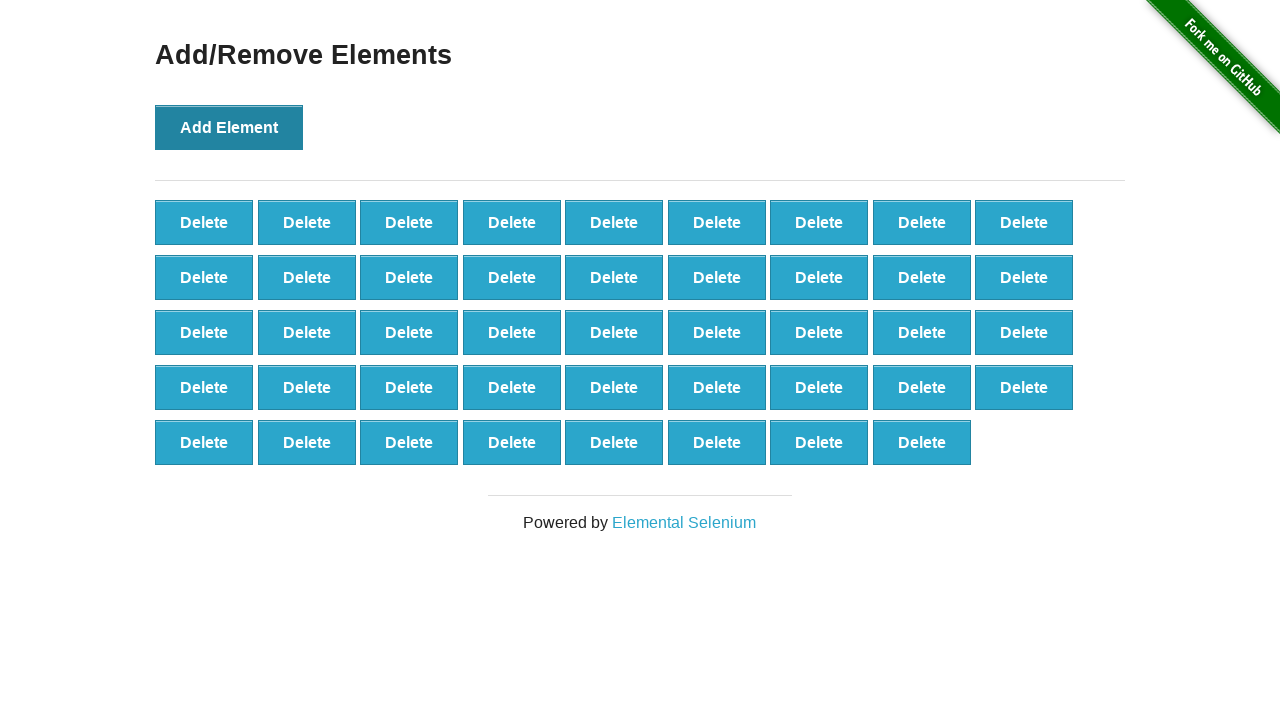

Clicked Add Element button (iteration 45/100) at (229, 127) on xpath=//*[@onclick='addElement()']
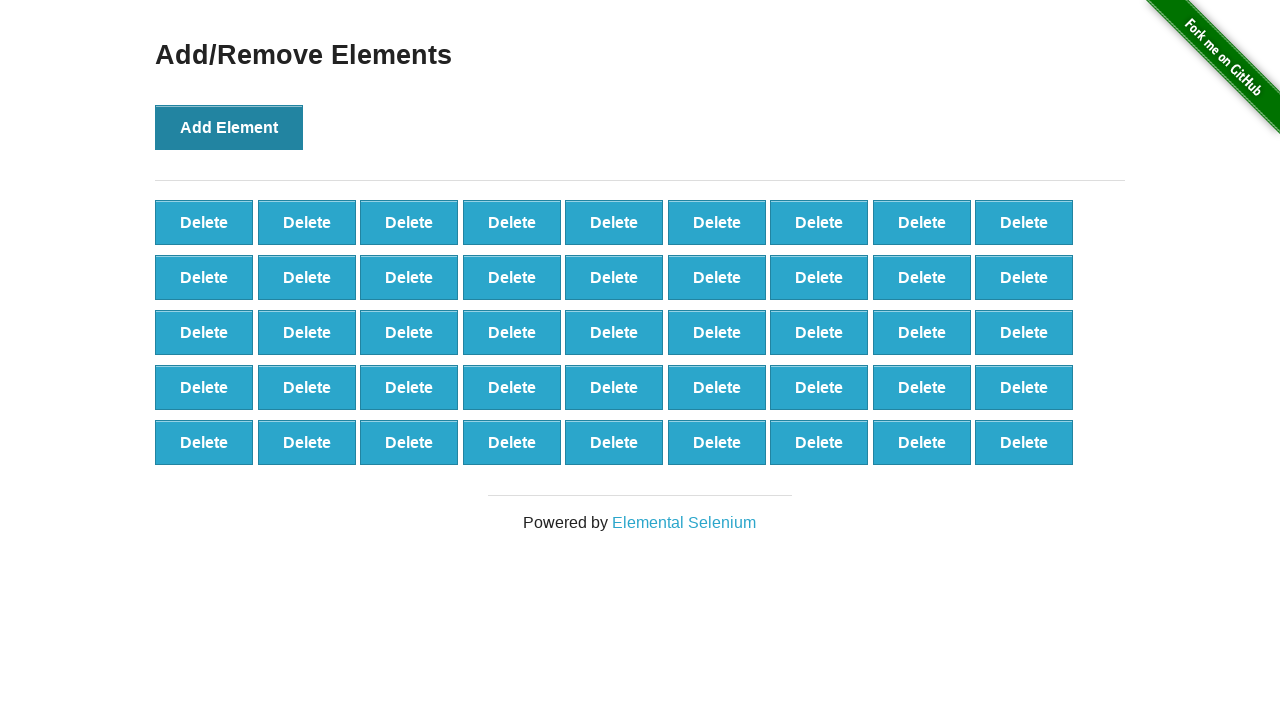

Clicked Add Element button (iteration 46/100) at (229, 127) on xpath=//*[@onclick='addElement()']
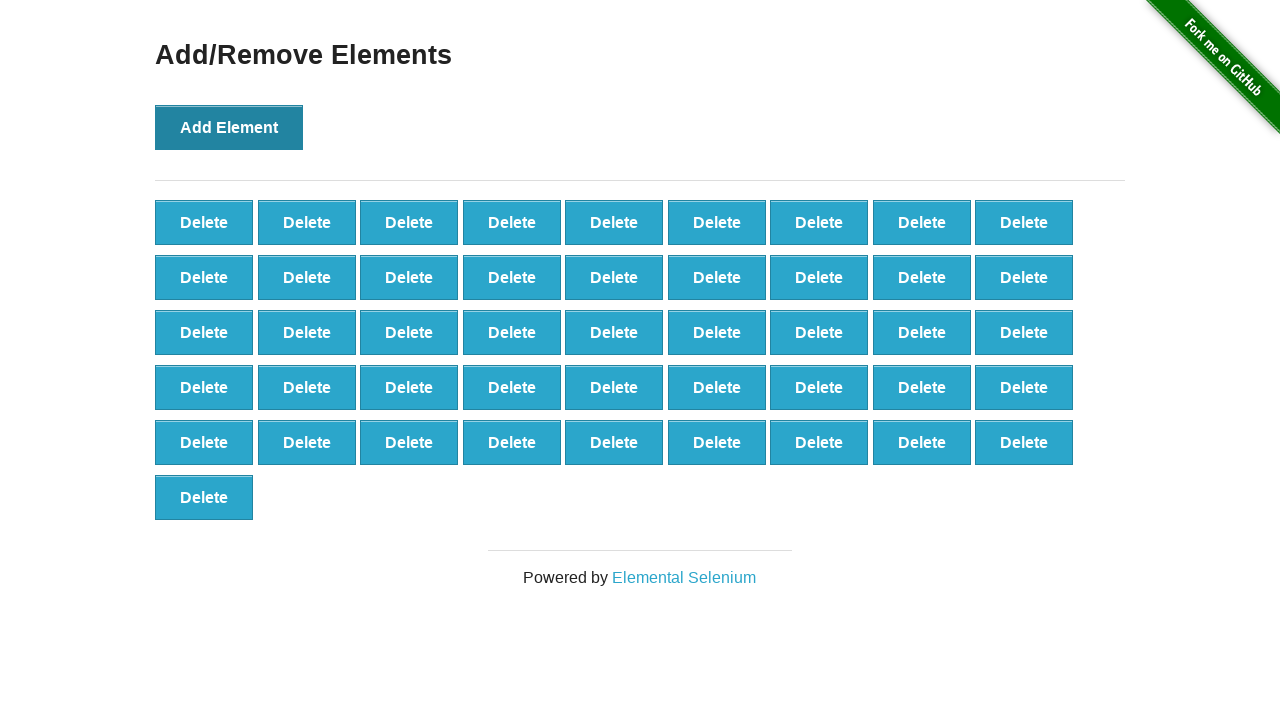

Clicked Add Element button (iteration 47/100) at (229, 127) on xpath=//*[@onclick='addElement()']
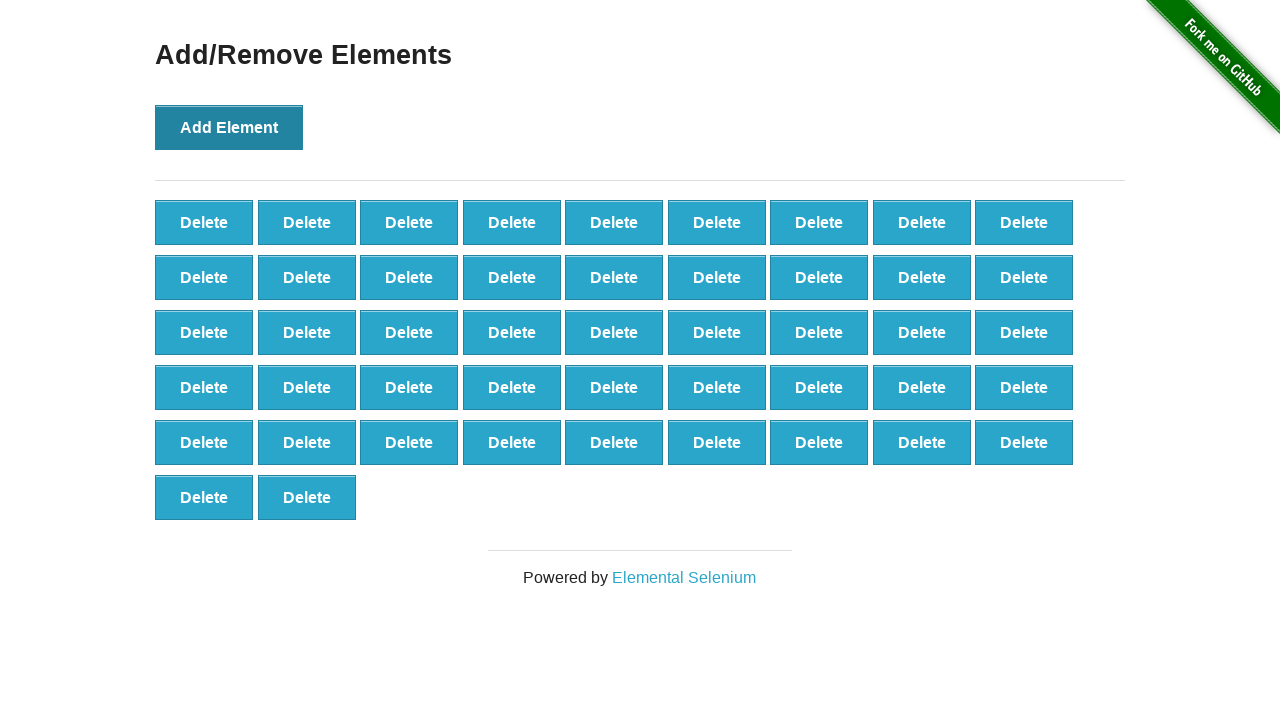

Clicked Add Element button (iteration 48/100) at (229, 127) on xpath=//*[@onclick='addElement()']
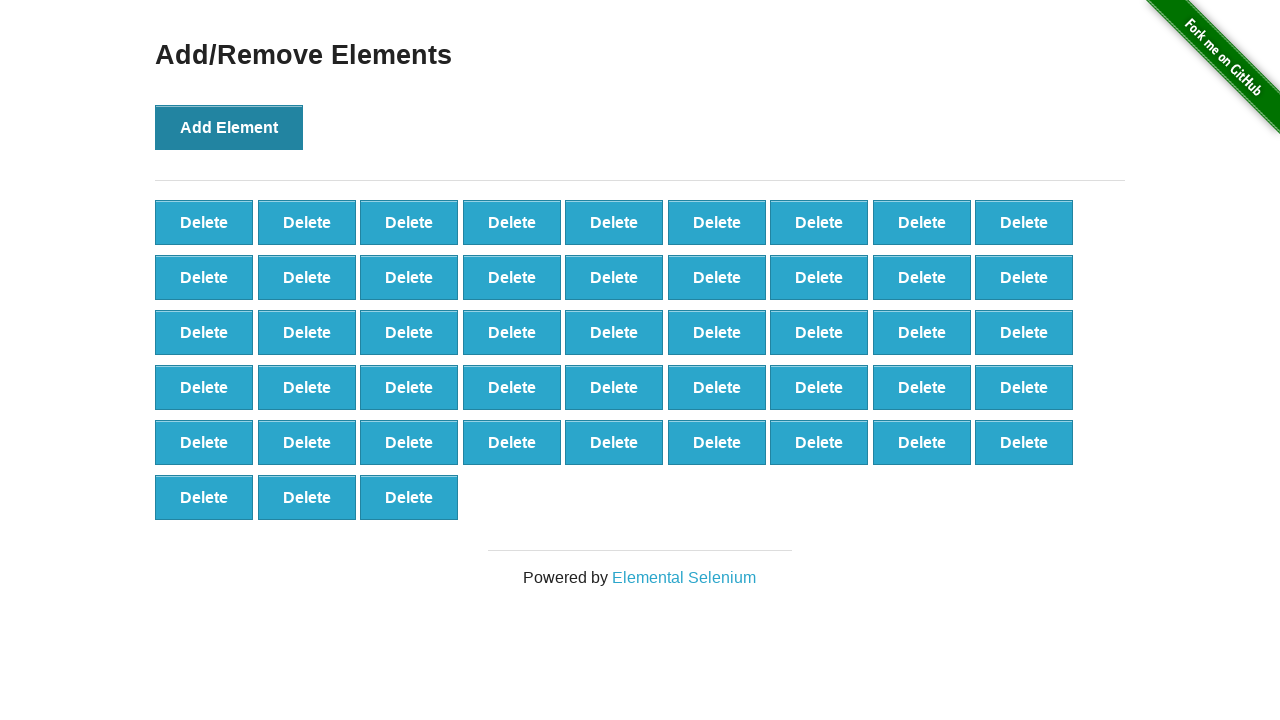

Clicked Add Element button (iteration 49/100) at (229, 127) on xpath=//*[@onclick='addElement()']
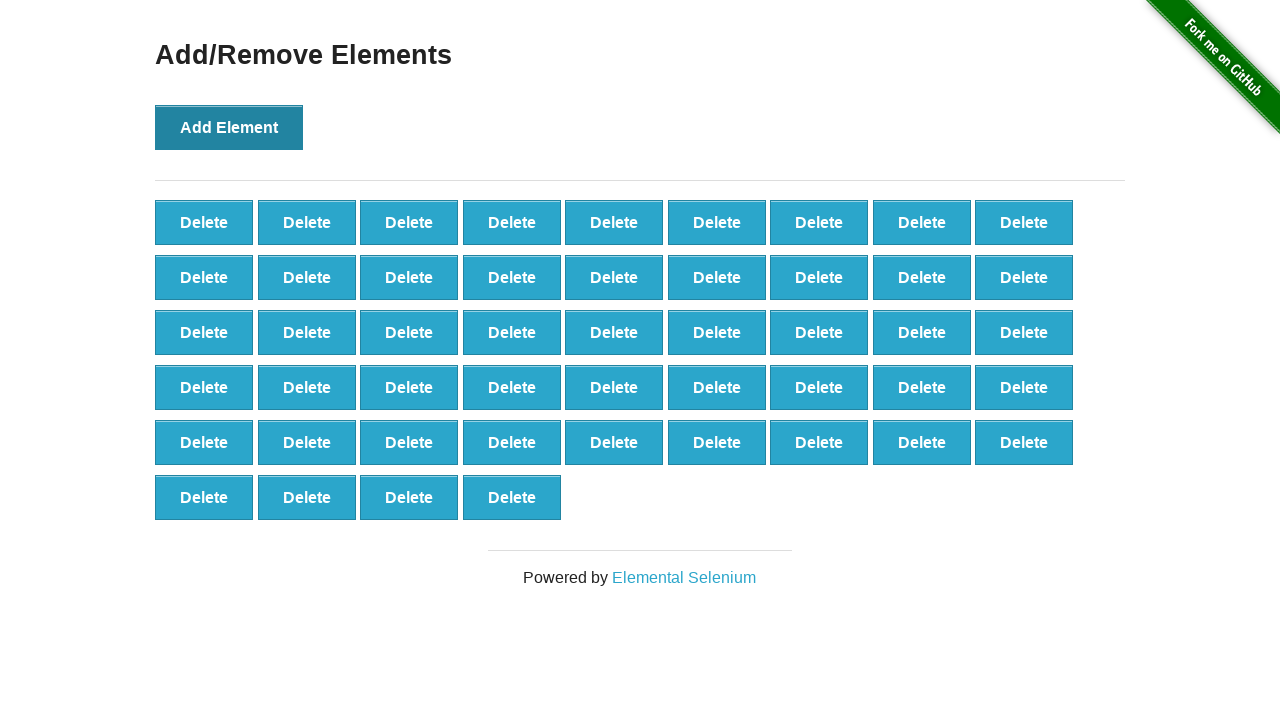

Clicked Add Element button (iteration 50/100) at (229, 127) on xpath=//*[@onclick='addElement()']
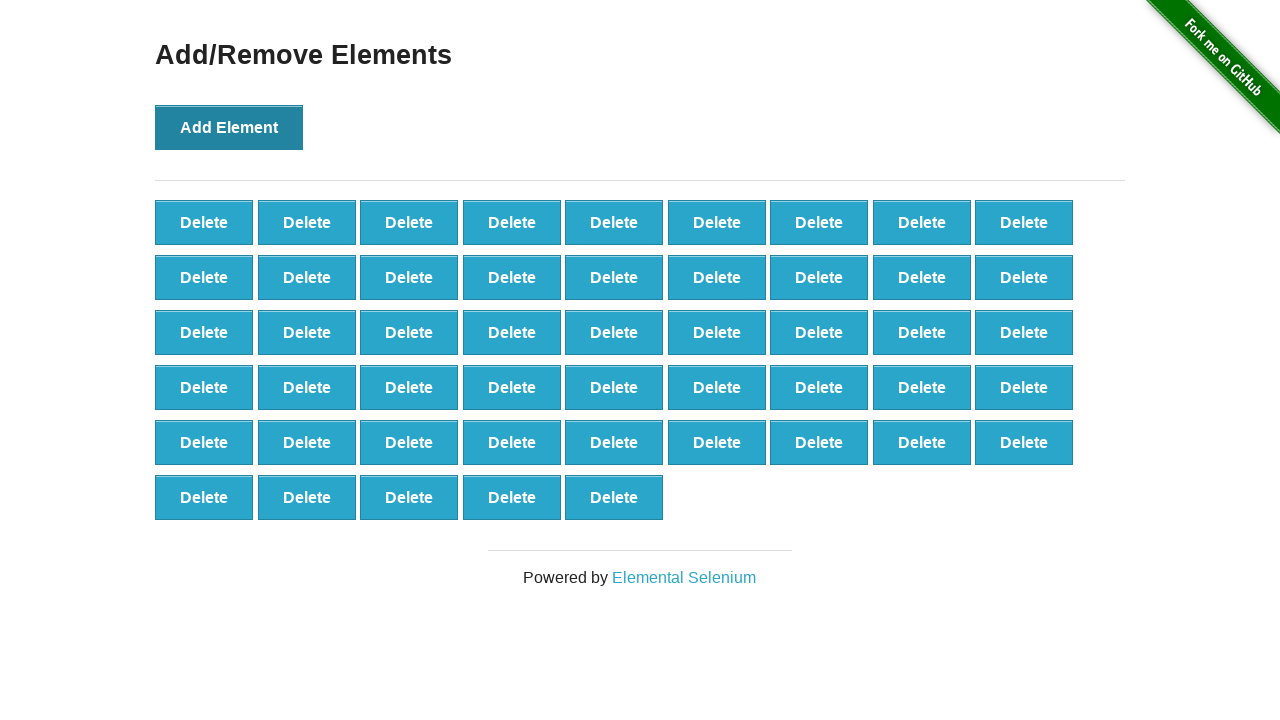

Clicked Add Element button (iteration 51/100) at (229, 127) on xpath=//*[@onclick='addElement()']
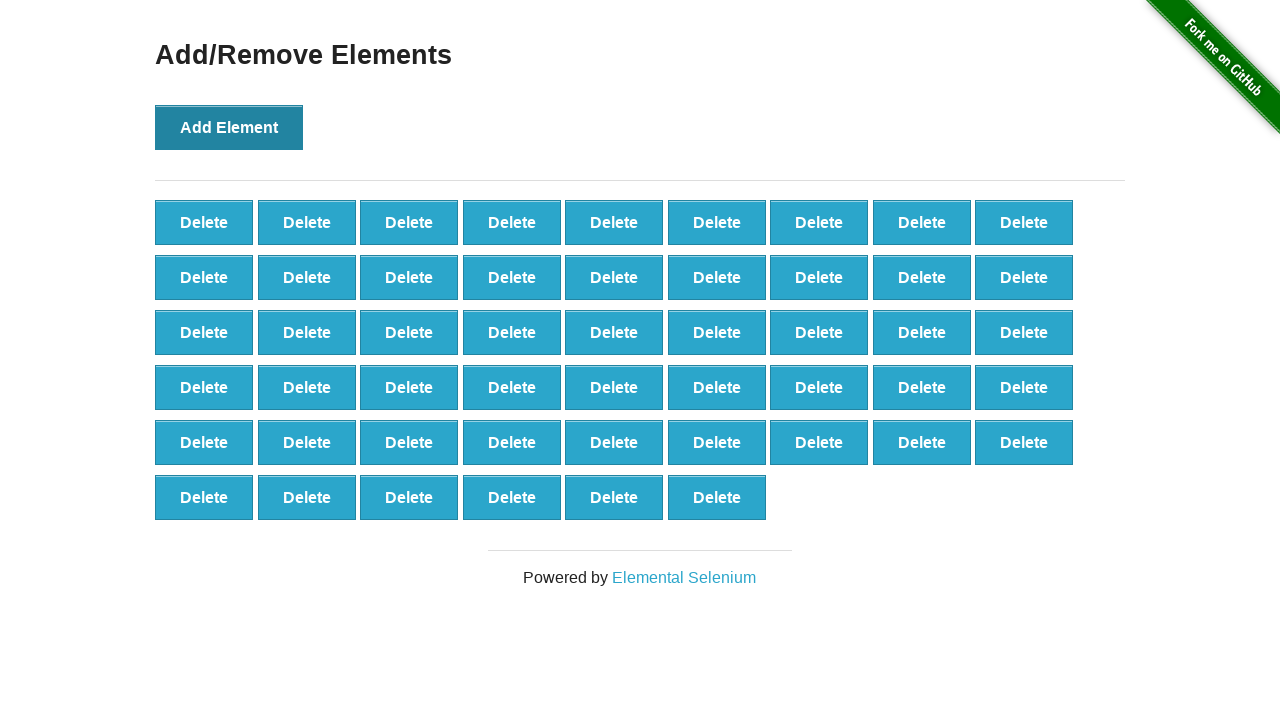

Clicked Add Element button (iteration 52/100) at (229, 127) on xpath=//*[@onclick='addElement()']
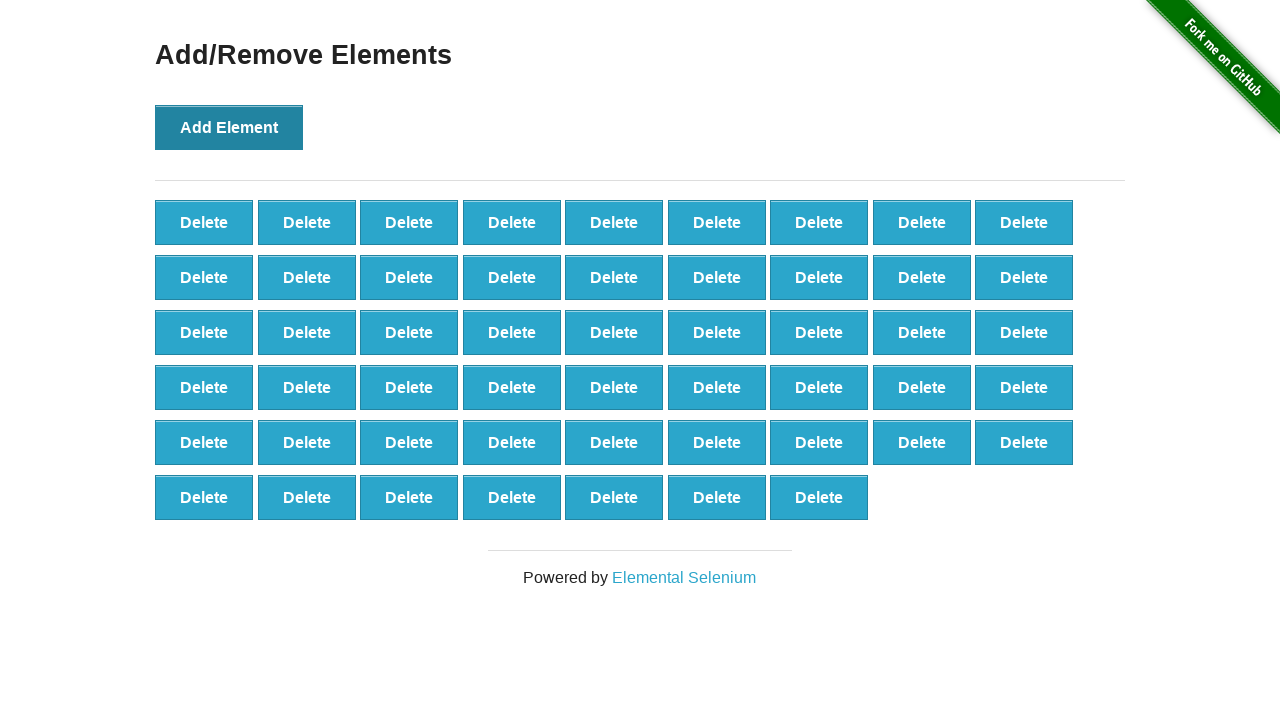

Clicked Add Element button (iteration 53/100) at (229, 127) on xpath=//*[@onclick='addElement()']
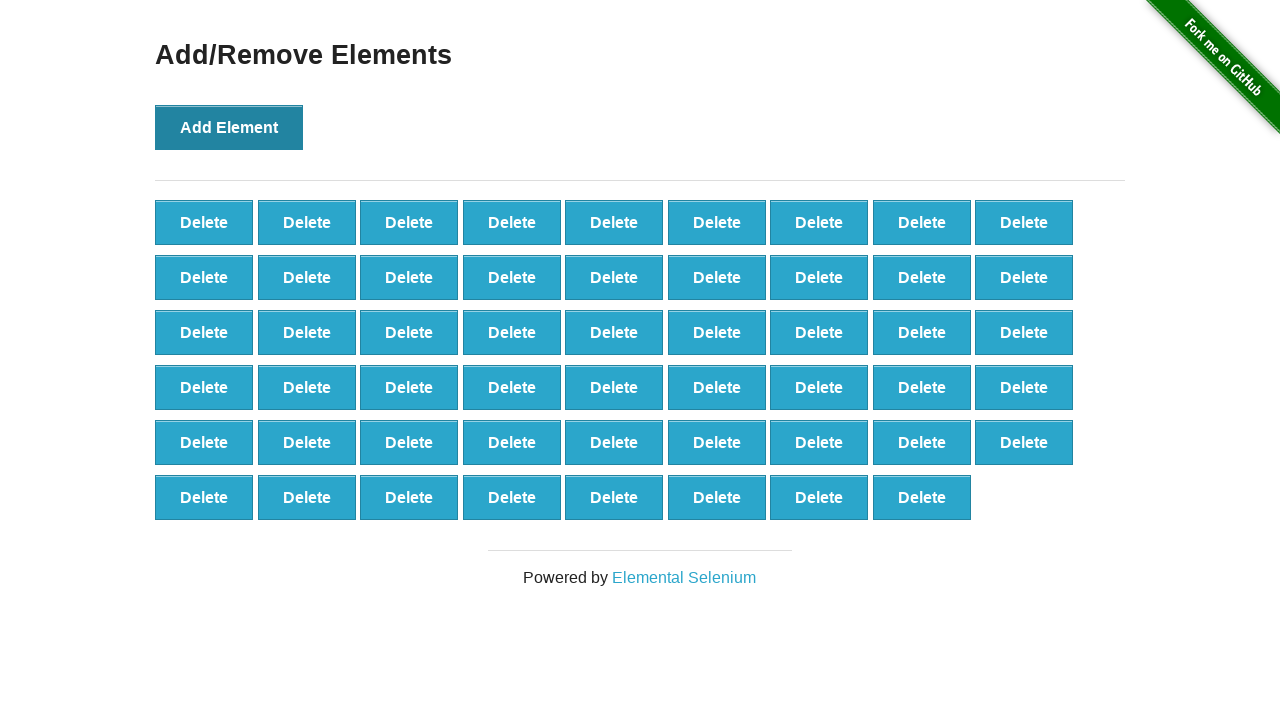

Clicked Add Element button (iteration 54/100) at (229, 127) on xpath=//*[@onclick='addElement()']
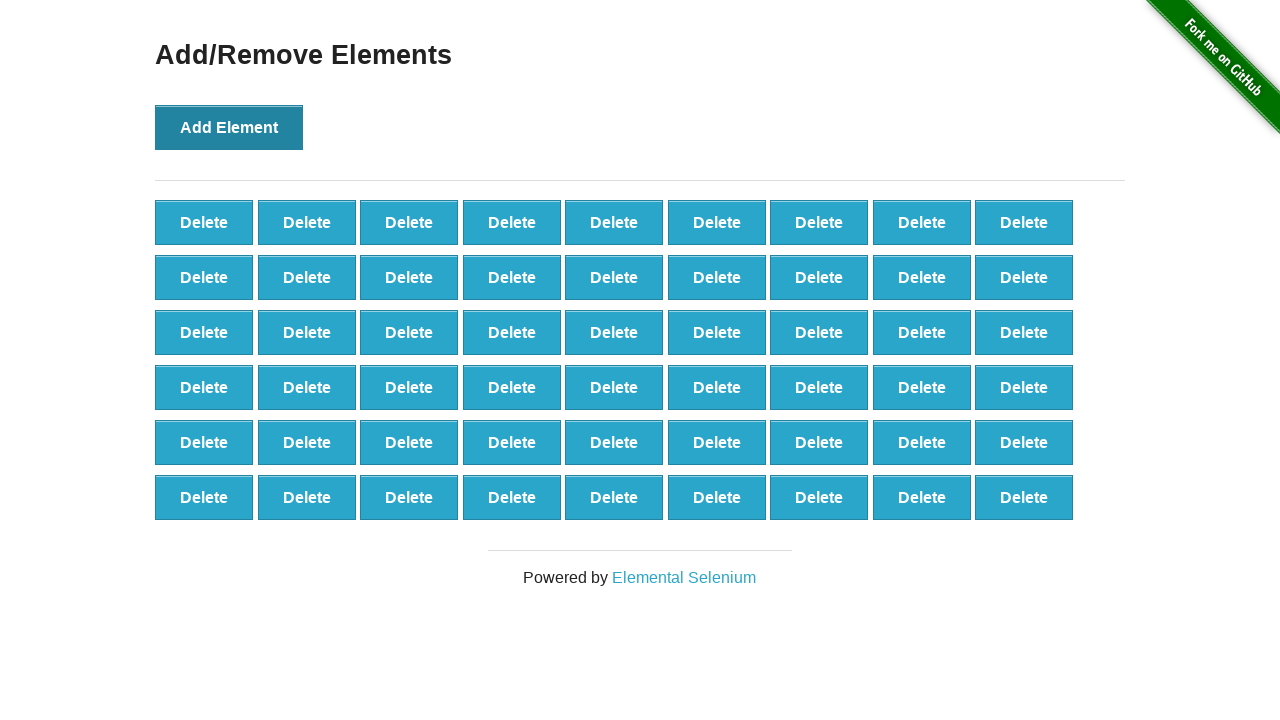

Clicked Add Element button (iteration 55/100) at (229, 127) on xpath=//*[@onclick='addElement()']
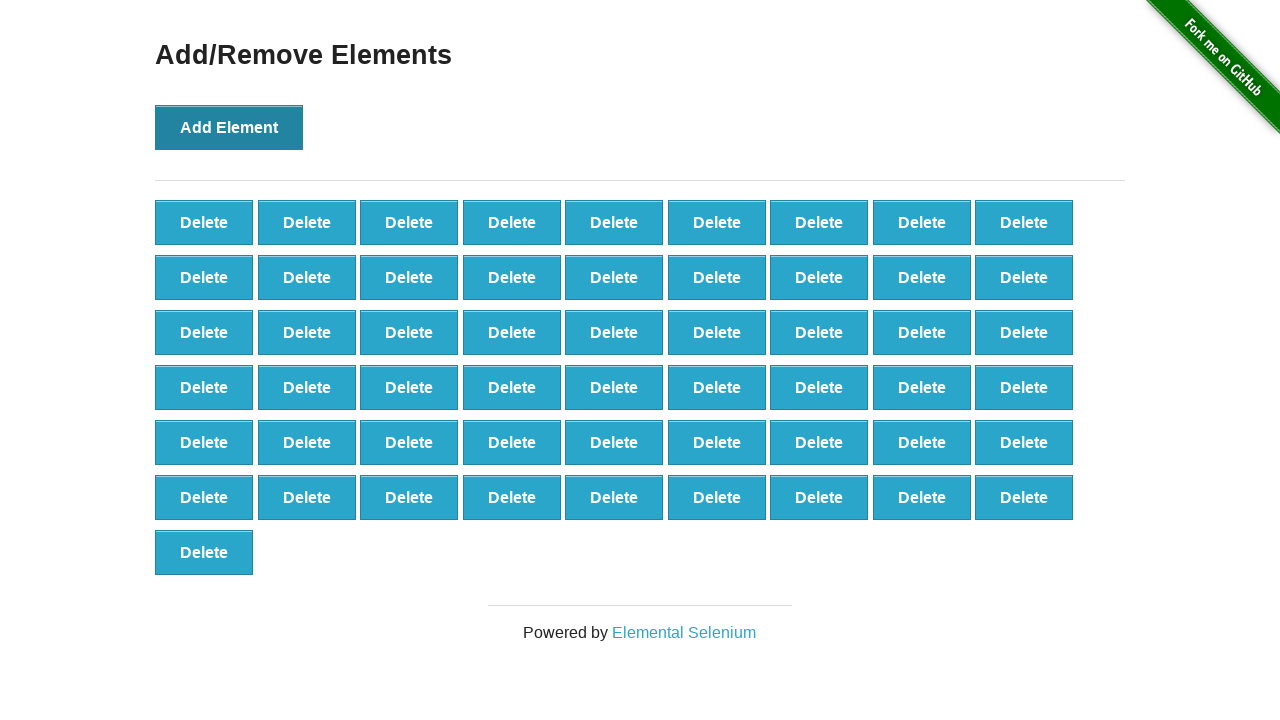

Clicked Add Element button (iteration 56/100) at (229, 127) on xpath=//*[@onclick='addElement()']
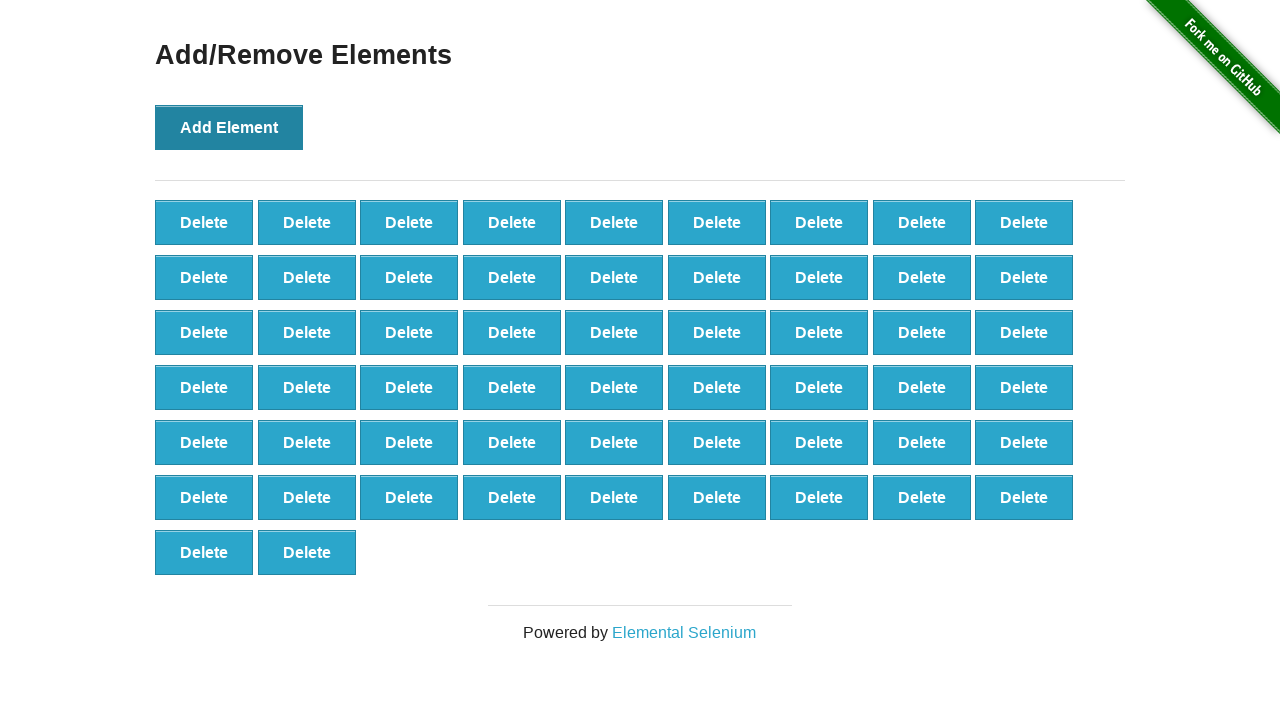

Clicked Add Element button (iteration 57/100) at (229, 127) on xpath=//*[@onclick='addElement()']
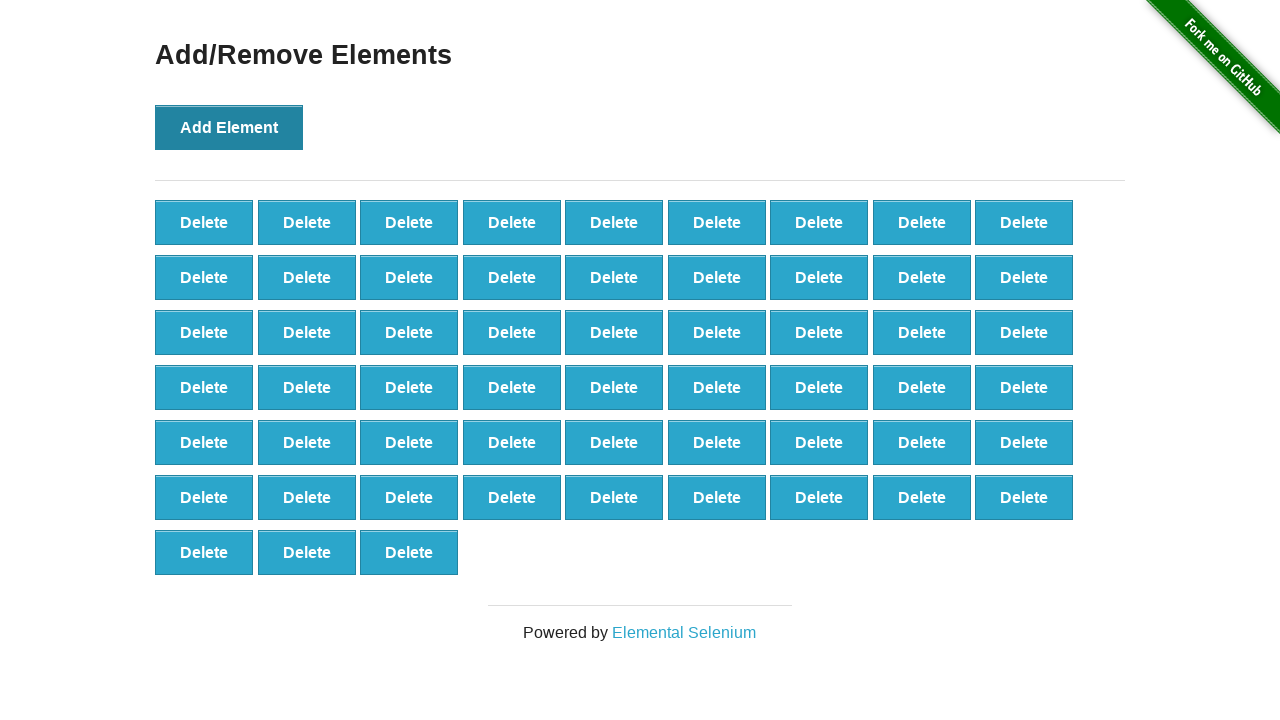

Clicked Add Element button (iteration 58/100) at (229, 127) on xpath=//*[@onclick='addElement()']
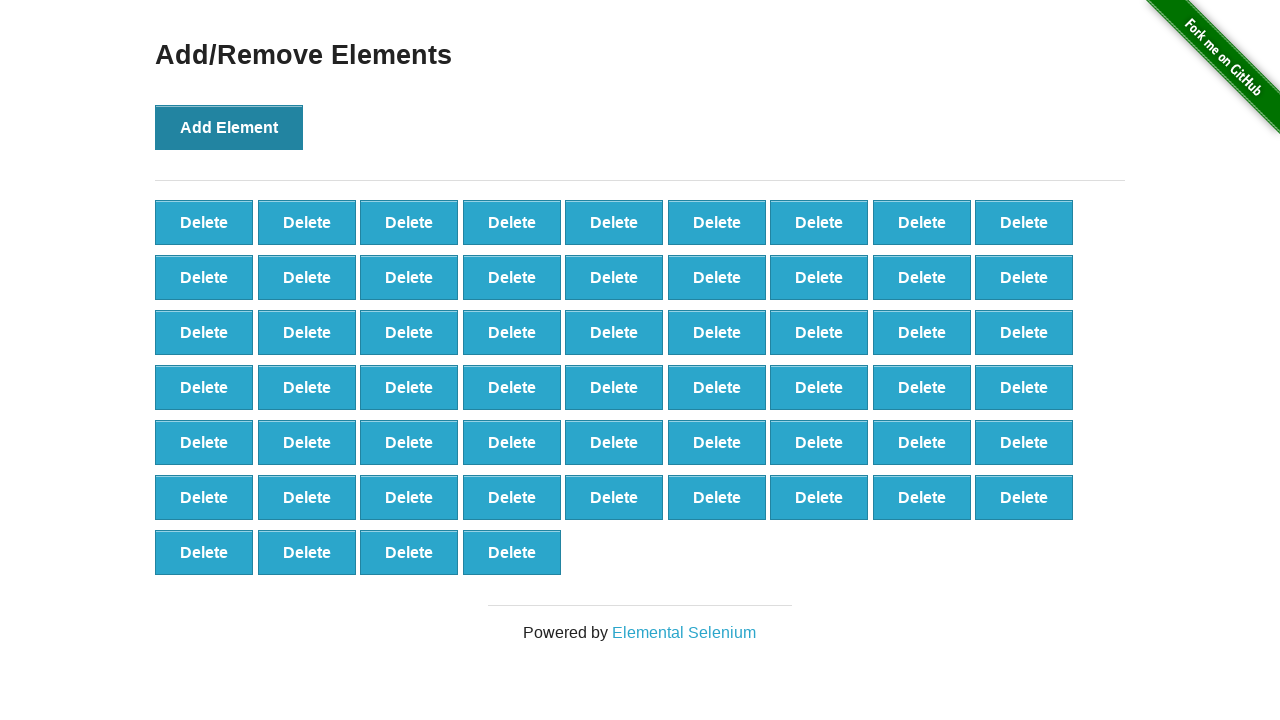

Clicked Add Element button (iteration 59/100) at (229, 127) on xpath=//*[@onclick='addElement()']
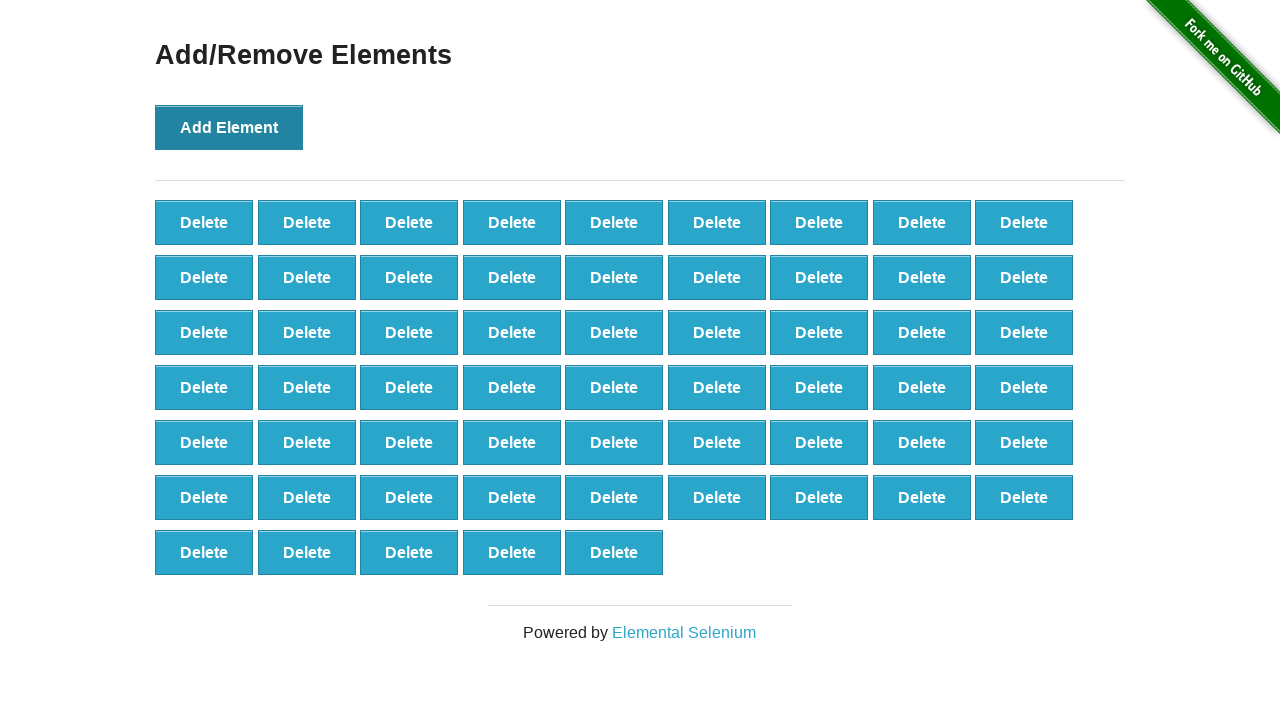

Clicked Add Element button (iteration 60/100) at (229, 127) on xpath=//*[@onclick='addElement()']
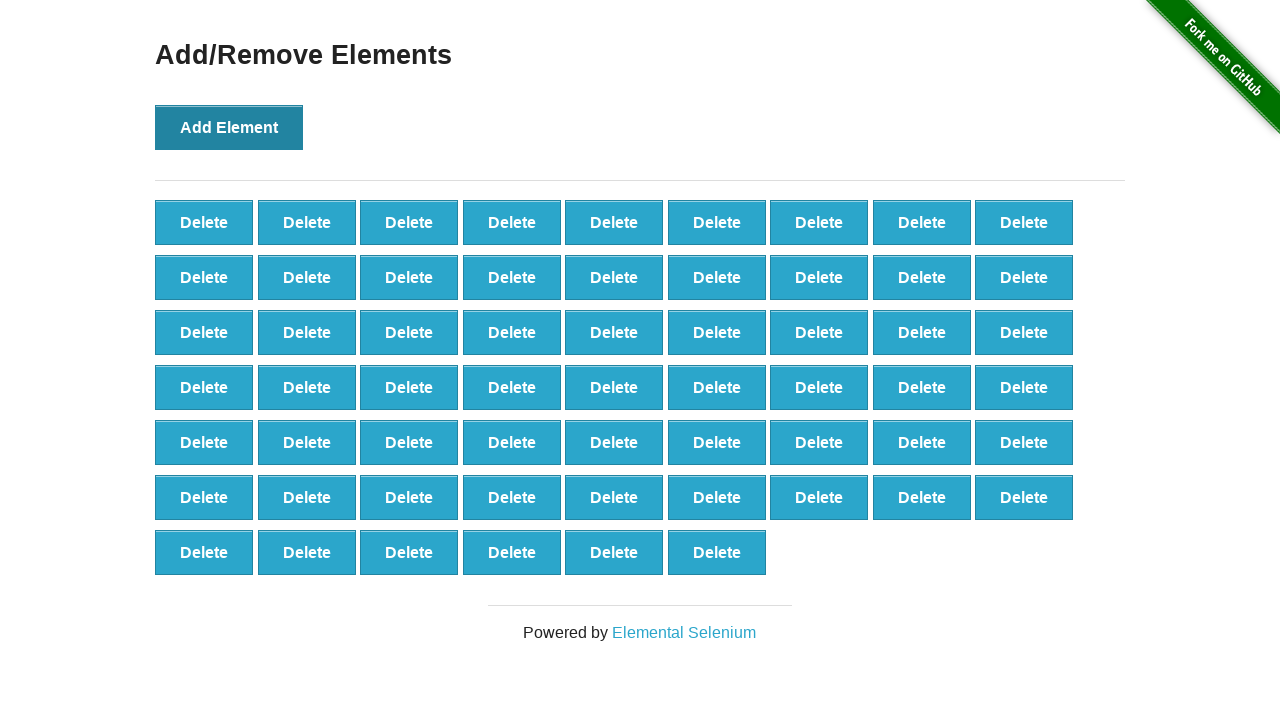

Clicked Add Element button (iteration 61/100) at (229, 127) on xpath=//*[@onclick='addElement()']
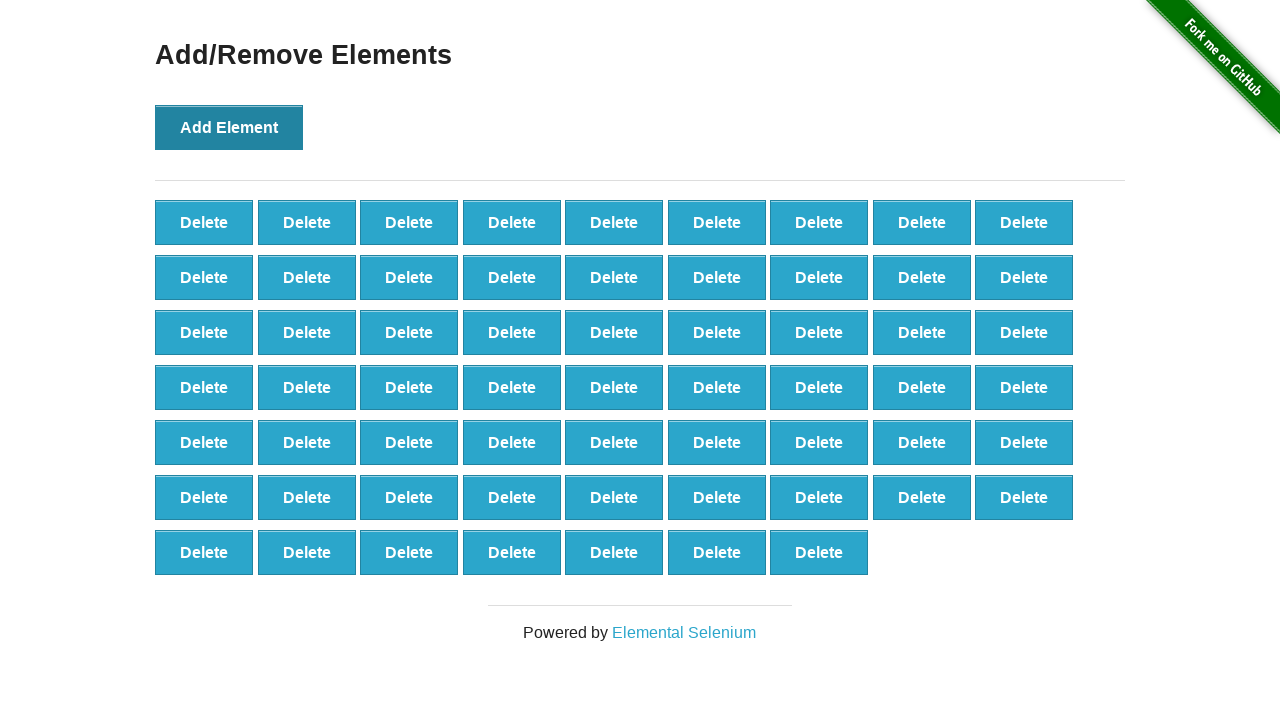

Clicked Add Element button (iteration 62/100) at (229, 127) on xpath=//*[@onclick='addElement()']
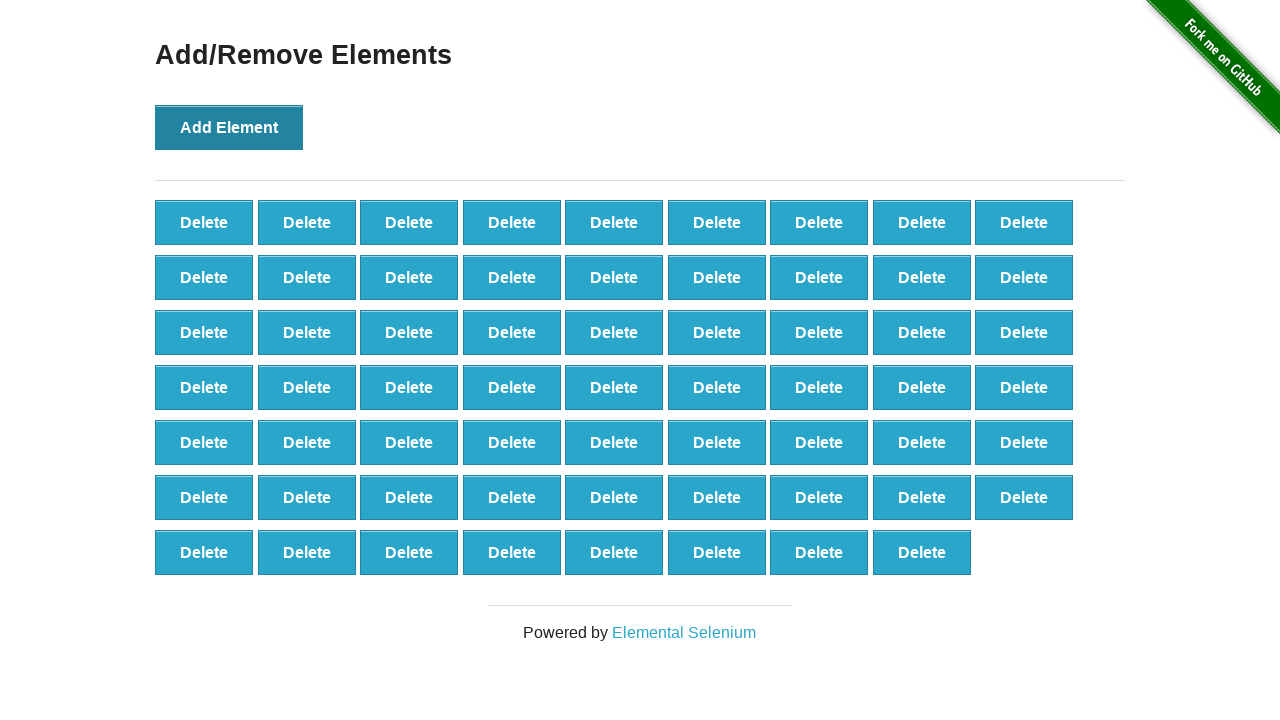

Clicked Add Element button (iteration 63/100) at (229, 127) on xpath=//*[@onclick='addElement()']
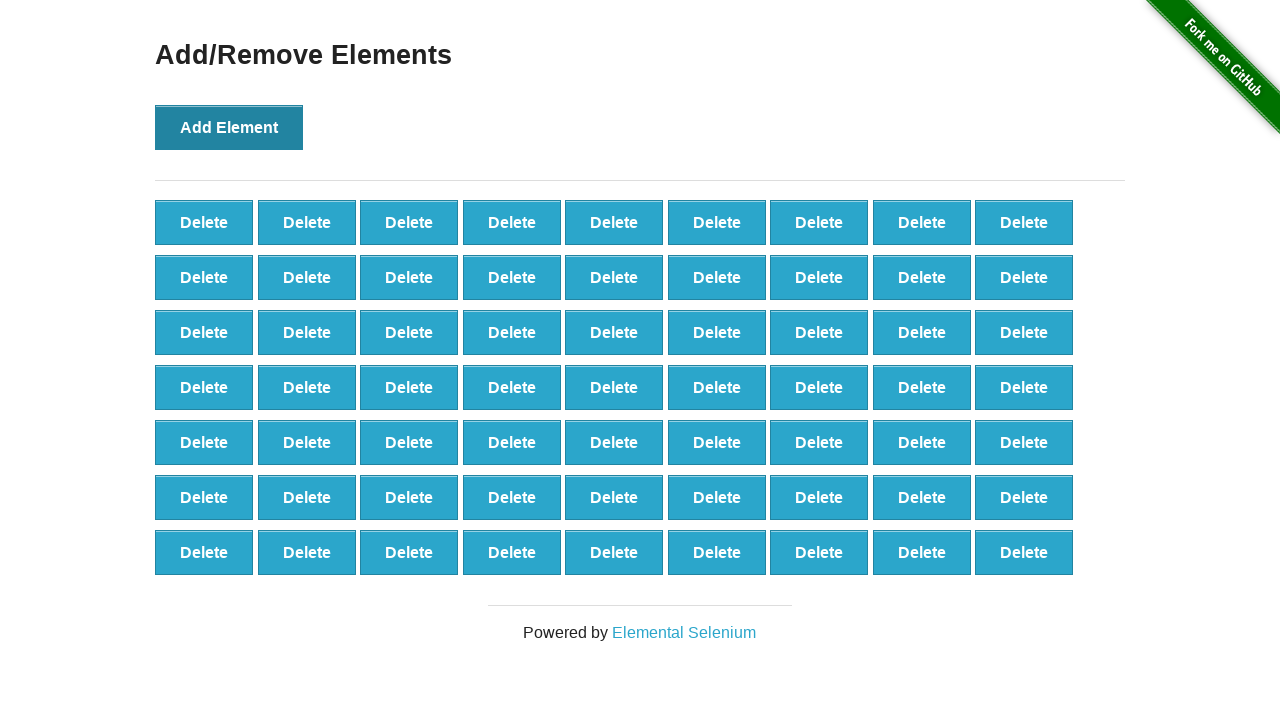

Clicked Add Element button (iteration 64/100) at (229, 127) on xpath=//*[@onclick='addElement()']
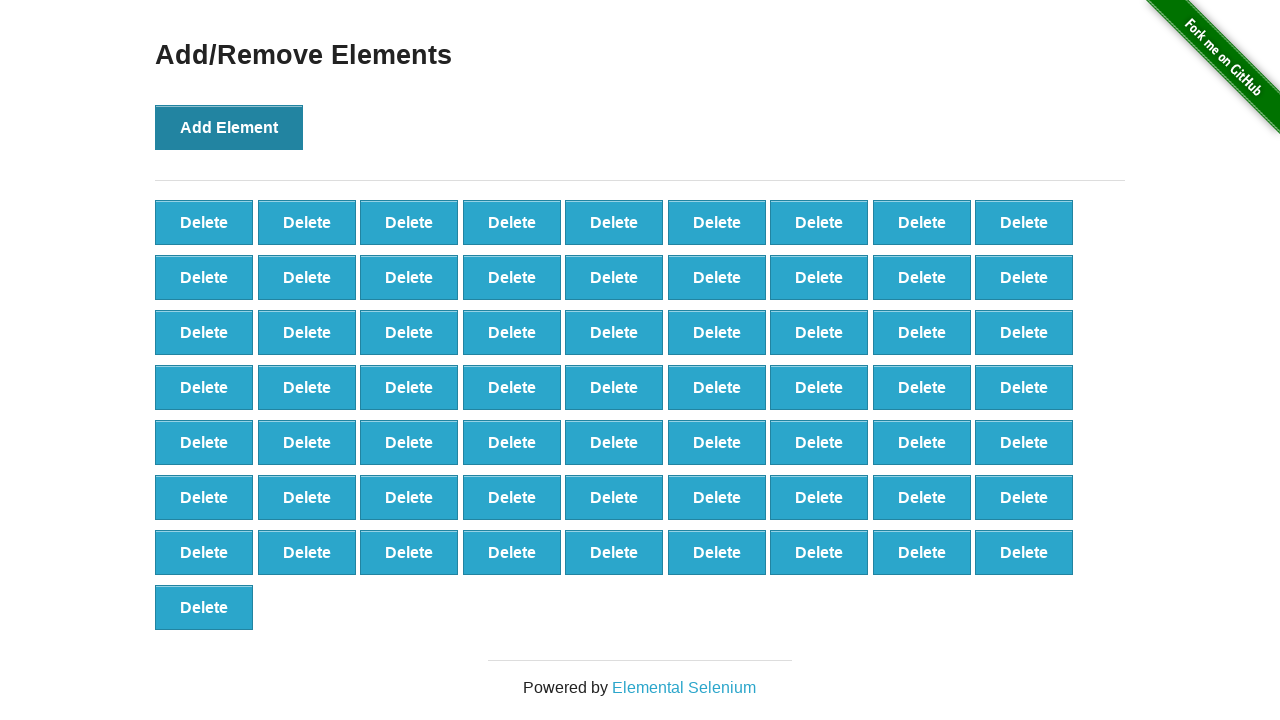

Clicked Add Element button (iteration 65/100) at (229, 127) on xpath=//*[@onclick='addElement()']
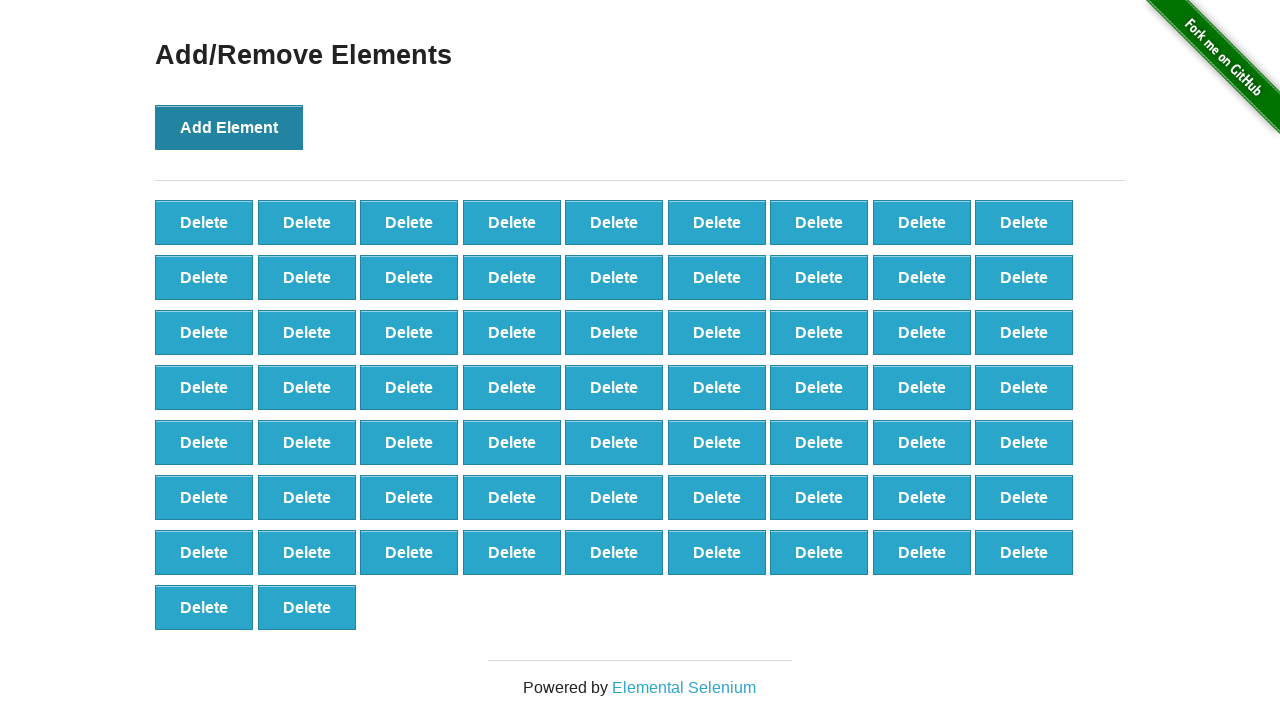

Clicked Add Element button (iteration 66/100) at (229, 127) on xpath=//*[@onclick='addElement()']
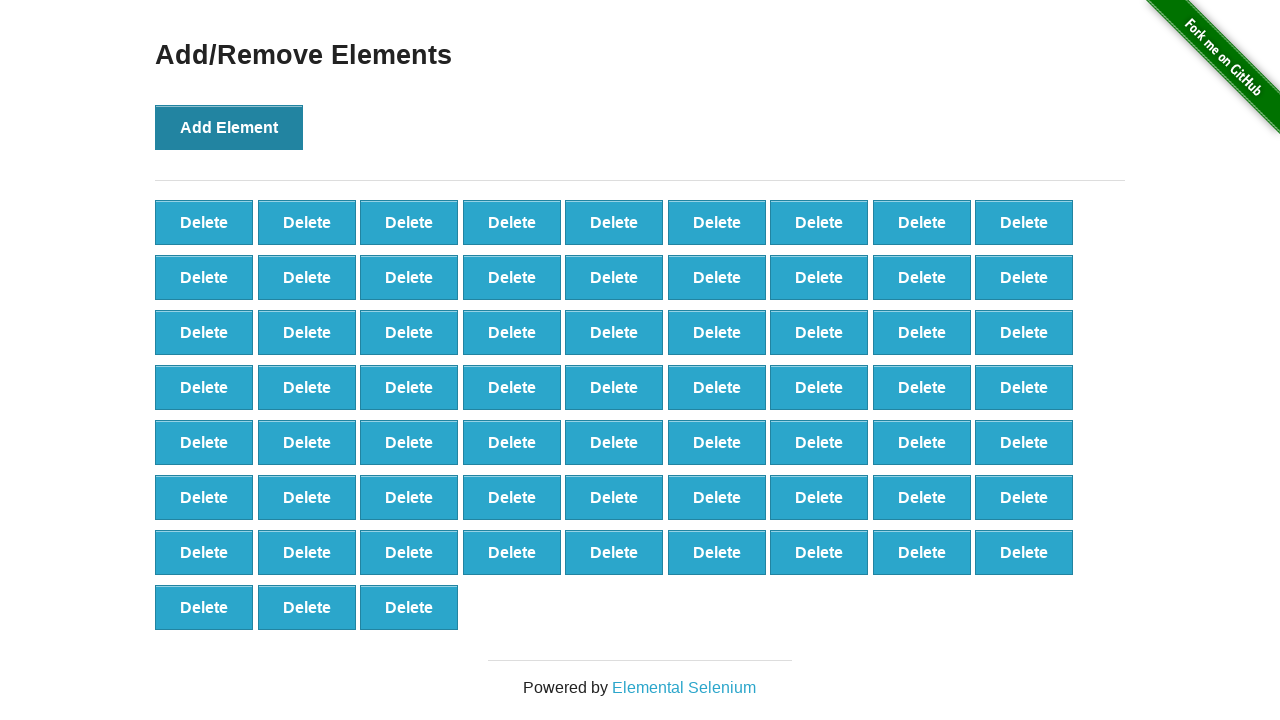

Clicked Add Element button (iteration 67/100) at (229, 127) on xpath=//*[@onclick='addElement()']
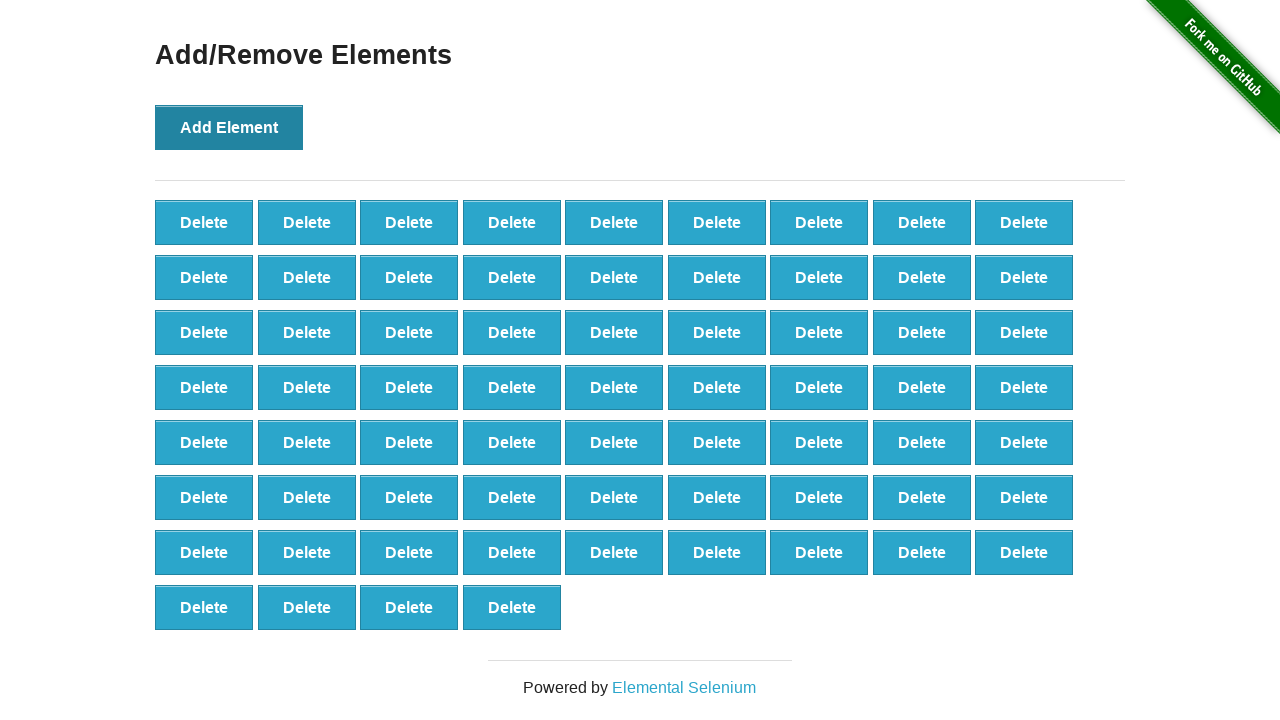

Clicked Add Element button (iteration 68/100) at (229, 127) on xpath=//*[@onclick='addElement()']
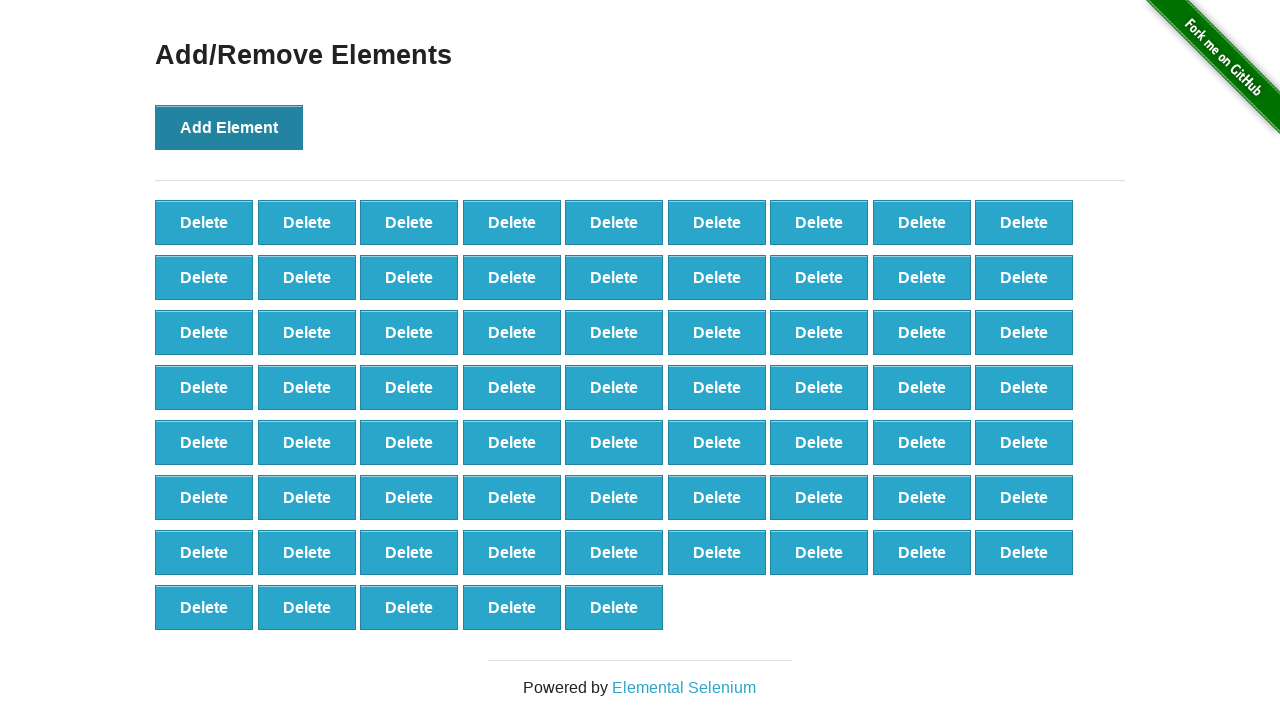

Clicked Add Element button (iteration 69/100) at (229, 127) on xpath=//*[@onclick='addElement()']
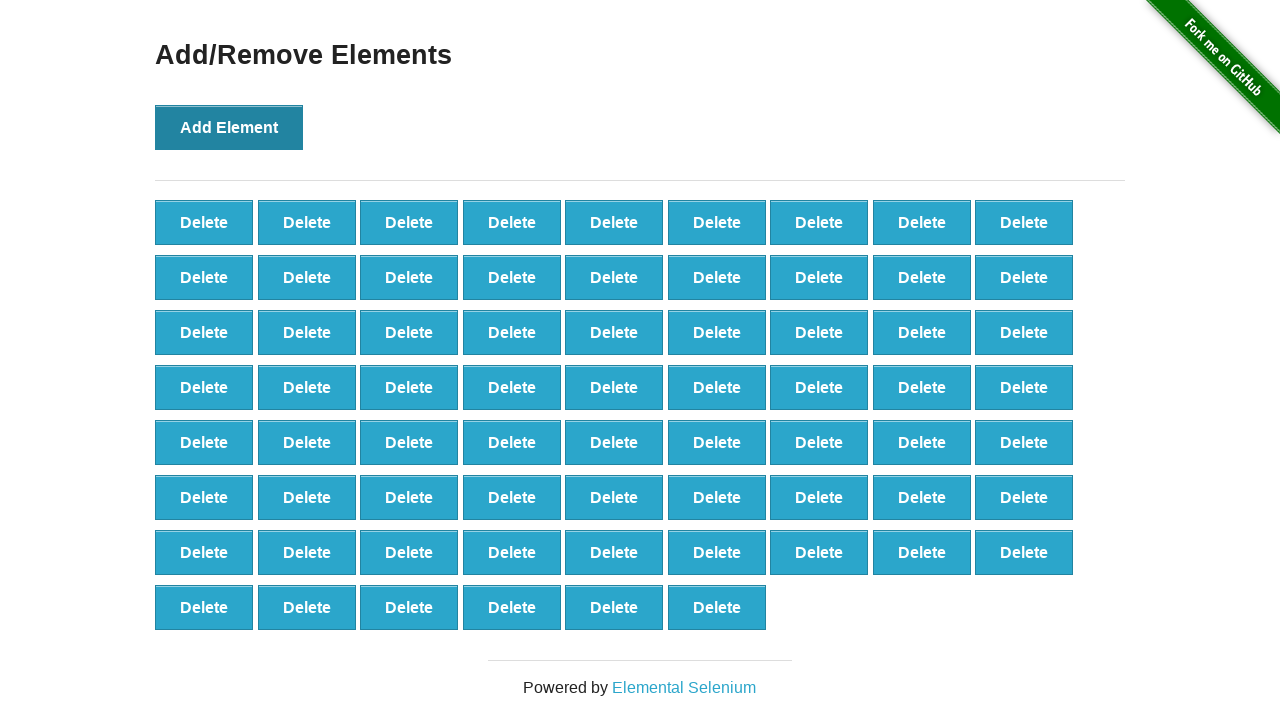

Clicked Add Element button (iteration 70/100) at (229, 127) on xpath=//*[@onclick='addElement()']
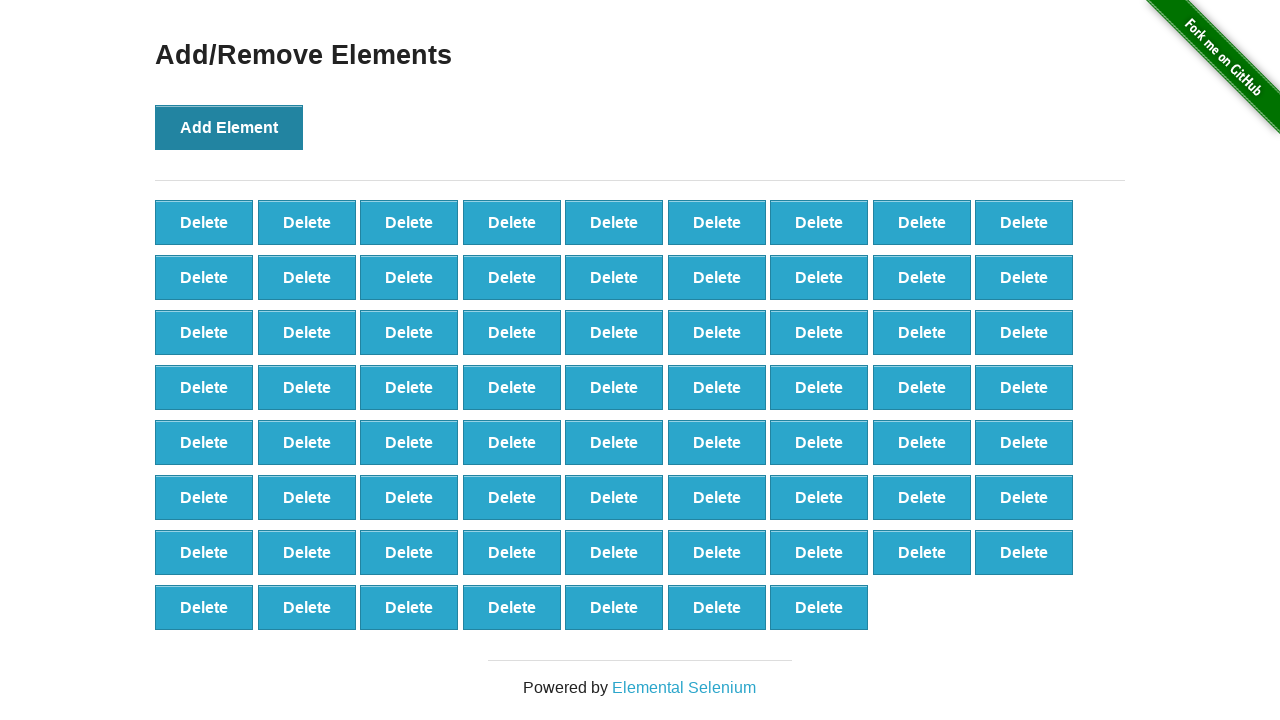

Clicked Add Element button (iteration 71/100) at (229, 127) on xpath=//*[@onclick='addElement()']
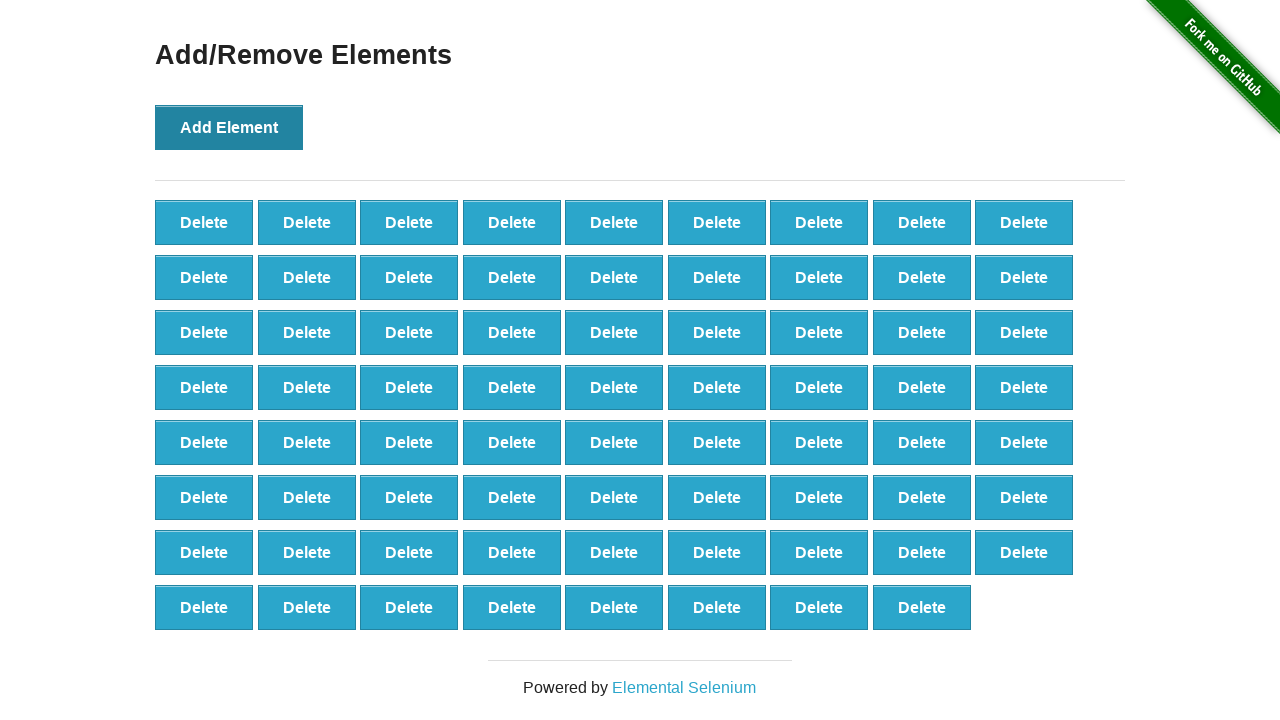

Clicked Add Element button (iteration 72/100) at (229, 127) on xpath=//*[@onclick='addElement()']
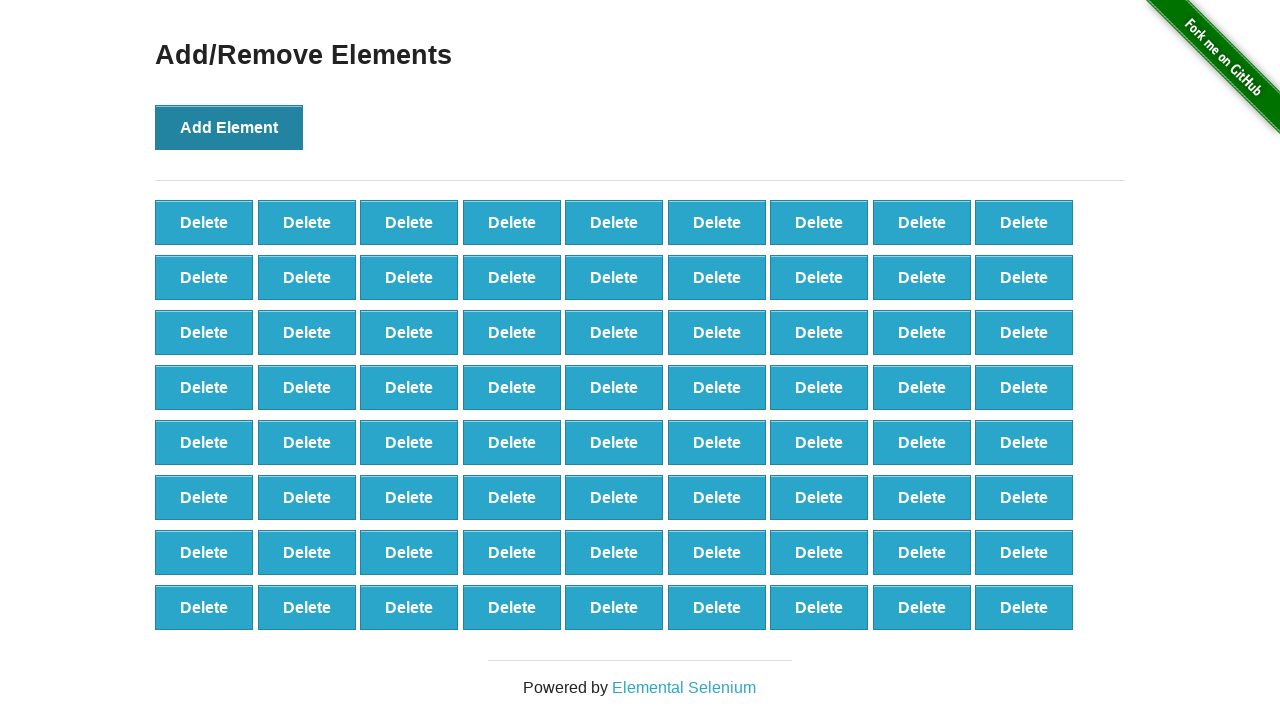

Clicked Add Element button (iteration 73/100) at (229, 127) on xpath=//*[@onclick='addElement()']
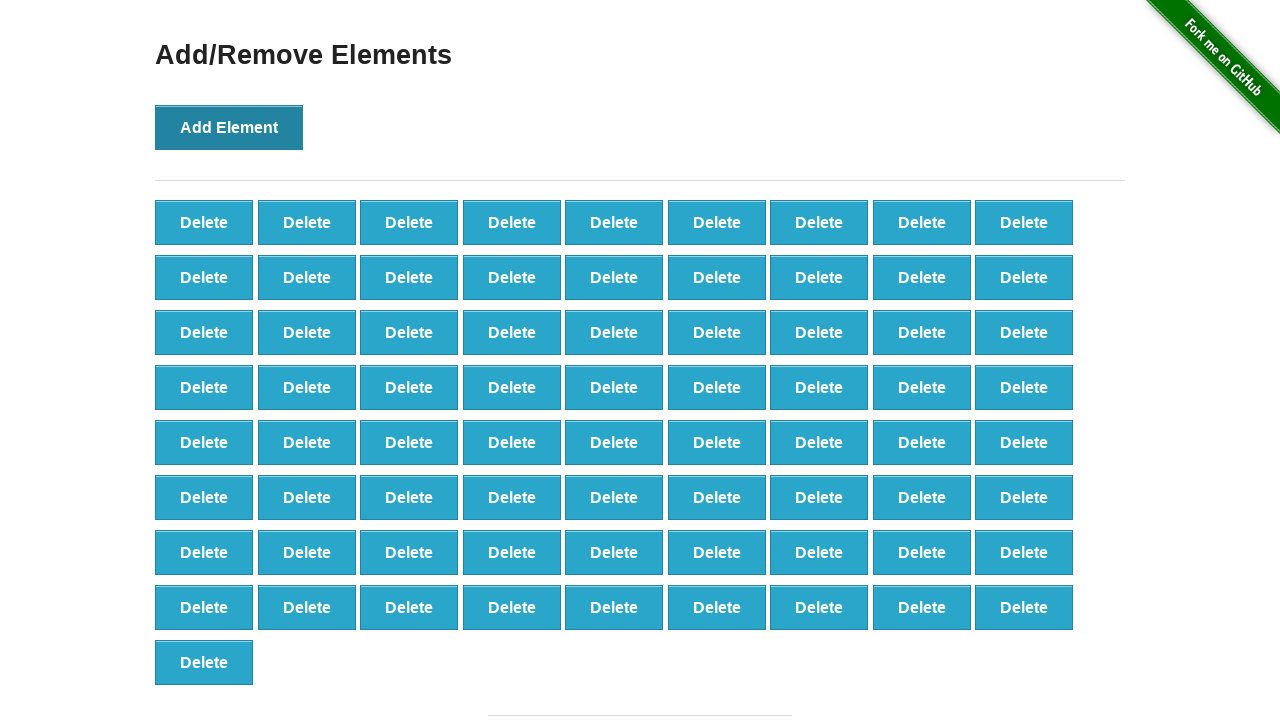

Clicked Add Element button (iteration 74/100) at (229, 127) on xpath=//*[@onclick='addElement()']
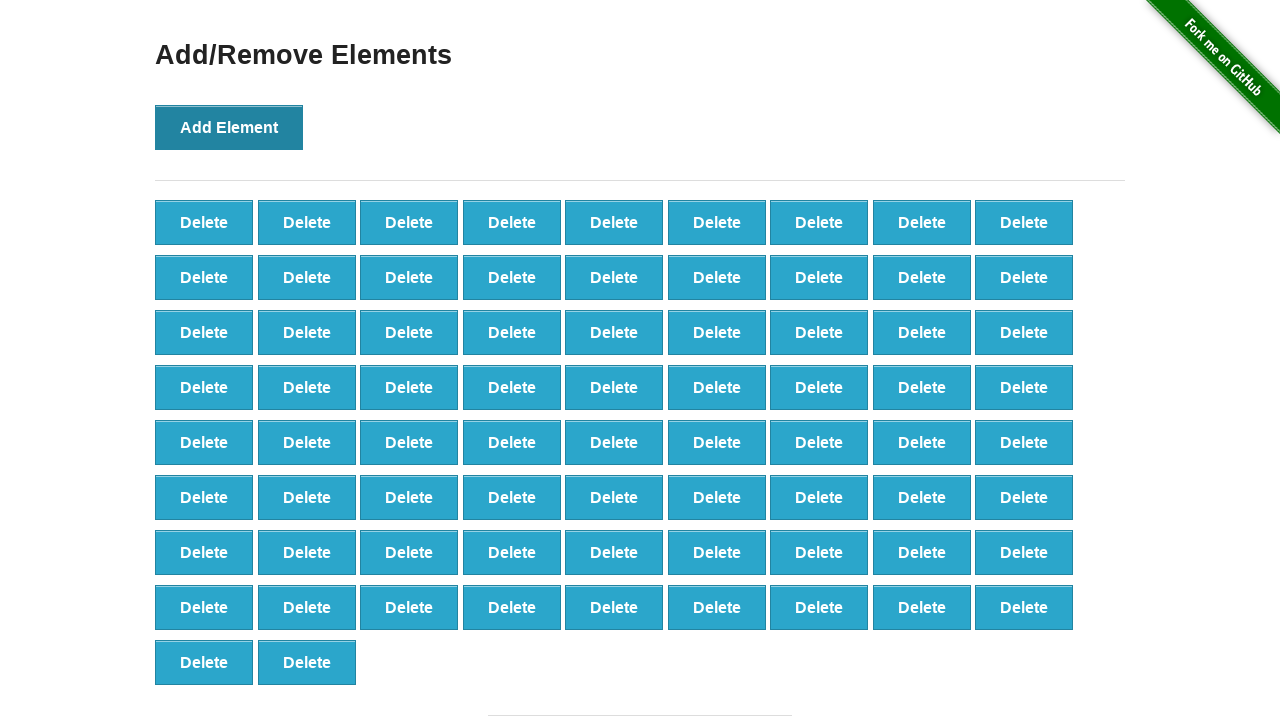

Clicked Add Element button (iteration 75/100) at (229, 127) on xpath=//*[@onclick='addElement()']
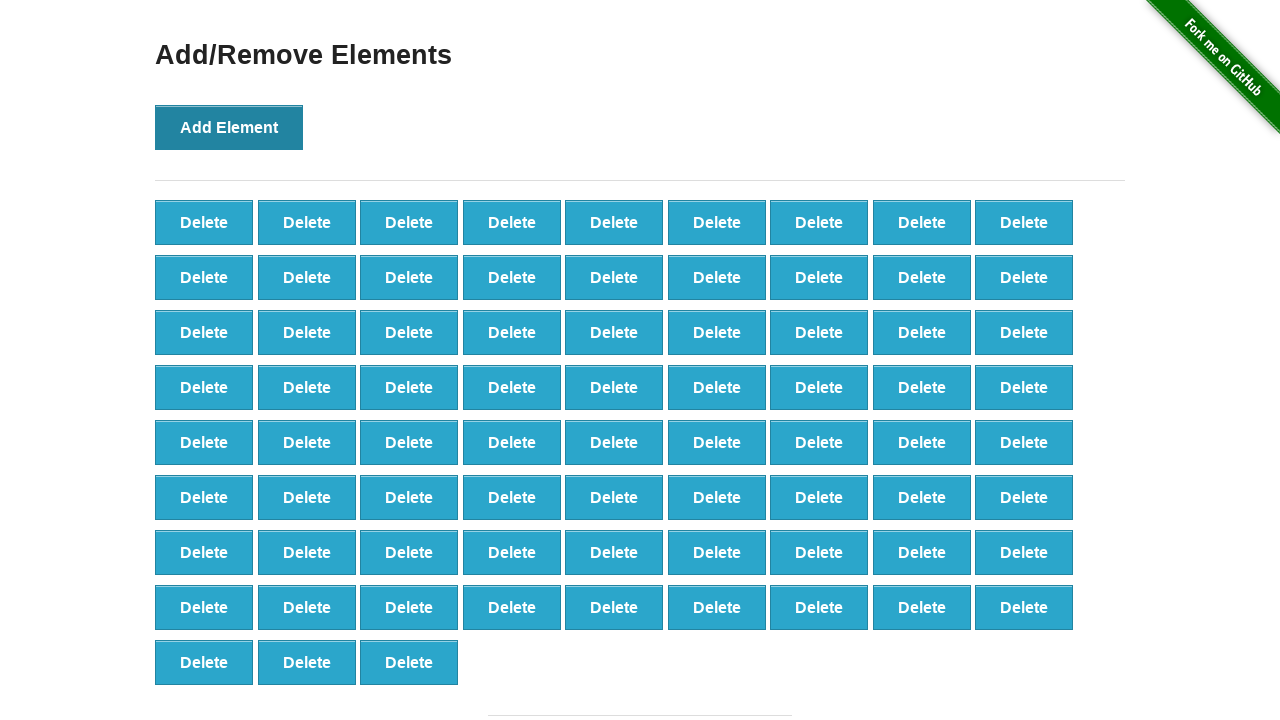

Clicked Add Element button (iteration 76/100) at (229, 127) on xpath=//*[@onclick='addElement()']
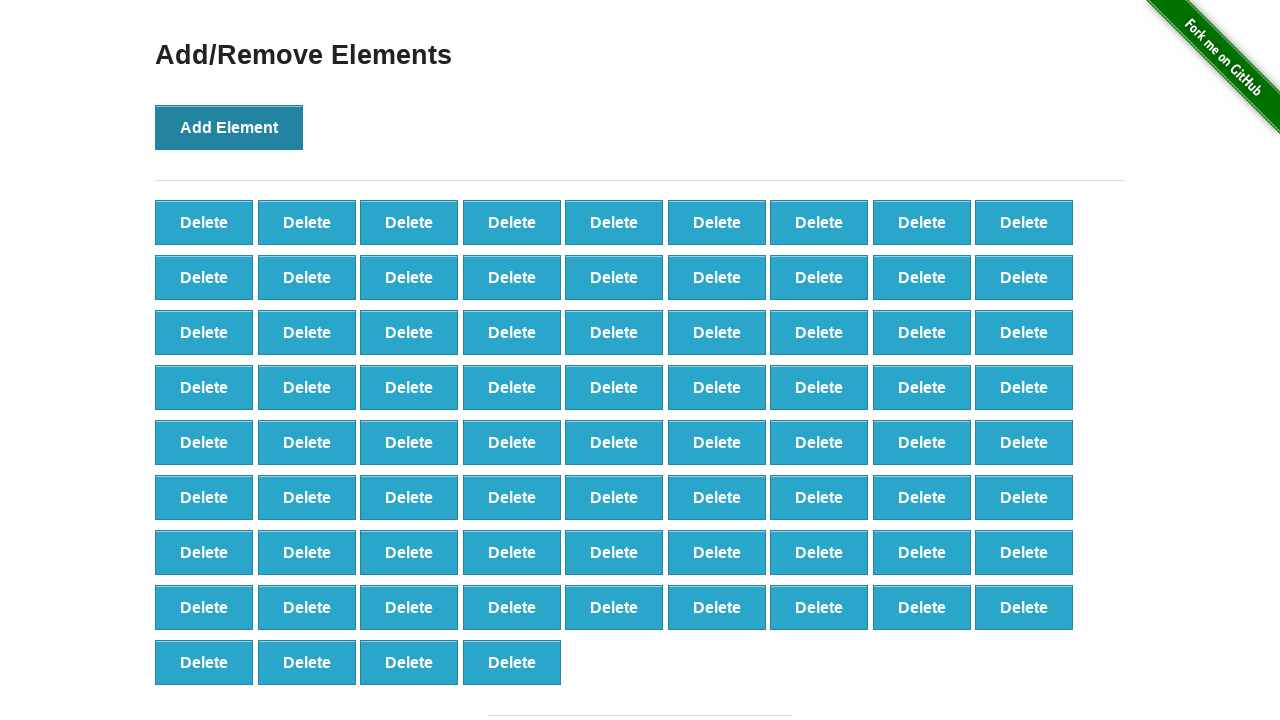

Clicked Add Element button (iteration 77/100) at (229, 127) on xpath=//*[@onclick='addElement()']
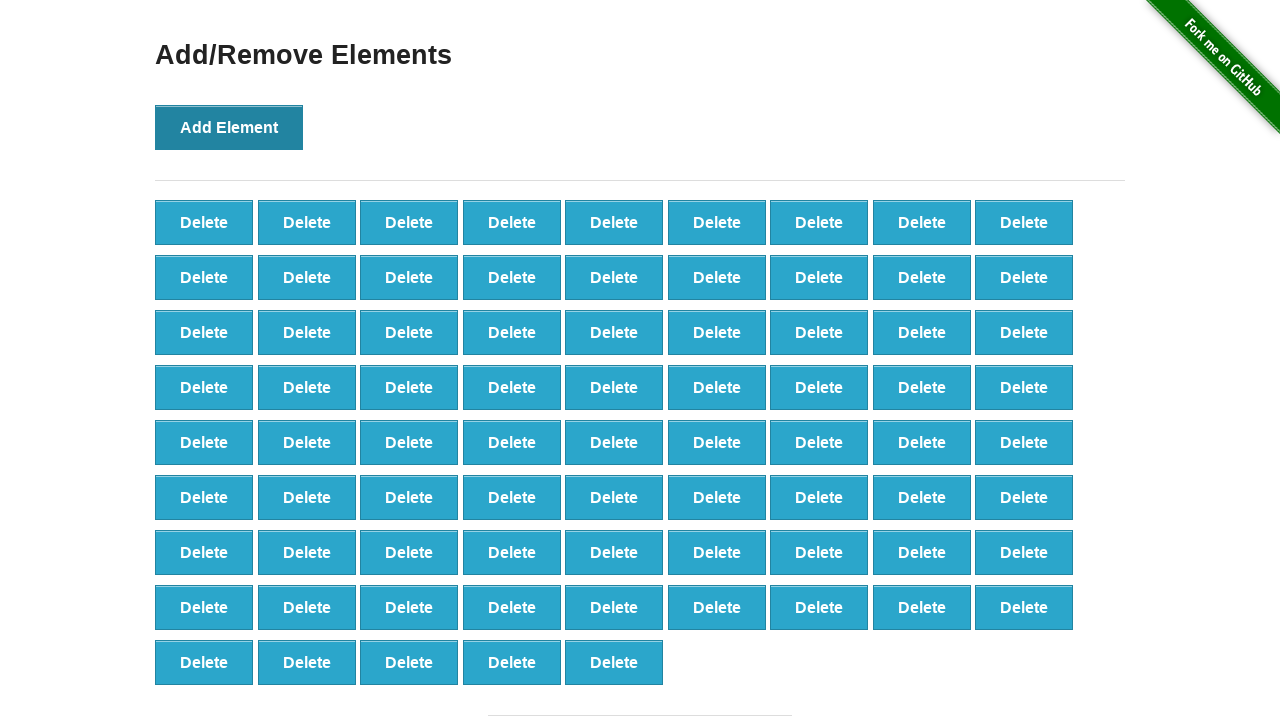

Clicked Add Element button (iteration 78/100) at (229, 127) on xpath=//*[@onclick='addElement()']
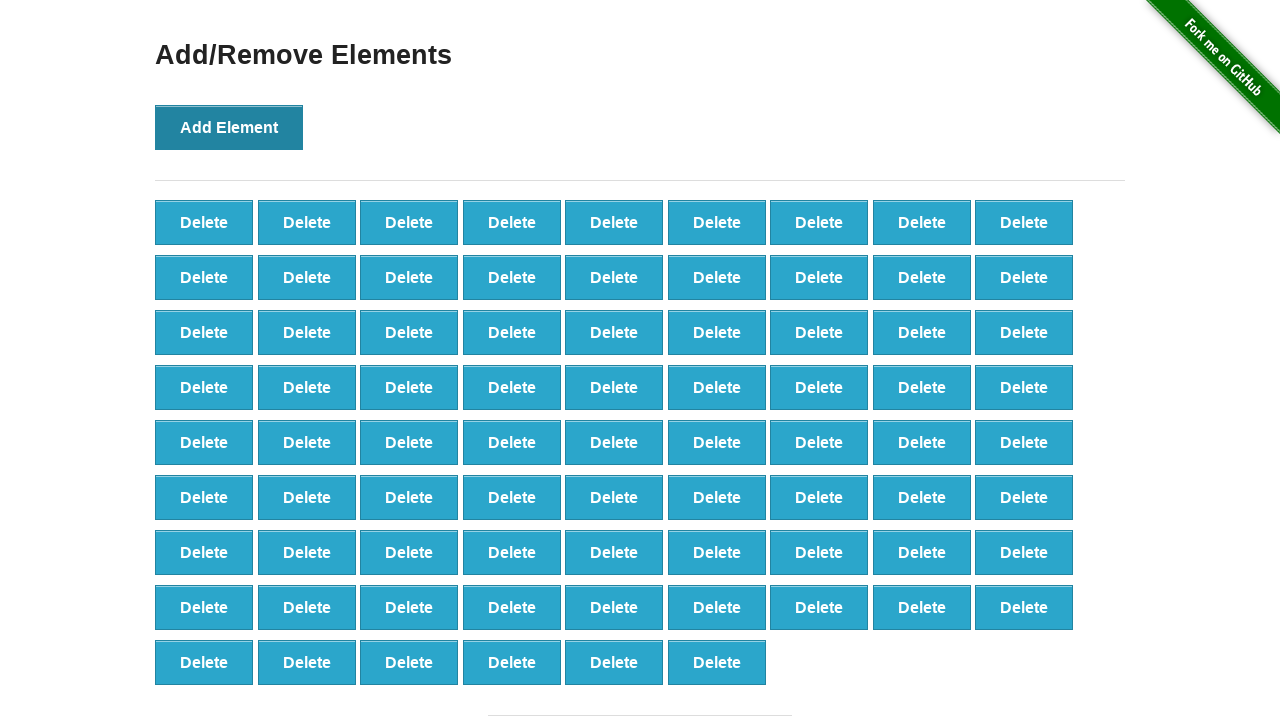

Clicked Add Element button (iteration 79/100) at (229, 127) on xpath=//*[@onclick='addElement()']
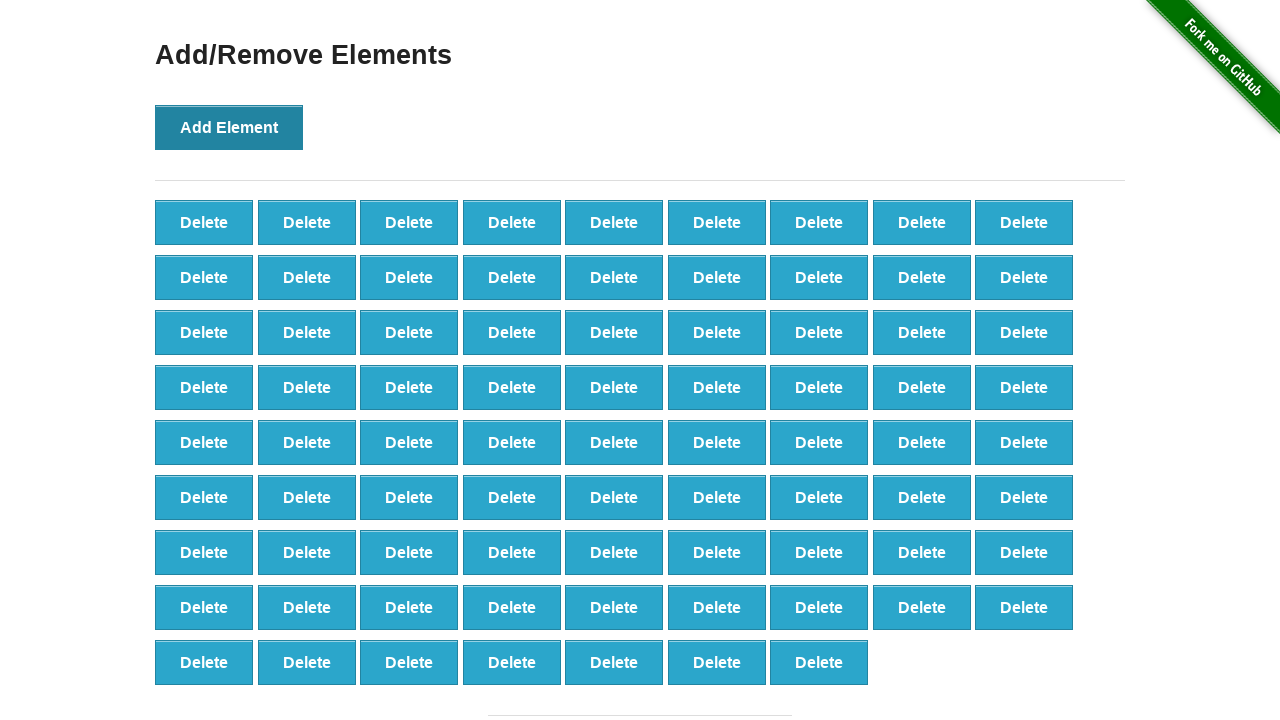

Clicked Add Element button (iteration 80/100) at (229, 127) on xpath=//*[@onclick='addElement()']
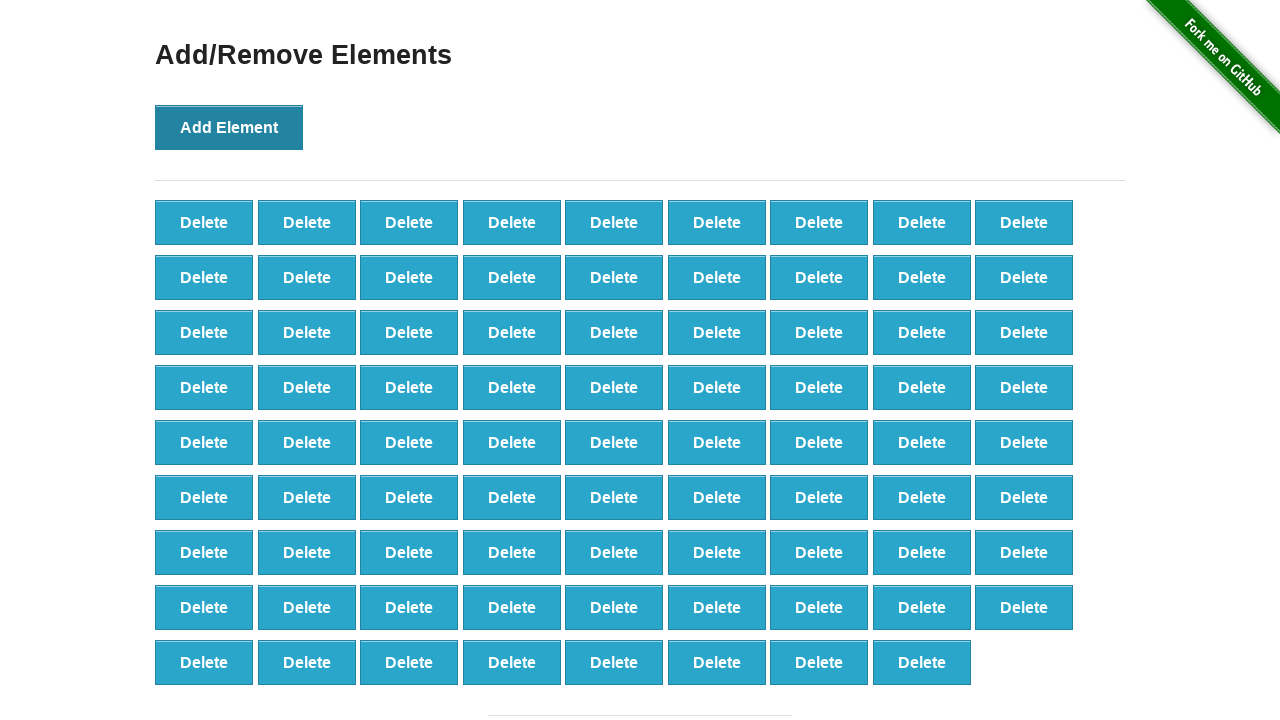

Clicked Add Element button (iteration 81/100) at (229, 127) on xpath=//*[@onclick='addElement()']
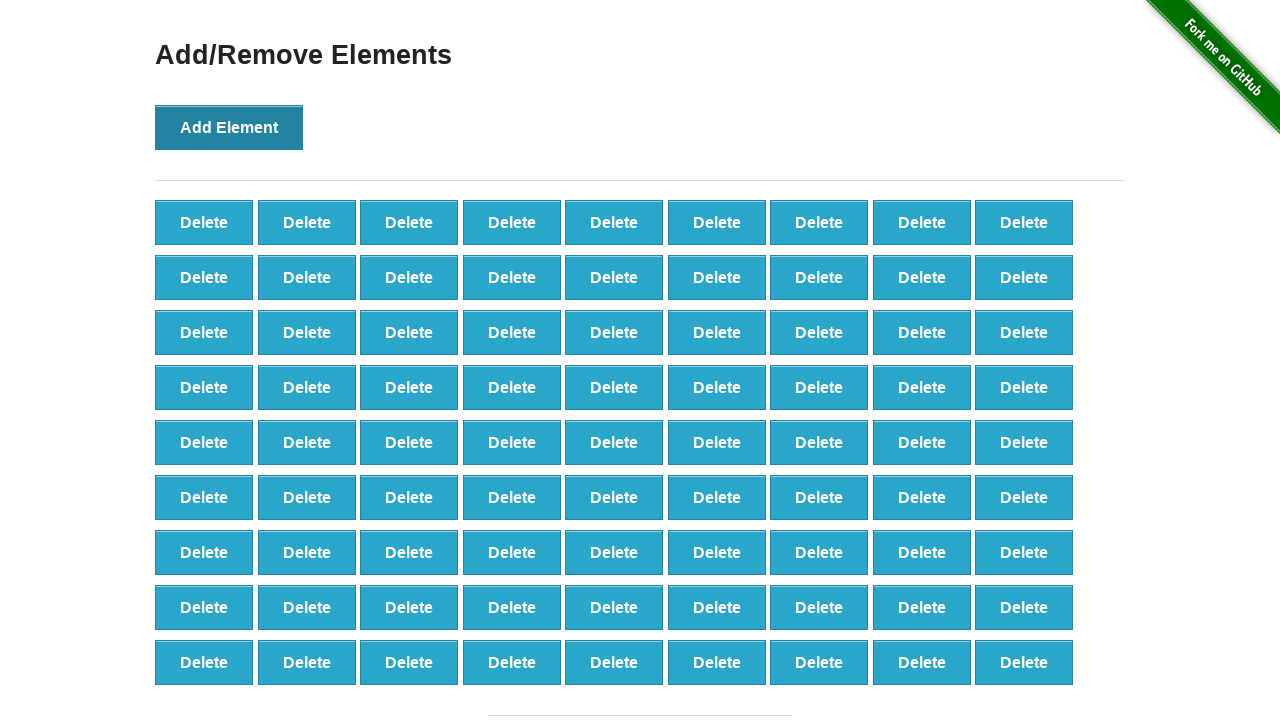

Clicked Add Element button (iteration 82/100) at (229, 127) on xpath=//*[@onclick='addElement()']
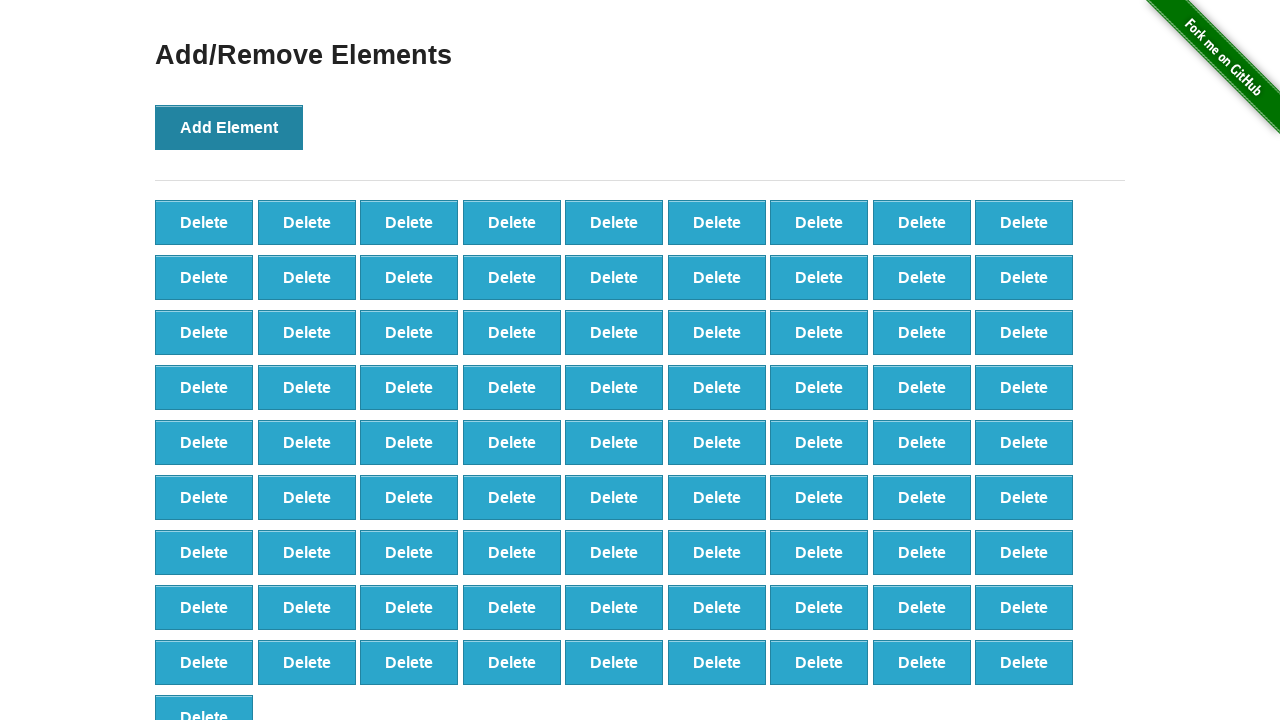

Clicked Add Element button (iteration 83/100) at (229, 127) on xpath=//*[@onclick='addElement()']
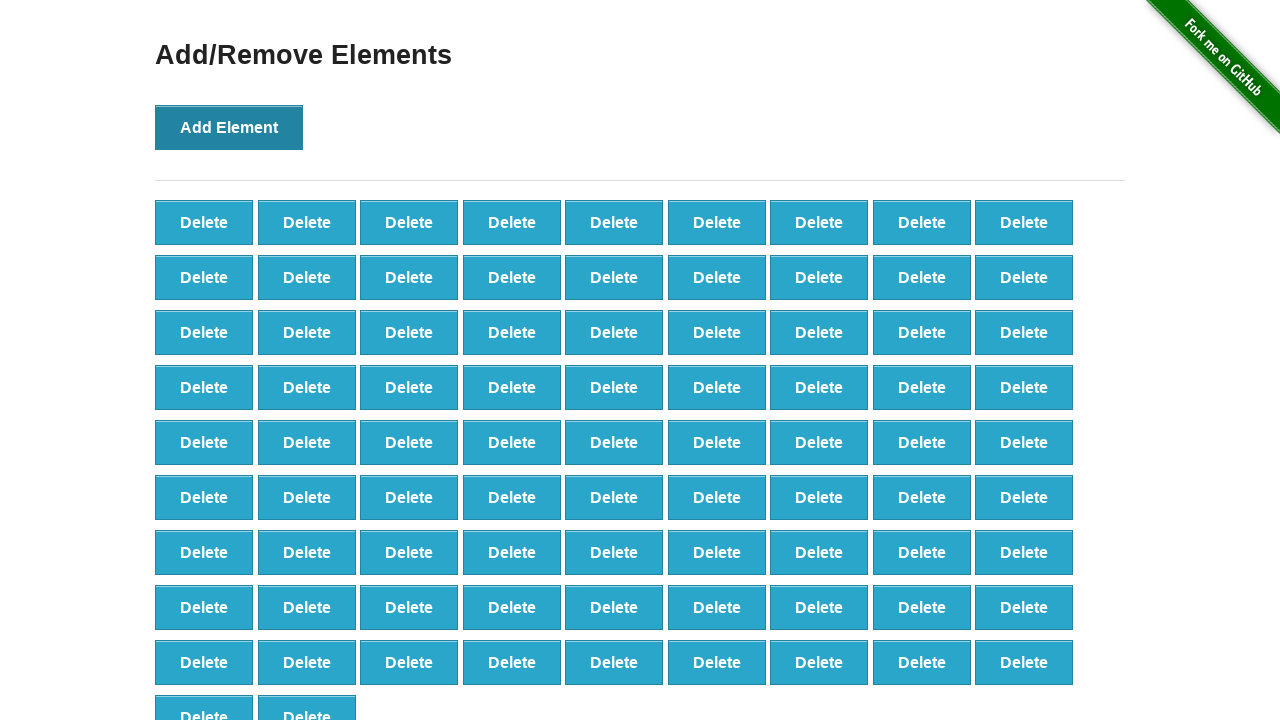

Clicked Add Element button (iteration 84/100) at (229, 127) on xpath=//*[@onclick='addElement()']
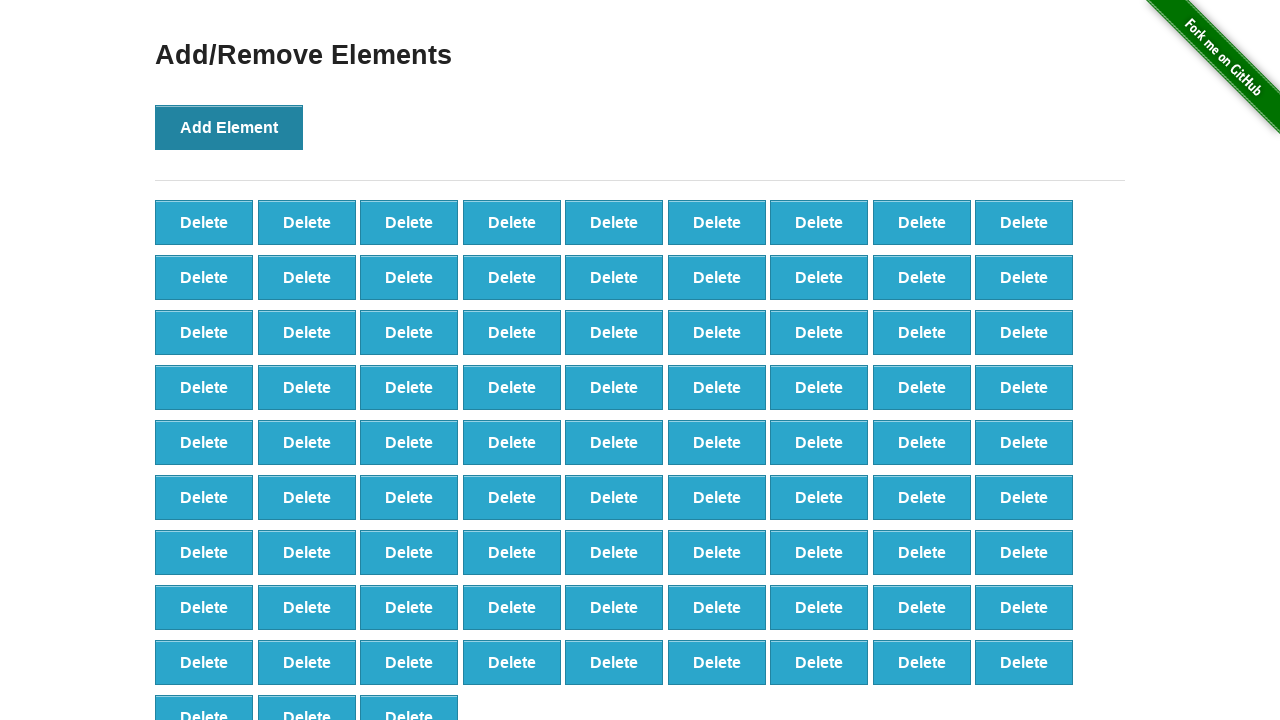

Clicked Add Element button (iteration 85/100) at (229, 127) on xpath=//*[@onclick='addElement()']
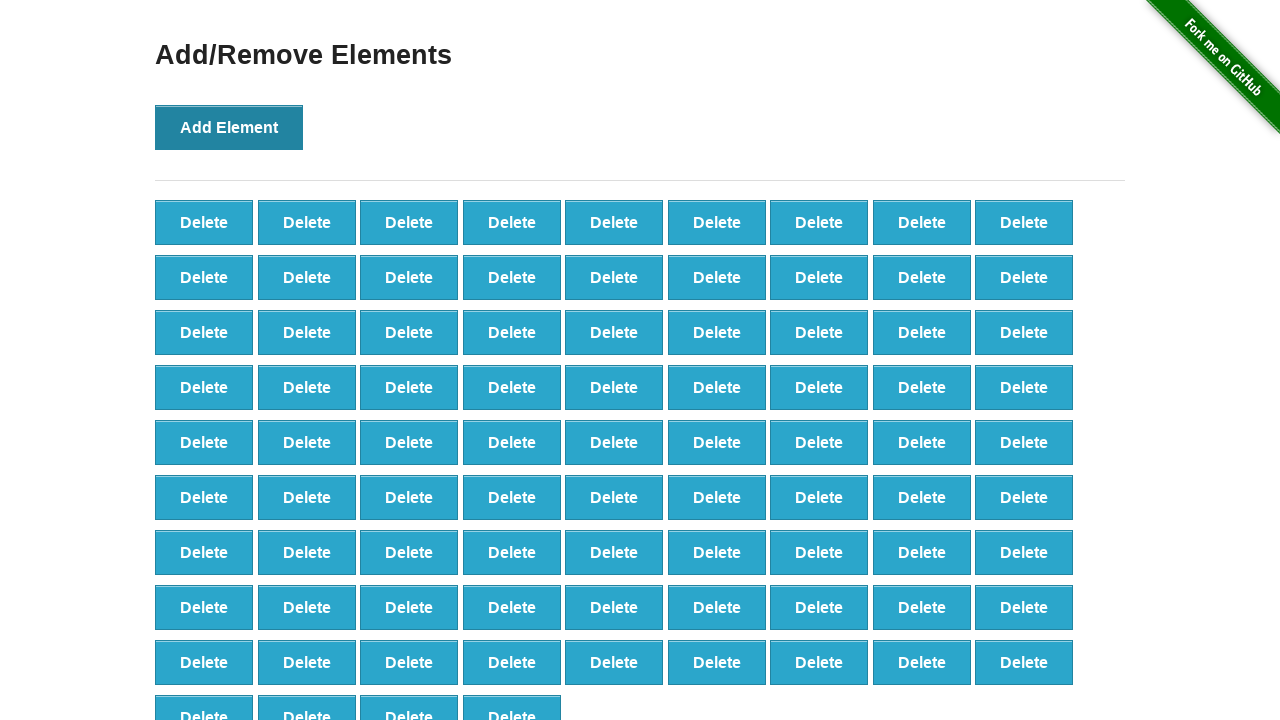

Clicked Add Element button (iteration 86/100) at (229, 127) on xpath=//*[@onclick='addElement()']
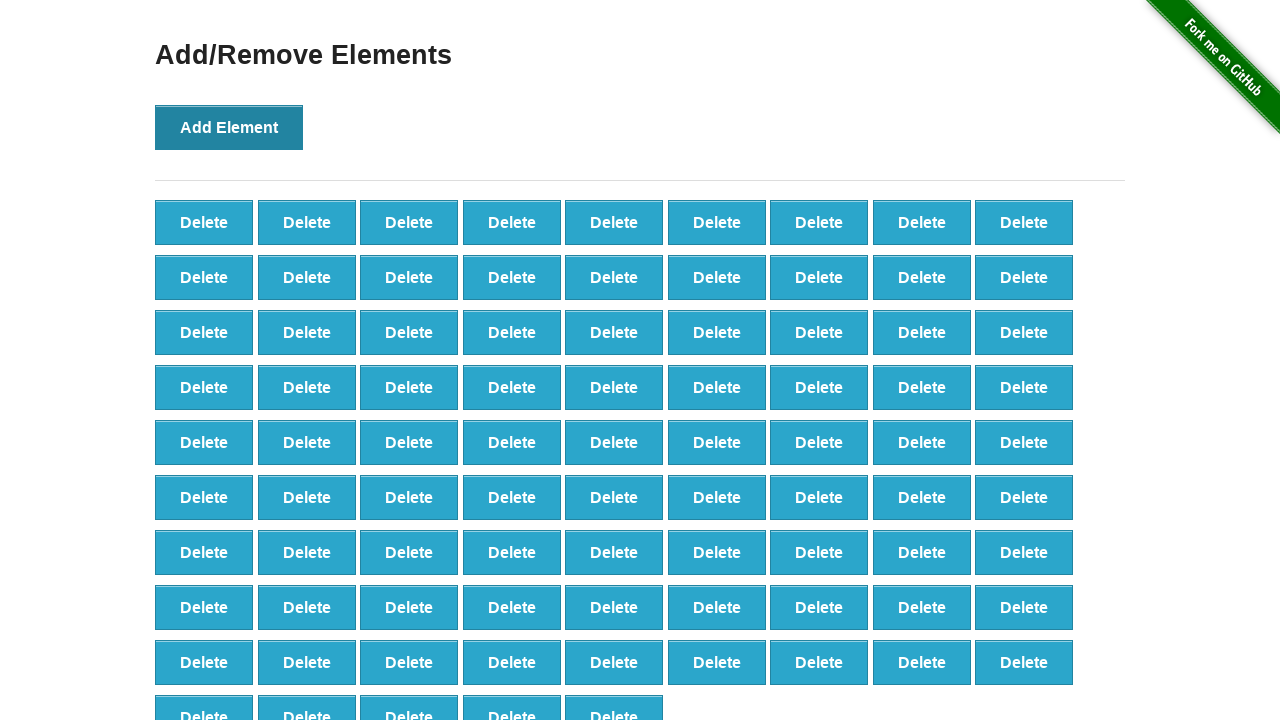

Clicked Add Element button (iteration 87/100) at (229, 127) on xpath=//*[@onclick='addElement()']
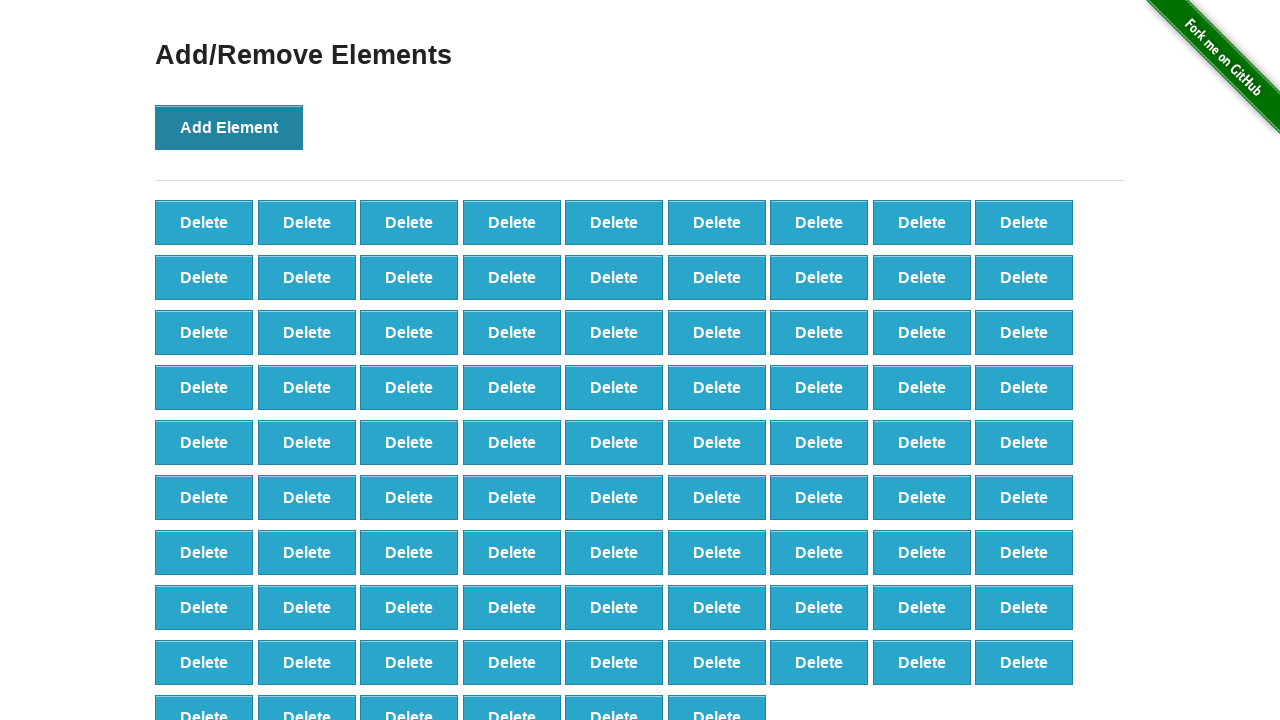

Clicked Add Element button (iteration 88/100) at (229, 127) on xpath=//*[@onclick='addElement()']
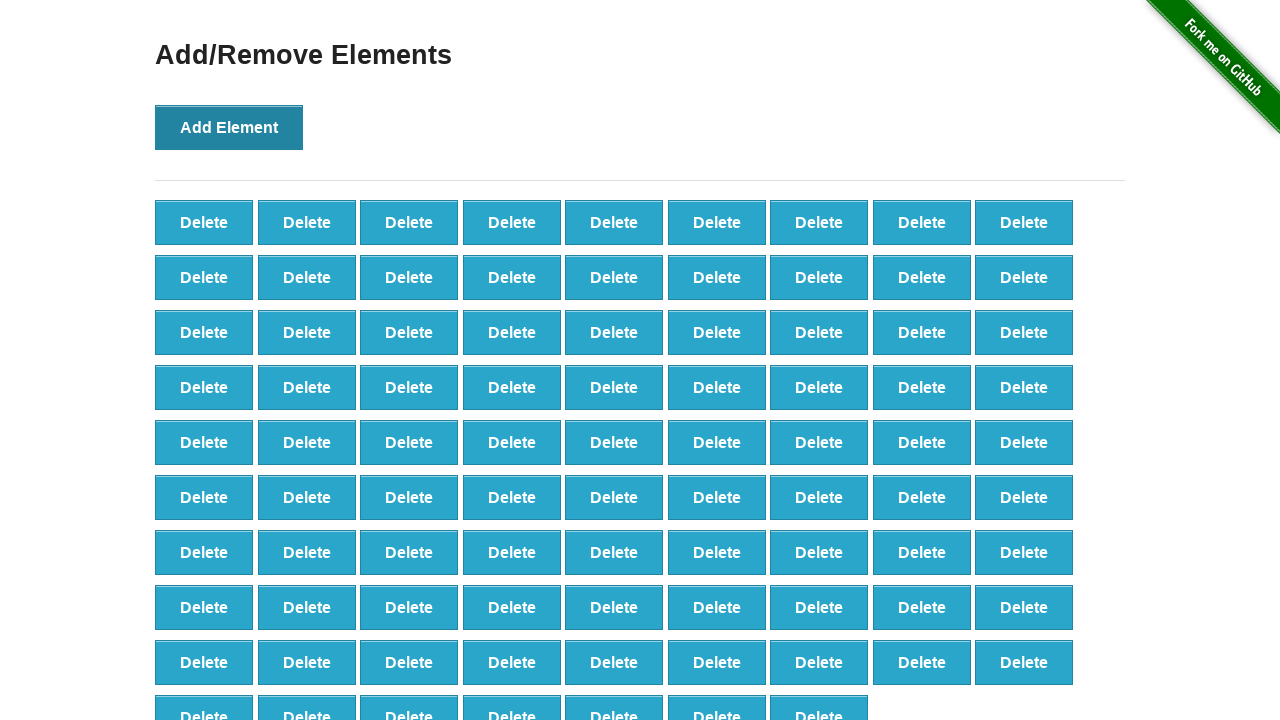

Clicked Add Element button (iteration 89/100) at (229, 127) on xpath=//*[@onclick='addElement()']
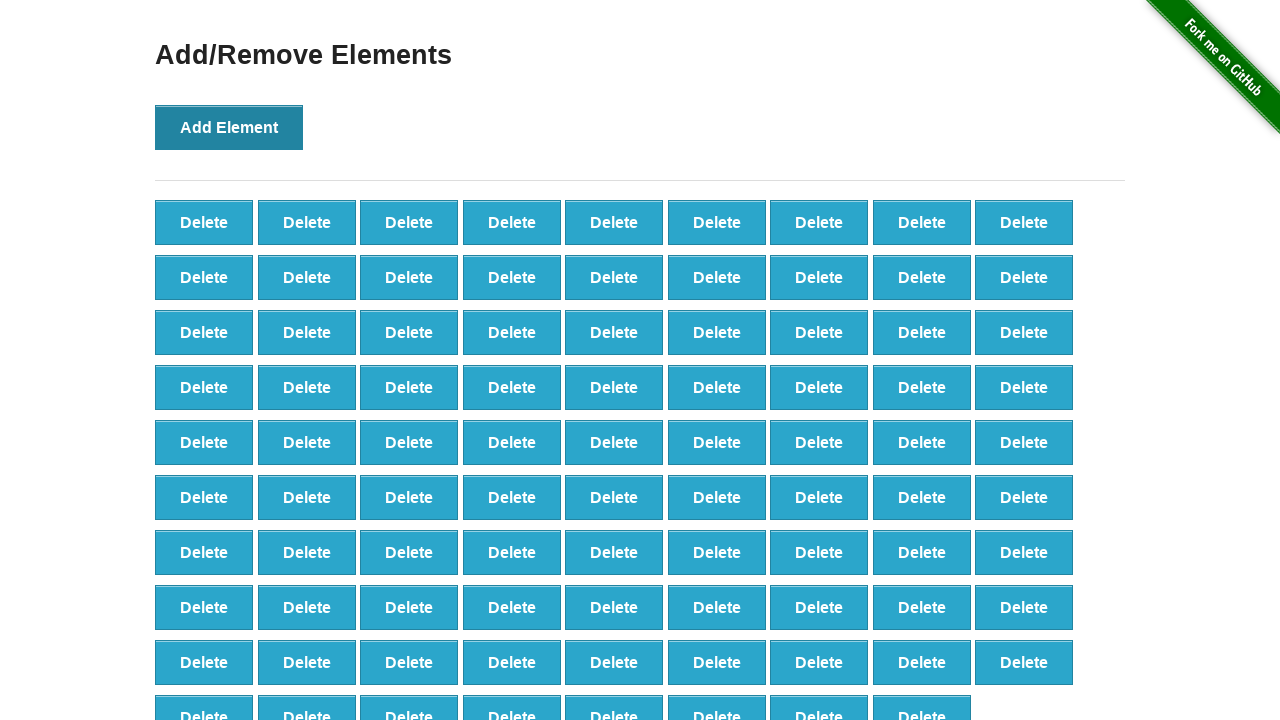

Clicked Add Element button (iteration 90/100) at (229, 127) on xpath=//*[@onclick='addElement()']
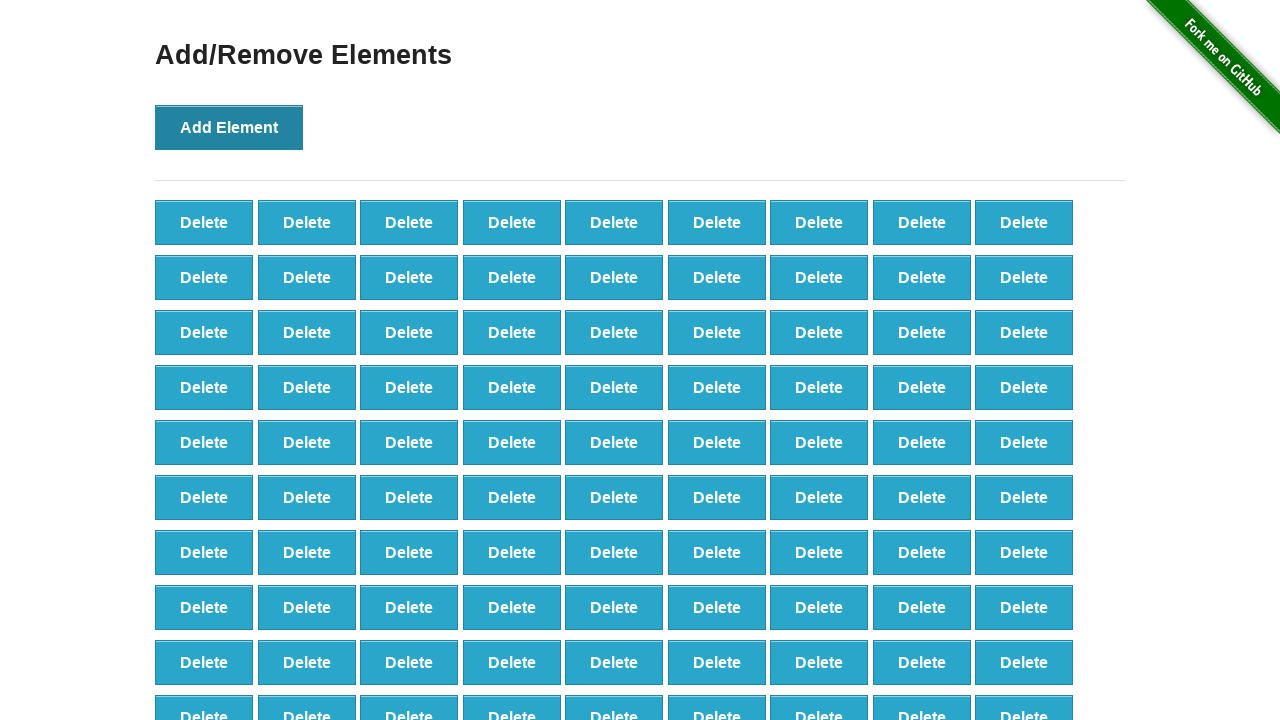

Clicked Add Element button (iteration 91/100) at (229, 127) on xpath=//*[@onclick='addElement()']
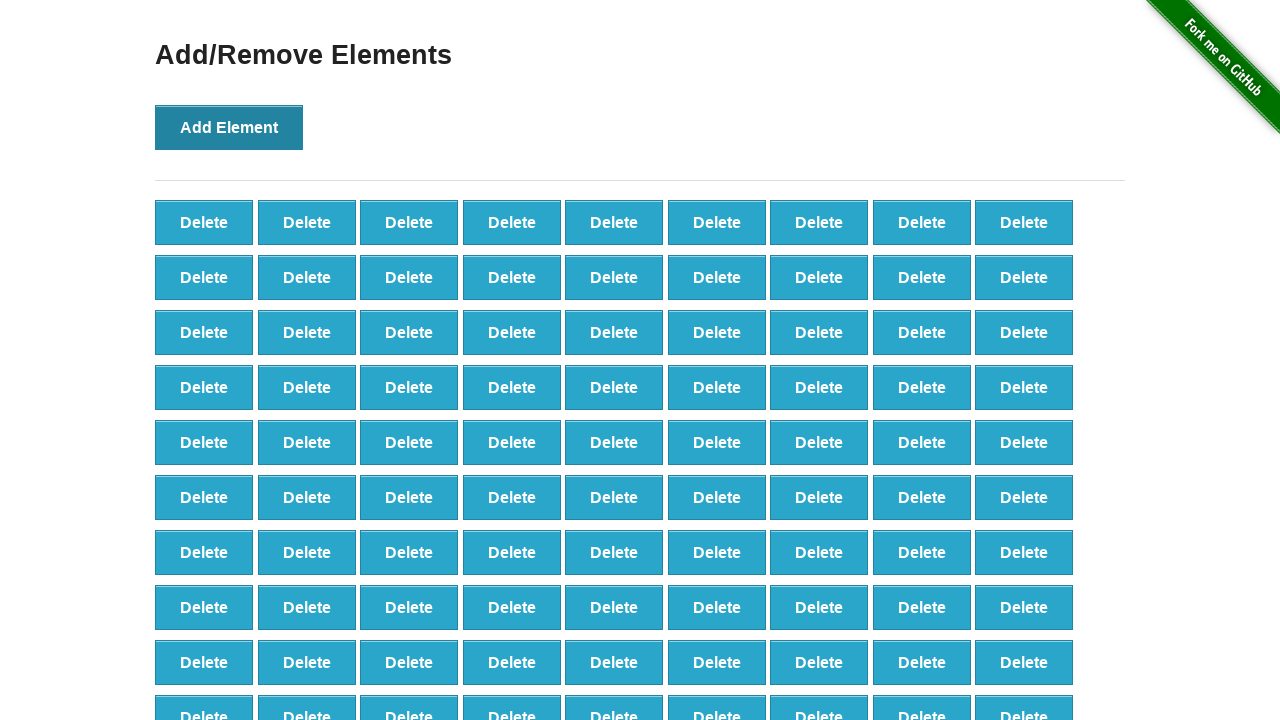

Clicked Add Element button (iteration 92/100) at (229, 127) on xpath=//*[@onclick='addElement()']
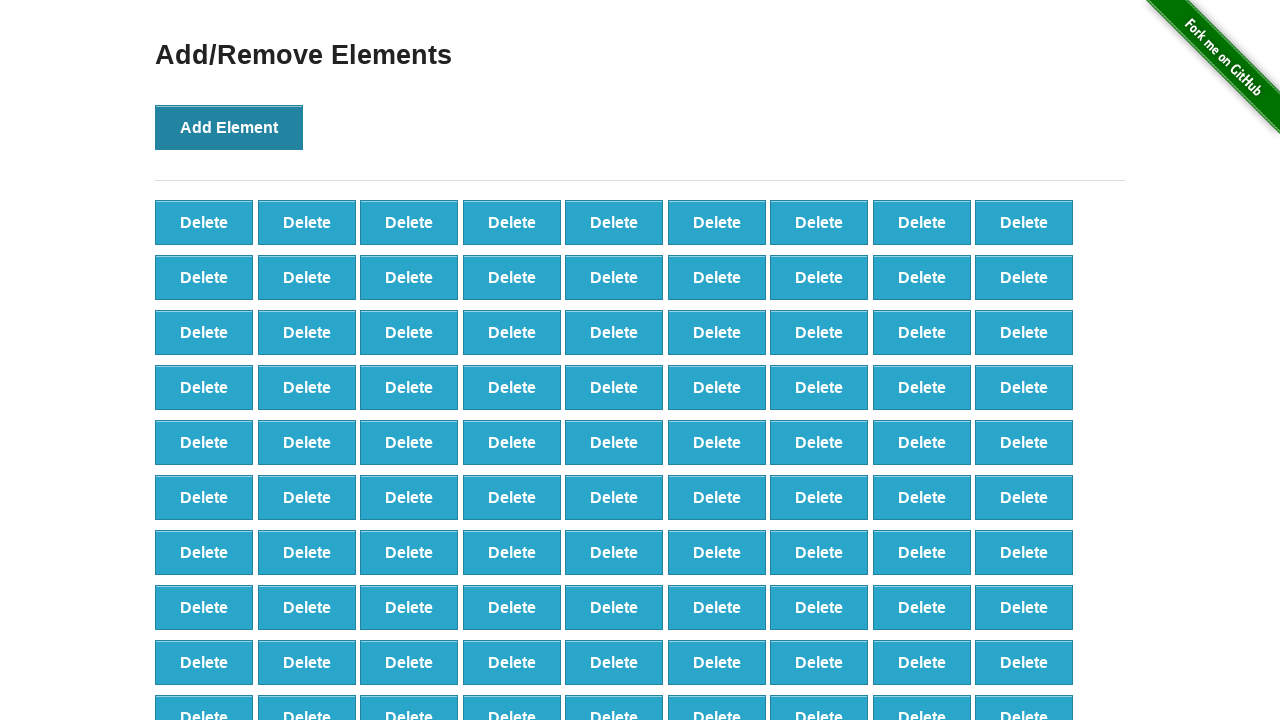

Clicked Add Element button (iteration 93/100) at (229, 127) on xpath=//*[@onclick='addElement()']
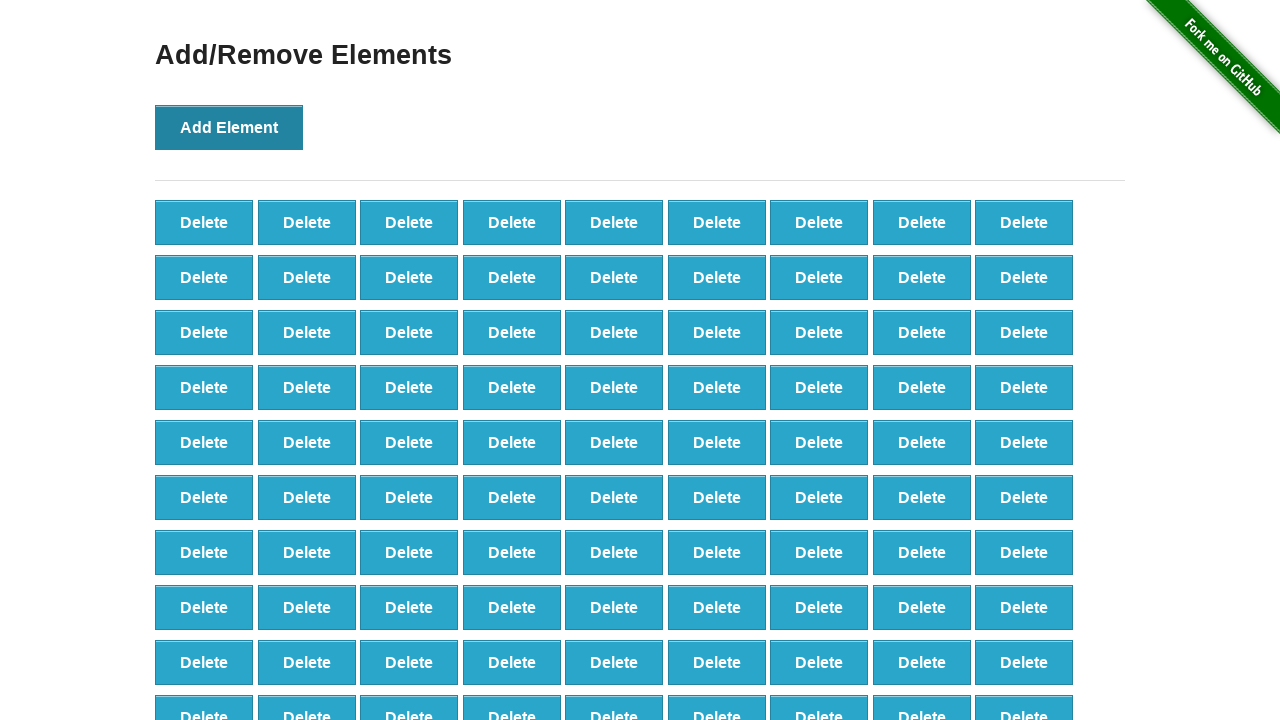

Clicked Add Element button (iteration 94/100) at (229, 127) on xpath=//*[@onclick='addElement()']
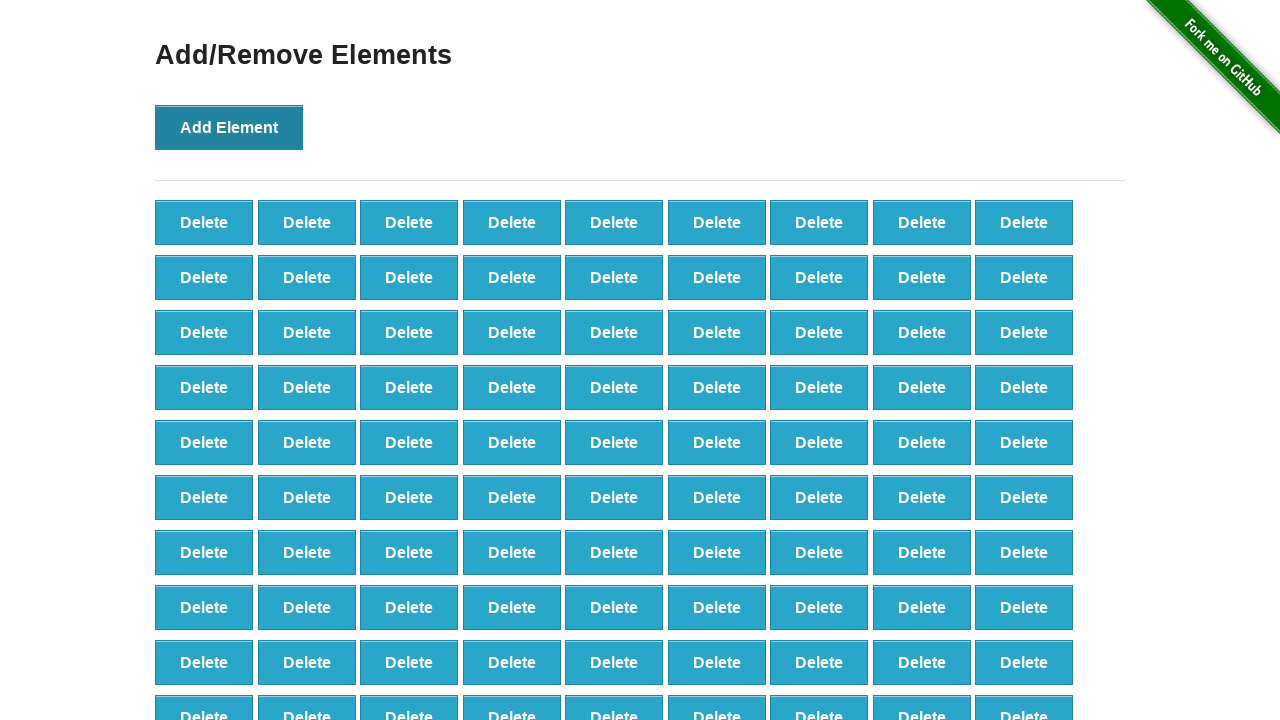

Clicked Add Element button (iteration 95/100) at (229, 127) on xpath=//*[@onclick='addElement()']
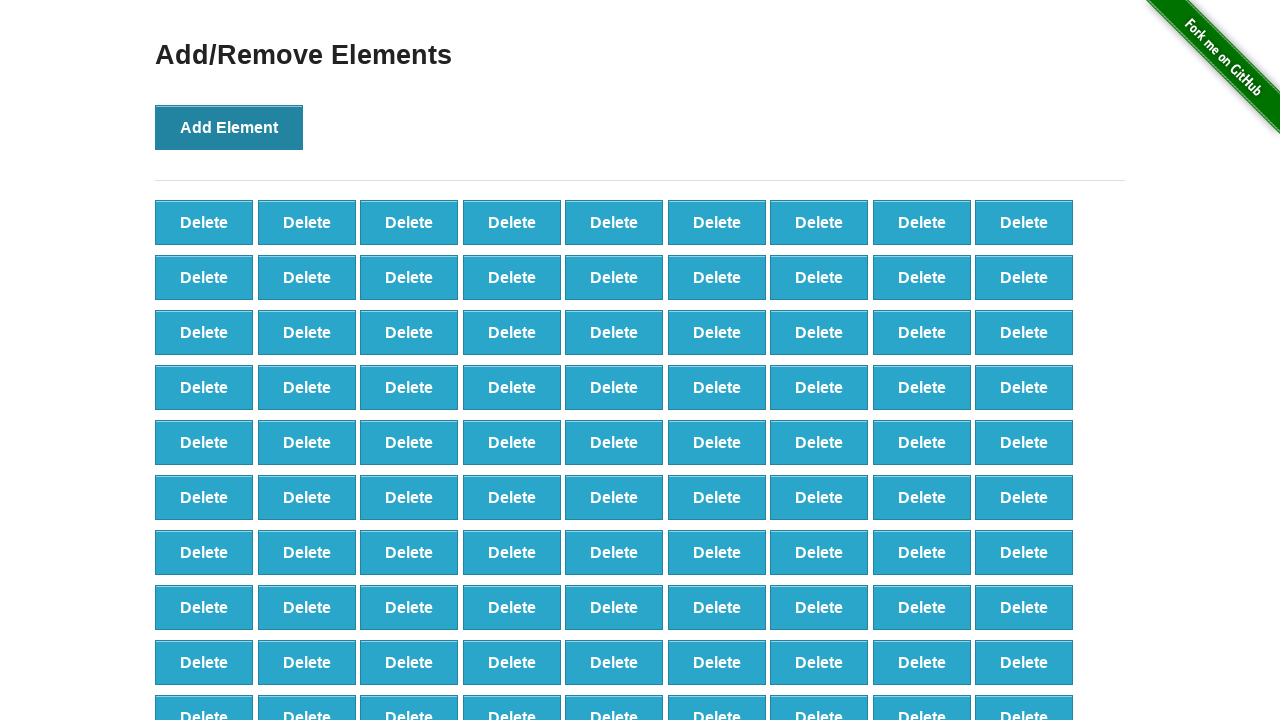

Clicked Add Element button (iteration 96/100) at (229, 127) on xpath=//*[@onclick='addElement()']
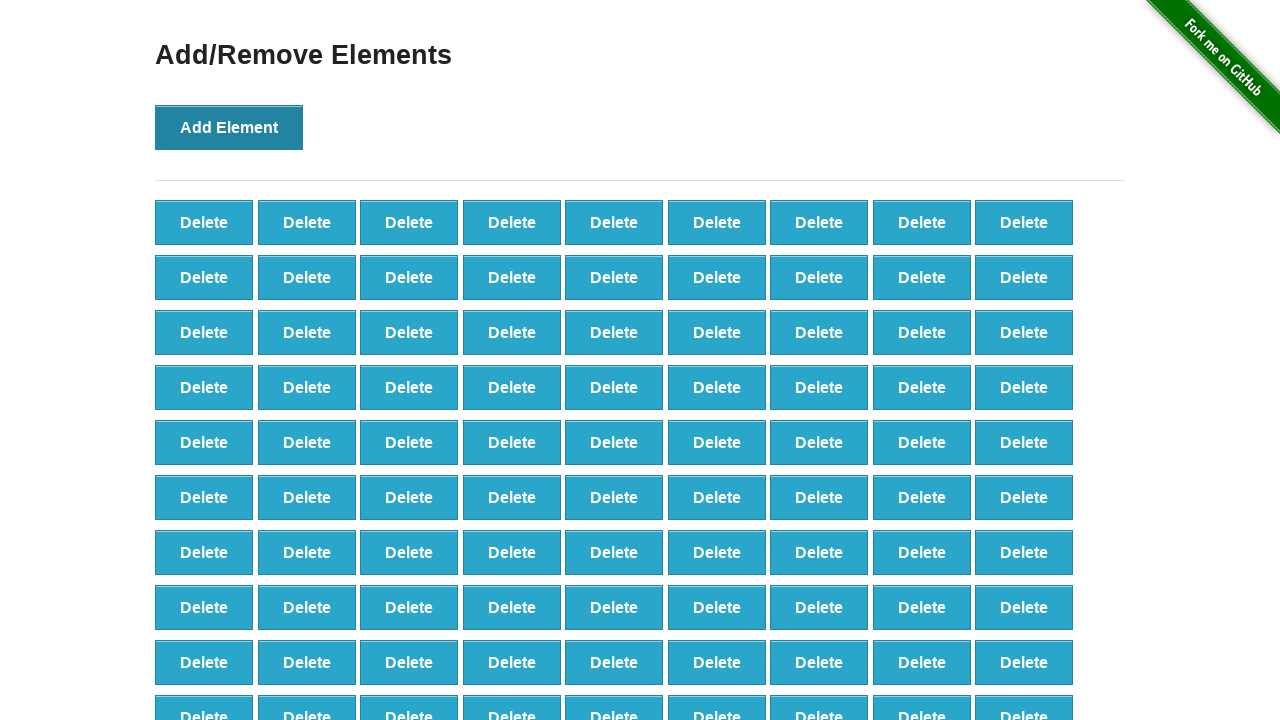

Clicked Add Element button (iteration 97/100) at (229, 127) on xpath=//*[@onclick='addElement()']
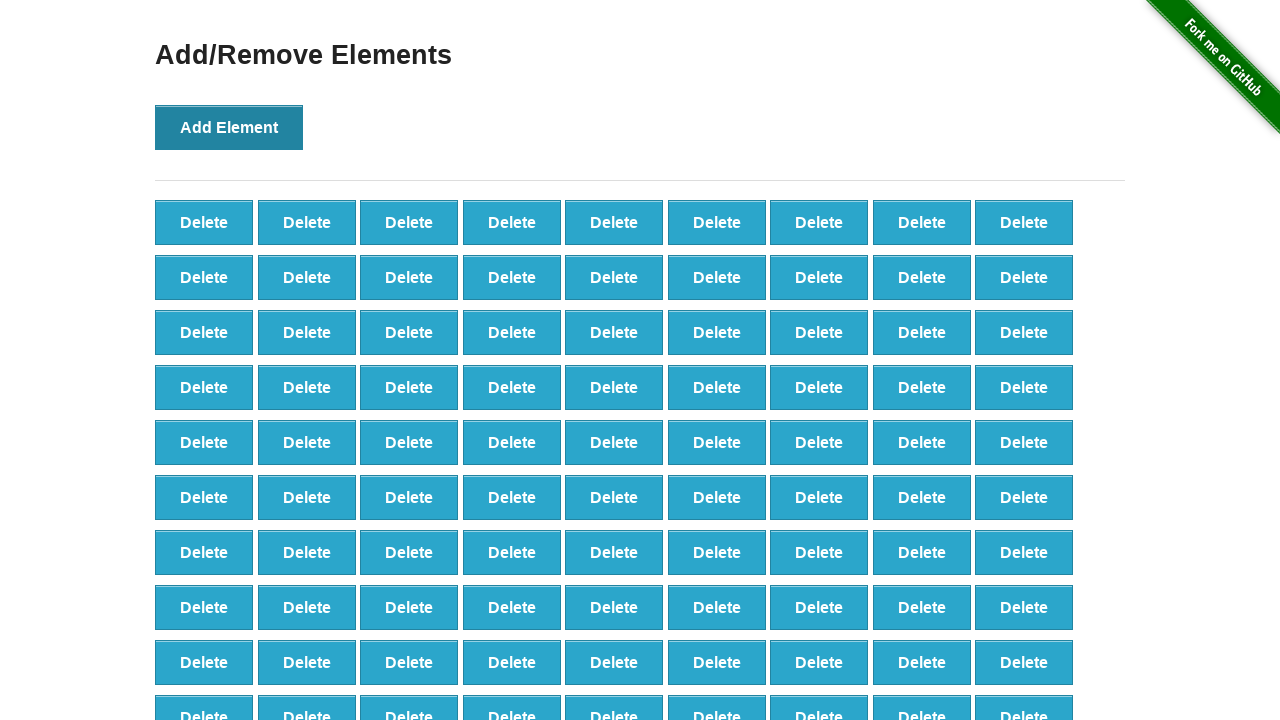

Clicked Add Element button (iteration 98/100) at (229, 127) on xpath=//*[@onclick='addElement()']
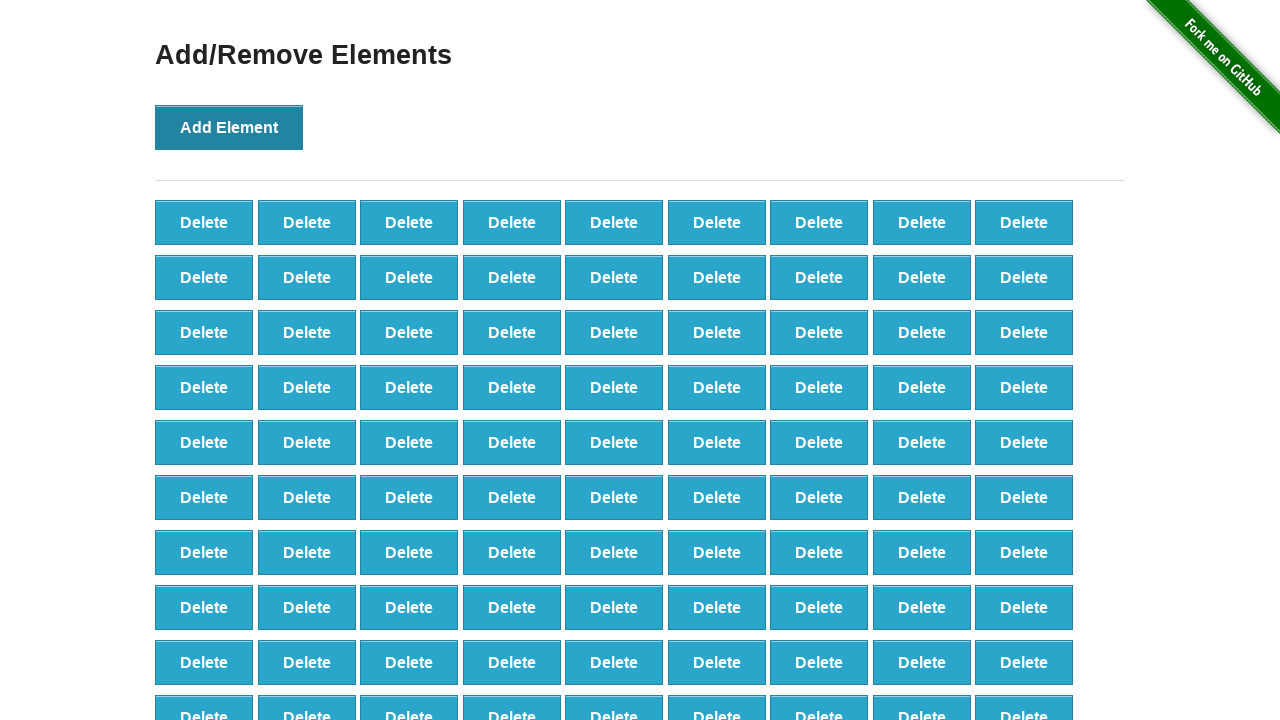

Clicked Add Element button (iteration 99/100) at (229, 127) on xpath=//*[@onclick='addElement()']
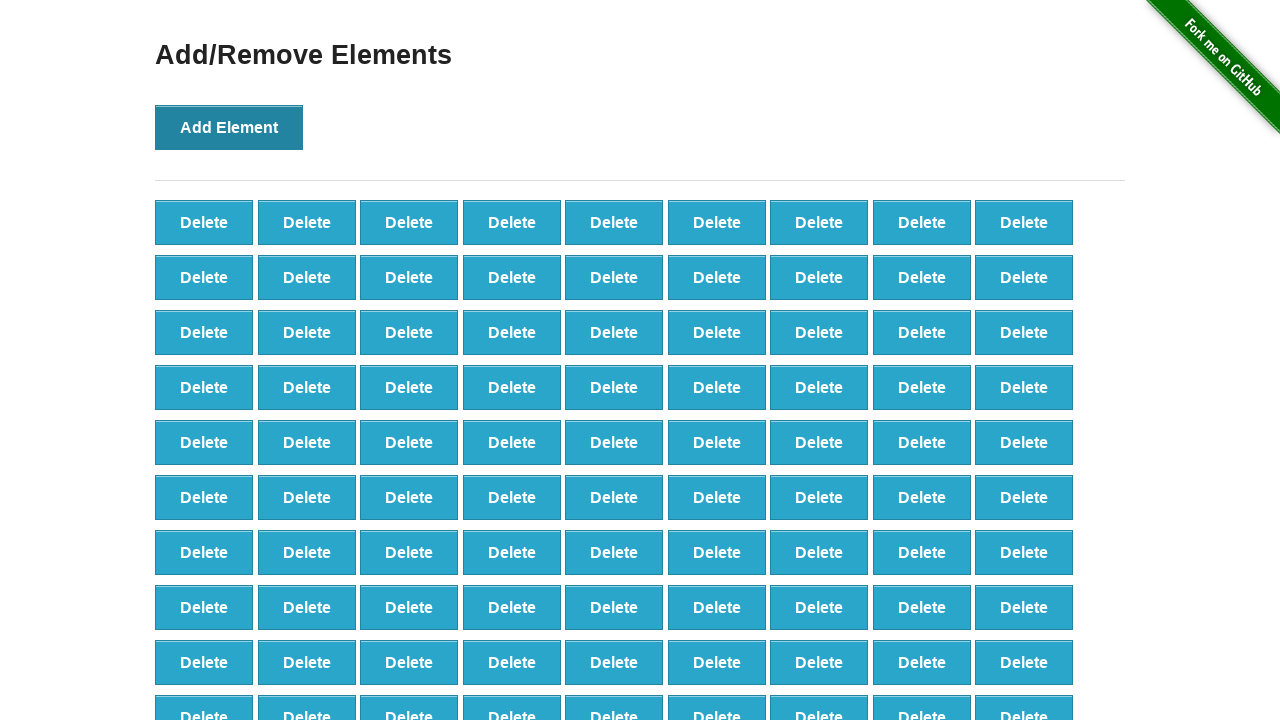

Clicked Add Element button (iteration 100/100) at (229, 127) on xpath=//*[@onclick='addElement()']
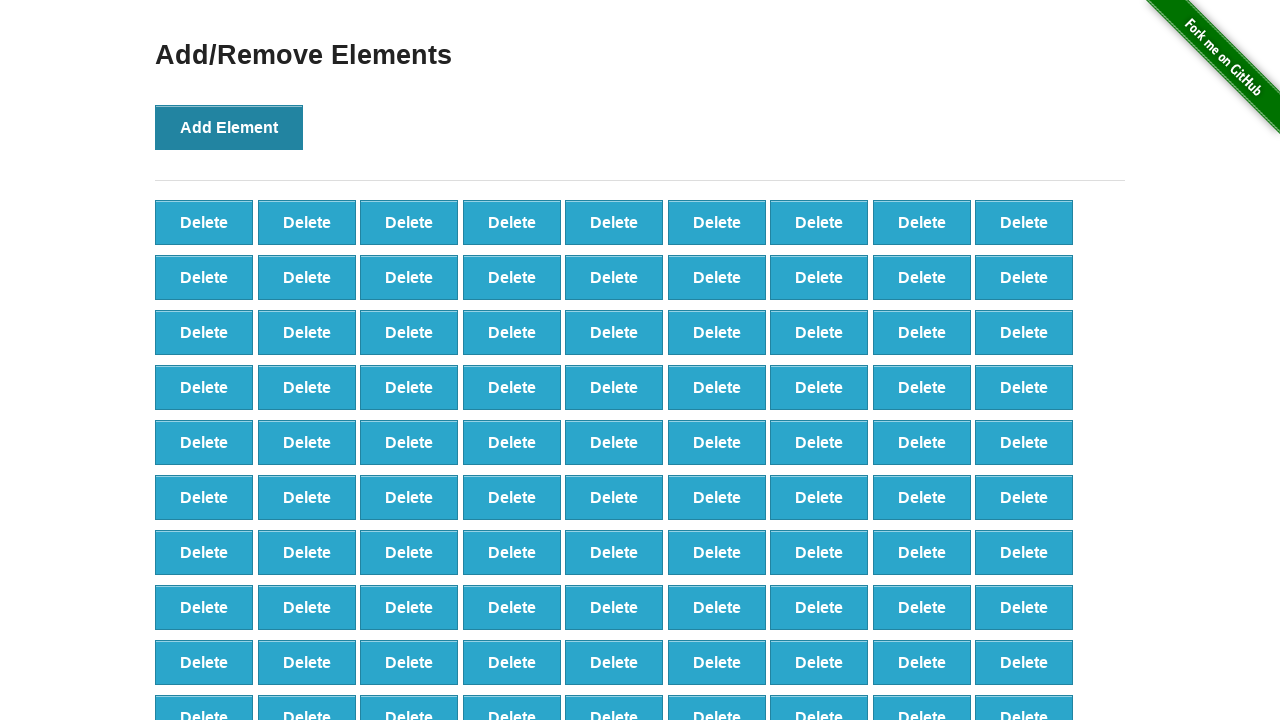

Located delete buttons to verify count
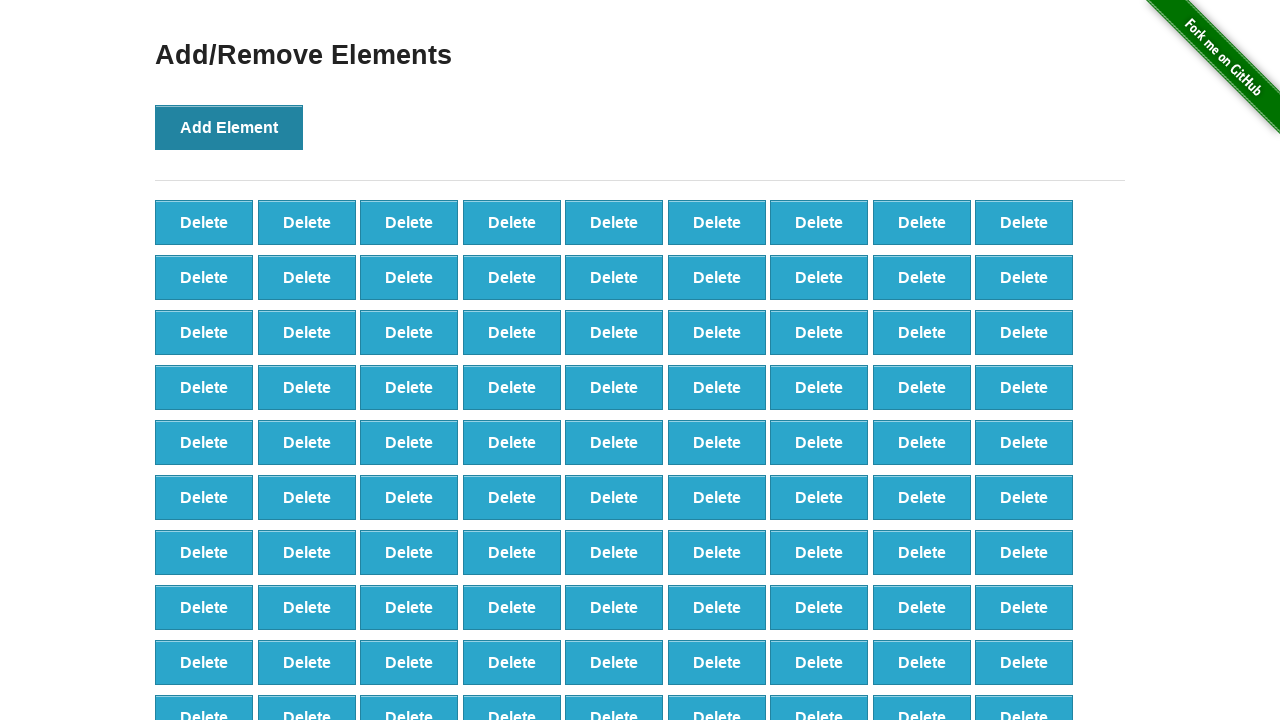

Verified that 100 delete buttons were created
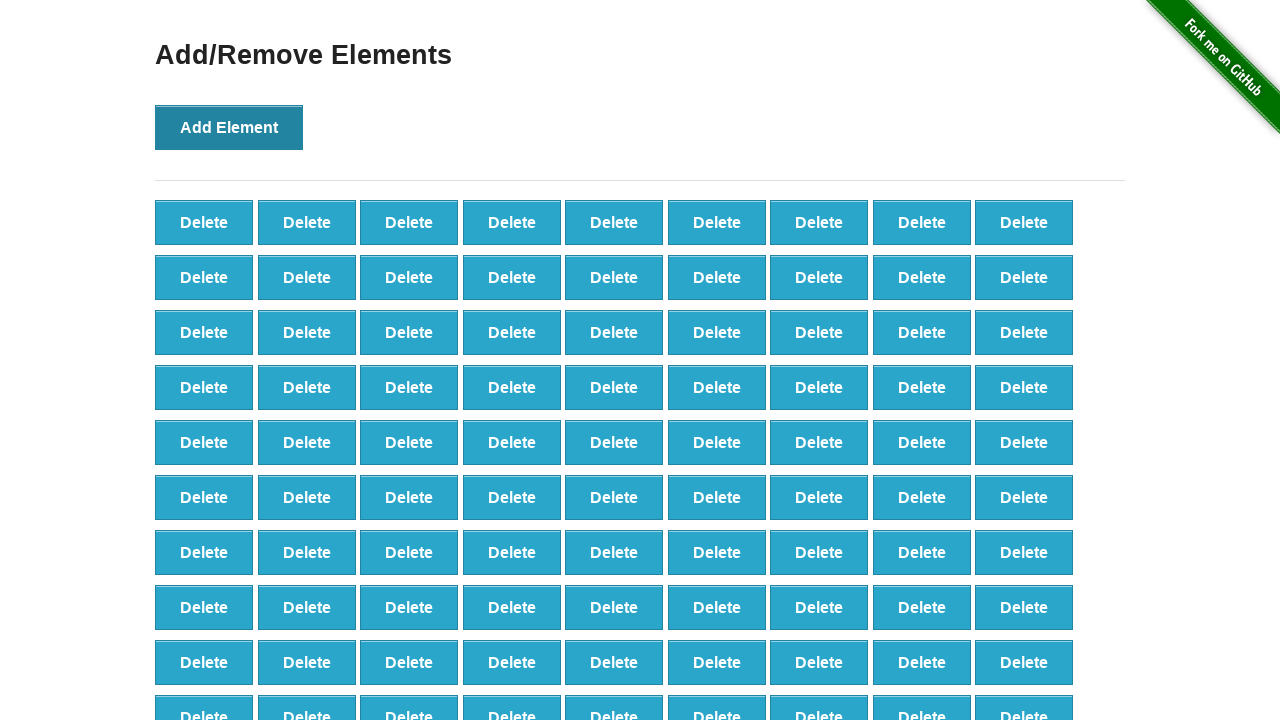

Clicked delete button (iteration 1/90) at (204, 222) on xpath=//*[@onclick='deleteElement()'] >> nth=0
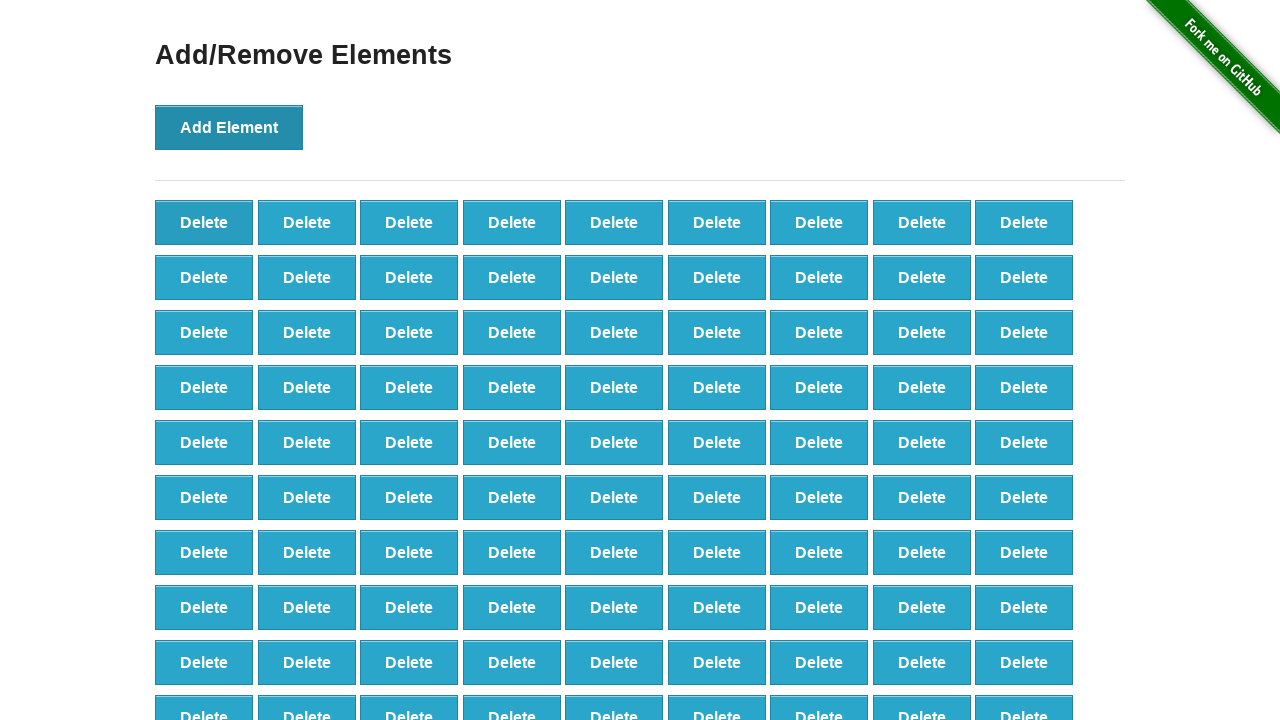

Clicked delete button (iteration 2/90) at (204, 222) on xpath=//*[@onclick='deleteElement()'] >> nth=0
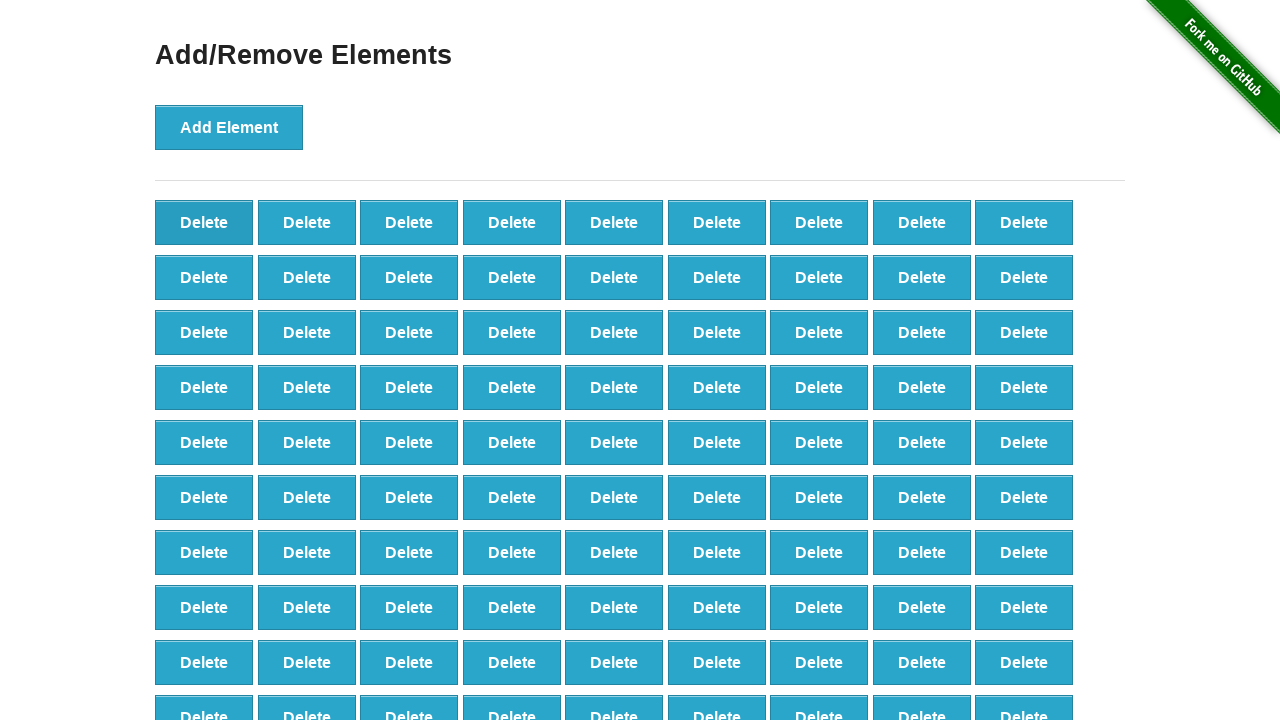

Clicked delete button (iteration 3/90) at (204, 222) on xpath=//*[@onclick='deleteElement()'] >> nth=0
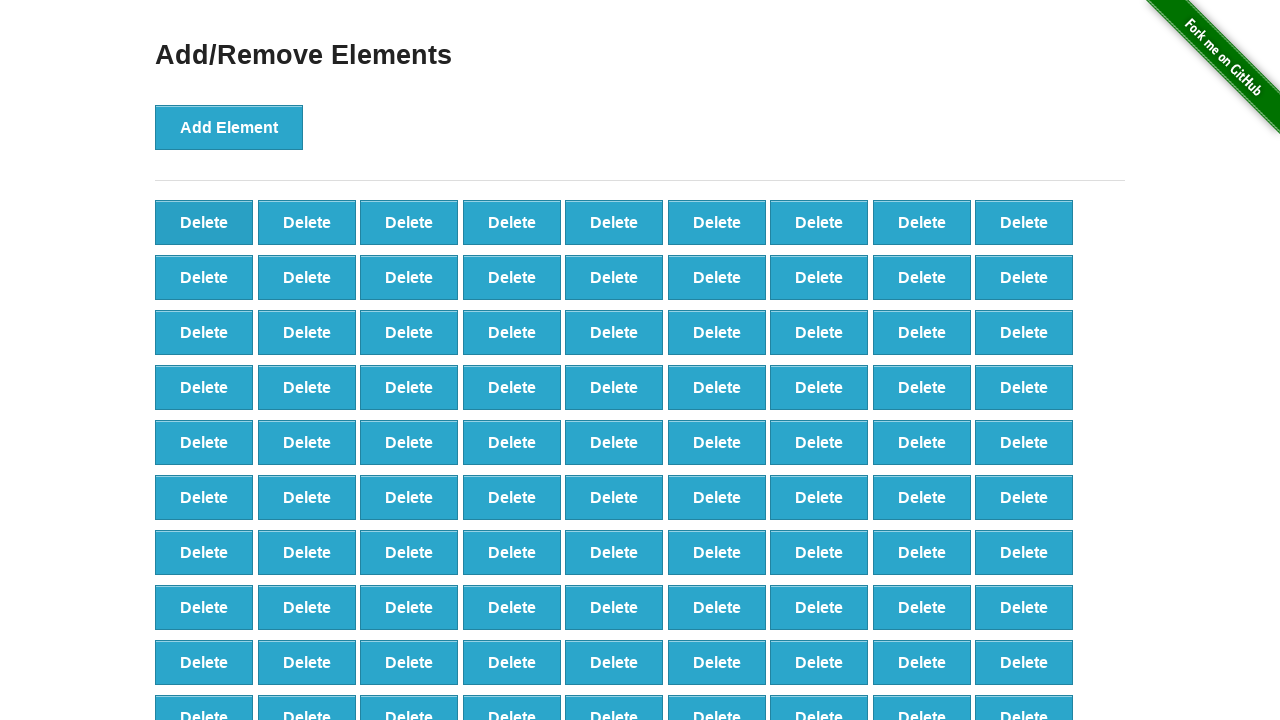

Clicked delete button (iteration 4/90) at (204, 222) on xpath=//*[@onclick='deleteElement()'] >> nth=0
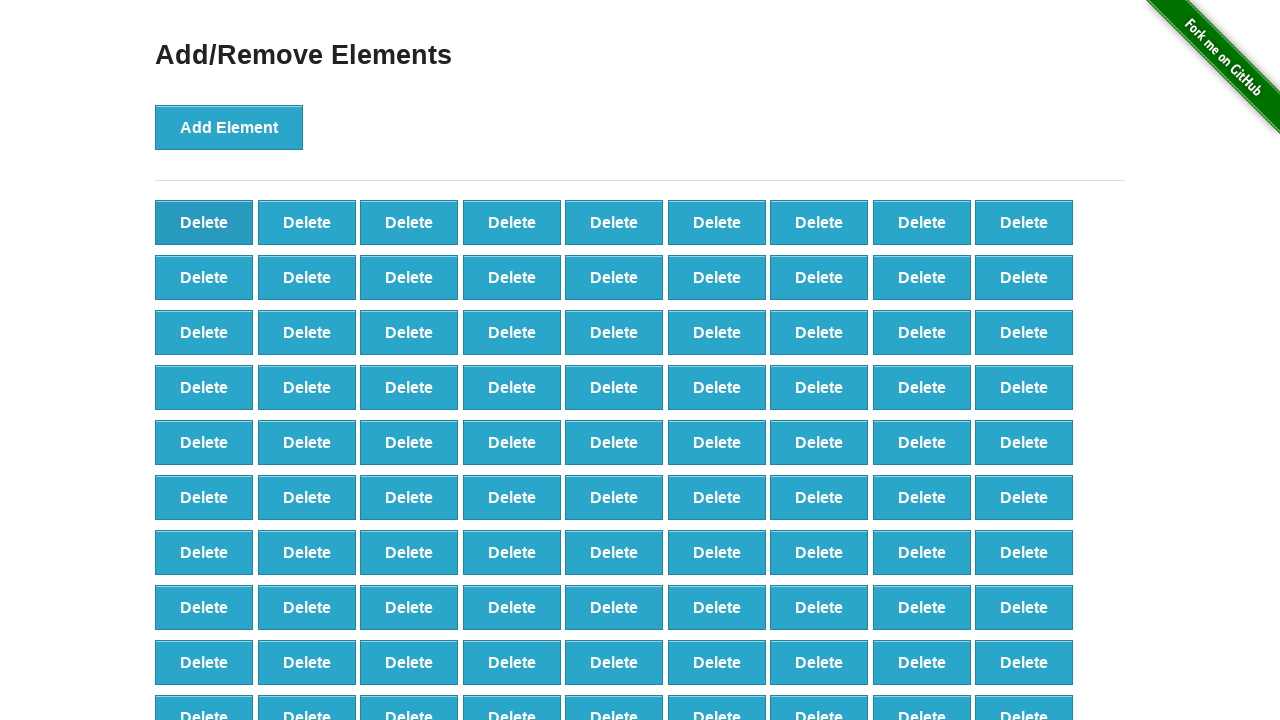

Clicked delete button (iteration 5/90) at (204, 222) on xpath=//*[@onclick='deleteElement()'] >> nth=0
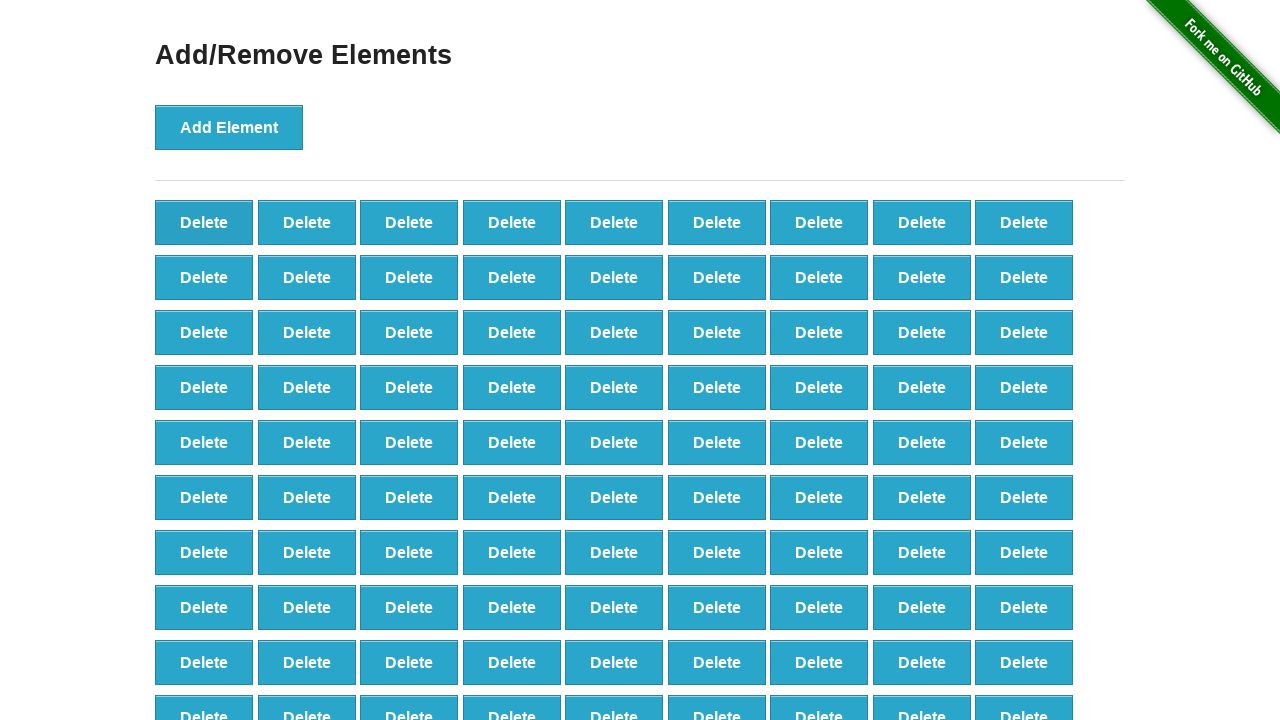

Clicked delete button (iteration 6/90) at (204, 222) on xpath=//*[@onclick='deleteElement()'] >> nth=0
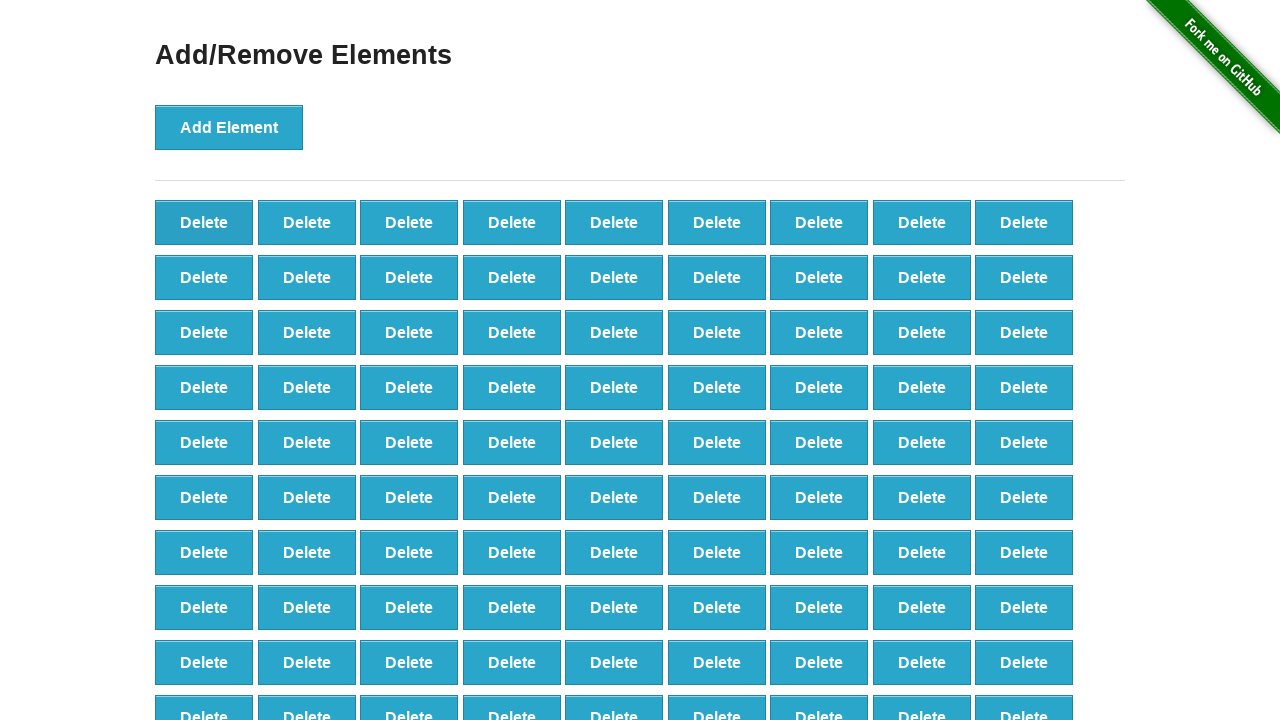

Clicked delete button (iteration 7/90) at (204, 222) on xpath=//*[@onclick='deleteElement()'] >> nth=0
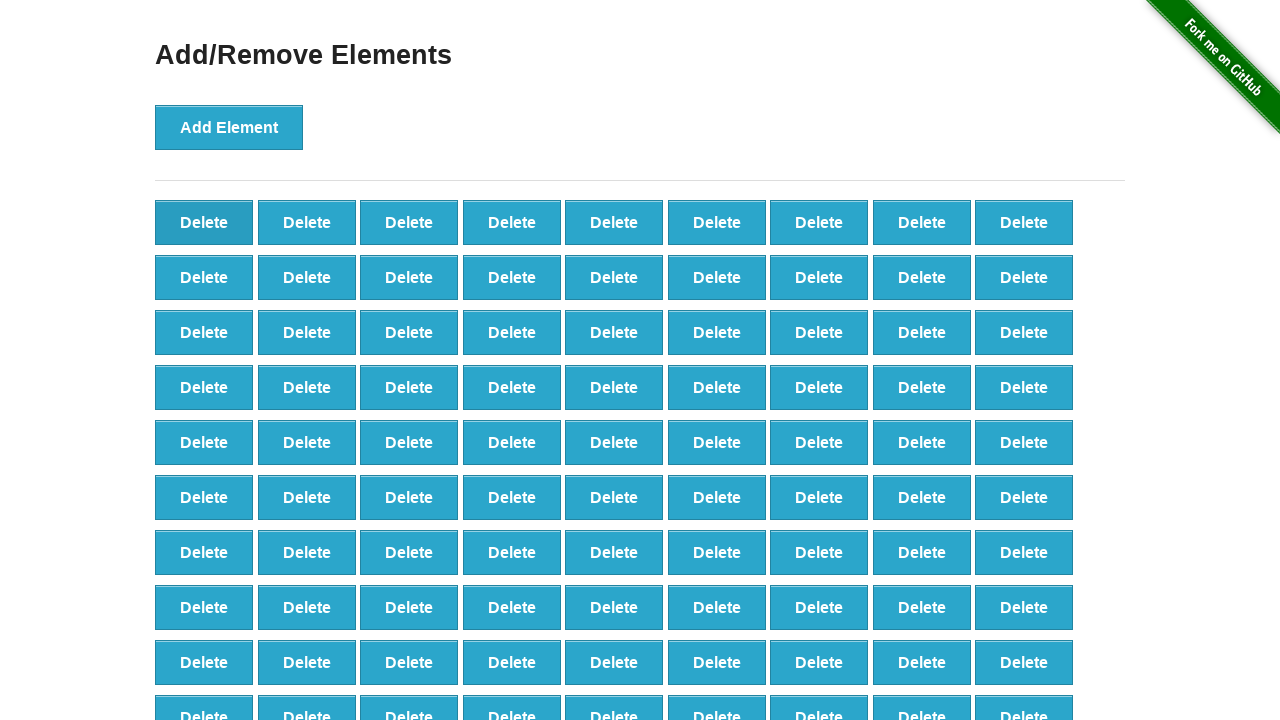

Clicked delete button (iteration 8/90) at (204, 222) on xpath=//*[@onclick='deleteElement()'] >> nth=0
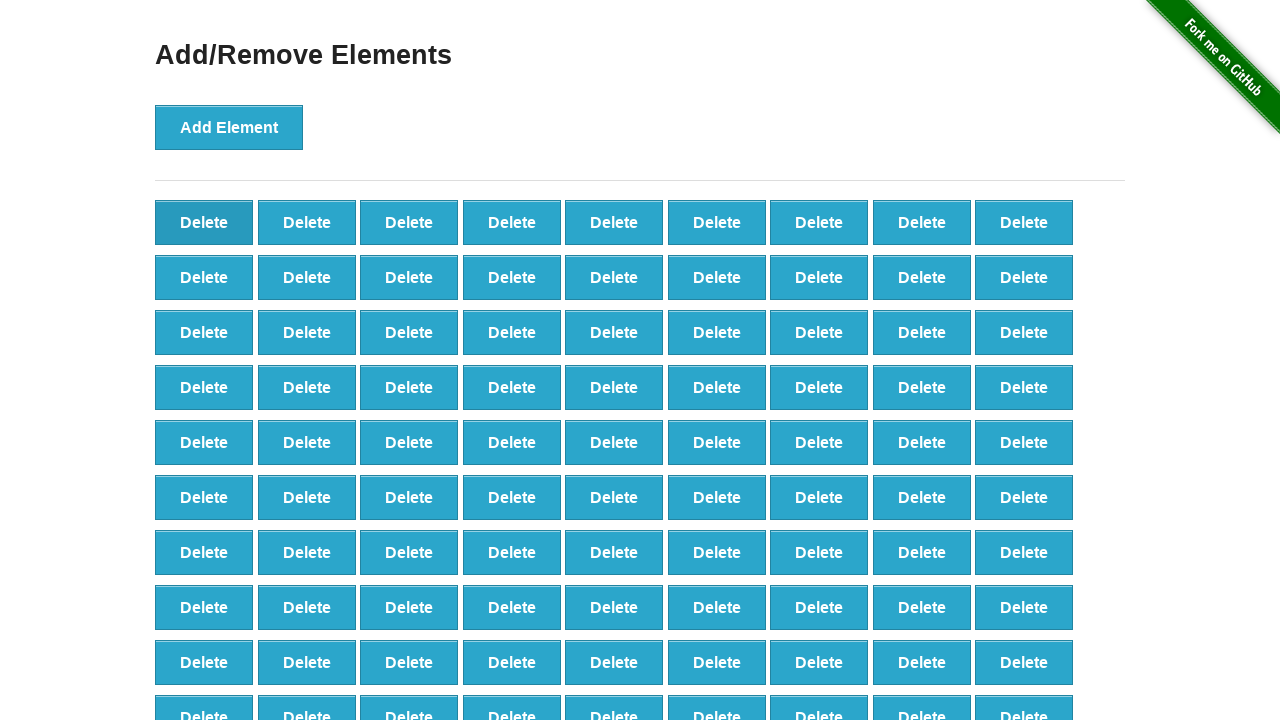

Clicked delete button (iteration 9/90) at (204, 222) on xpath=//*[@onclick='deleteElement()'] >> nth=0
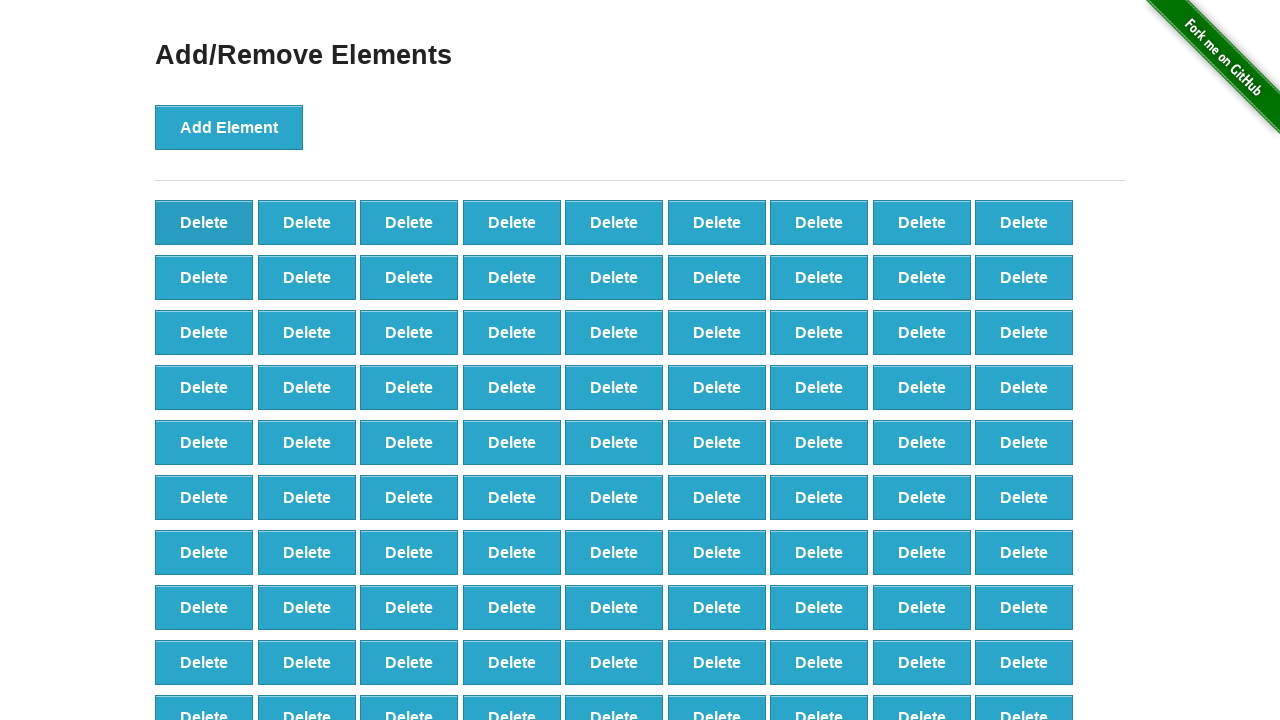

Clicked delete button (iteration 10/90) at (204, 222) on xpath=//*[@onclick='deleteElement()'] >> nth=0
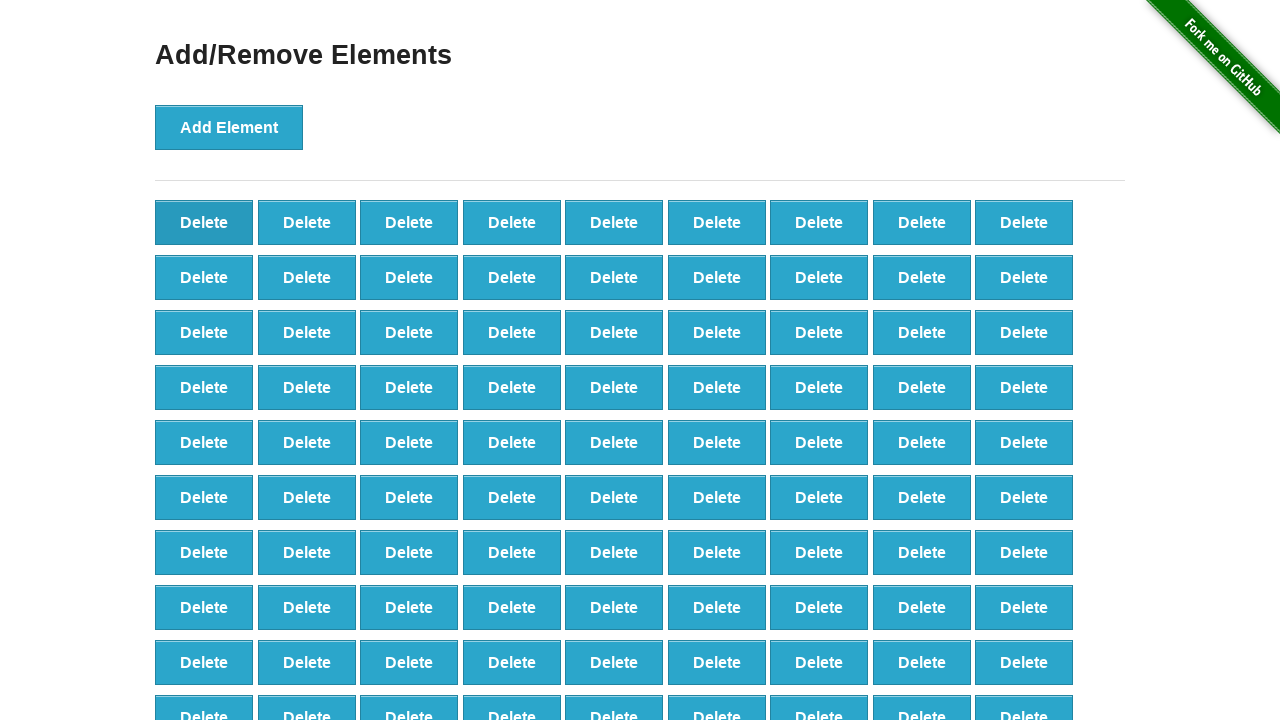

Clicked delete button (iteration 11/90) at (204, 222) on xpath=//*[@onclick='deleteElement()'] >> nth=0
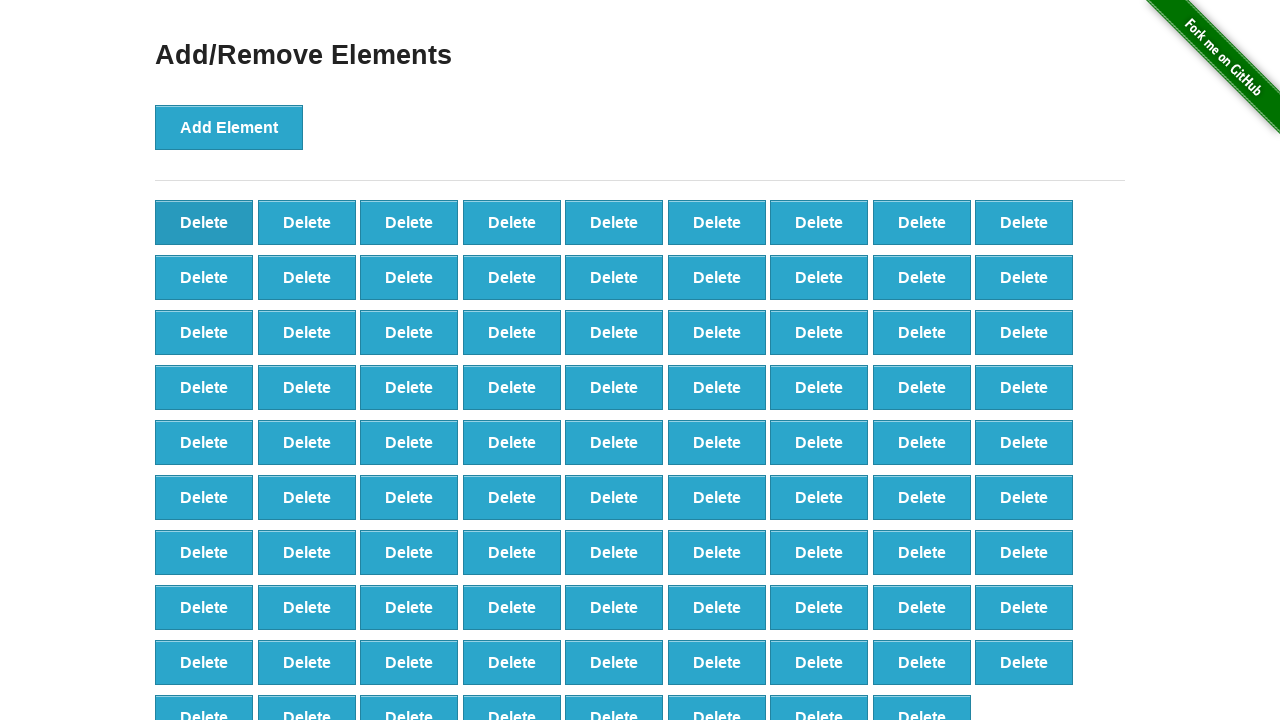

Clicked delete button (iteration 12/90) at (204, 222) on xpath=//*[@onclick='deleteElement()'] >> nth=0
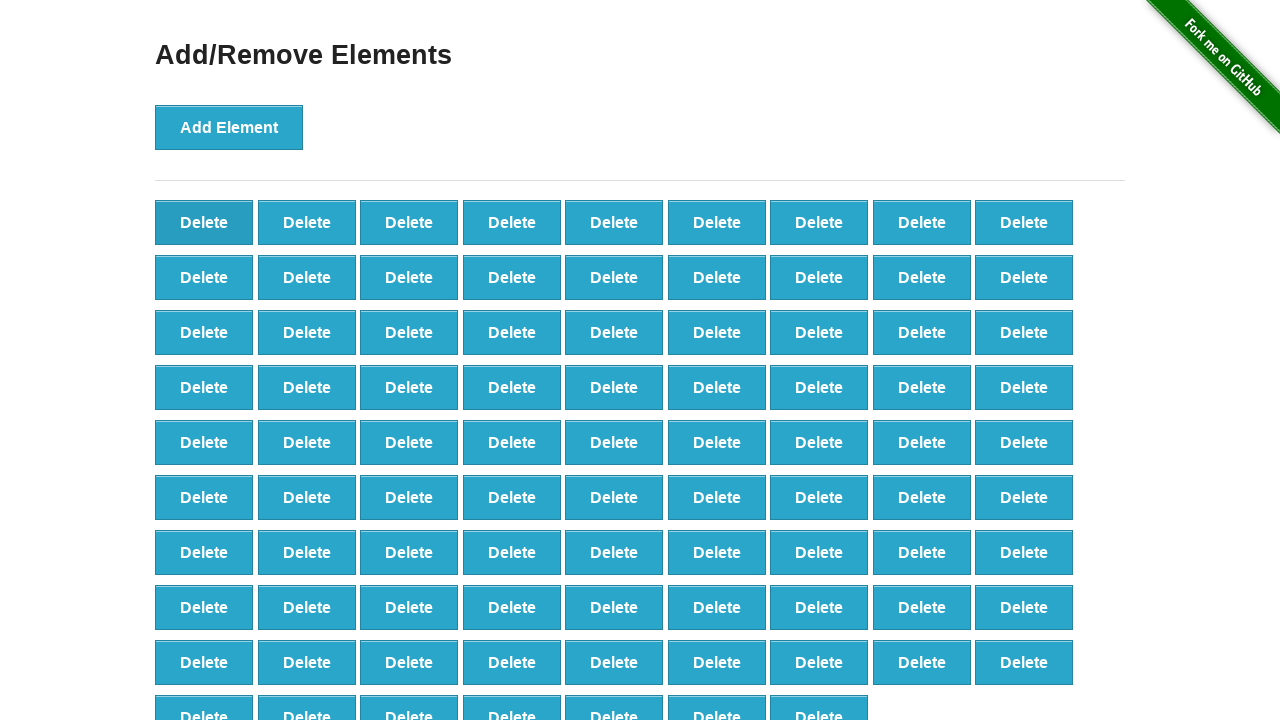

Clicked delete button (iteration 13/90) at (204, 222) on xpath=//*[@onclick='deleteElement()'] >> nth=0
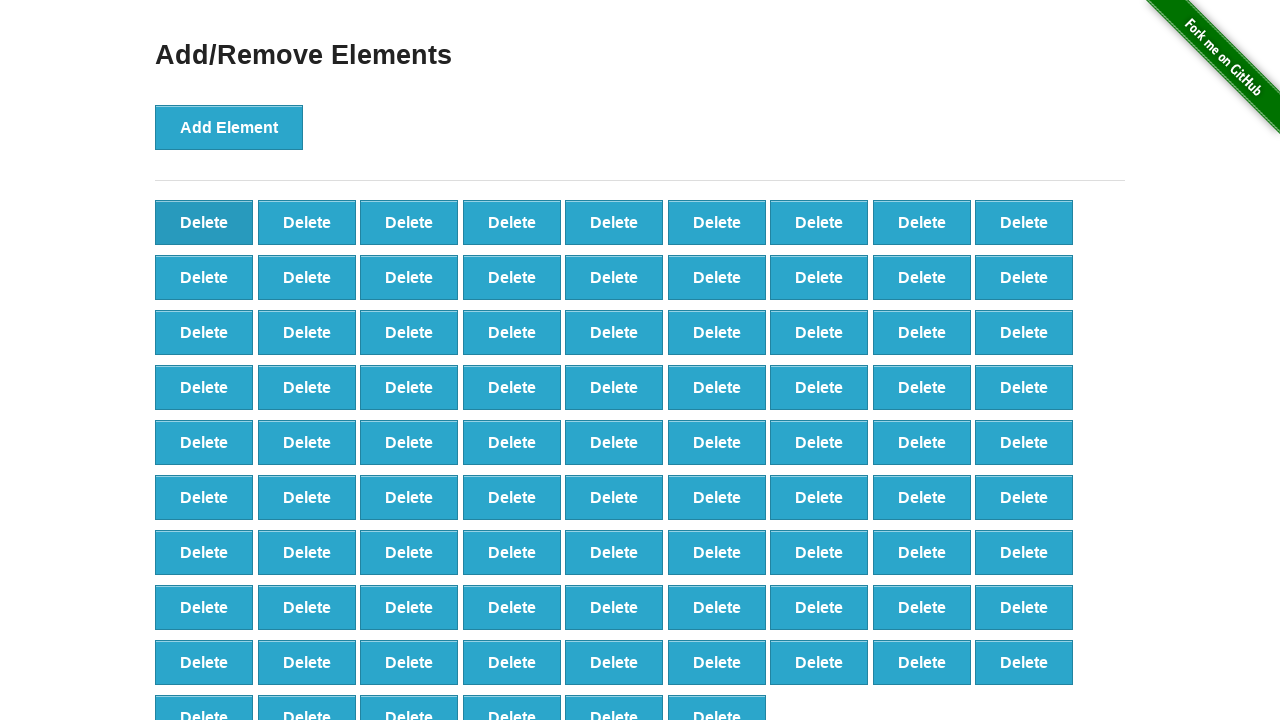

Clicked delete button (iteration 14/90) at (204, 222) on xpath=//*[@onclick='deleteElement()'] >> nth=0
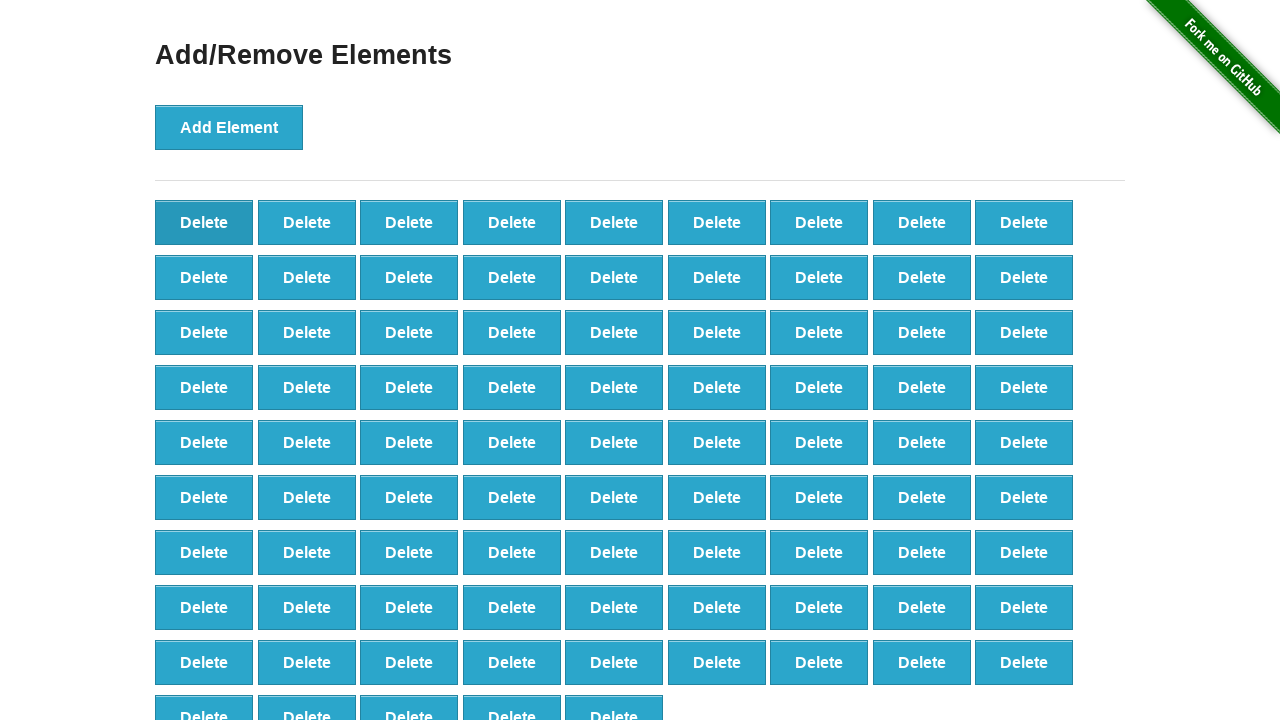

Clicked delete button (iteration 15/90) at (204, 222) on xpath=//*[@onclick='deleteElement()'] >> nth=0
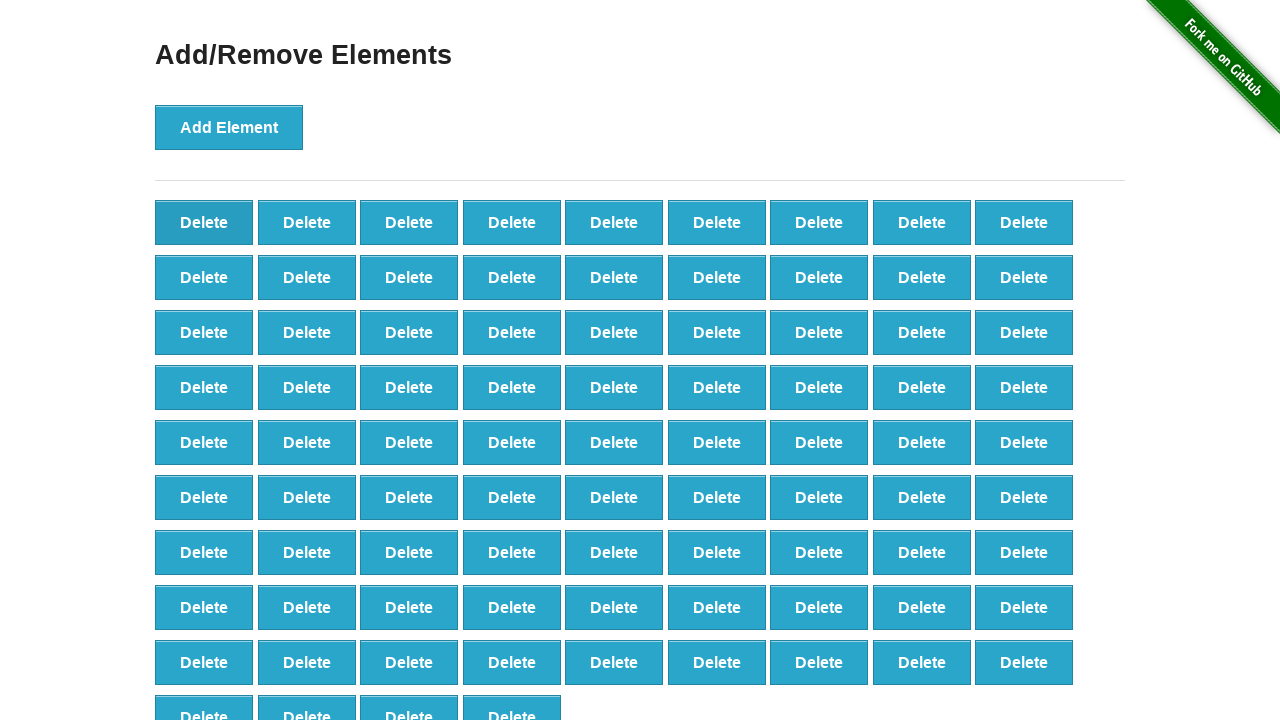

Clicked delete button (iteration 16/90) at (204, 222) on xpath=//*[@onclick='deleteElement()'] >> nth=0
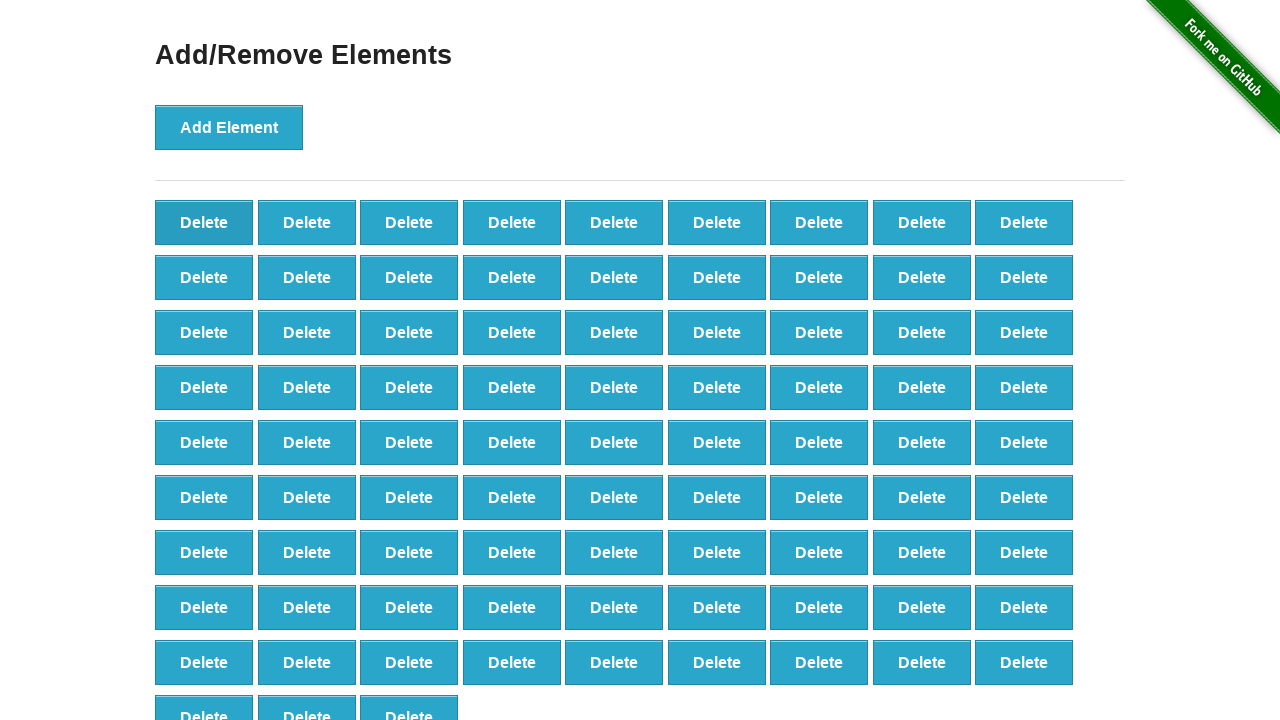

Clicked delete button (iteration 17/90) at (204, 222) on xpath=//*[@onclick='deleteElement()'] >> nth=0
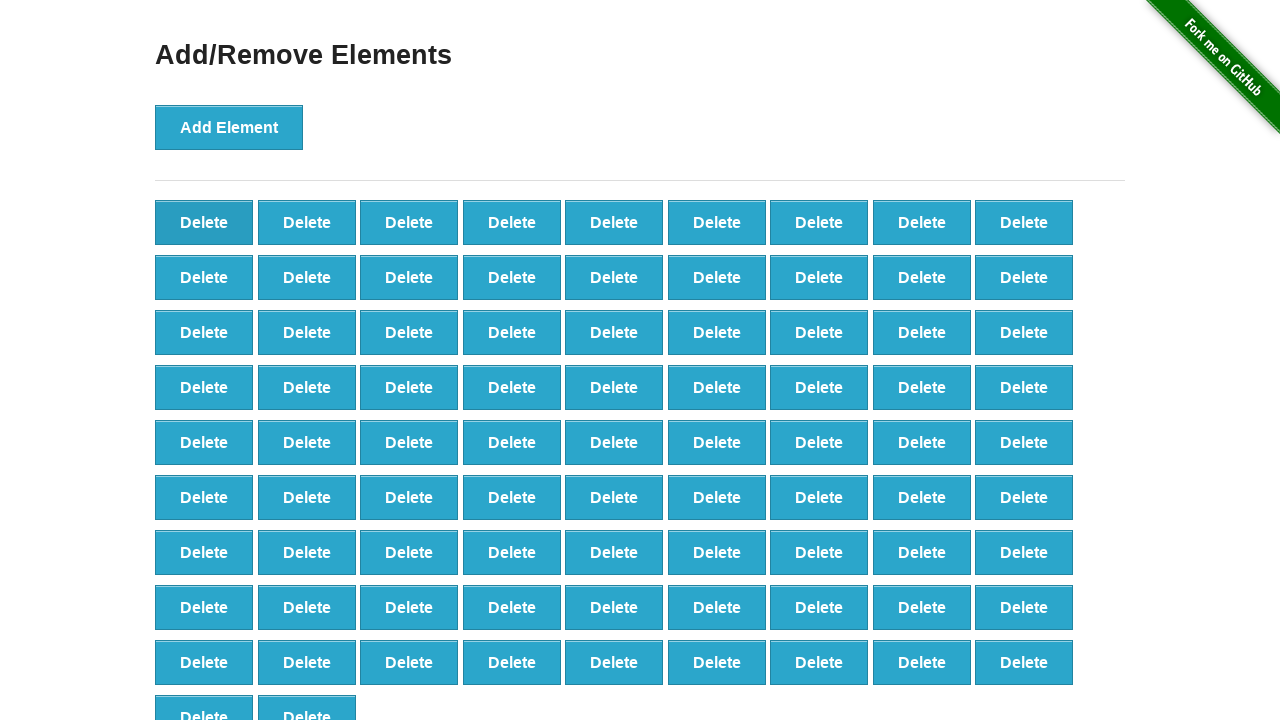

Clicked delete button (iteration 18/90) at (204, 222) on xpath=//*[@onclick='deleteElement()'] >> nth=0
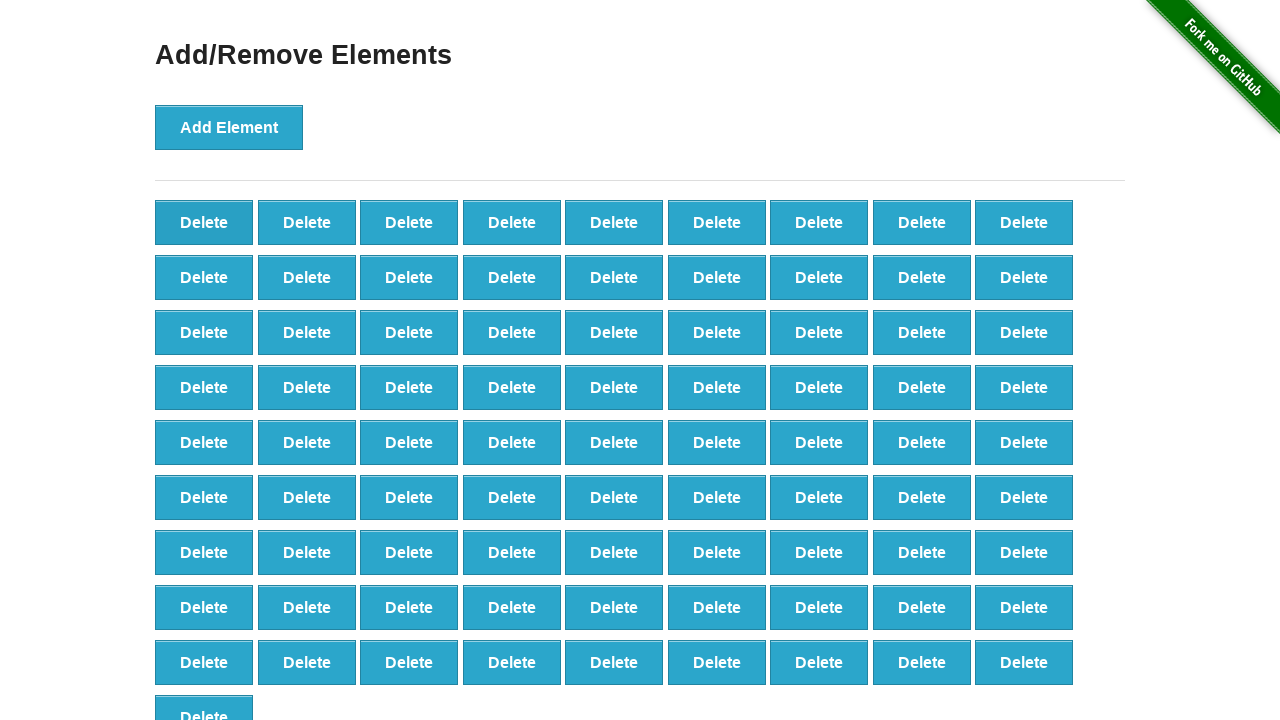

Clicked delete button (iteration 19/90) at (204, 222) on xpath=//*[@onclick='deleteElement()'] >> nth=0
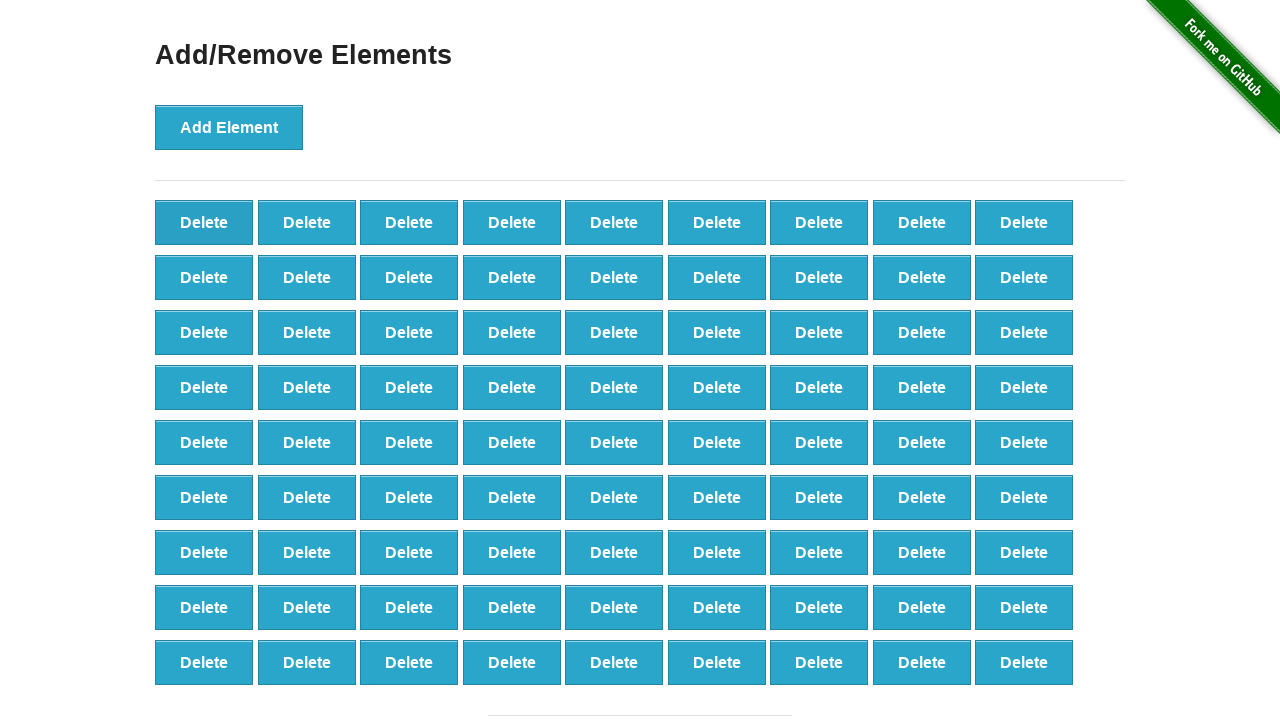

Clicked delete button (iteration 20/90) at (204, 222) on xpath=//*[@onclick='deleteElement()'] >> nth=0
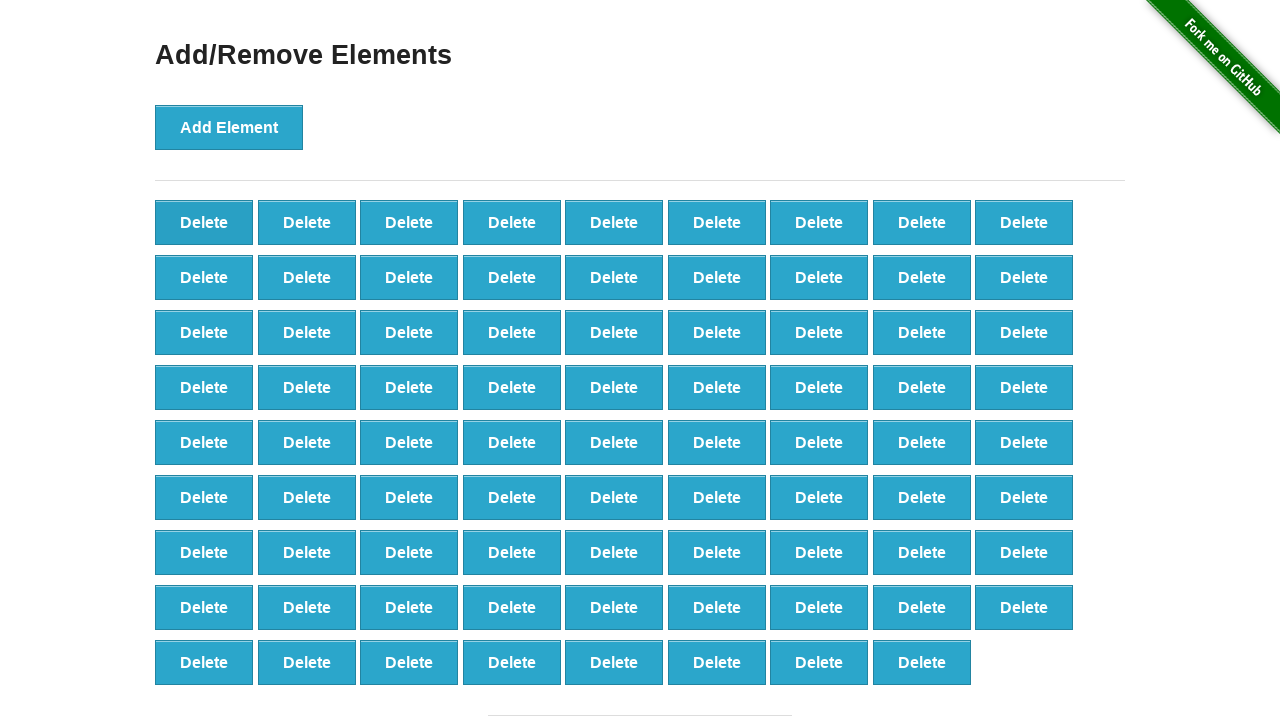

Clicked delete button (iteration 21/90) at (204, 222) on xpath=//*[@onclick='deleteElement()'] >> nth=0
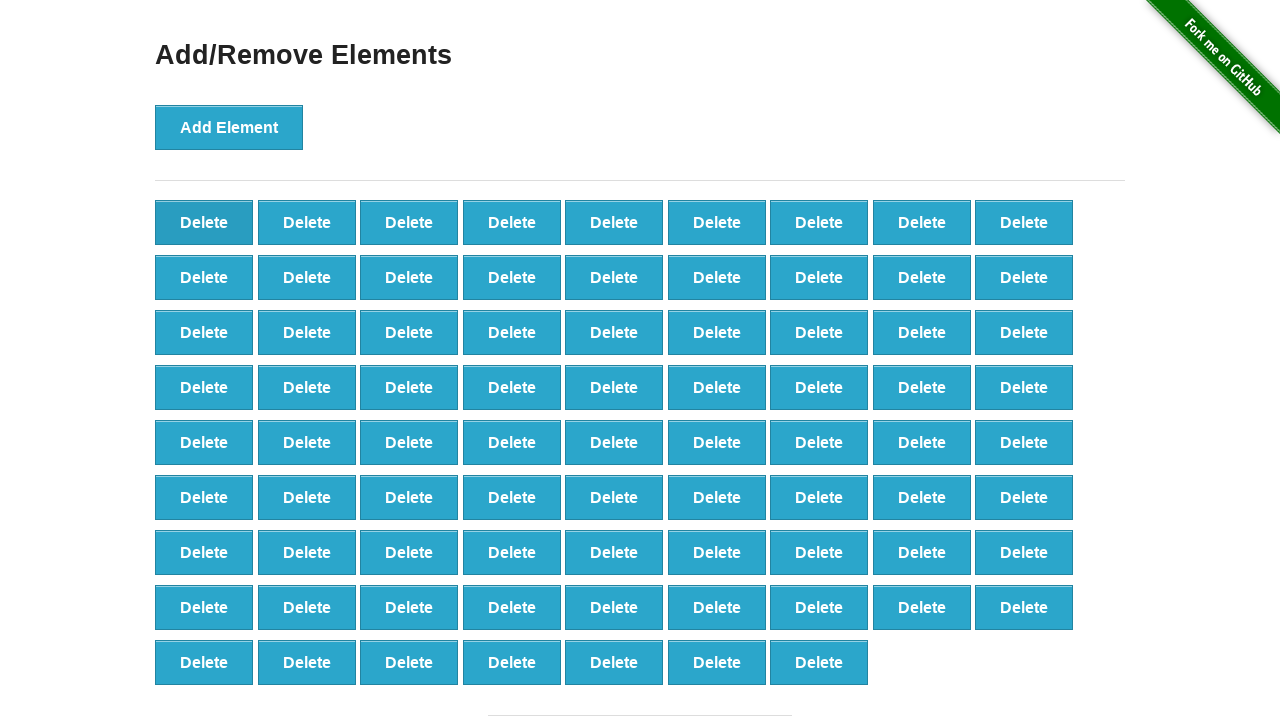

Clicked delete button (iteration 22/90) at (204, 222) on xpath=//*[@onclick='deleteElement()'] >> nth=0
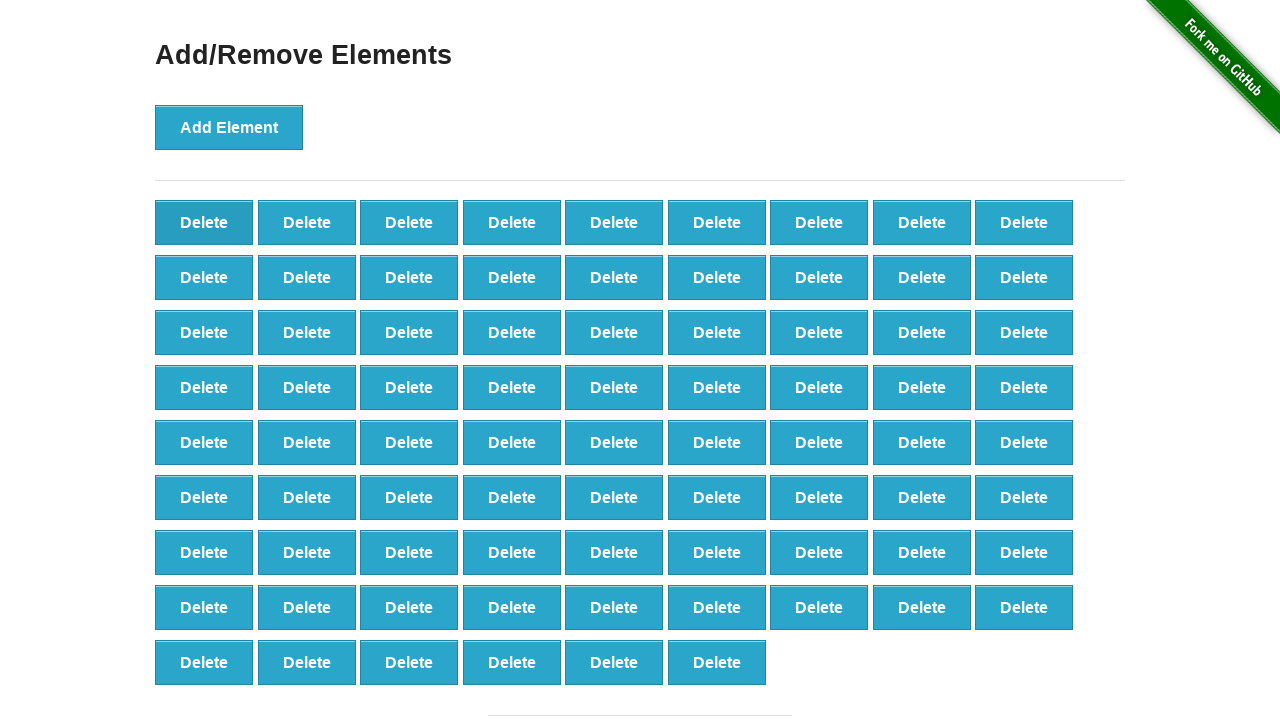

Clicked delete button (iteration 23/90) at (204, 222) on xpath=//*[@onclick='deleteElement()'] >> nth=0
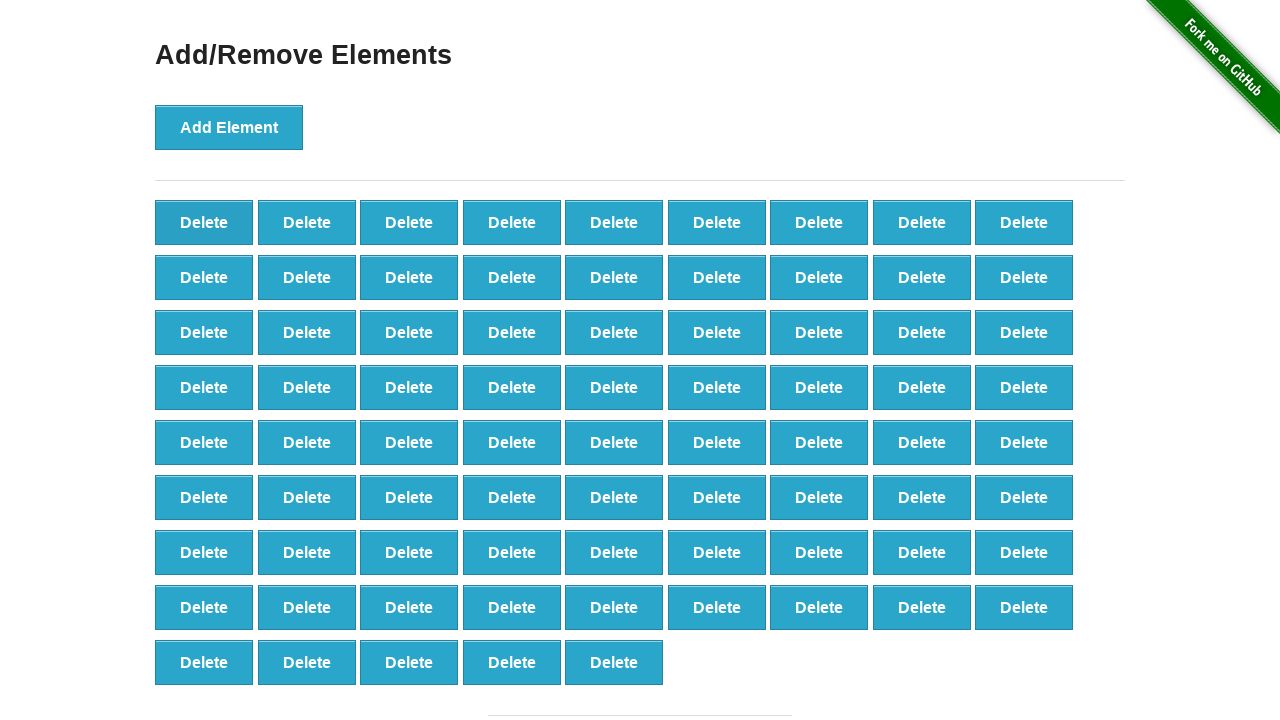

Clicked delete button (iteration 24/90) at (204, 222) on xpath=//*[@onclick='deleteElement()'] >> nth=0
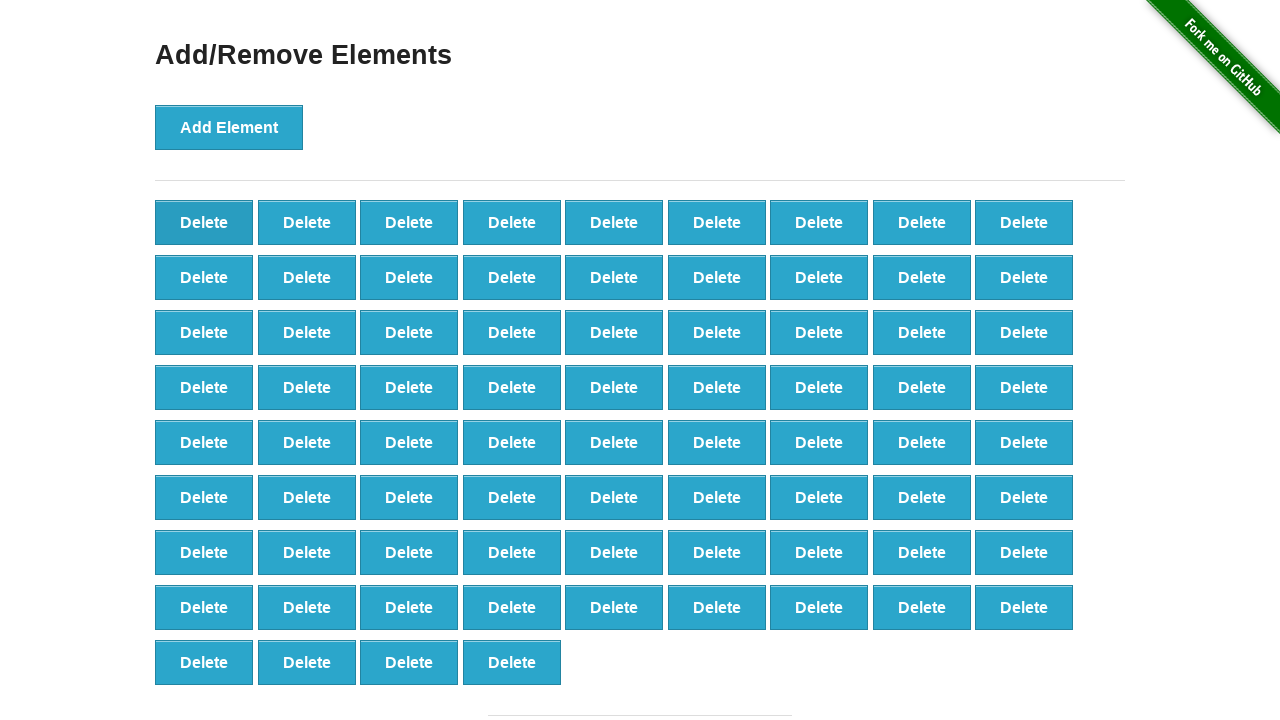

Clicked delete button (iteration 25/90) at (204, 222) on xpath=//*[@onclick='deleteElement()'] >> nth=0
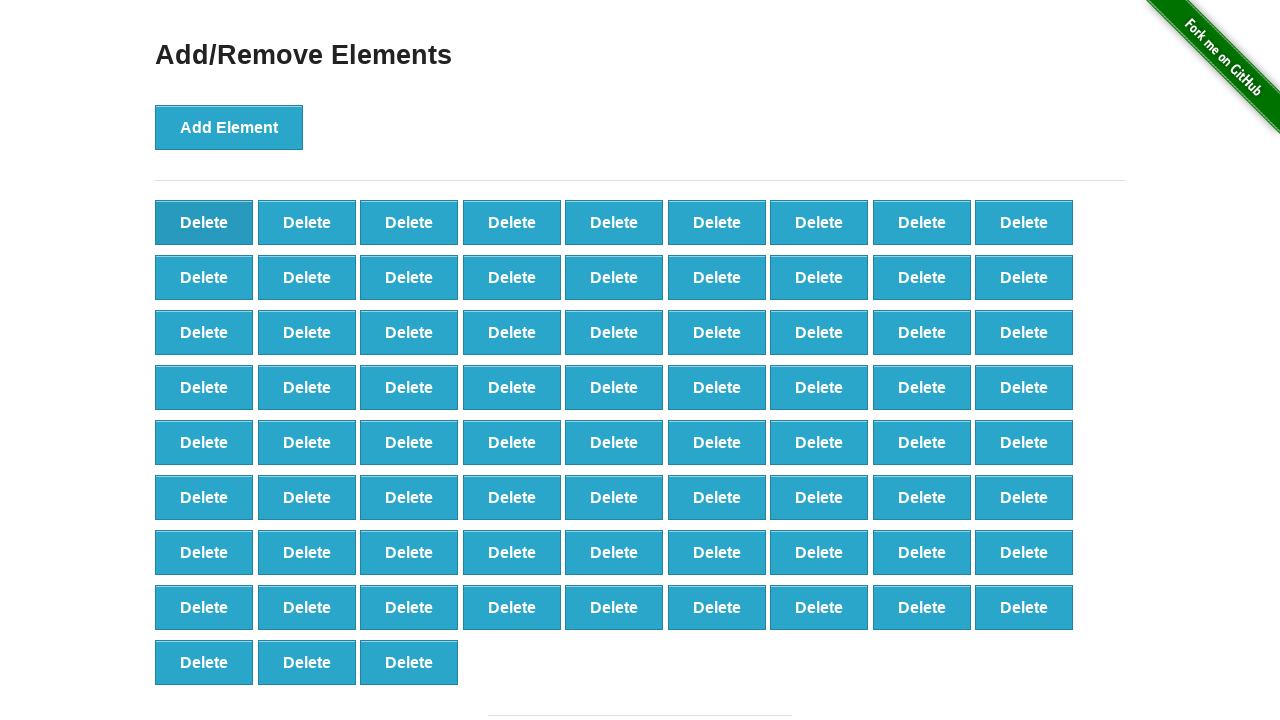

Clicked delete button (iteration 26/90) at (204, 222) on xpath=//*[@onclick='deleteElement()'] >> nth=0
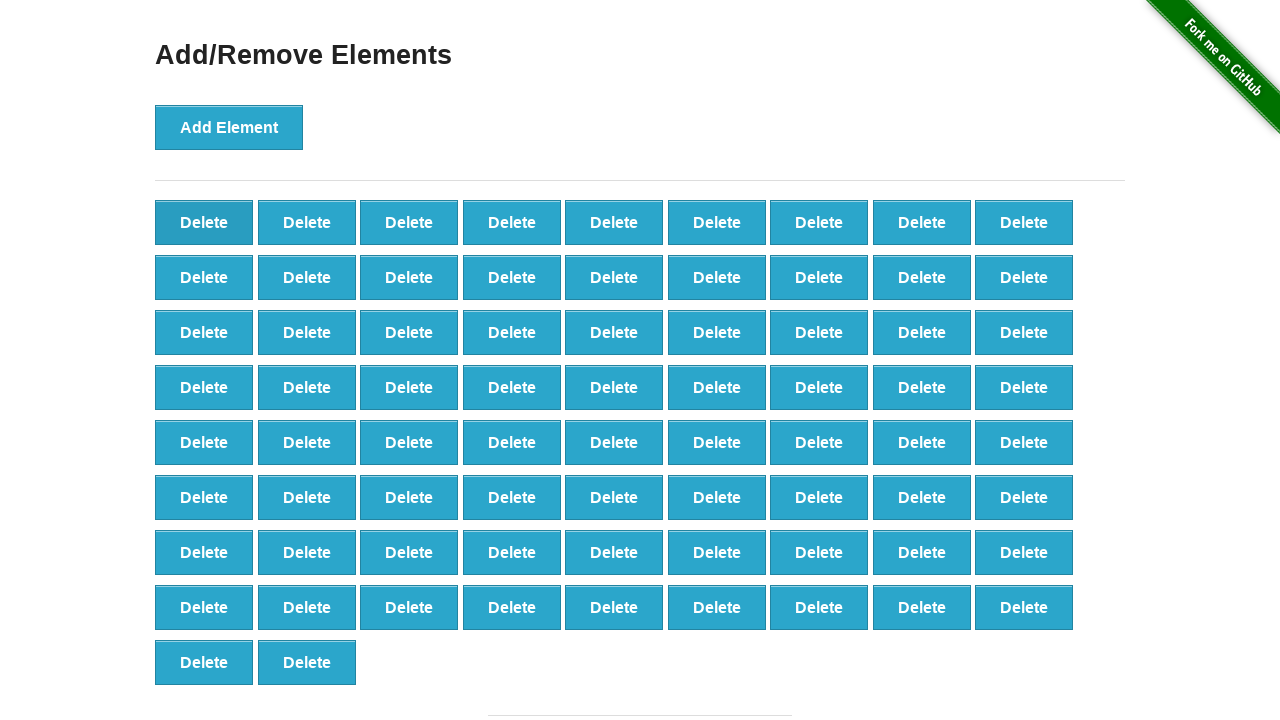

Clicked delete button (iteration 27/90) at (204, 222) on xpath=//*[@onclick='deleteElement()'] >> nth=0
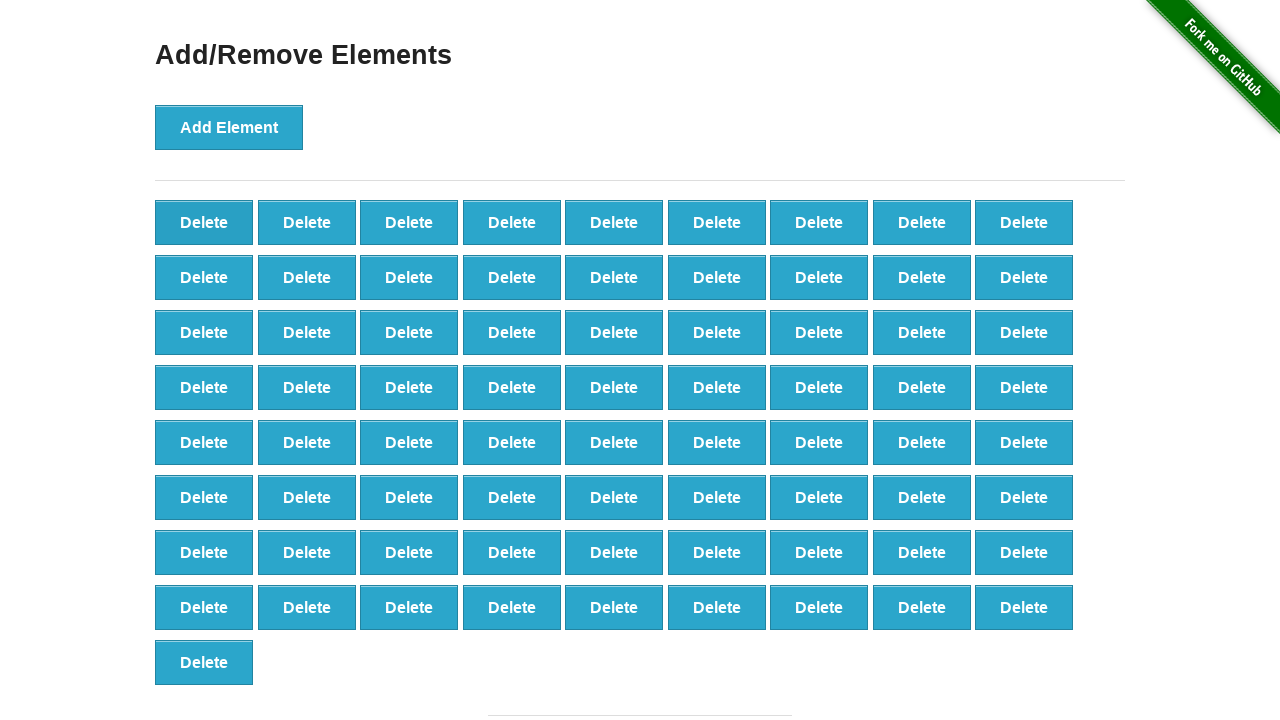

Clicked delete button (iteration 28/90) at (204, 222) on xpath=//*[@onclick='deleteElement()'] >> nth=0
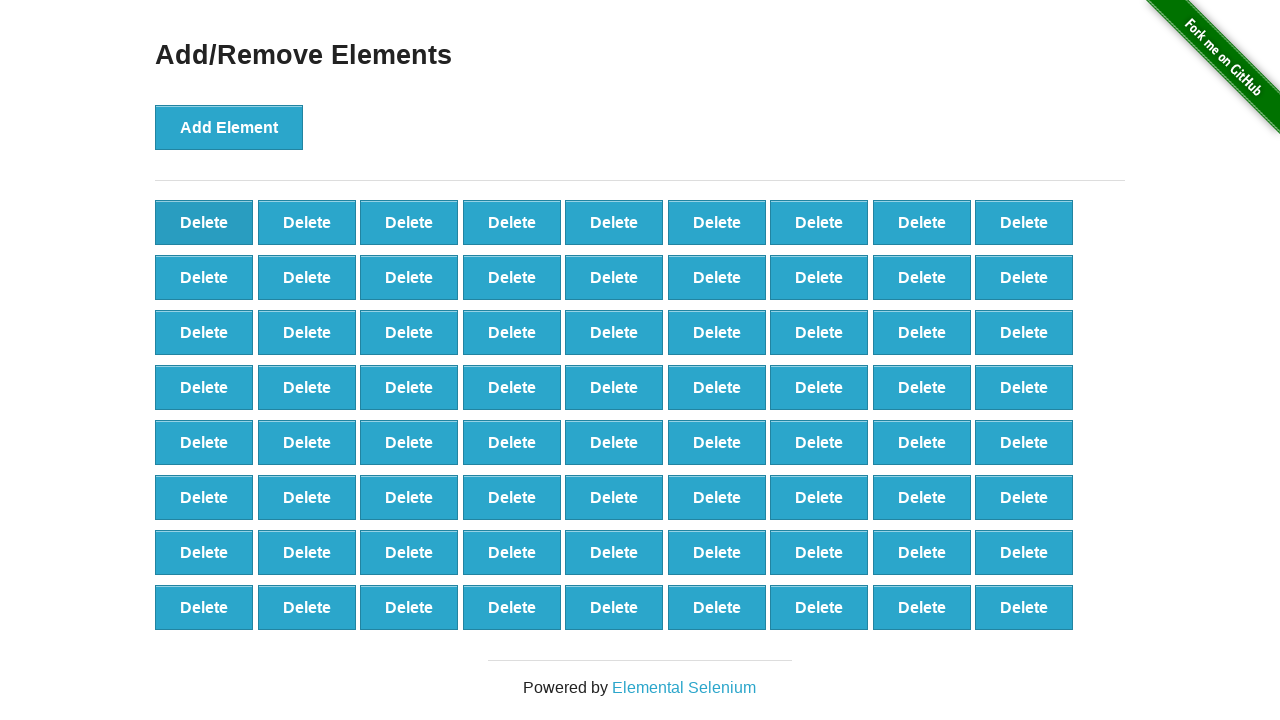

Clicked delete button (iteration 29/90) at (204, 222) on xpath=//*[@onclick='deleteElement()'] >> nth=0
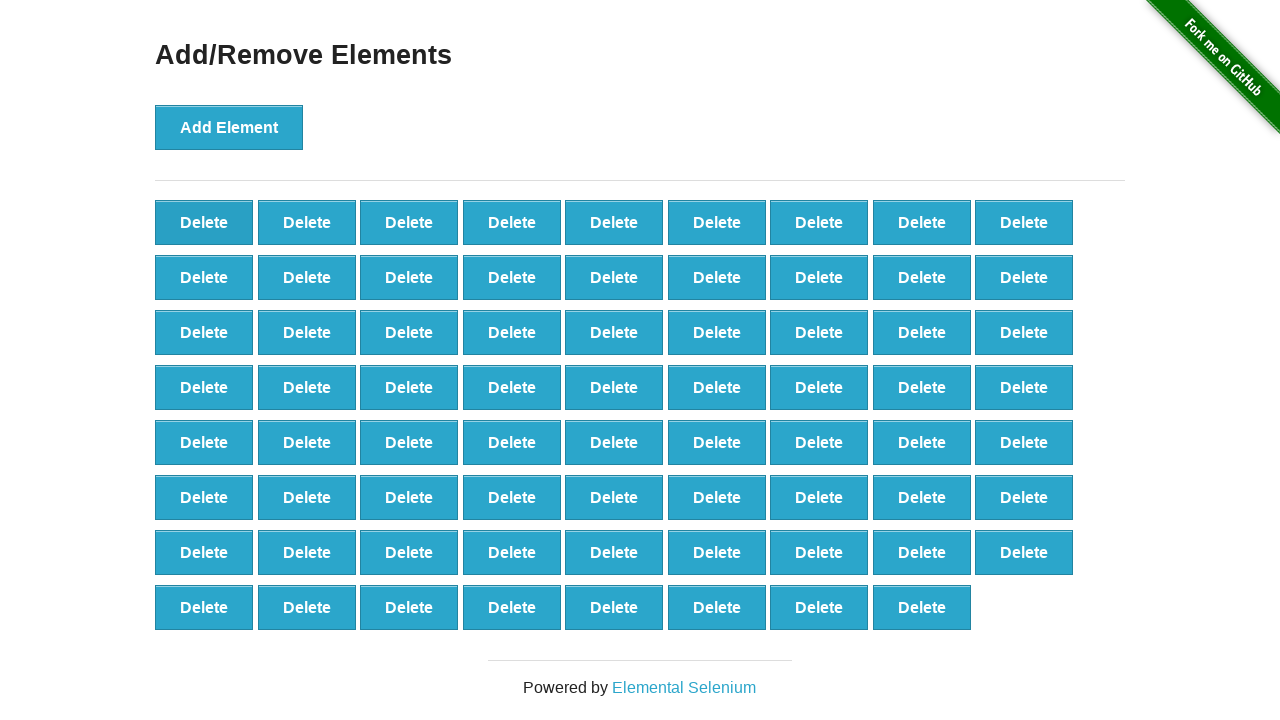

Clicked delete button (iteration 30/90) at (204, 222) on xpath=//*[@onclick='deleteElement()'] >> nth=0
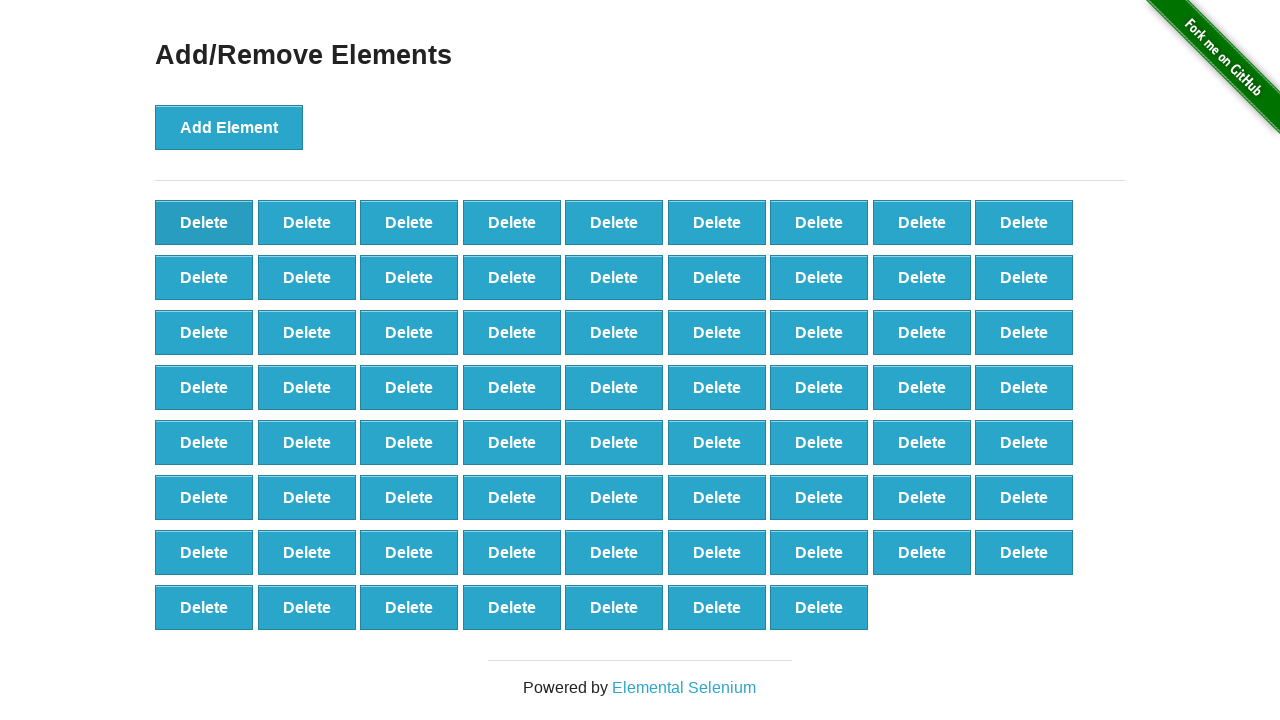

Clicked delete button (iteration 31/90) at (204, 222) on xpath=//*[@onclick='deleteElement()'] >> nth=0
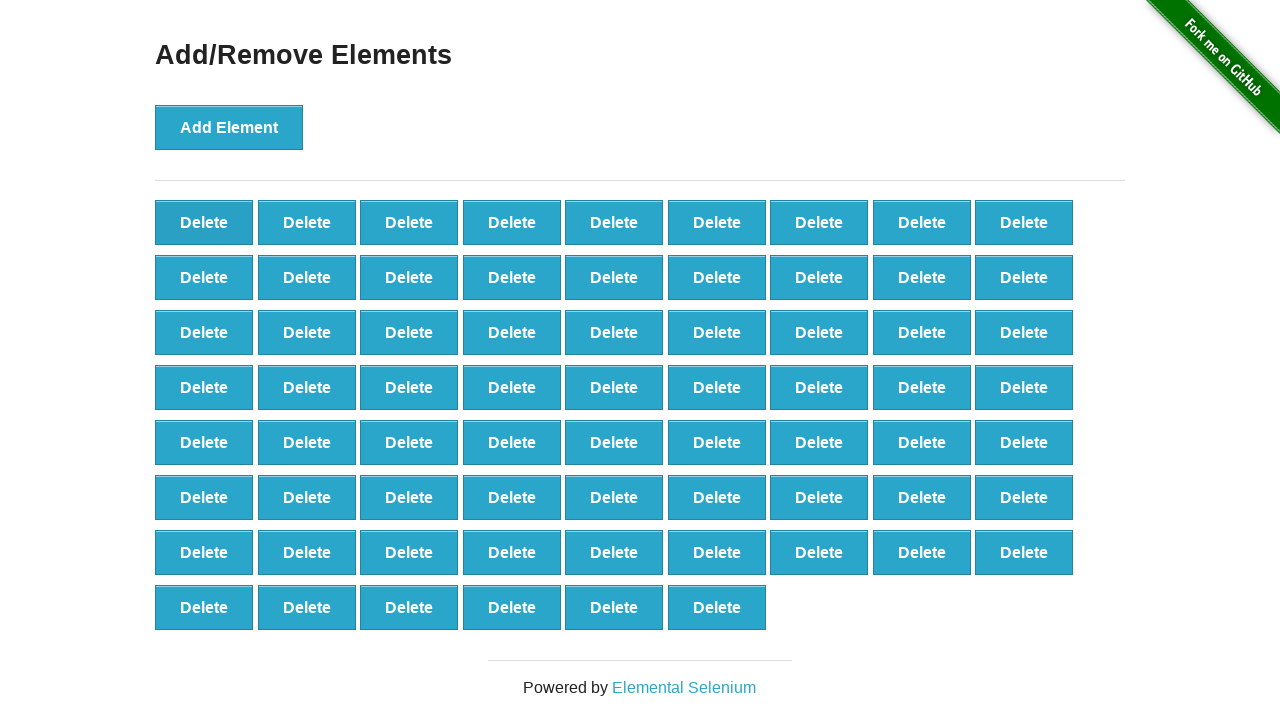

Clicked delete button (iteration 32/90) at (204, 222) on xpath=//*[@onclick='deleteElement()'] >> nth=0
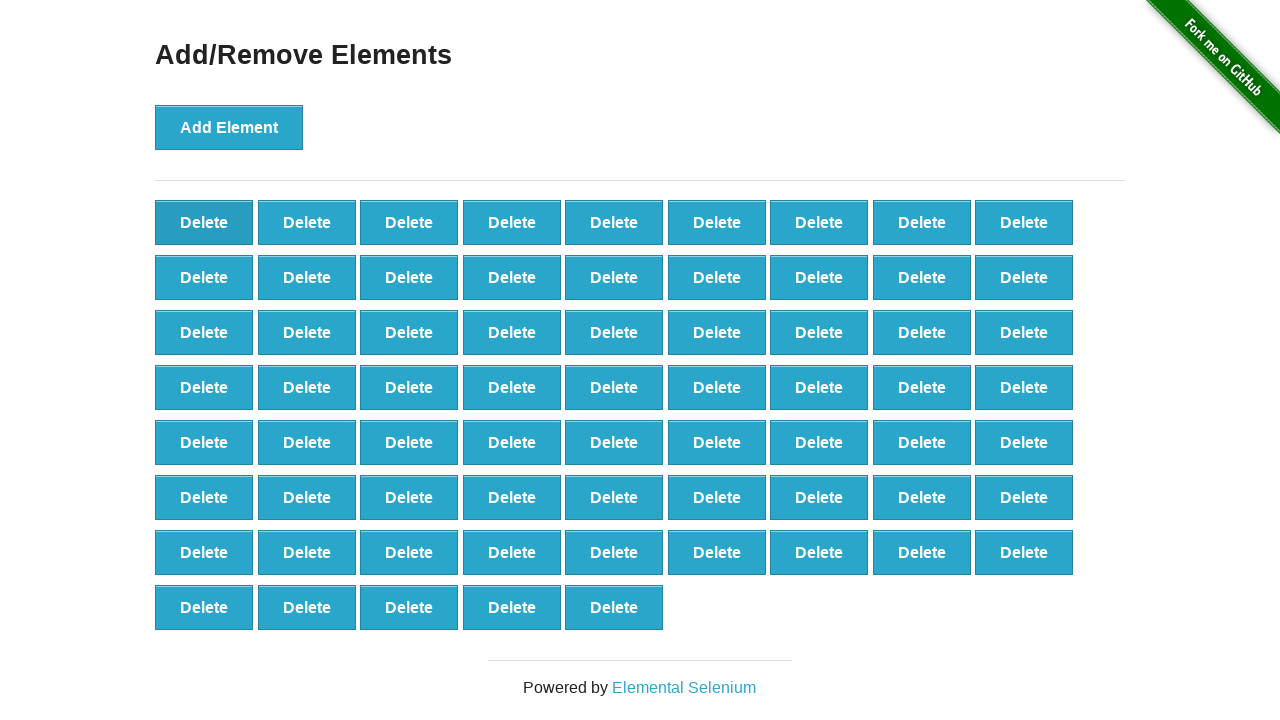

Clicked delete button (iteration 33/90) at (204, 222) on xpath=//*[@onclick='deleteElement()'] >> nth=0
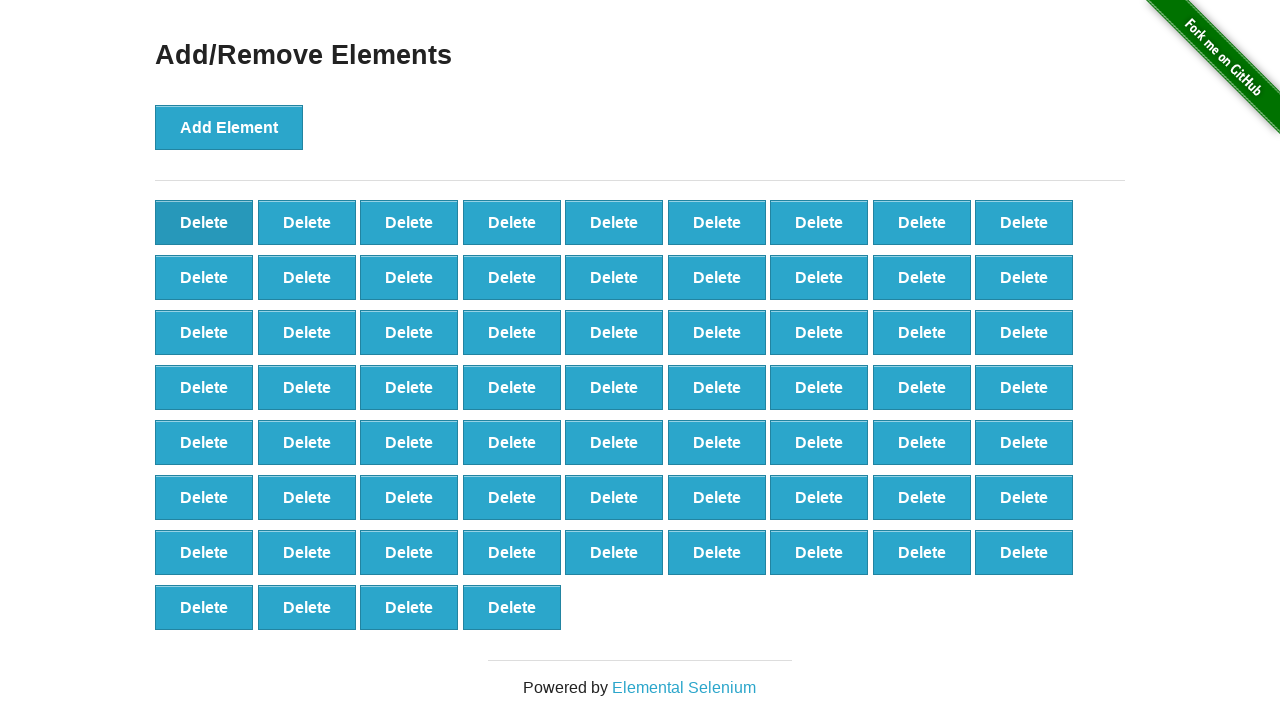

Clicked delete button (iteration 34/90) at (204, 222) on xpath=//*[@onclick='deleteElement()'] >> nth=0
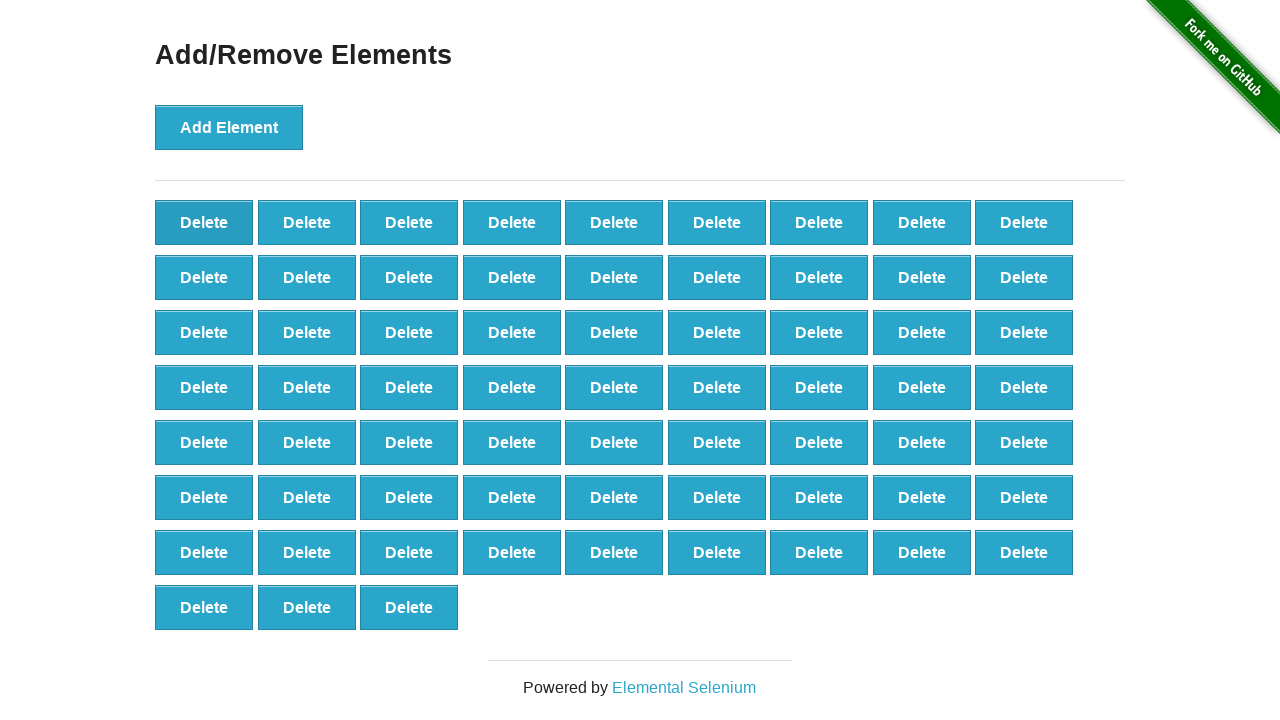

Clicked delete button (iteration 35/90) at (204, 222) on xpath=//*[@onclick='deleteElement()'] >> nth=0
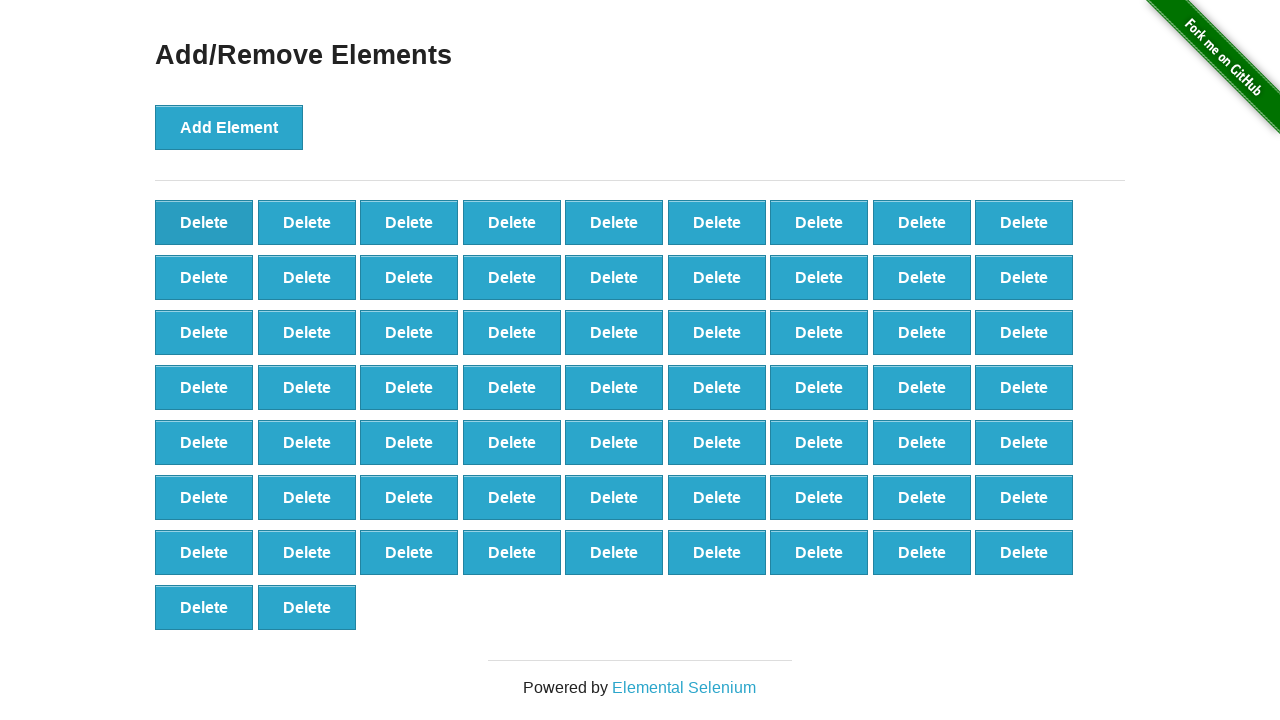

Clicked delete button (iteration 36/90) at (204, 222) on xpath=//*[@onclick='deleteElement()'] >> nth=0
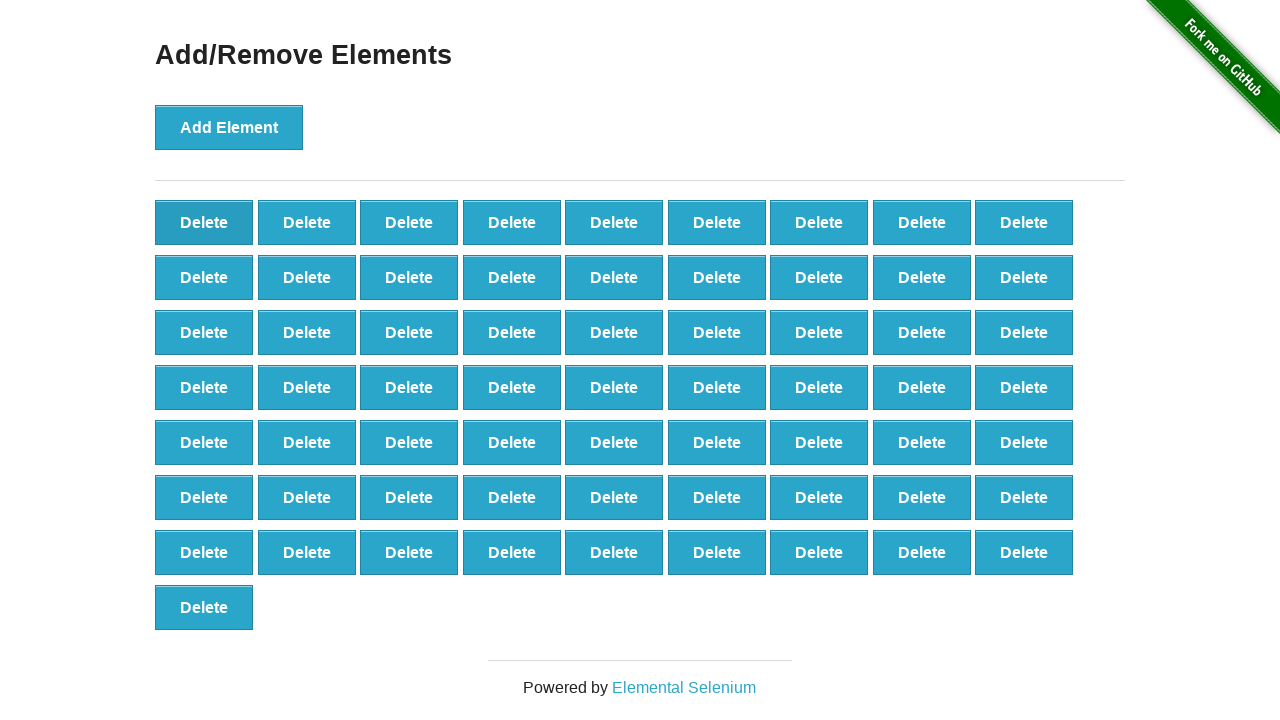

Clicked delete button (iteration 37/90) at (204, 222) on xpath=//*[@onclick='deleteElement()'] >> nth=0
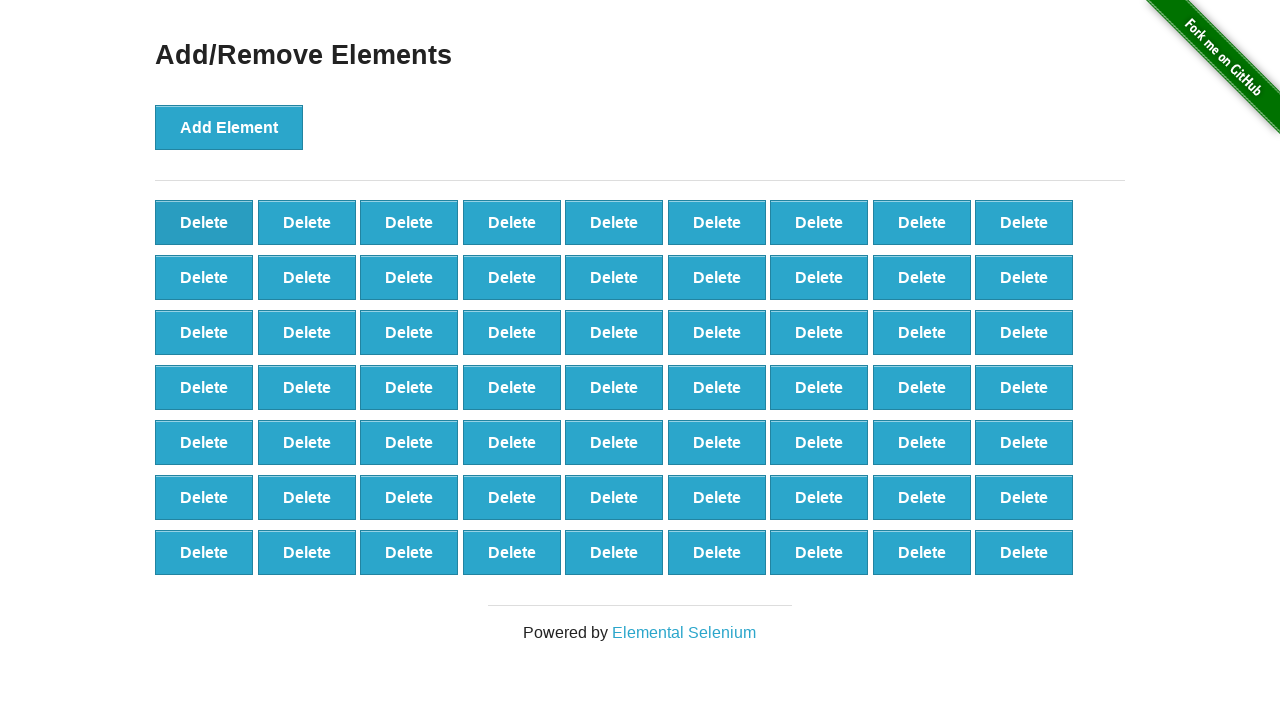

Clicked delete button (iteration 38/90) at (204, 222) on xpath=//*[@onclick='deleteElement()'] >> nth=0
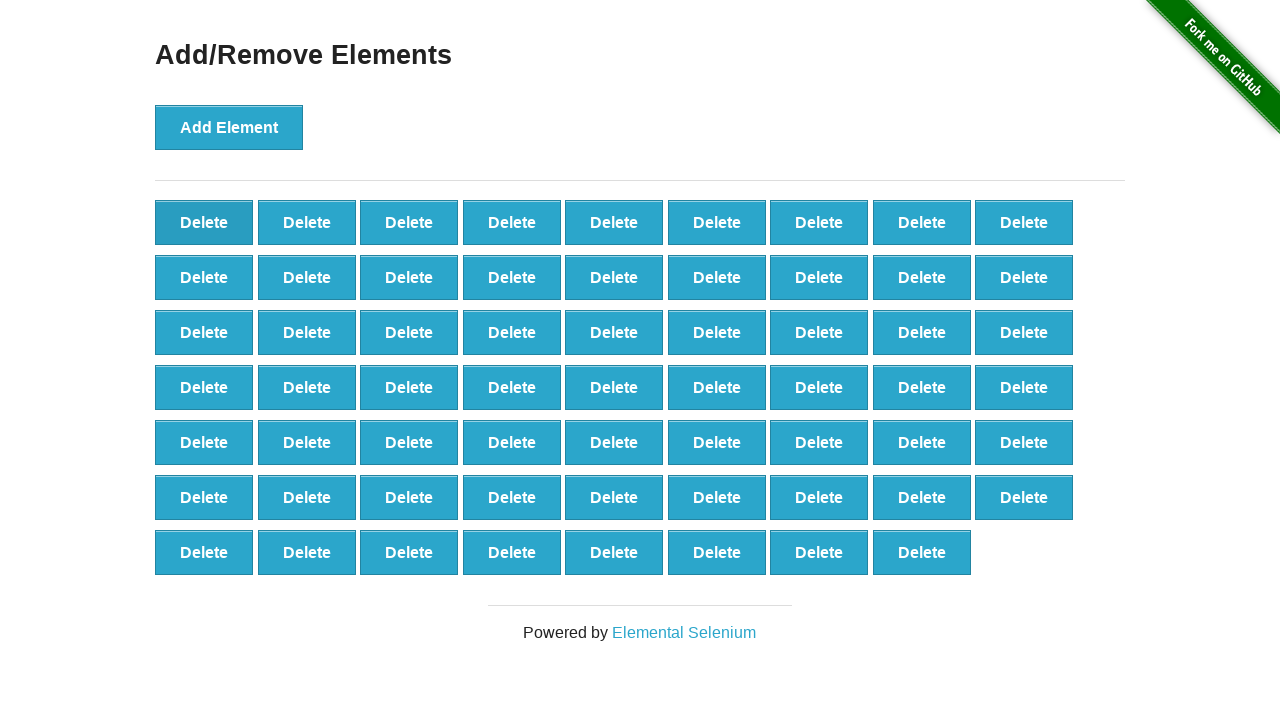

Clicked delete button (iteration 39/90) at (204, 222) on xpath=//*[@onclick='deleteElement()'] >> nth=0
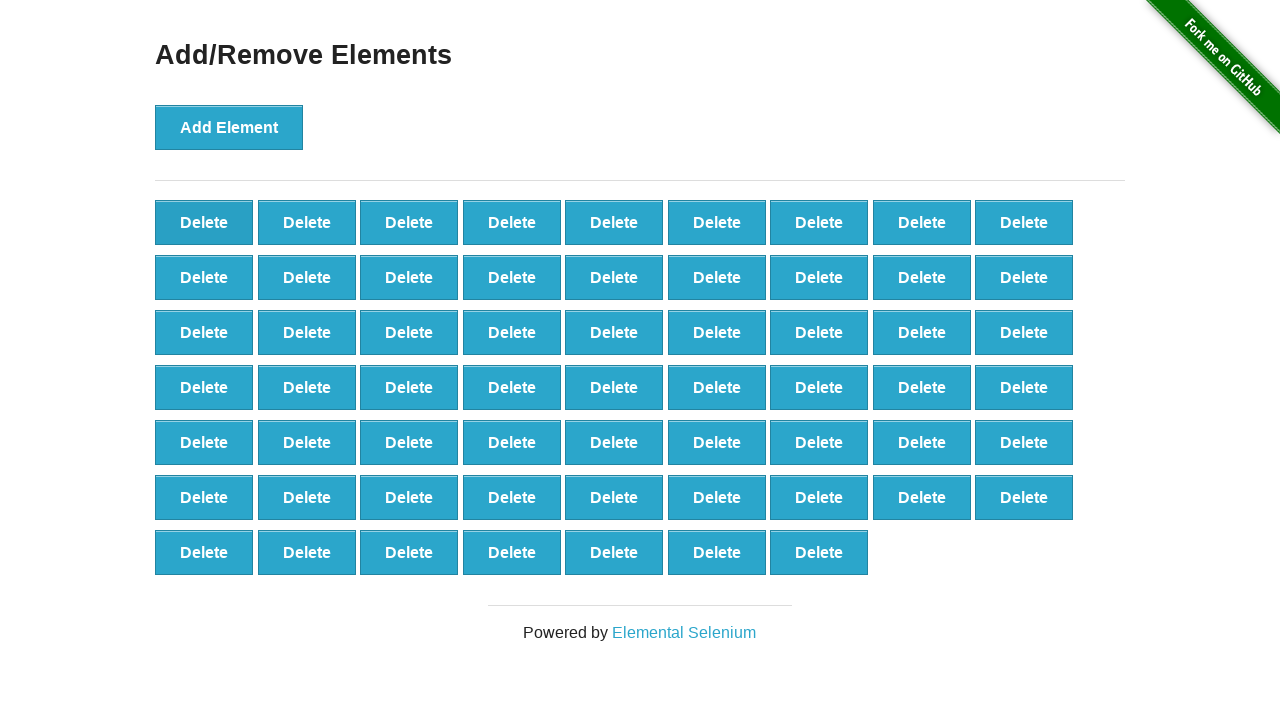

Clicked delete button (iteration 40/90) at (204, 222) on xpath=//*[@onclick='deleteElement()'] >> nth=0
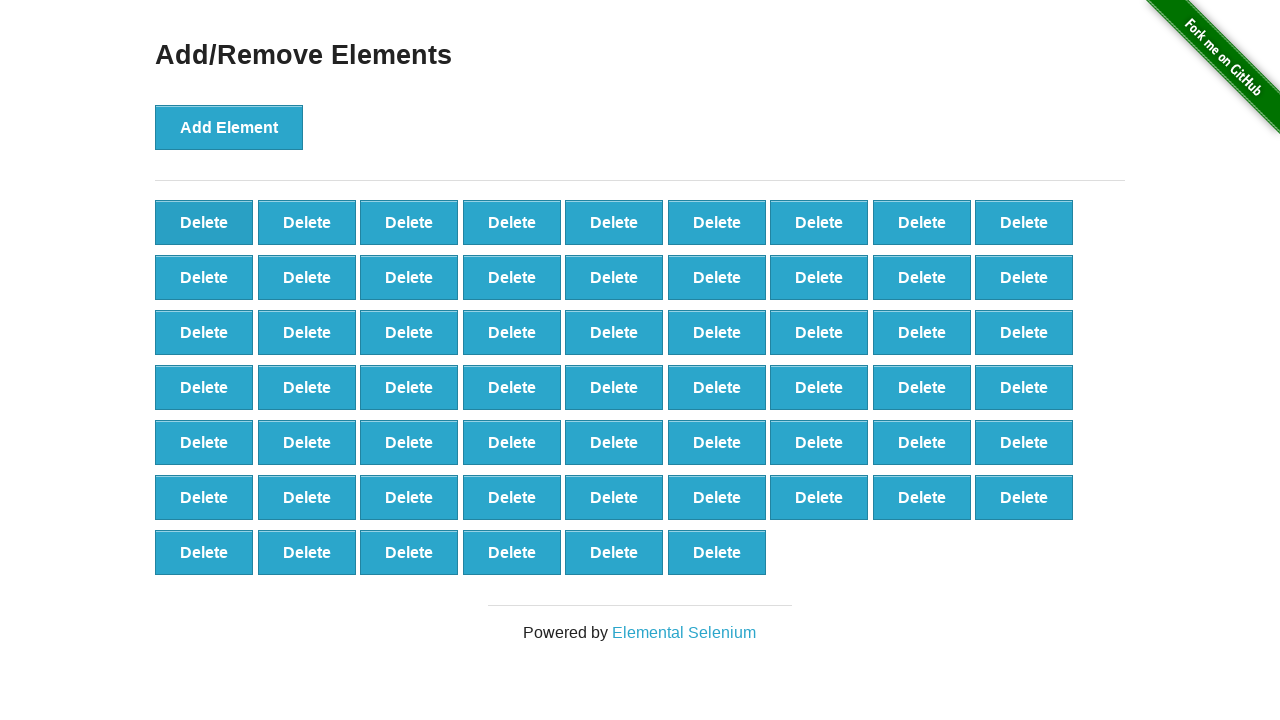

Clicked delete button (iteration 41/90) at (204, 222) on xpath=//*[@onclick='deleteElement()'] >> nth=0
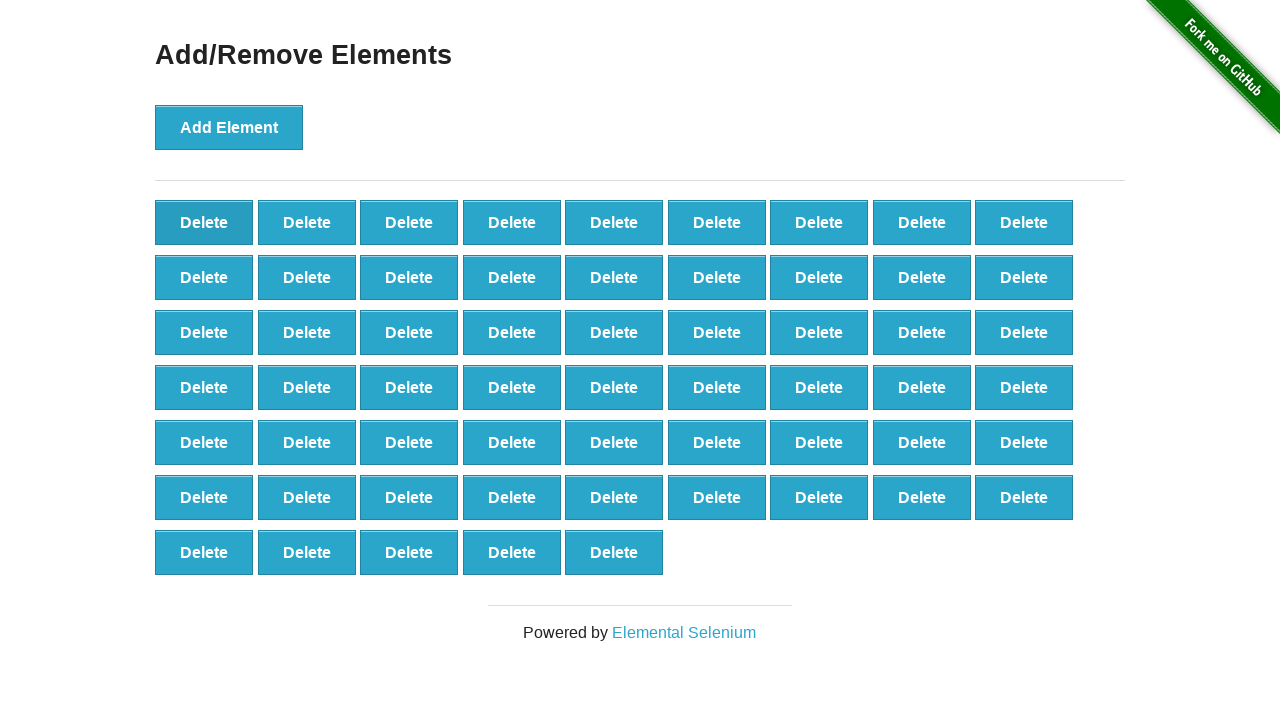

Clicked delete button (iteration 42/90) at (204, 222) on xpath=//*[@onclick='deleteElement()'] >> nth=0
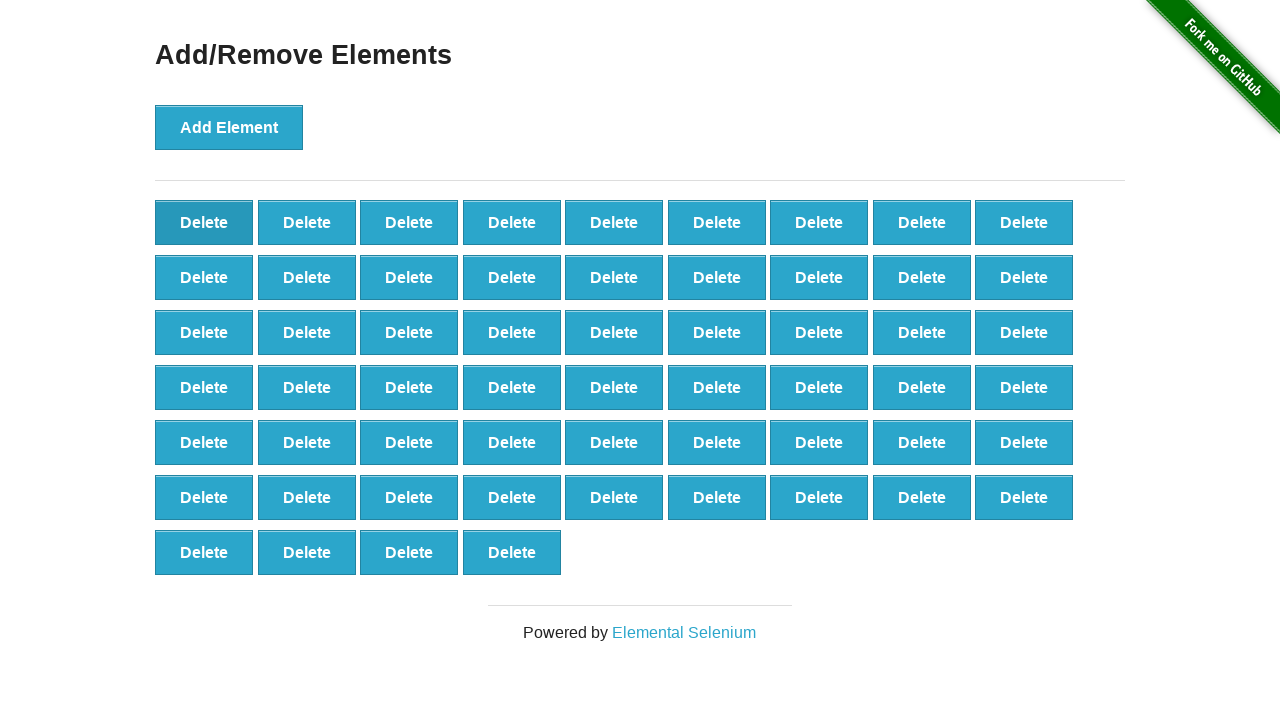

Clicked delete button (iteration 43/90) at (204, 222) on xpath=//*[@onclick='deleteElement()'] >> nth=0
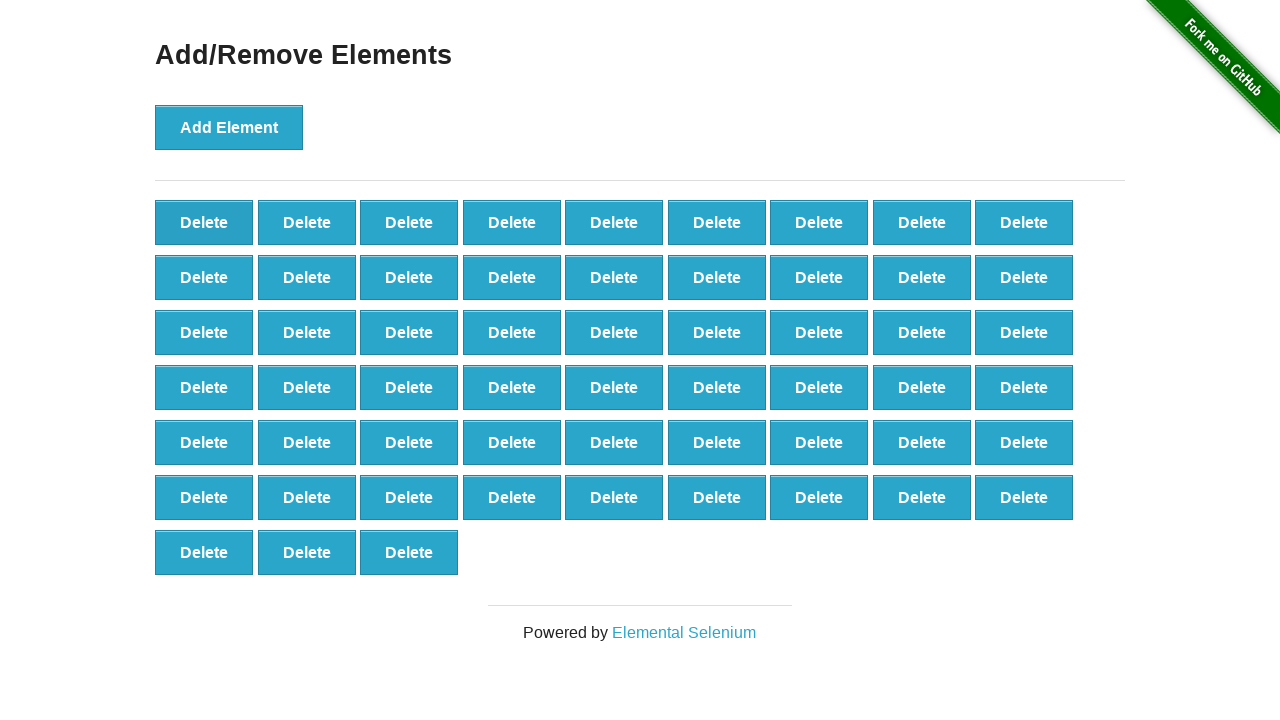

Clicked delete button (iteration 44/90) at (204, 222) on xpath=//*[@onclick='deleteElement()'] >> nth=0
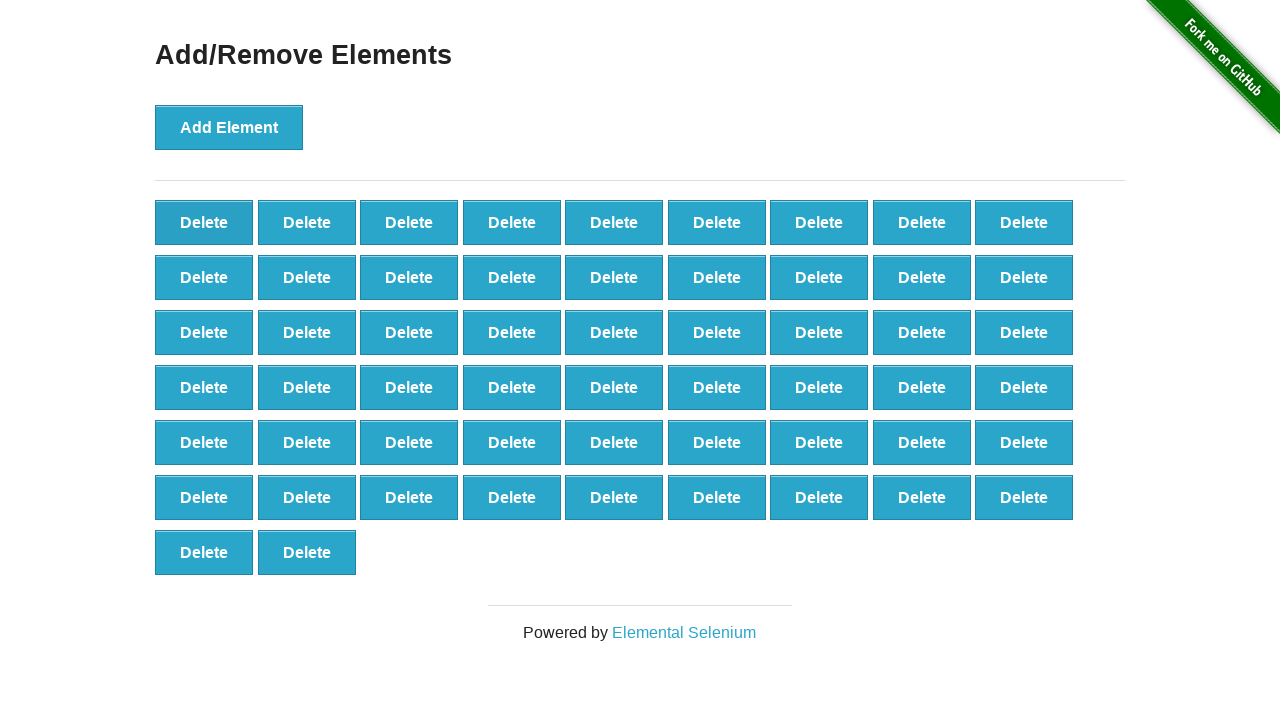

Clicked delete button (iteration 45/90) at (204, 222) on xpath=//*[@onclick='deleteElement()'] >> nth=0
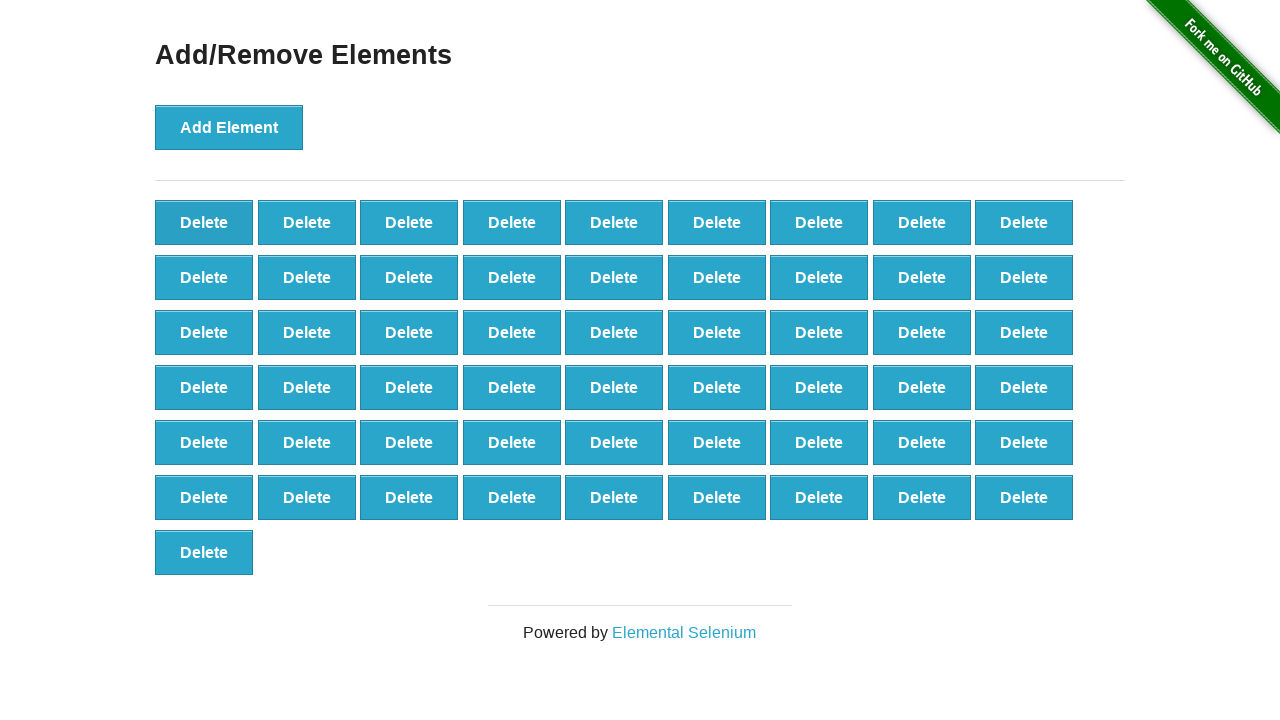

Clicked delete button (iteration 46/90) at (204, 222) on xpath=//*[@onclick='deleteElement()'] >> nth=0
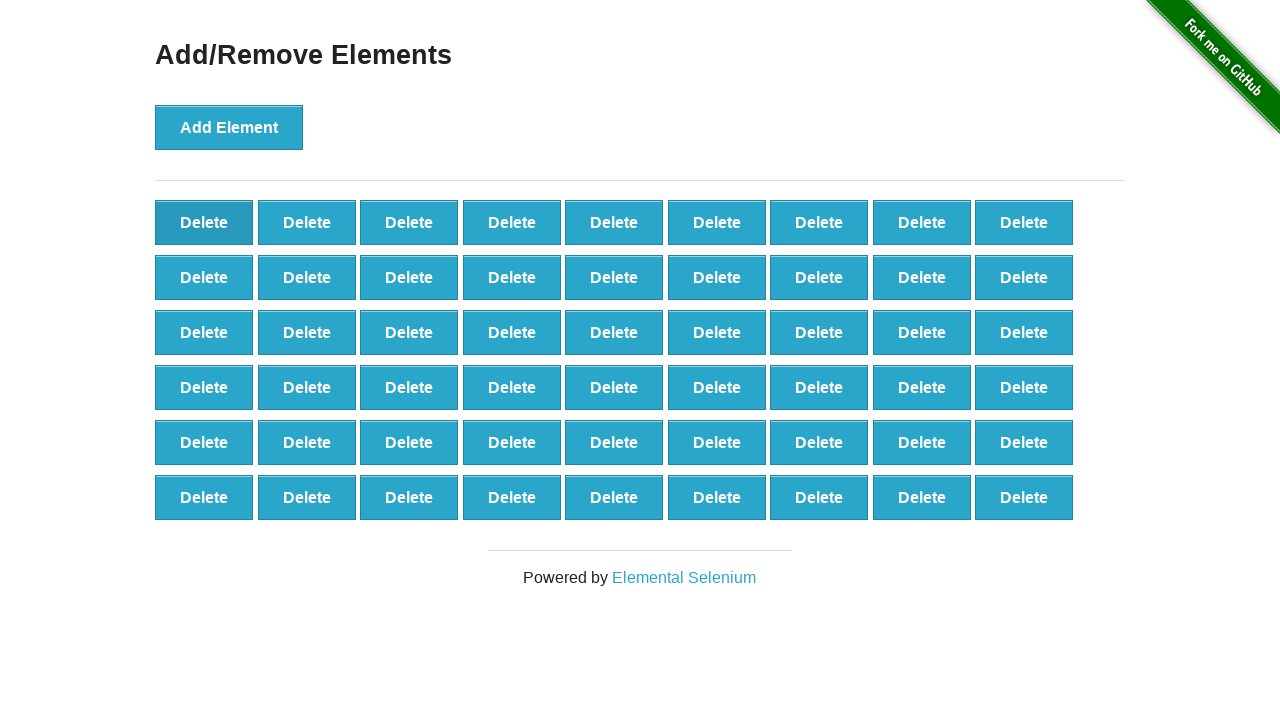

Clicked delete button (iteration 47/90) at (204, 222) on xpath=//*[@onclick='deleteElement()'] >> nth=0
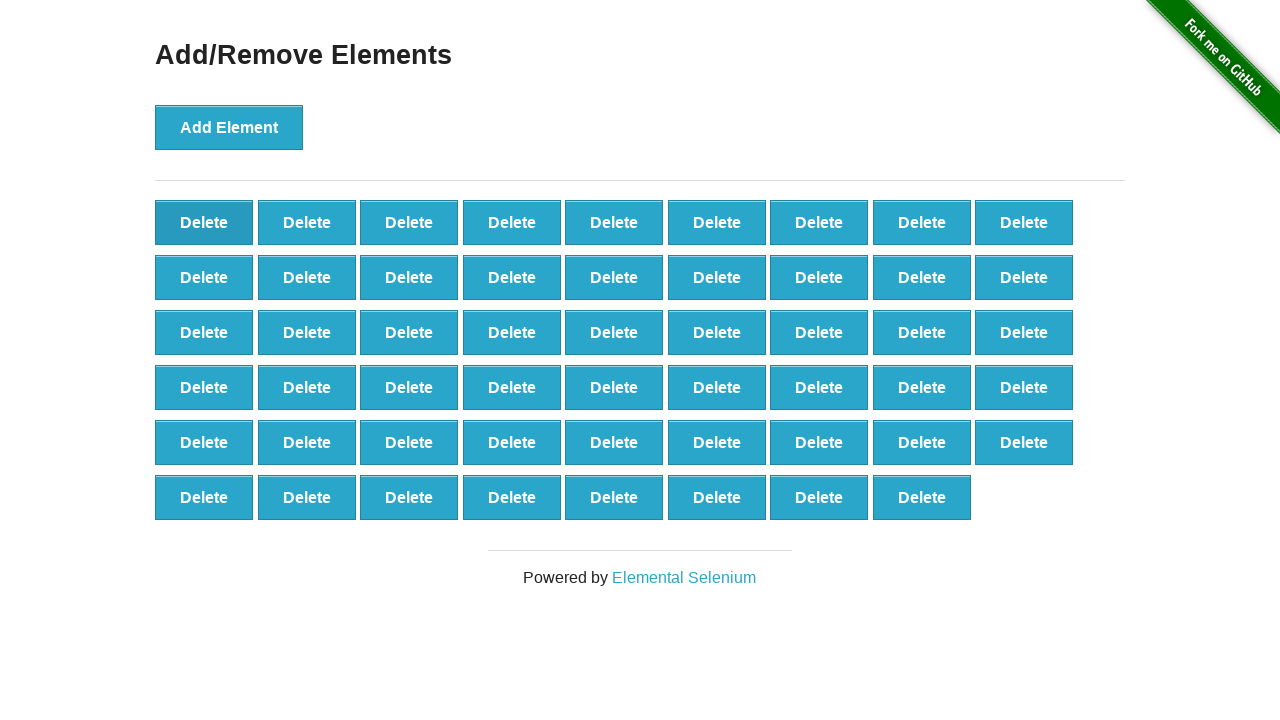

Clicked delete button (iteration 48/90) at (204, 222) on xpath=//*[@onclick='deleteElement()'] >> nth=0
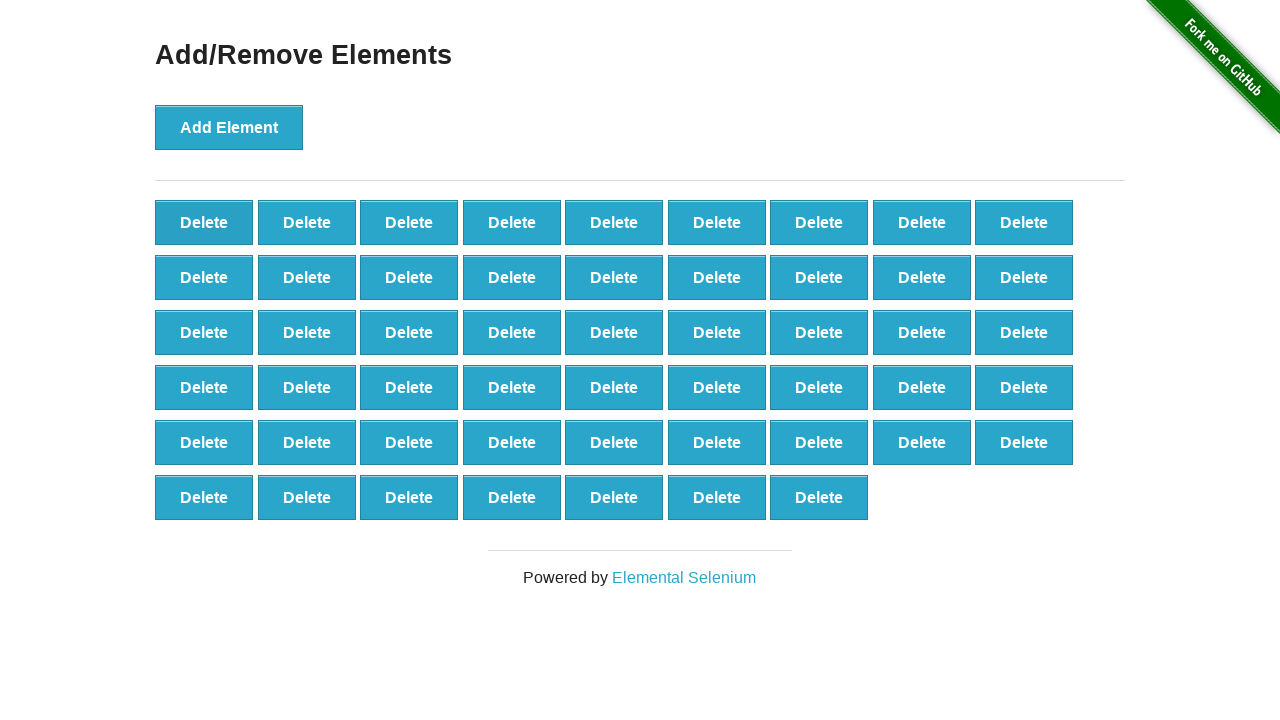

Clicked delete button (iteration 49/90) at (204, 222) on xpath=//*[@onclick='deleteElement()'] >> nth=0
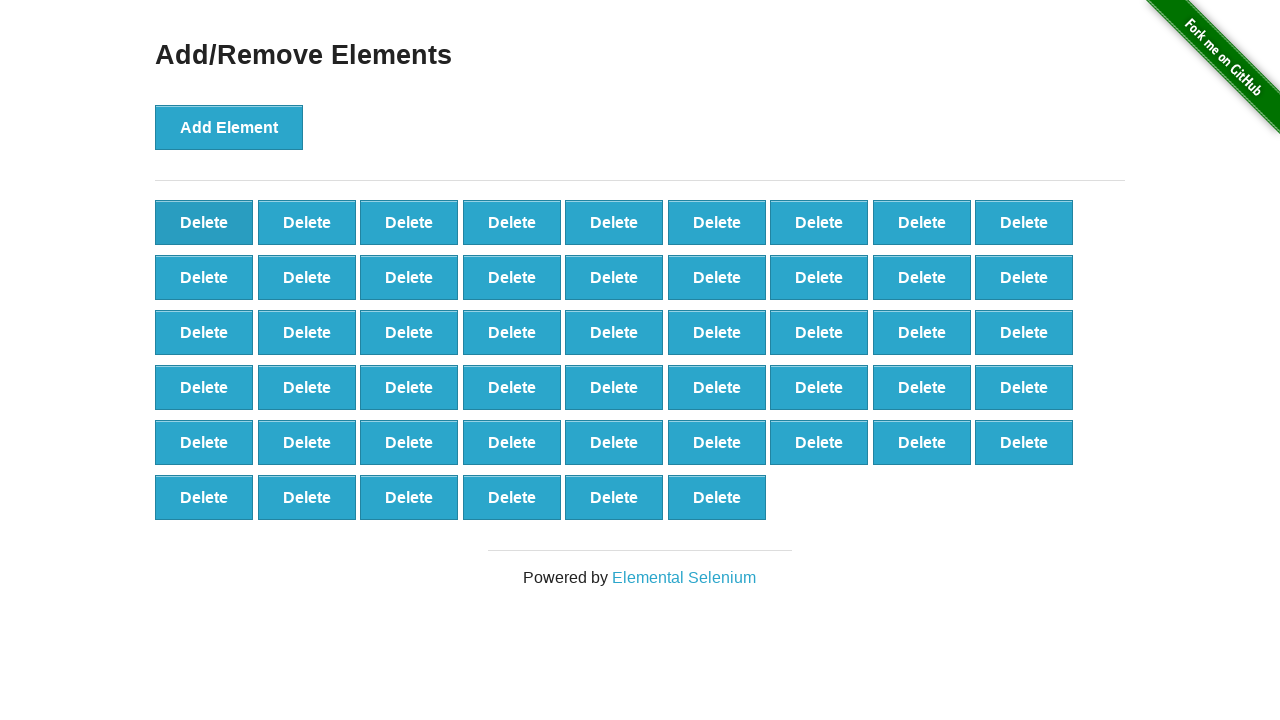

Clicked delete button (iteration 50/90) at (204, 222) on xpath=//*[@onclick='deleteElement()'] >> nth=0
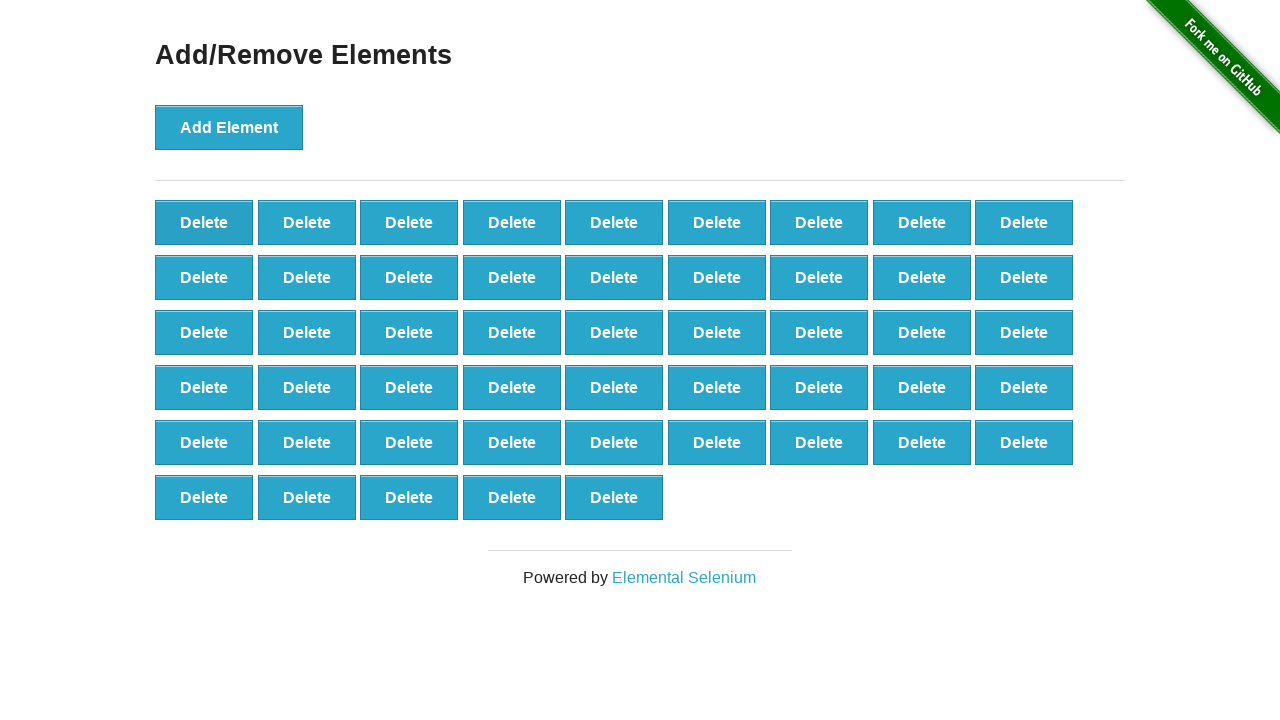

Clicked delete button (iteration 51/90) at (204, 222) on xpath=//*[@onclick='deleteElement()'] >> nth=0
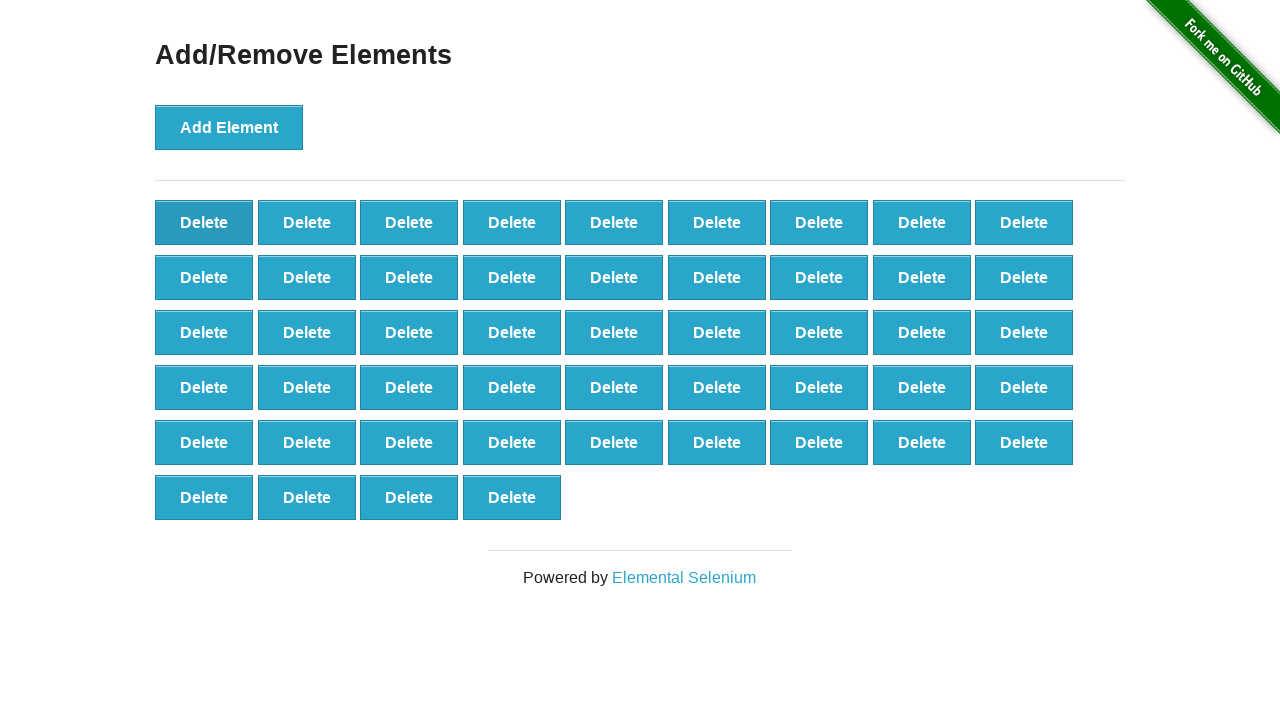

Clicked delete button (iteration 52/90) at (204, 222) on xpath=//*[@onclick='deleteElement()'] >> nth=0
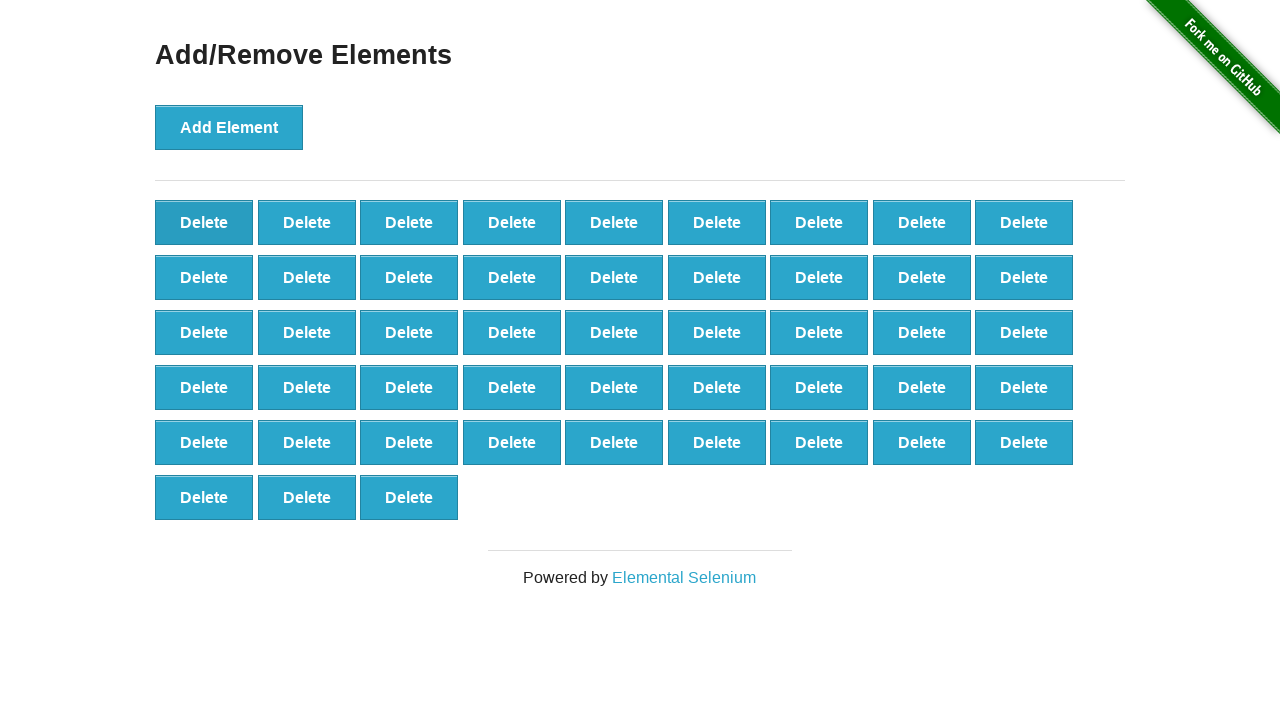

Clicked delete button (iteration 53/90) at (204, 222) on xpath=//*[@onclick='deleteElement()'] >> nth=0
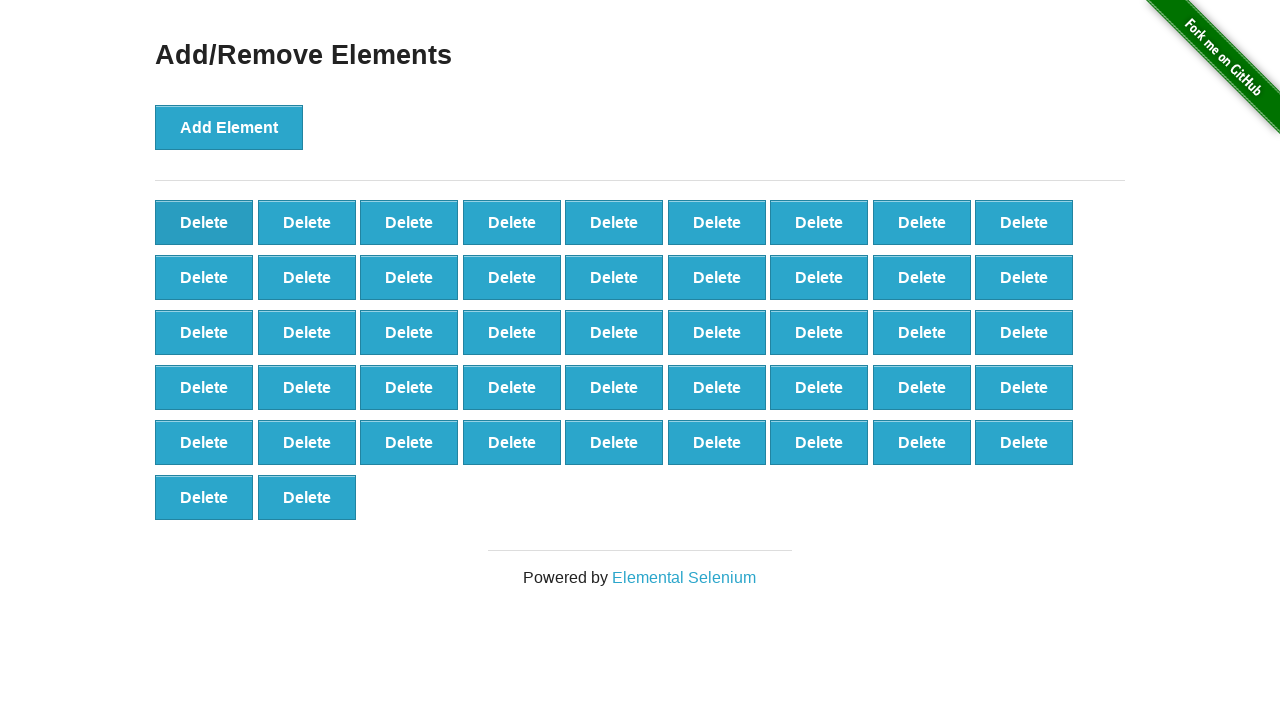

Clicked delete button (iteration 54/90) at (204, 222) on xpath=//*[@onclick='deleteElement()'] >> nth=0
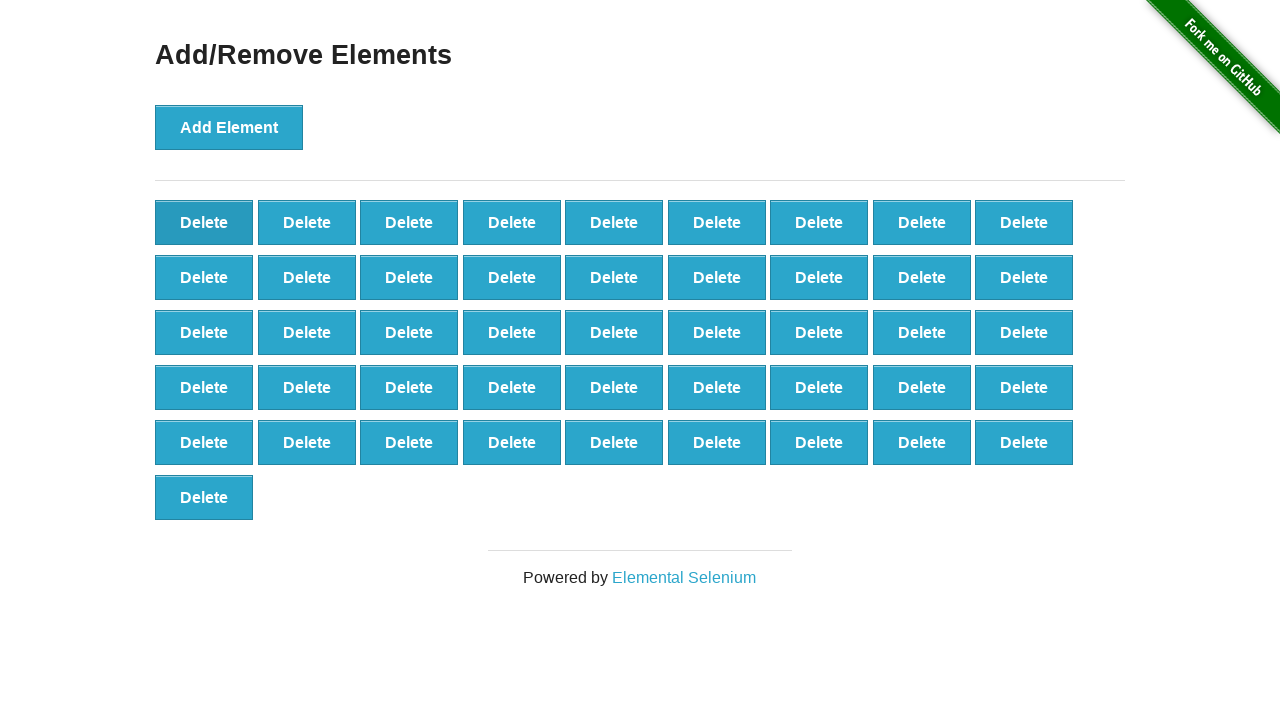

Clicked delete button (iteration 55/90) at (204, 222) on xpath=//*[@onclick='deleteElement()'] >> nth=0
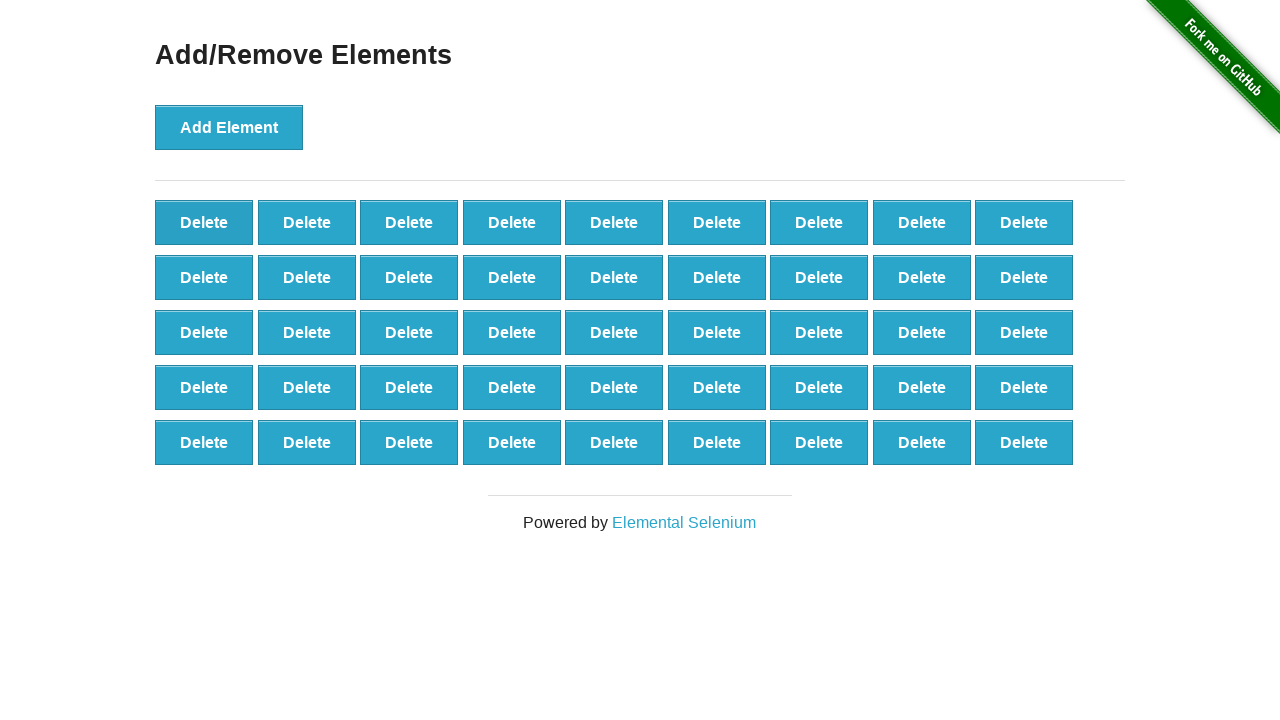

Clicked delete button (iteration 56/90) at (204, 222) on xpath=//*[@onclick='deleteElement()'] >> nth=0
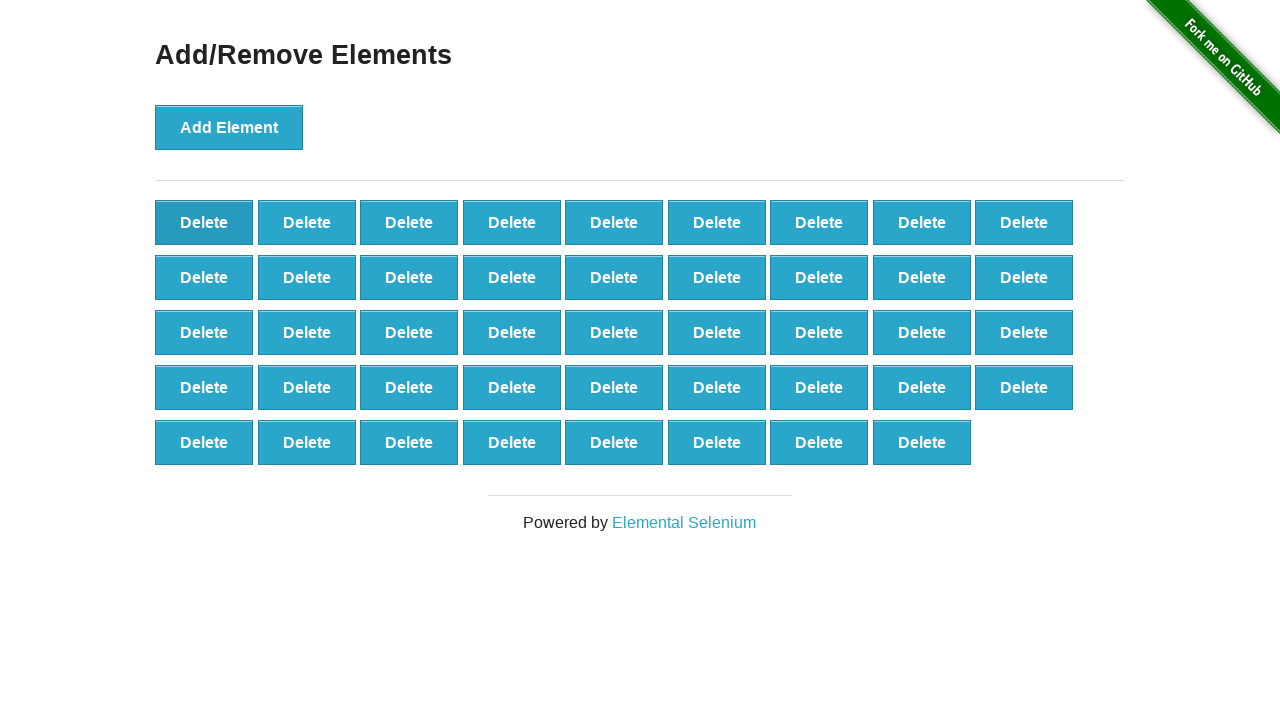

Clicked delete button (iteration 57/90) at (204, 222) on xpath=//*[@onclick='deleteElement()'] >> nth=0
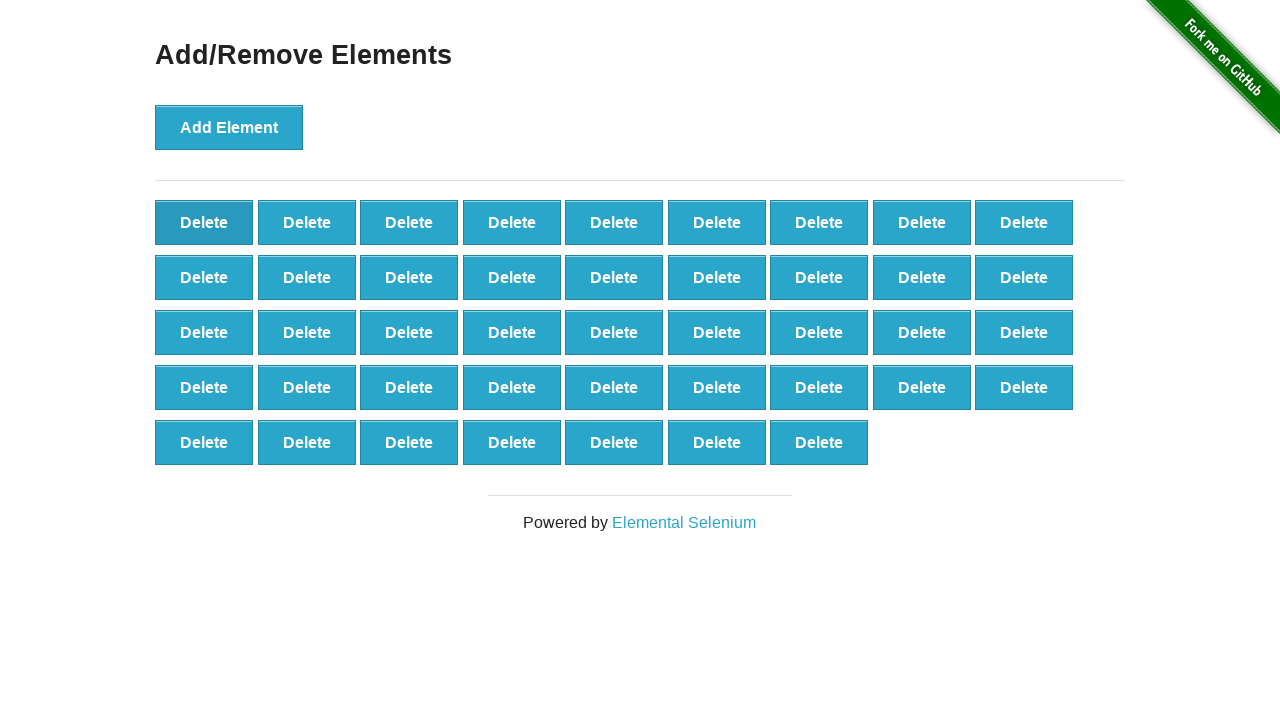

Clicked delete button (iteration 58/90) at (204, 222) on xpath=//*[@onclick='deleteElement()'] >> nth=0
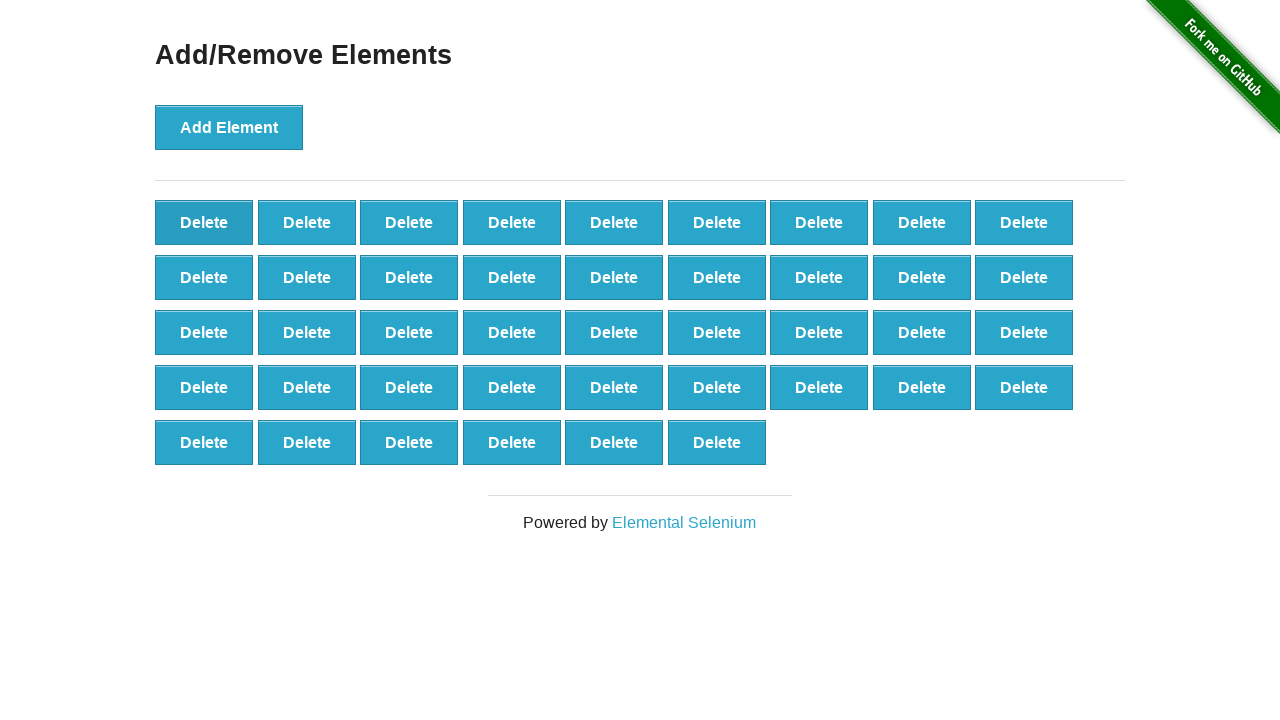

Clicked delete button (iteration 59/90) at (204, 222) on xpath=//*[@onclick='deleteElement()'] >> nth=0
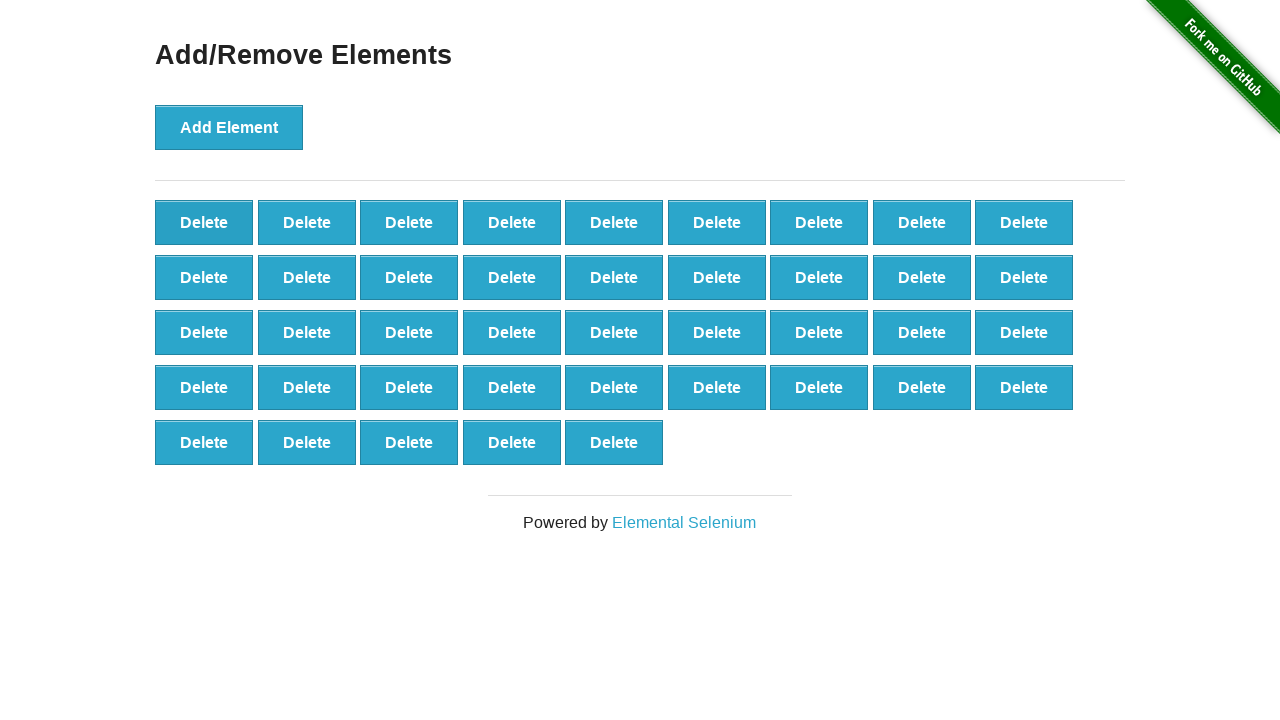

Clicked delete button (iteration 60/90) at (204, 222) on xpath=//*[@onclick='deleteElement()'] >> nth=0
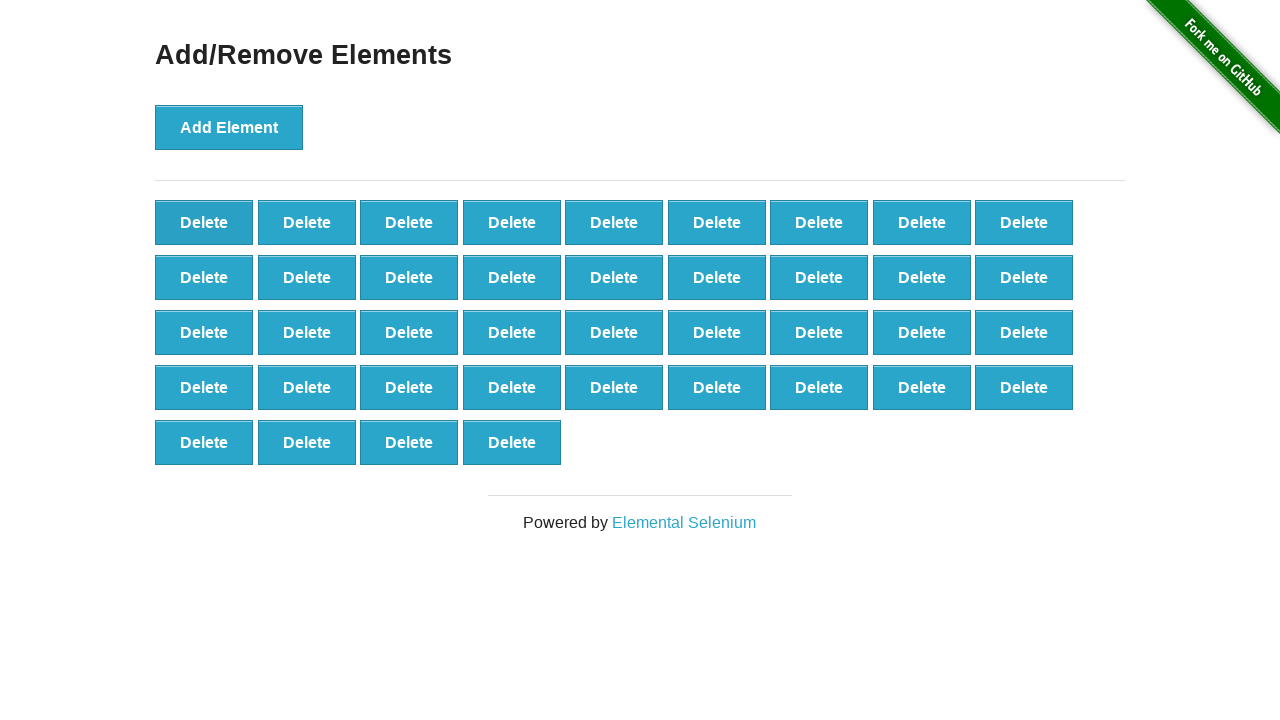

Clicked delete button (iteration 61/90) at (204, 222) on xpath=//*[@onclick='deleteElement()'] >> nth=0
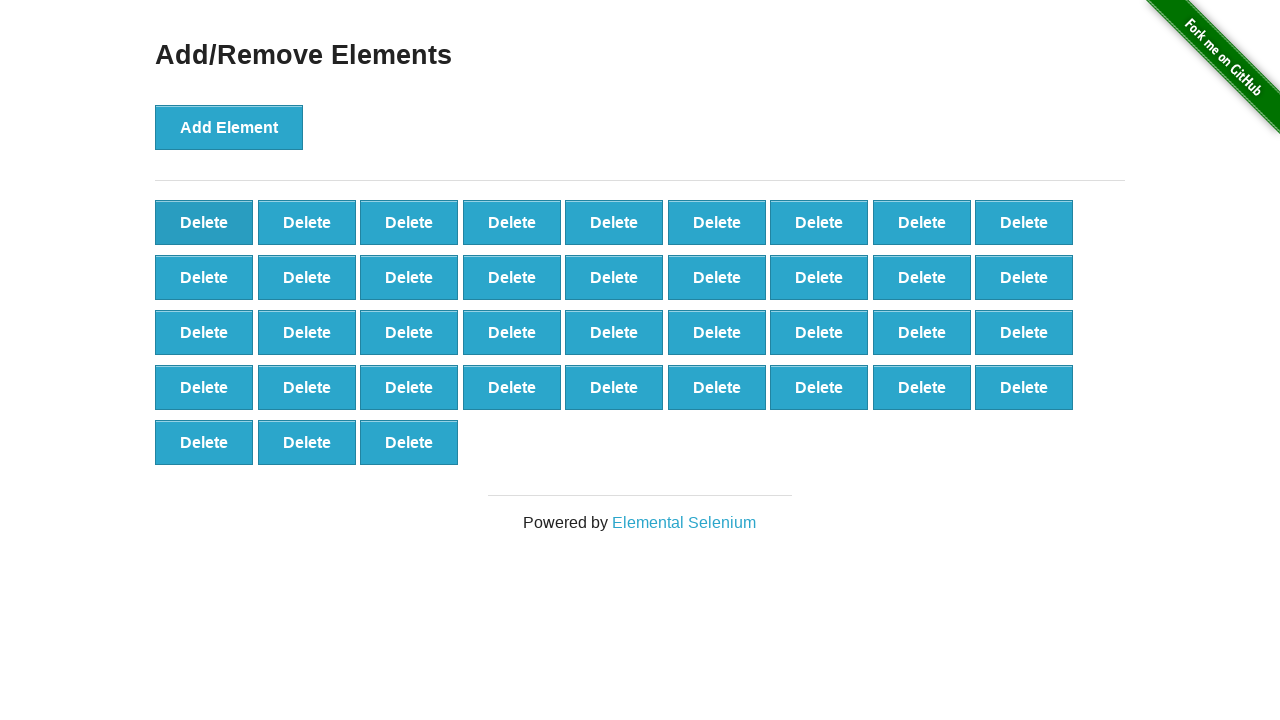

Clicked delete button (iteration 62/90) at (204, 222) on xpath=//*[@onclick='deleteElement()'] >> nth=0
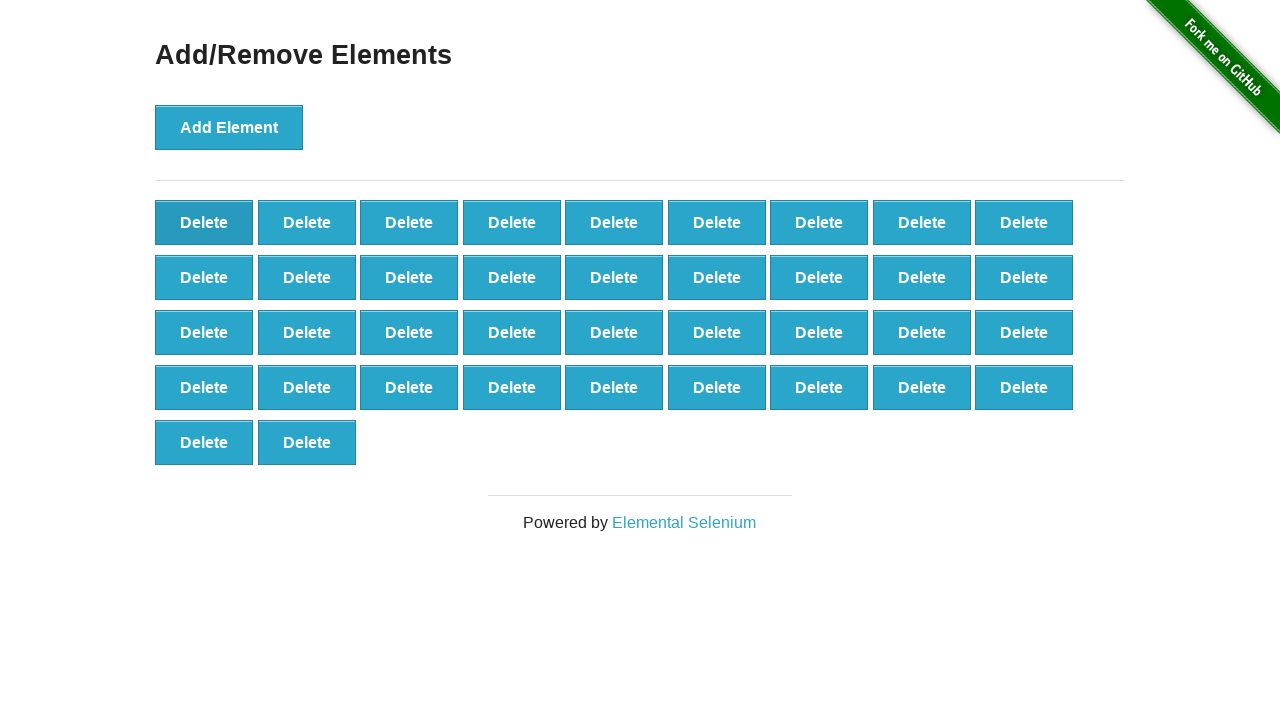

Clicked delete button (iteration 63/90) at (204, 222) on xpath=//*[@onclick='deleteElement()'] >> nth=0
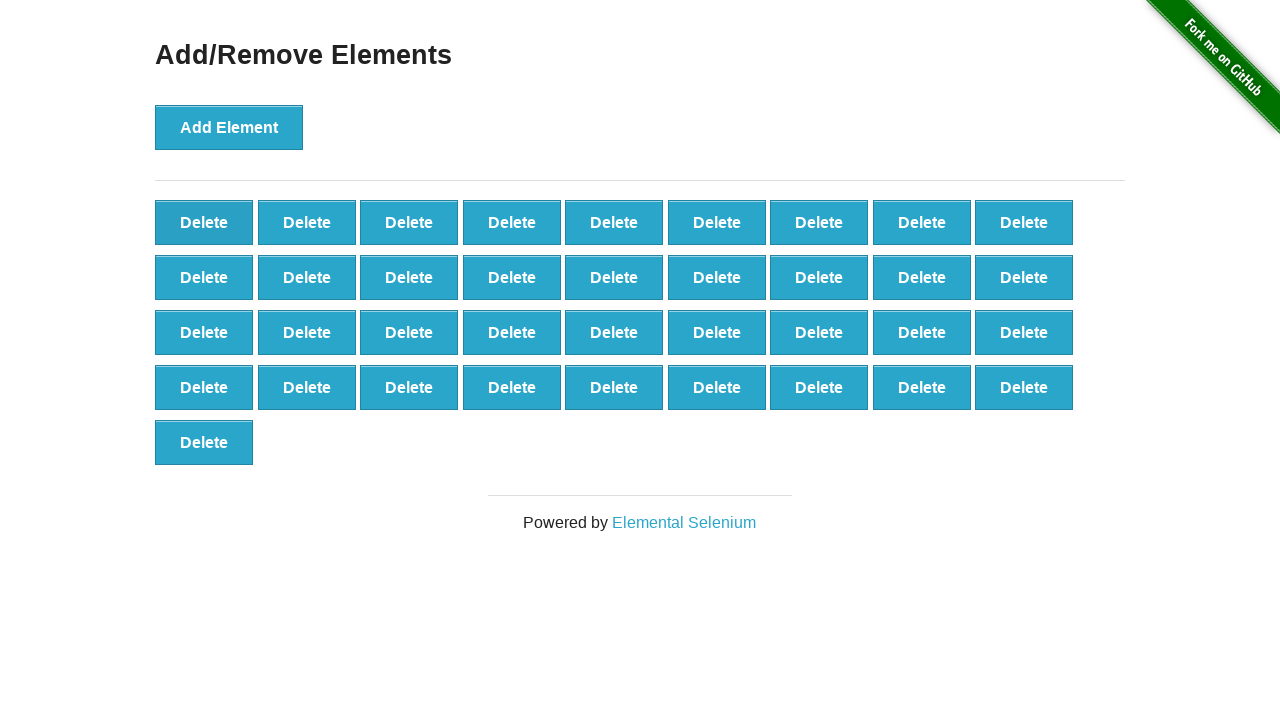

Clicked delete button (iteration 64/90) at (204, 222) on xpath=//*[@onclick='deleteElement()'] >> nth=0
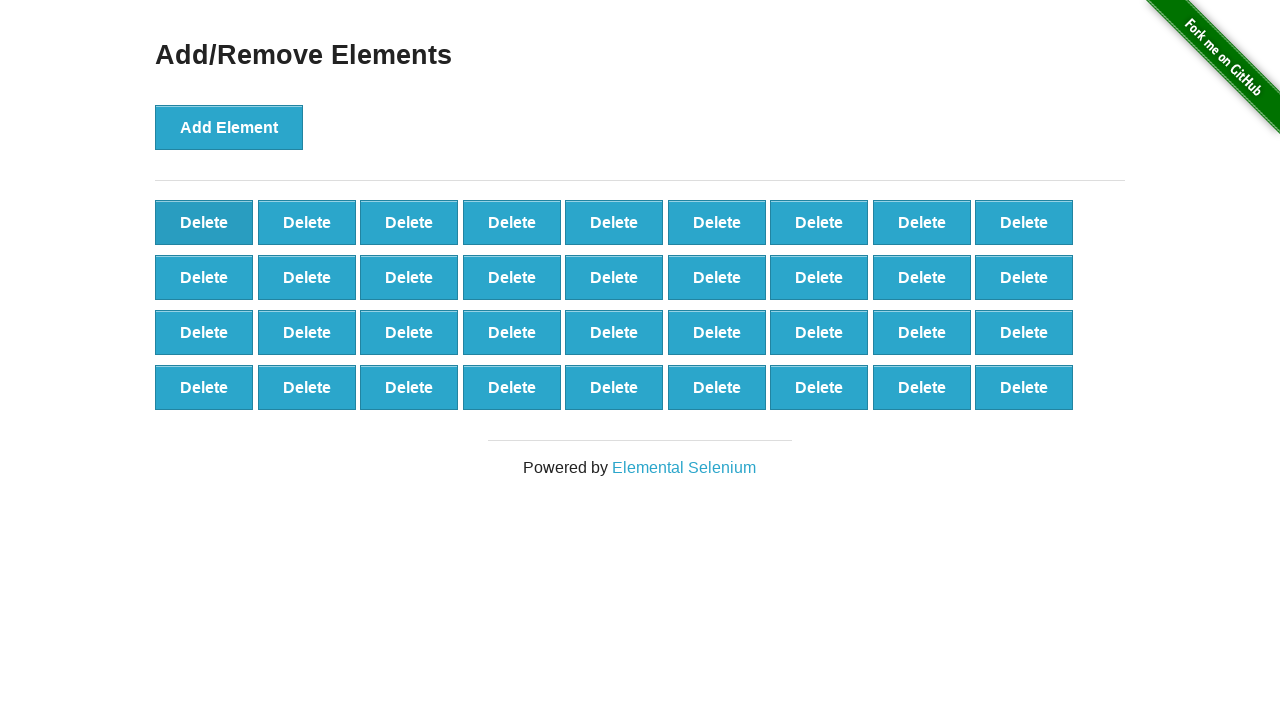

Clicked delete button (iteration 65/90) at (204, 222) on xpath=//*[@onclick='deleteElement()'] >> nth=0
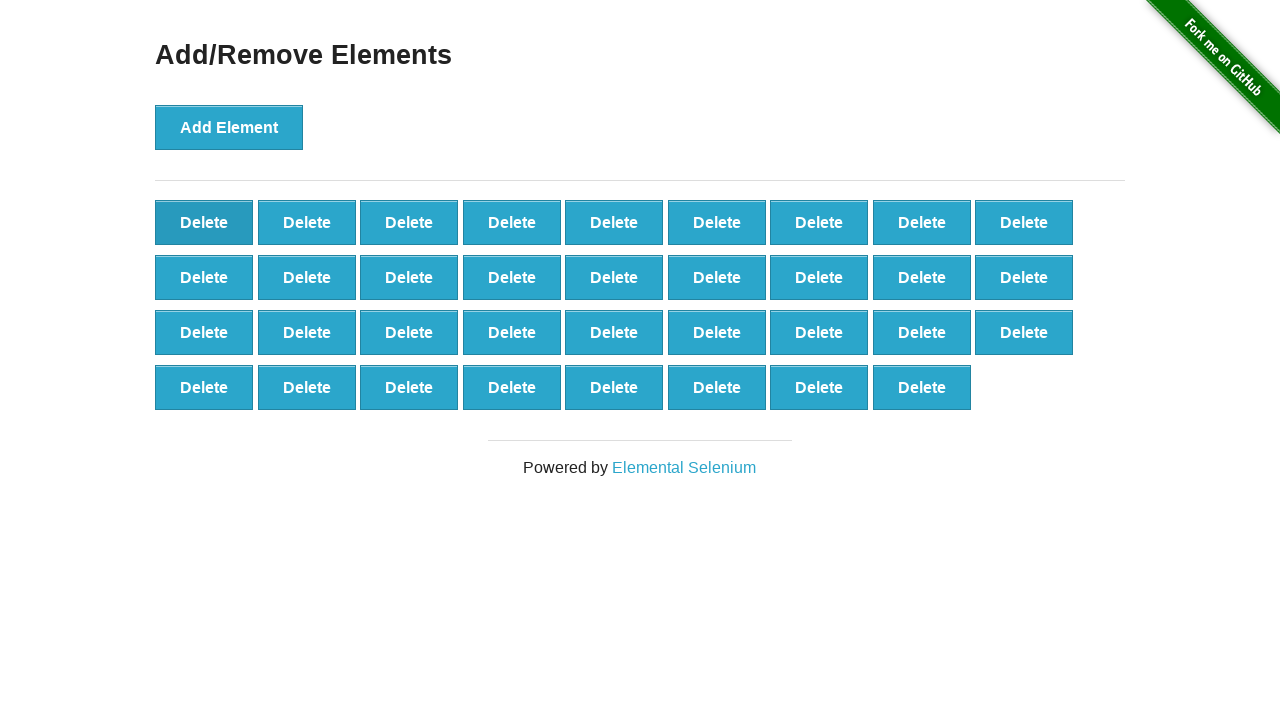

Clicked delete button (iteration 66/90) at (204, 222) on xpath=//*[@onclick='deleteElement()'] >> nth=0
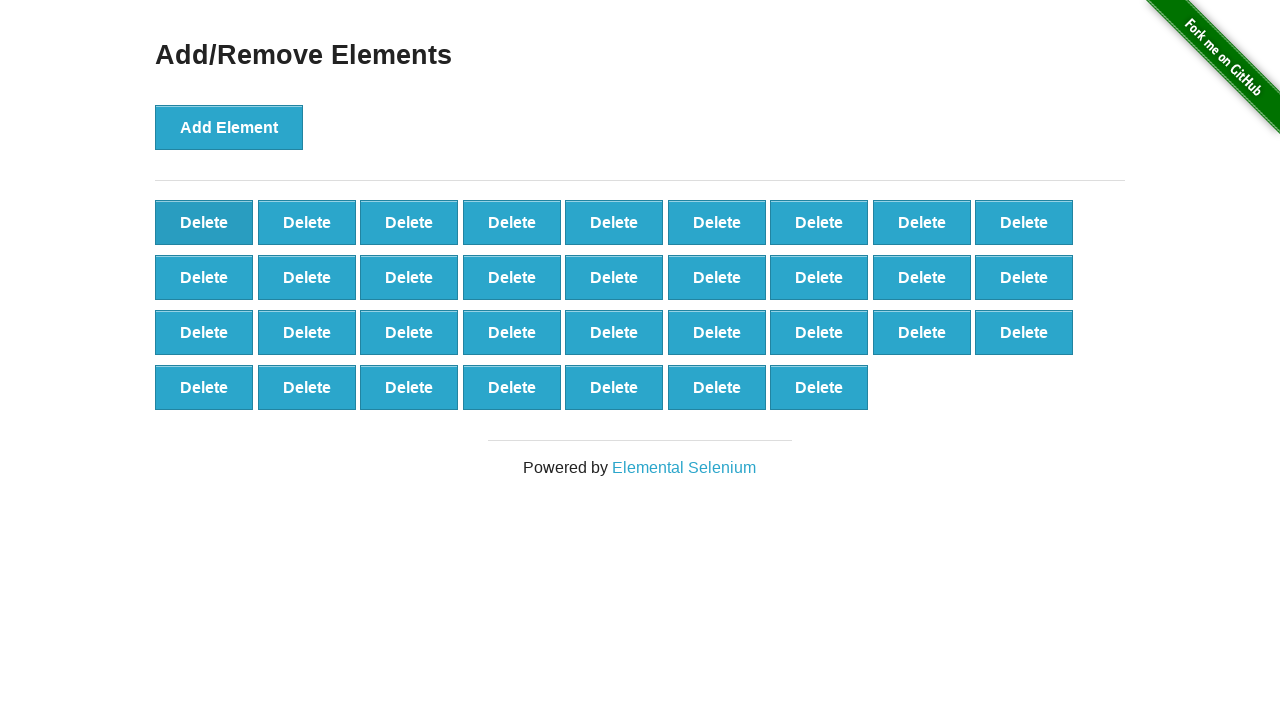

Clicked delete button (iteration 67/90) at (204, 222) on xpath=//*[@onclick='deleteElement()'] >> nth=0
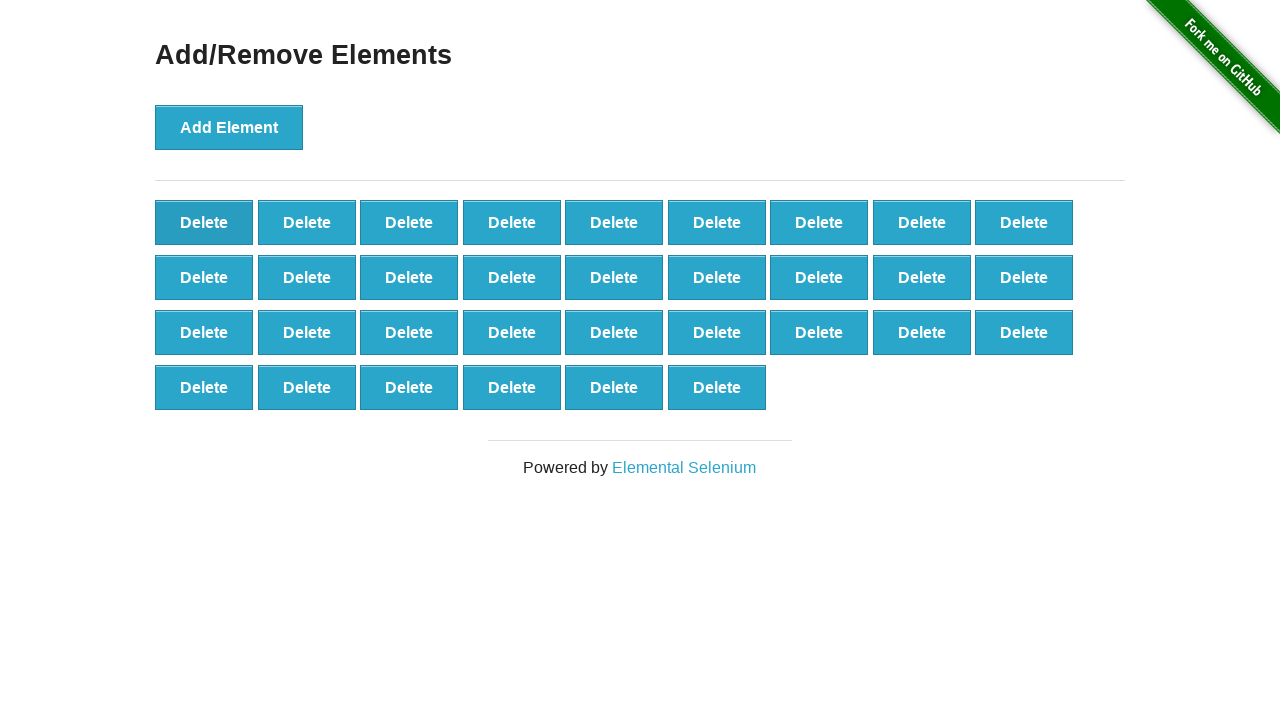

Clicked delete button (iteration 68/90) at (204, 222) on xpath=//*[@onclick='deleteElement()'] >> nth=0
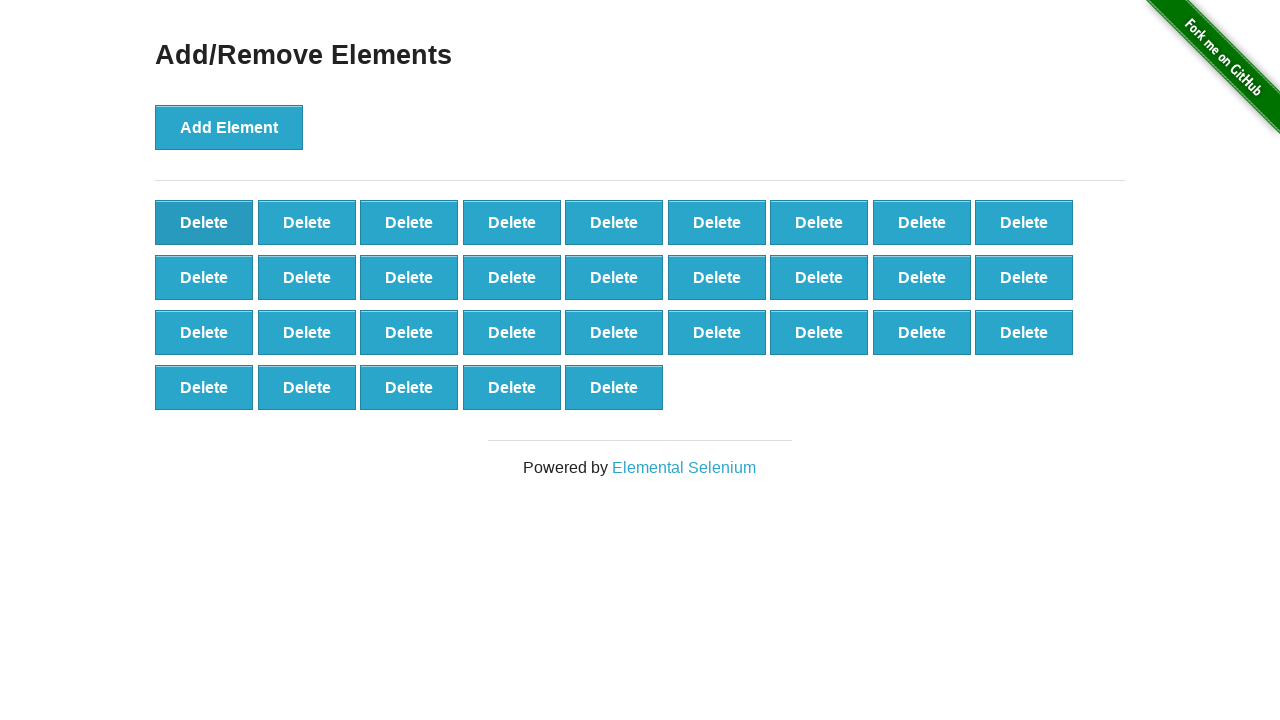

Clicked delete button (iteration 69/90) at (204, 222) on xpath=//*[@onclick='deleteElement()'] >> nth=0
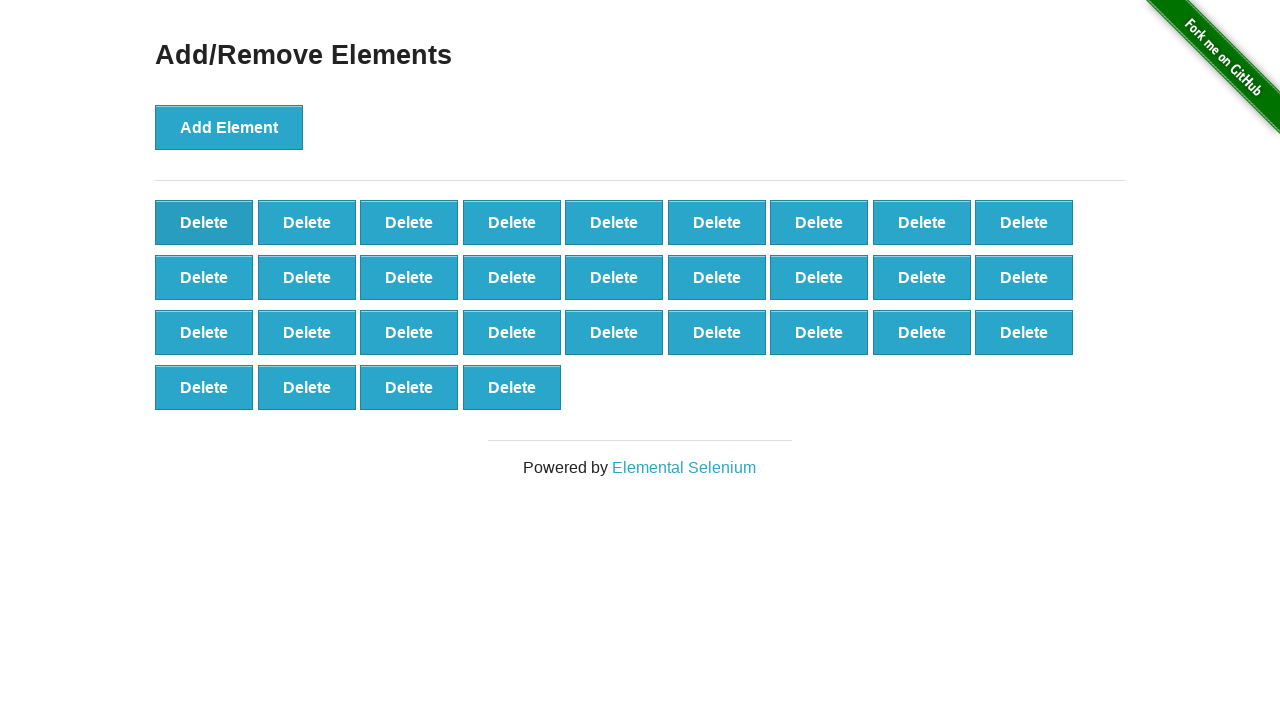

Clicked delete button (iteration 70/90) at (204, 222) on xpath=//*[@onclick='deleteElement()'] >> nth=0
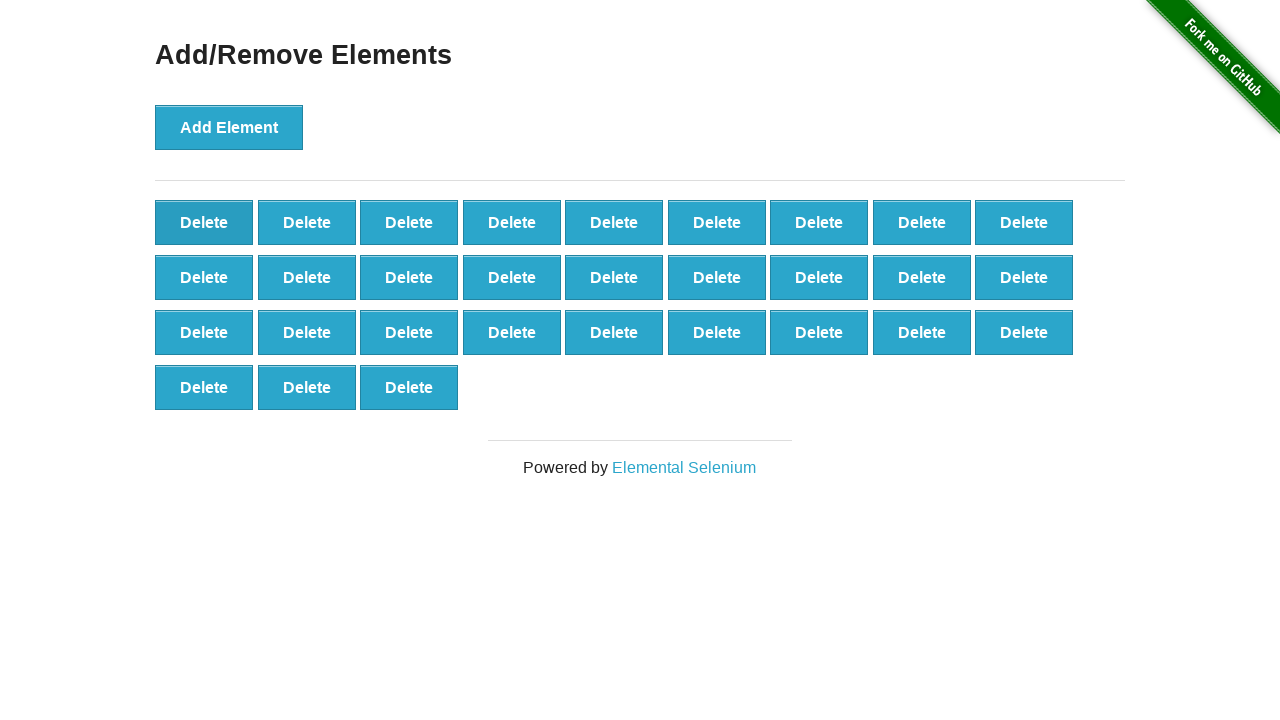

Clicked delete button (iteration 71/90) at (204, 222) on xpath=//*[@onclick='deleteElement()'] >> nth=0
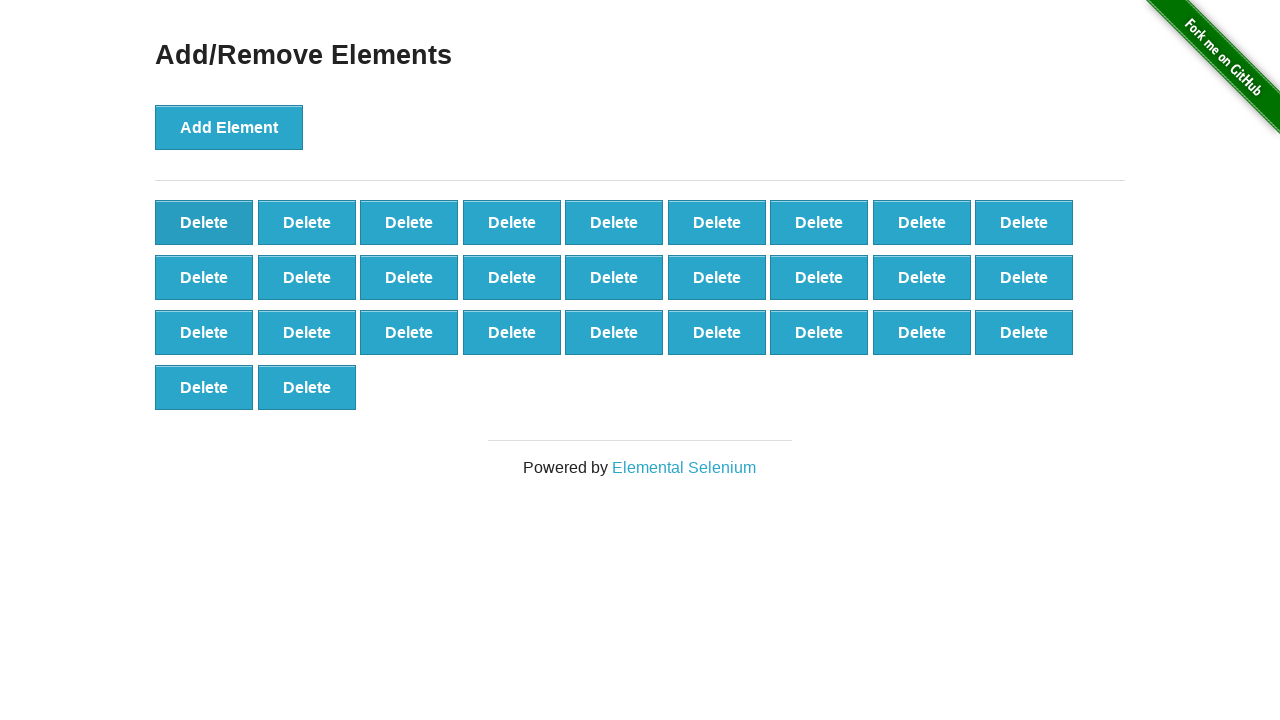

Clicked delete button (iteration 72/90) at (204, 222) on xpath=//*[@onclick='deleteElement()'] >> nth=0
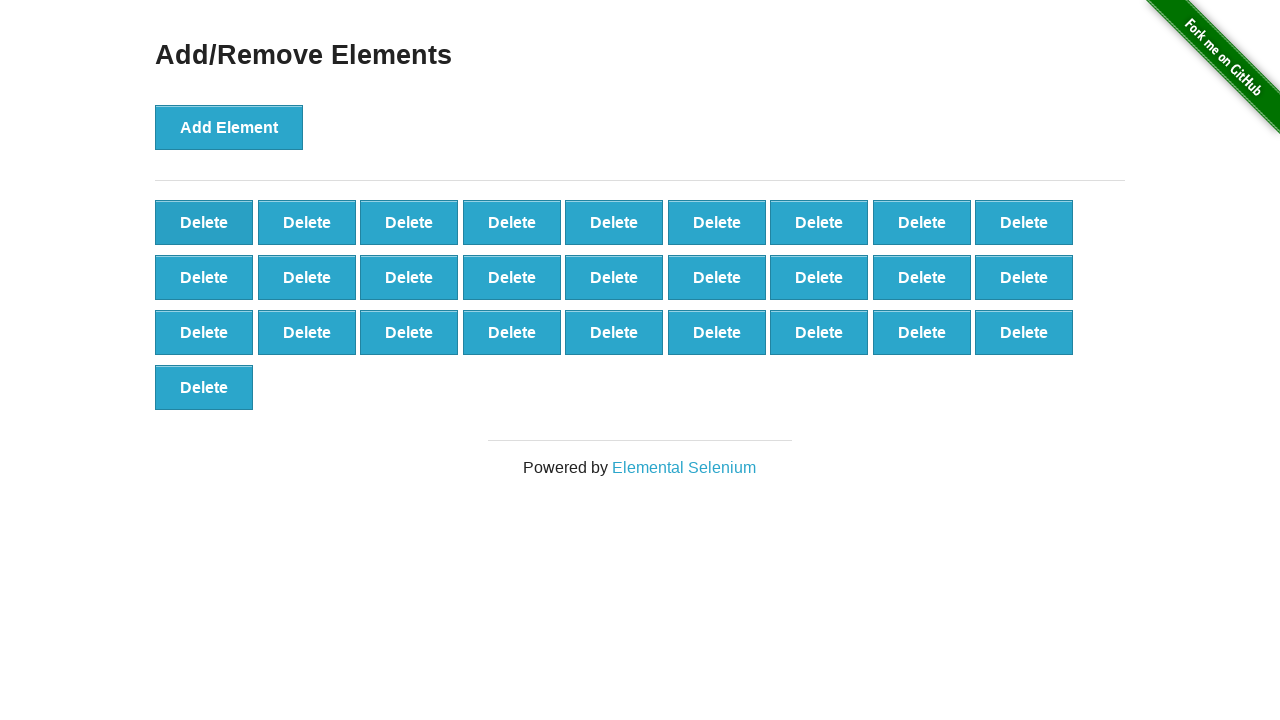

Clicked delete button (iteration 73/90) at (204, 222) on xpath=//*[@onclick='deleteElement()'] >> nth=0
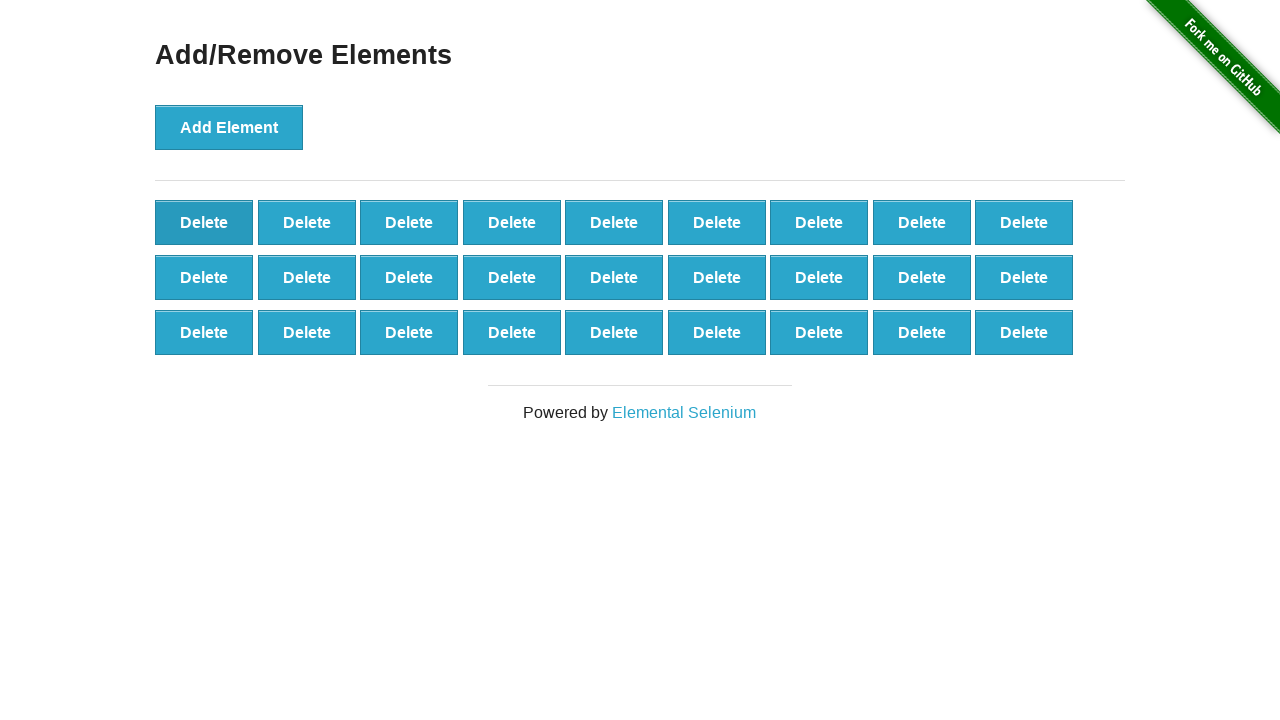

Clicked delete button (iteration 74/90) at (204, 222) on xpath=//*[@onclick='deleteElement()'] >> nth=0
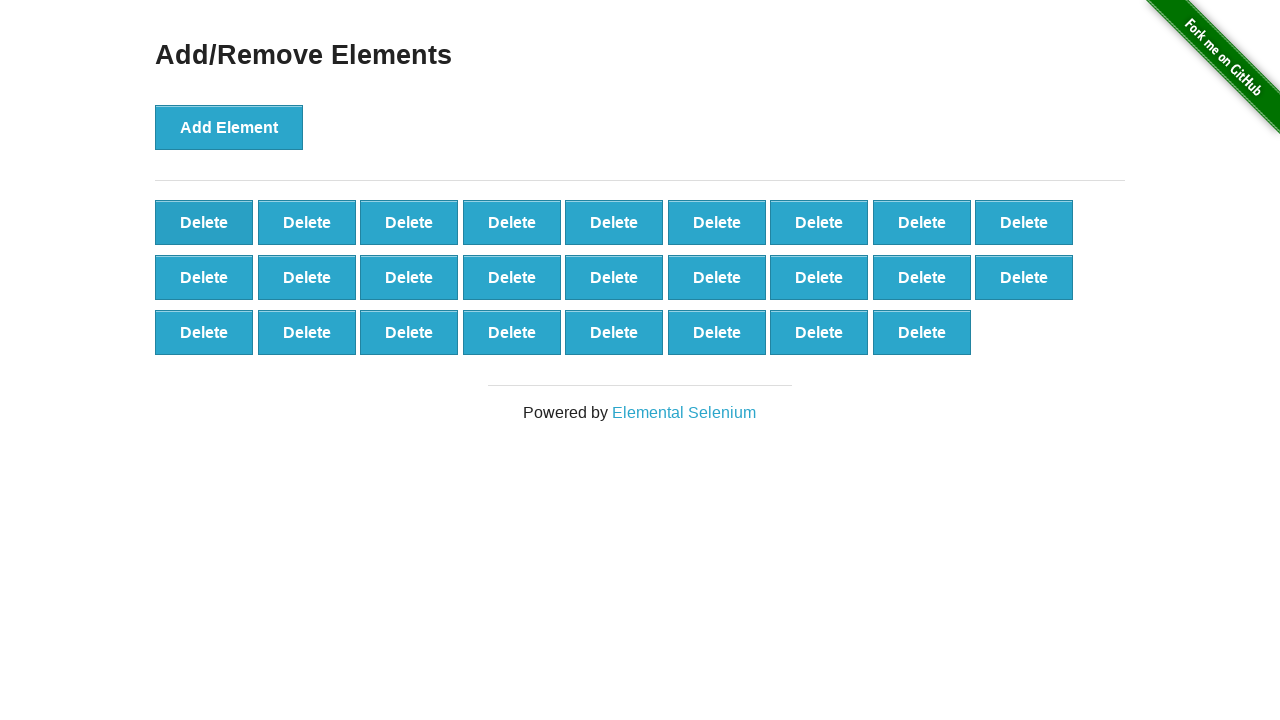

Clicked delete button (iteration 75/90) at (204, 222) on xpath=//*[@onclick='deleteElement()'] >> nth=0
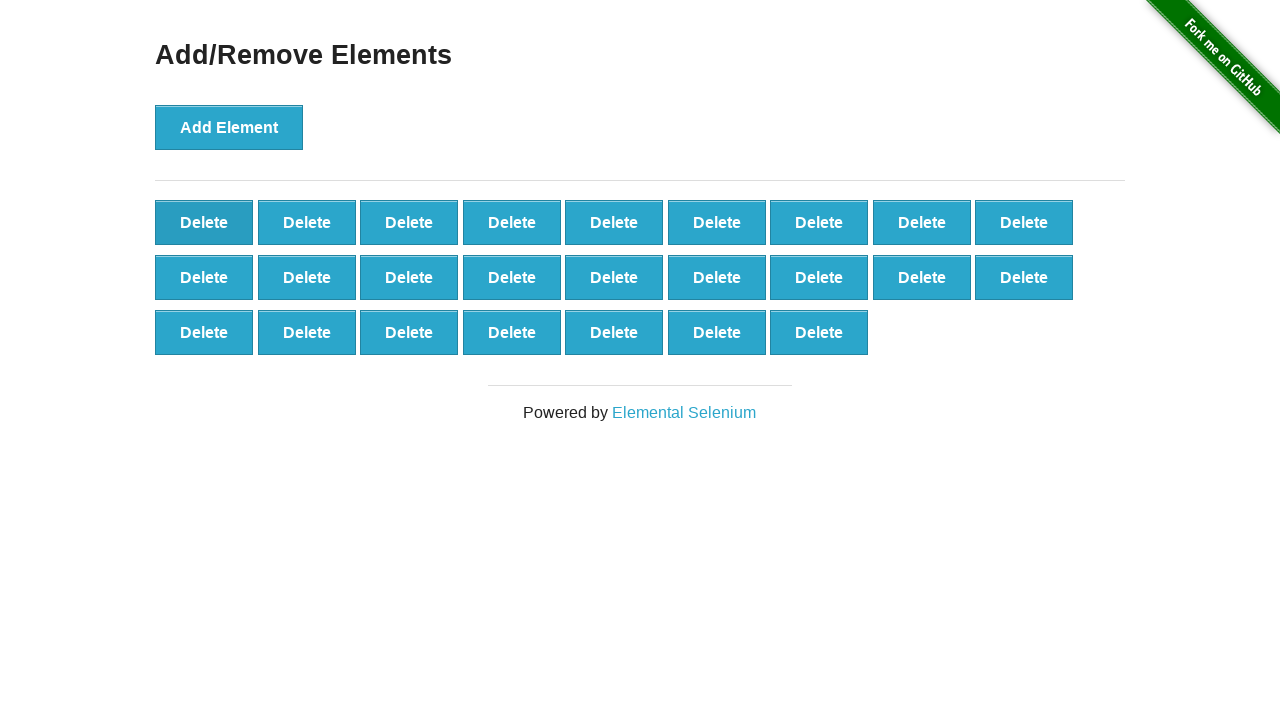

Clicked delete button (iteration 76/90) at (204, 222) on xpath=//*[@onclick='deleteElement()'] >> nth=0
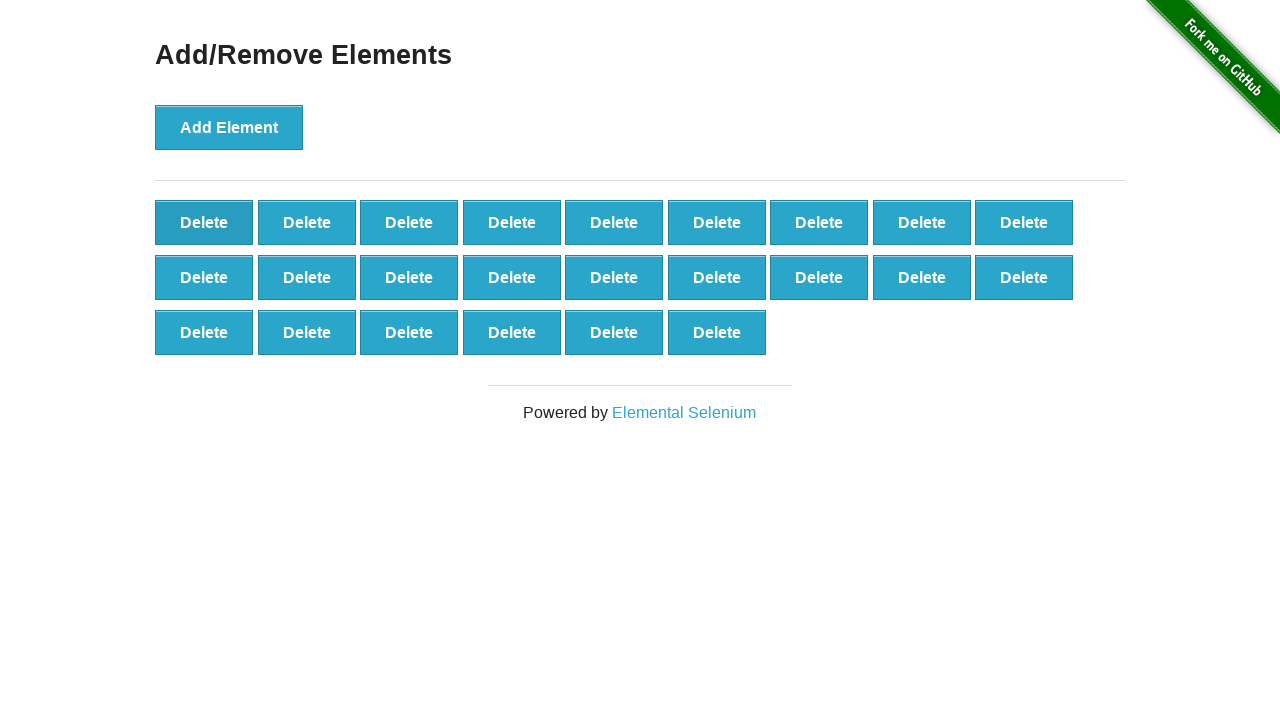

Clicked delete button (iteration 77/90) at (204, 222) on xpath=//*[@onclick='deleteElement()'] >> nth=0
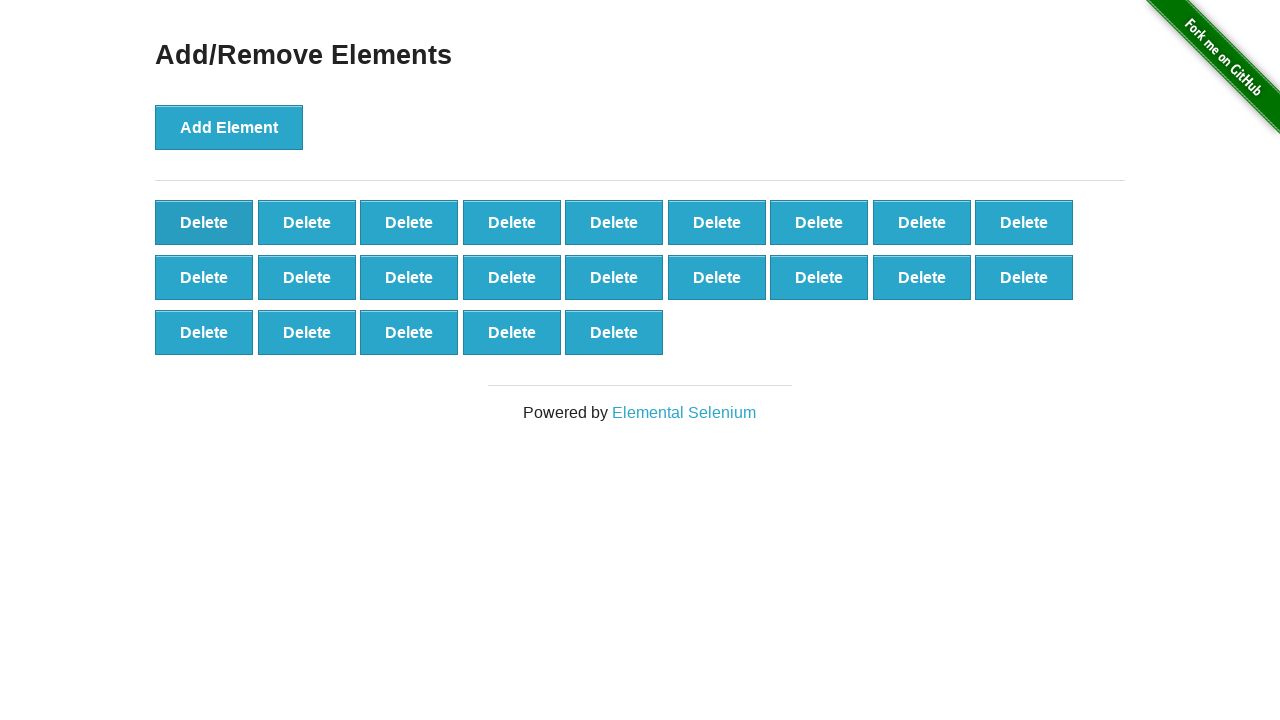

Clicked delete button (iteration 78/90) at (204, 222) on xpath=//*[@onclick='deleteElement()'] >> nth=0
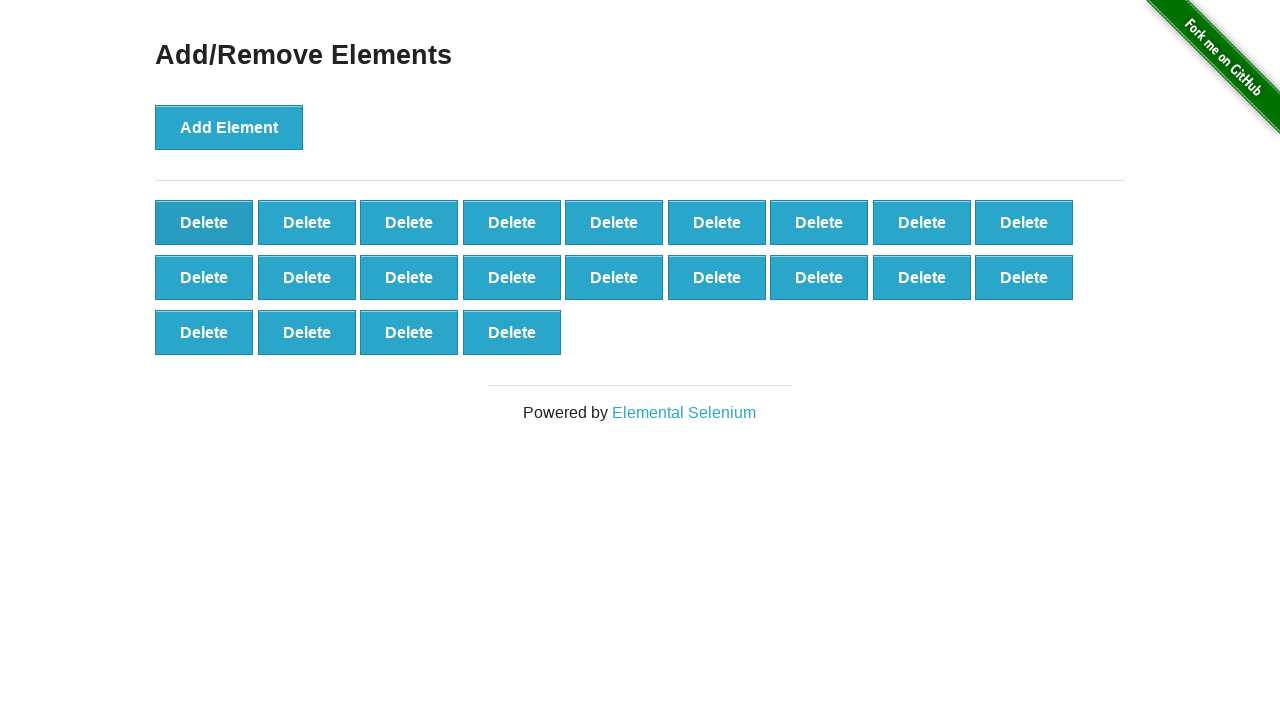

Clicked delete button (iteration 79/90) at (204, 222) on xpath=//*[@onclick='deleteElement()'] >> nth=0
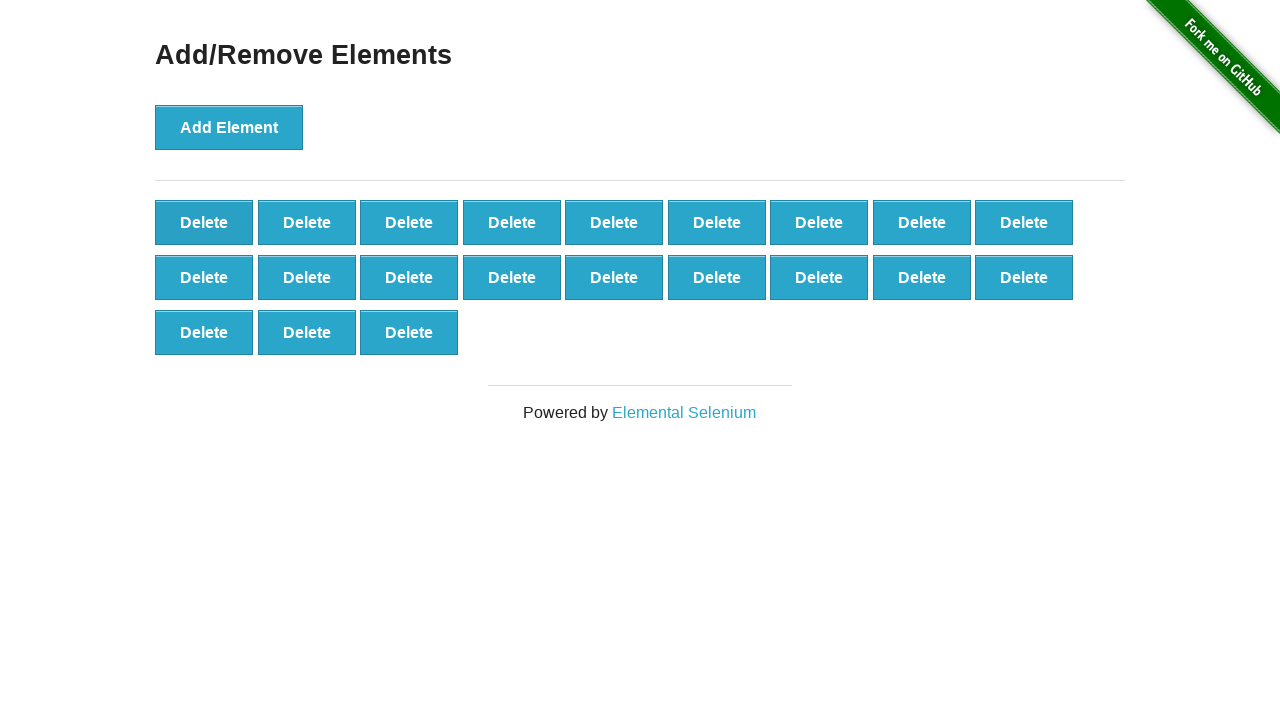

Clicked delete button (iteration 80/90) at (204, 222) on xpath=//*[@onclick='deleteElement()'] >> nth=0
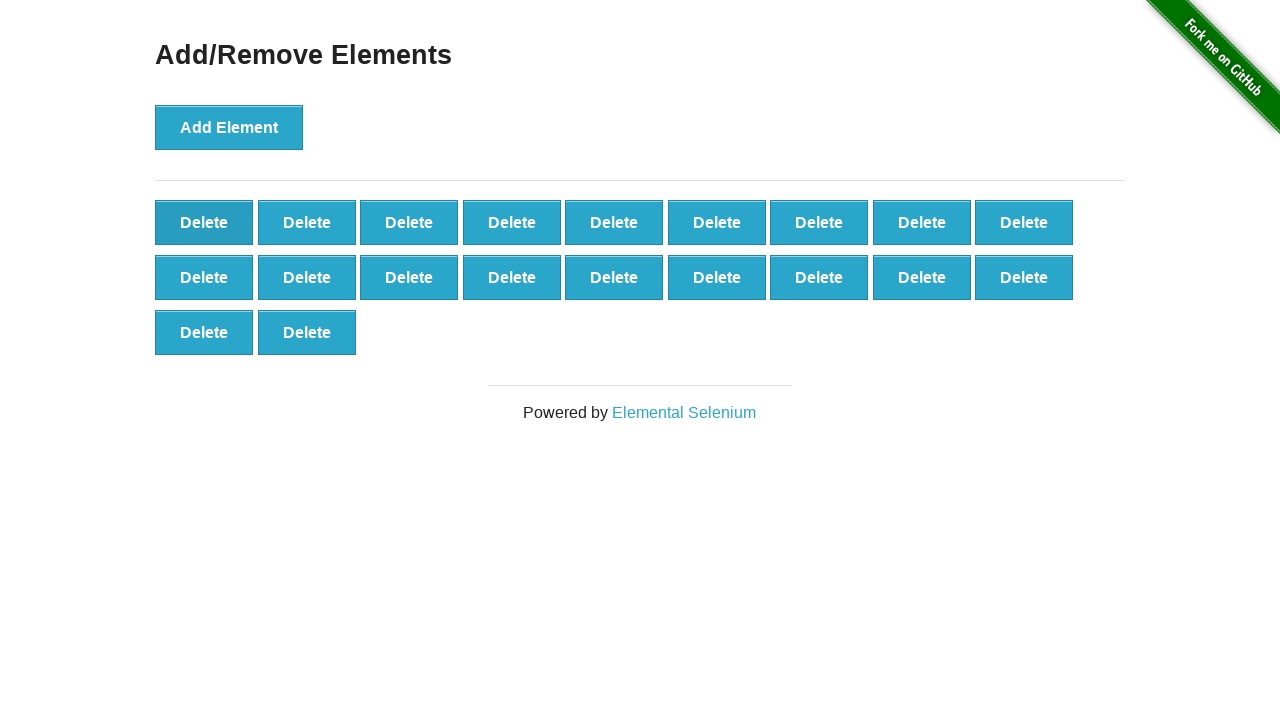

Clicked delete button (iteration 81/90) at (204, 222) on xpath=//*[@onclick='deleteElement()'] >> nth=0
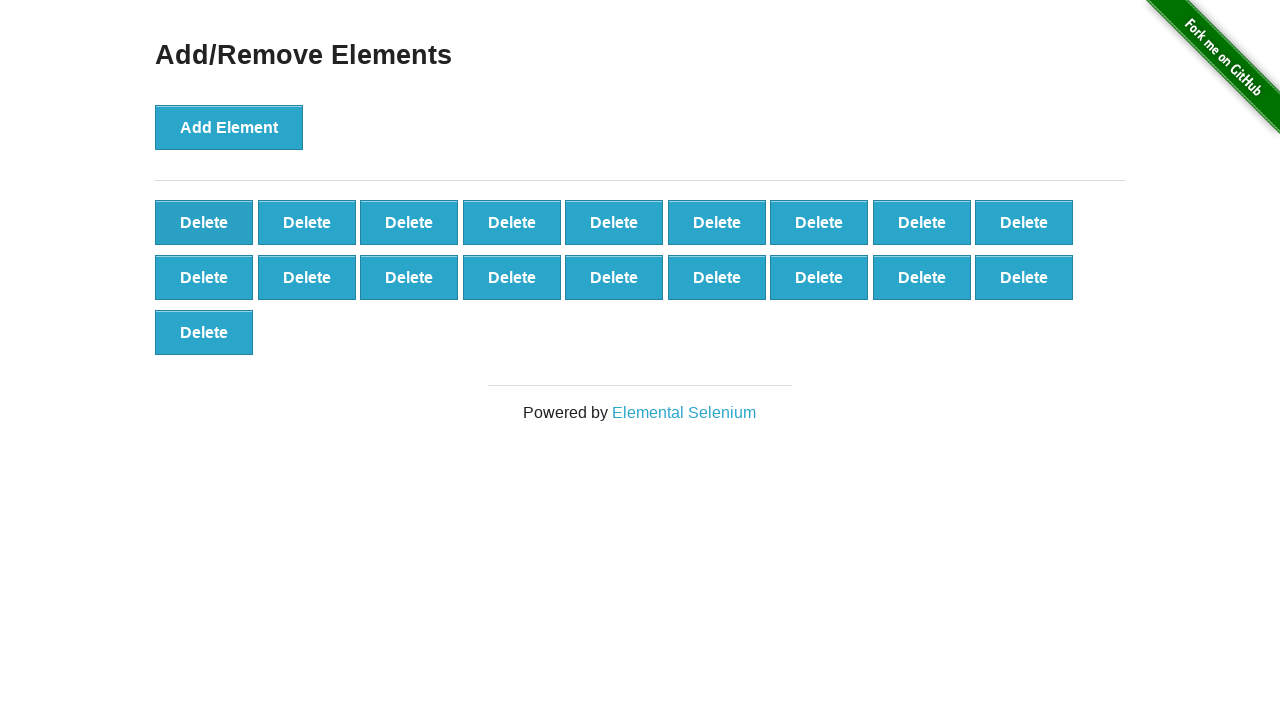

Clicked delete button (iteration 82/90) at (204, 222) on xpath=//*[@onclick='deleteElement()'] >> nth=0
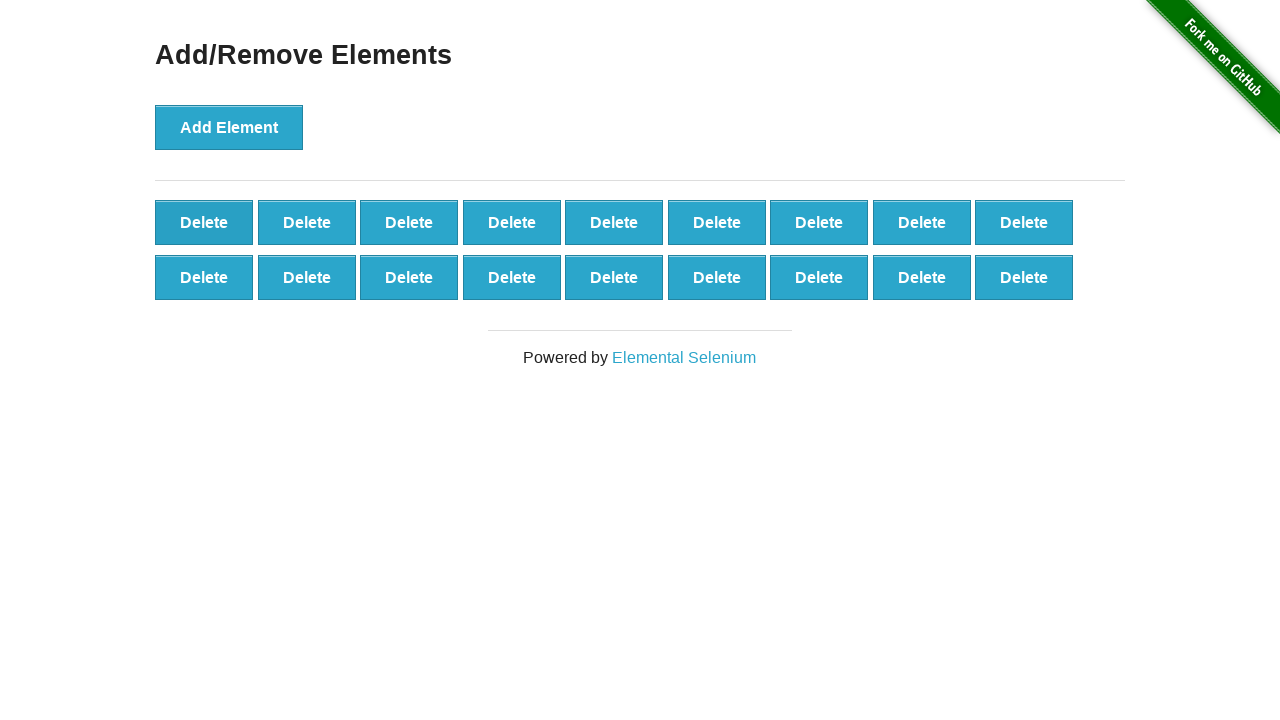

Clicked delete button (iteration 83/90) at (204, 222) on xpath=//*[@onclick='deleteElement()'] >> nth=0
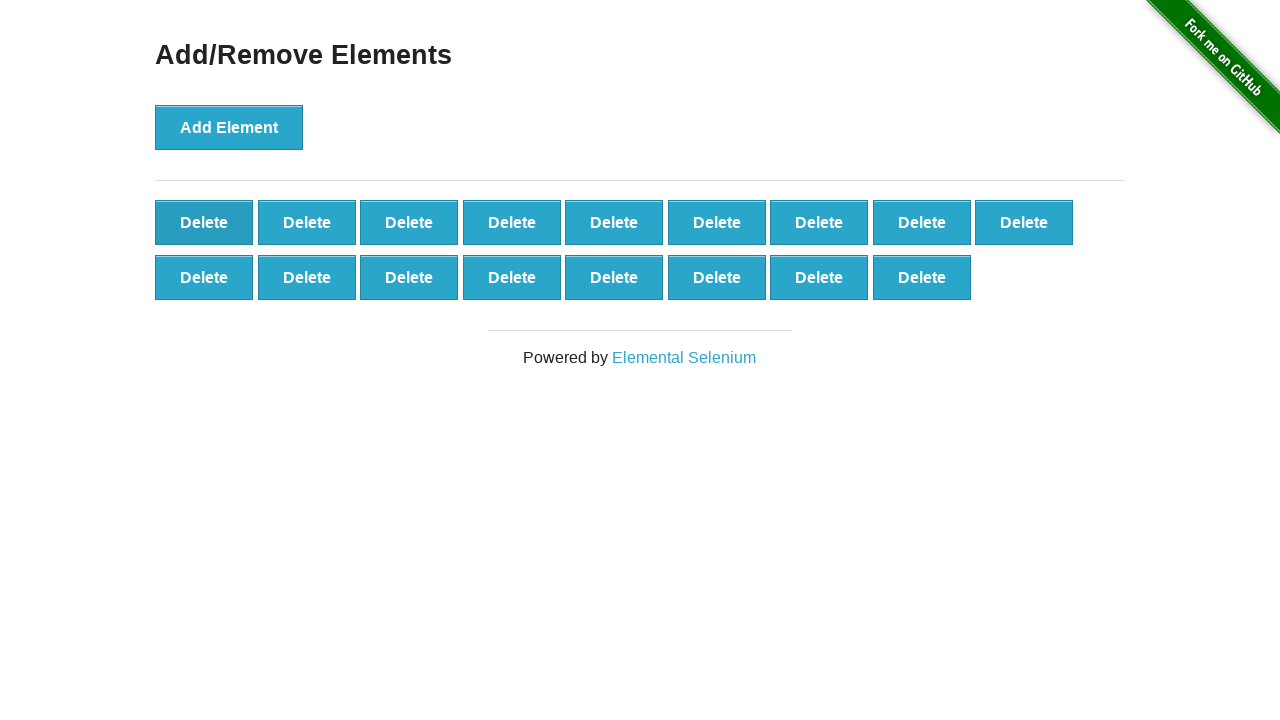

Clicked delete button (iteration 84/90) at (204, 222) on xpath=//*[@onclick='deleteElement()'] >> nth=0
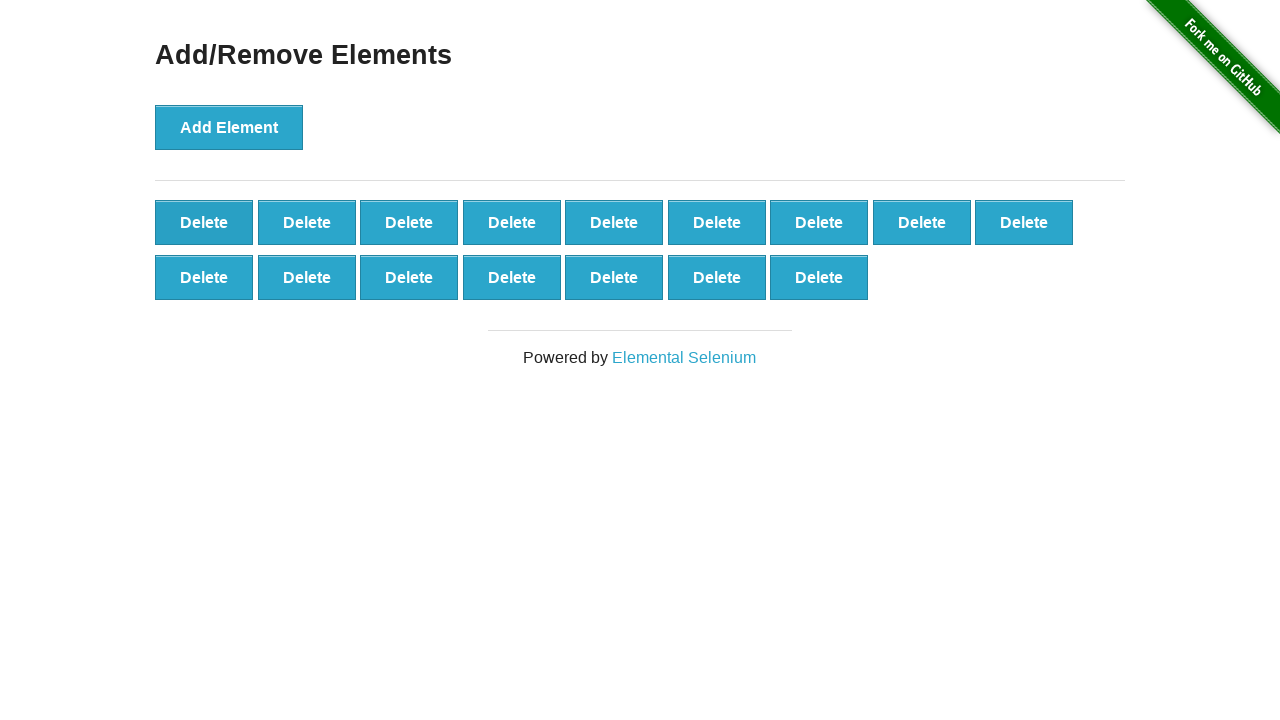

Clicked delete button (iteration 85/90) at (204, 222) on xpath=//*[@onclick='deleteElement()'] >> nth=0
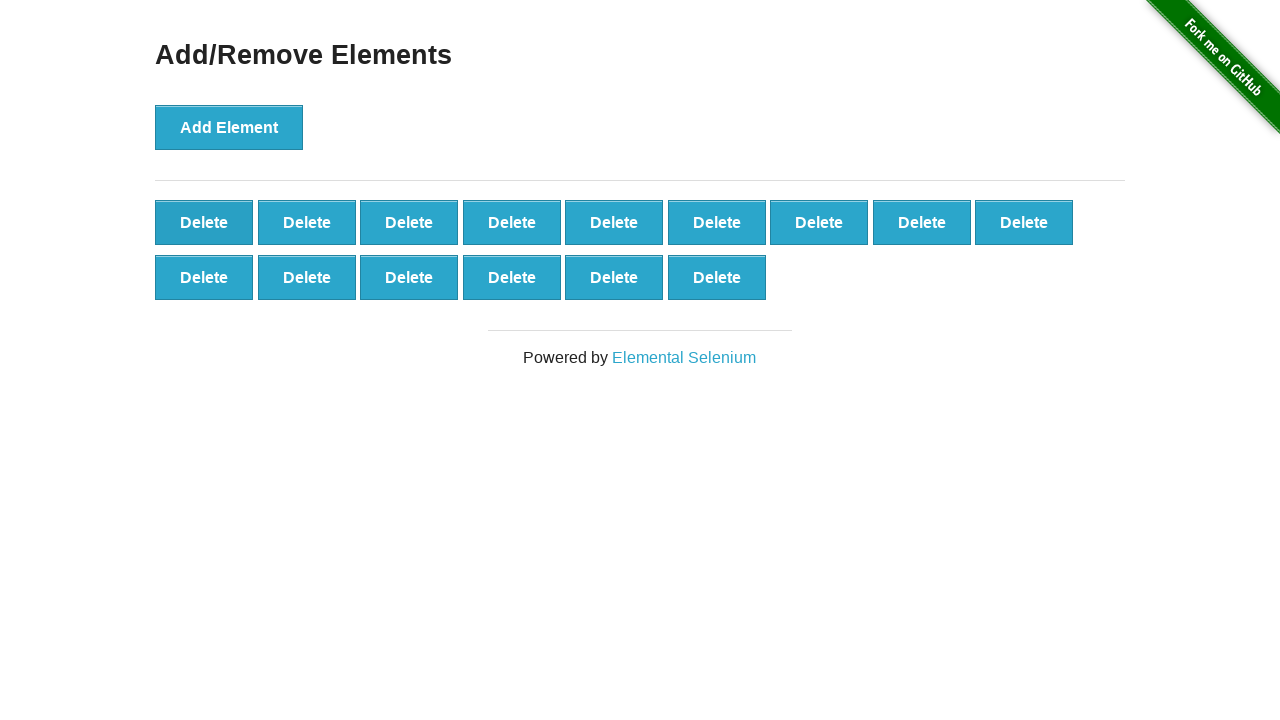

Clicked delete button (iteration 86/90) at (204, 222) on xpath=//*[@onclick='deleteElement()'] >> nth=0
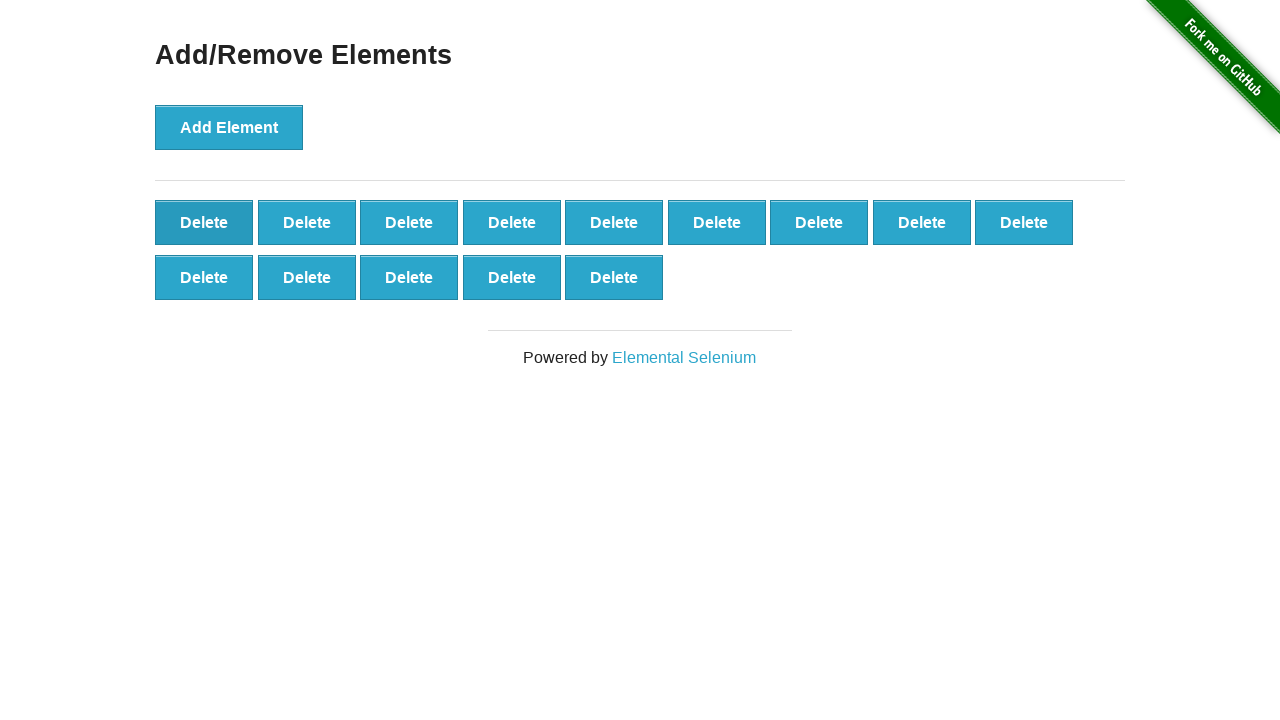

Clicked delete button (iteration 87/90) at (204, 222) on xpath=//*[@onclick='deleteElement()'] >> nth=0
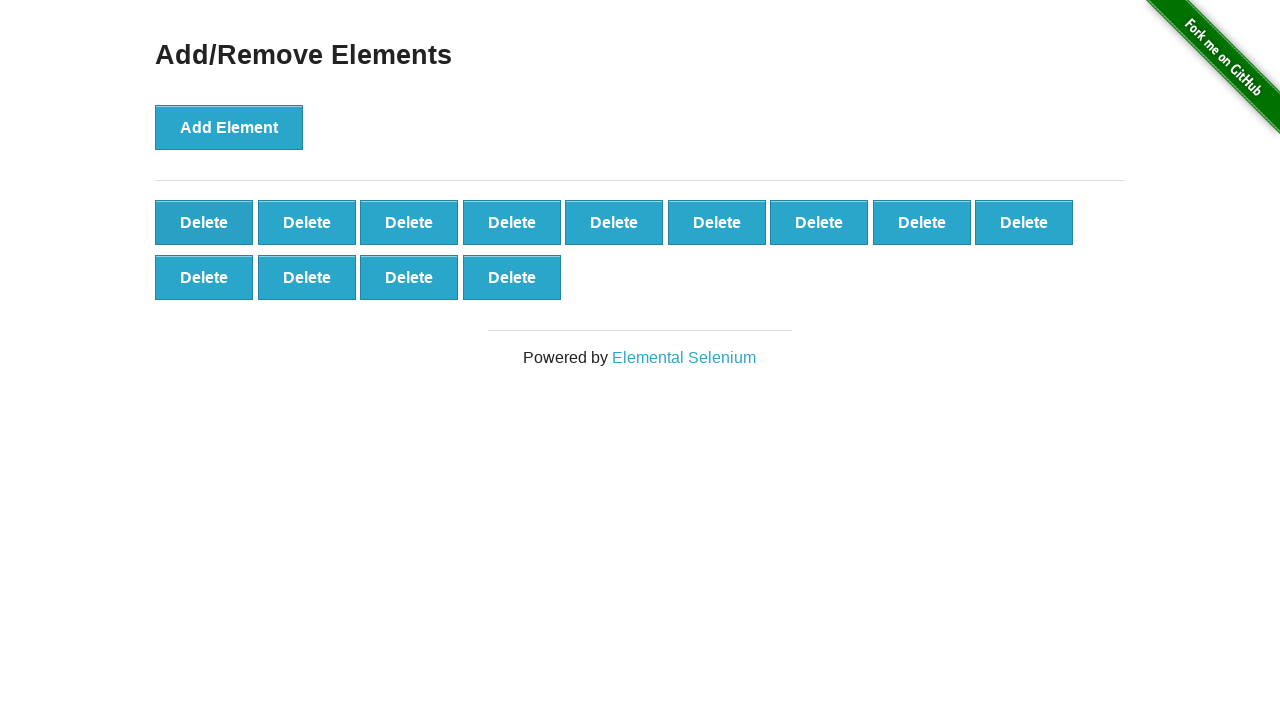

Clicked delete button (iteration 88/90) at (204, 222) on xpath=//*[@onclick='deleteElement()'] >> nth=0
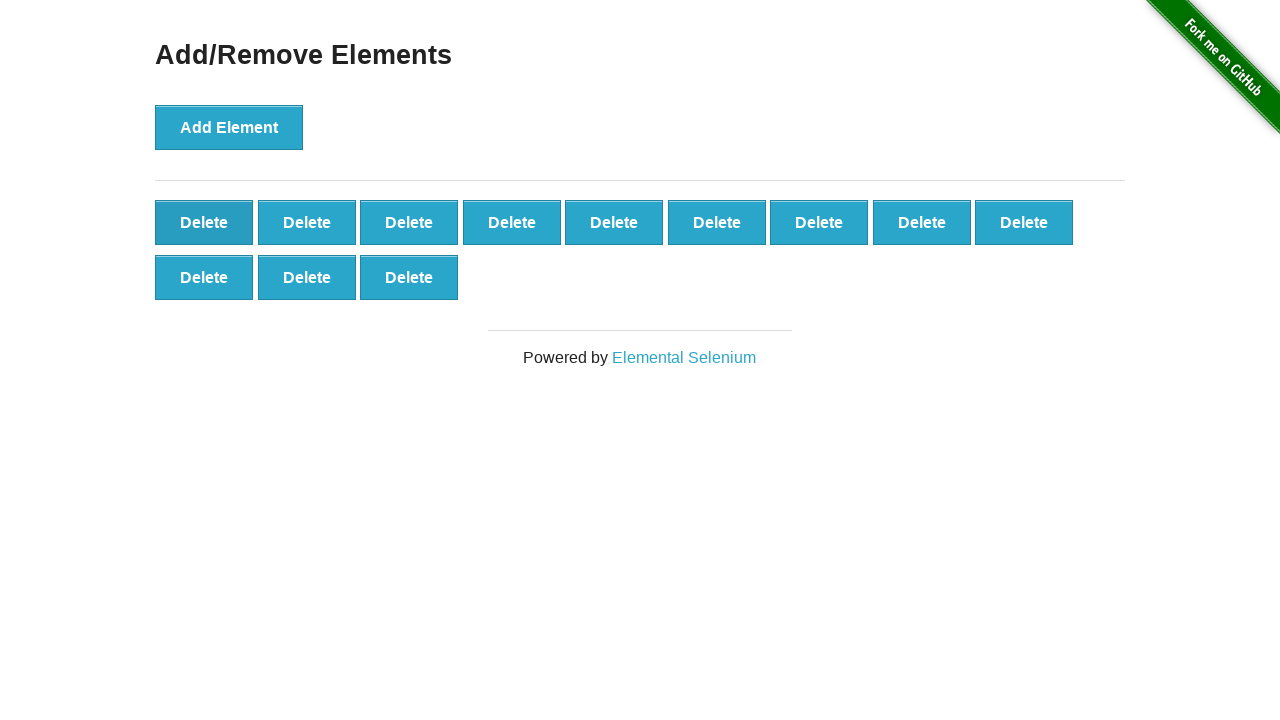

Clicked delete button (iteration 89/90) at (204, 222) on xpath=//*[@onclick='deleteElement()'] >> nth=0
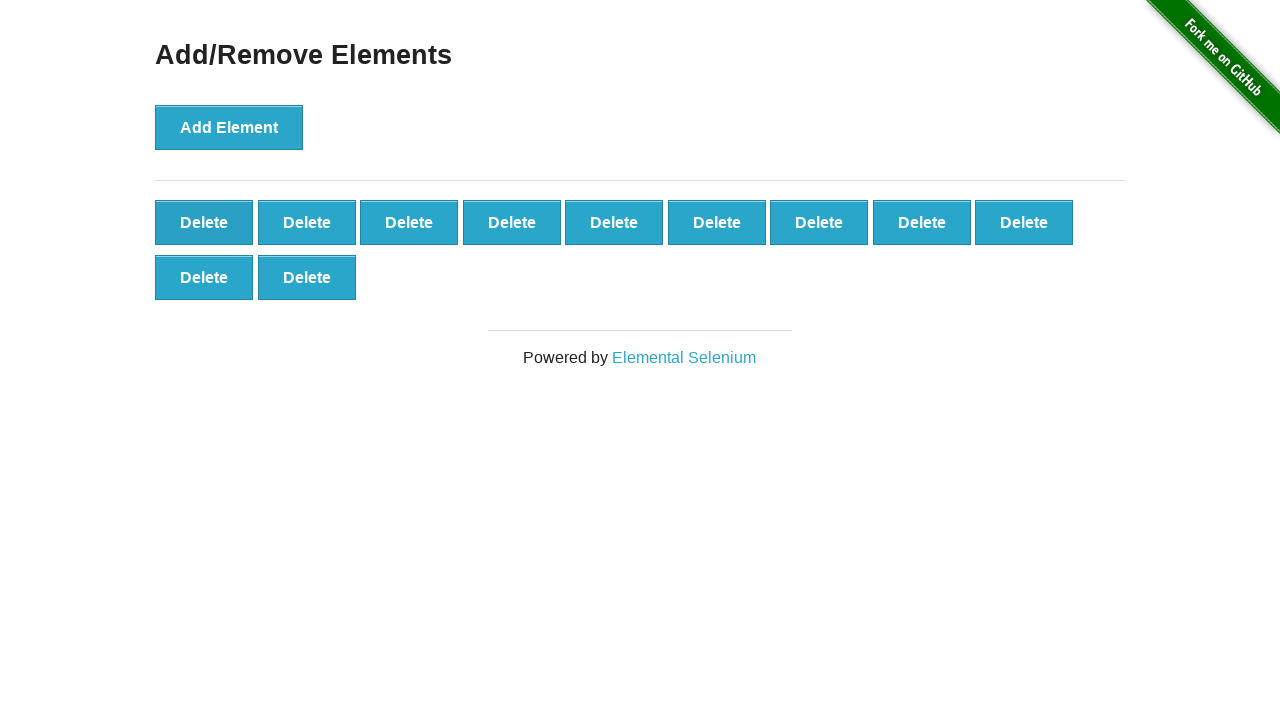

Clicked delete button (iteration 90/90) at (204, 222) on xpath=//*[@onclick='deleteElement()'] >> nth=0
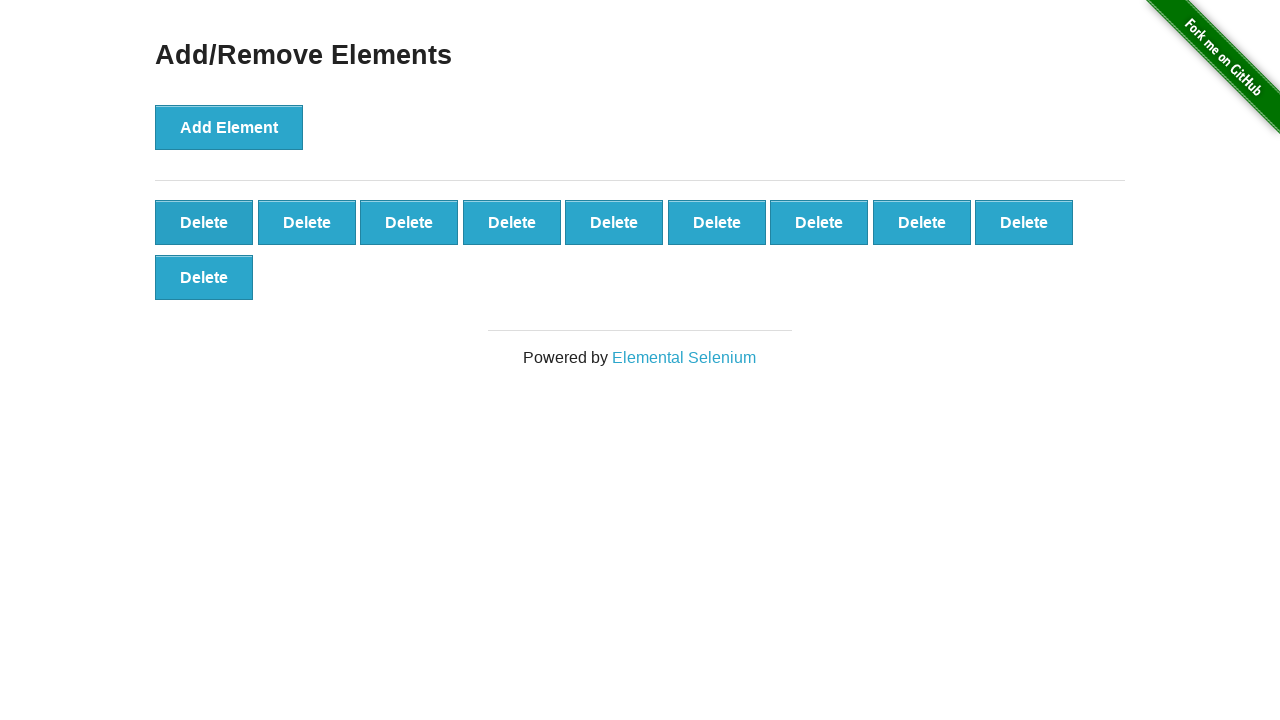

Located remaining delete buttons to verify count
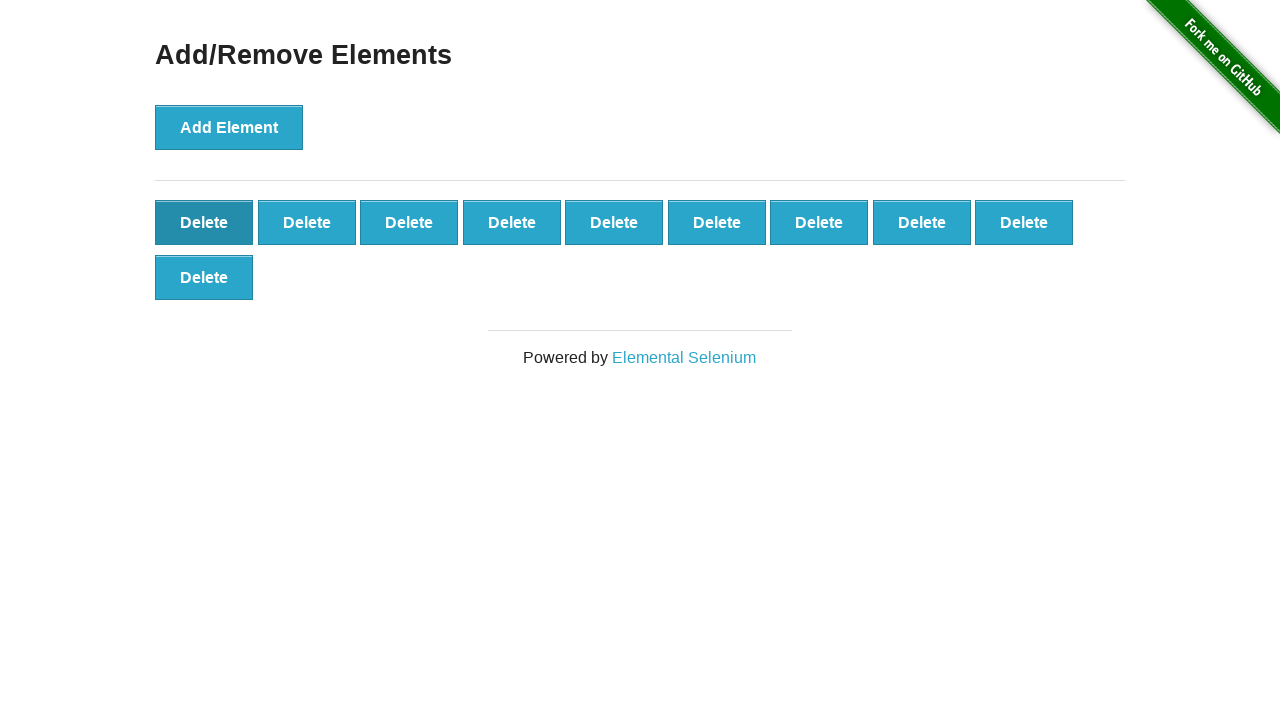

Verified that 10 delete buttons remain
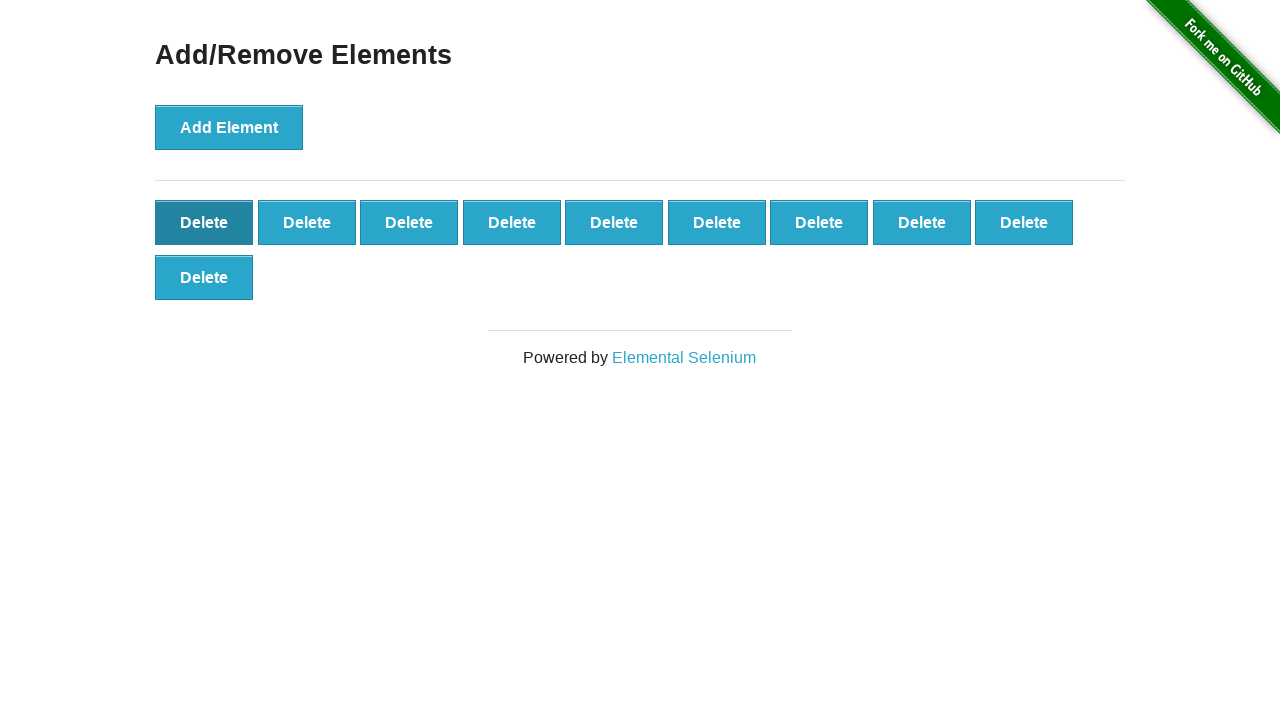

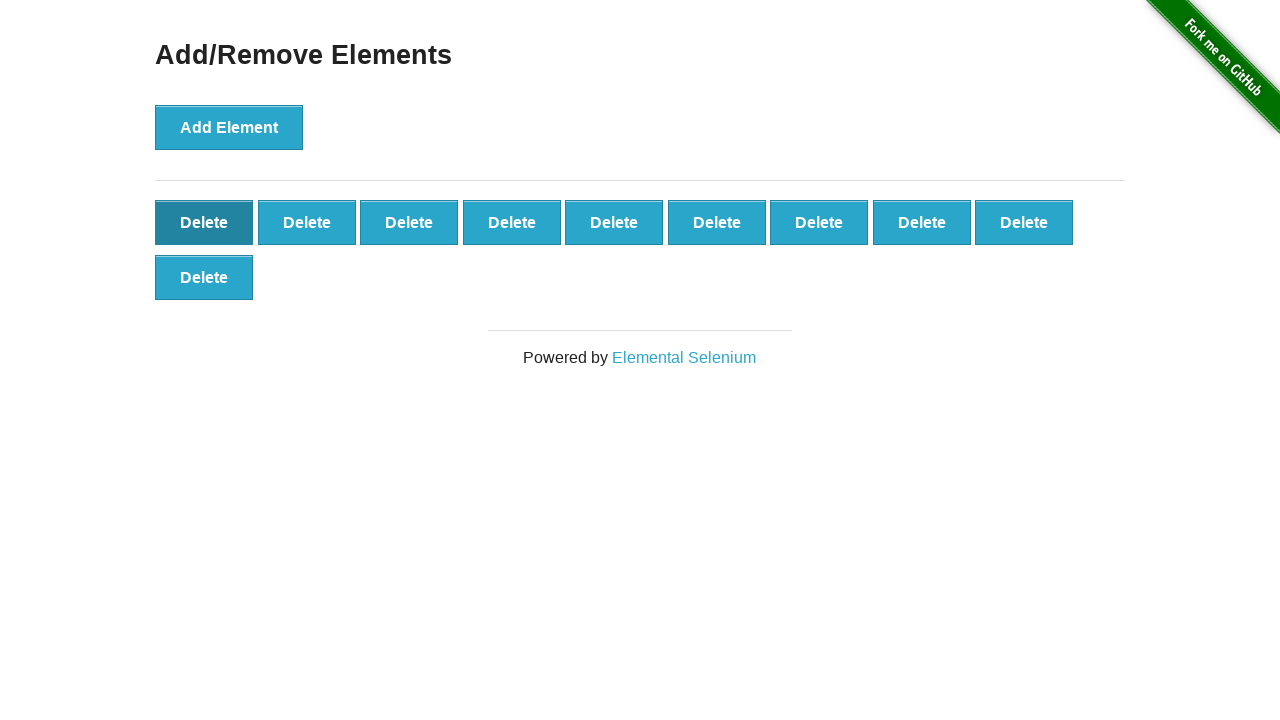